Tests dynamic element creation by repeatedly clicking an "add box" button and verifying that new box elements are created with sequential IDs

Starting URL: https://www.selenium.dev/selenium/web/dynamic.html

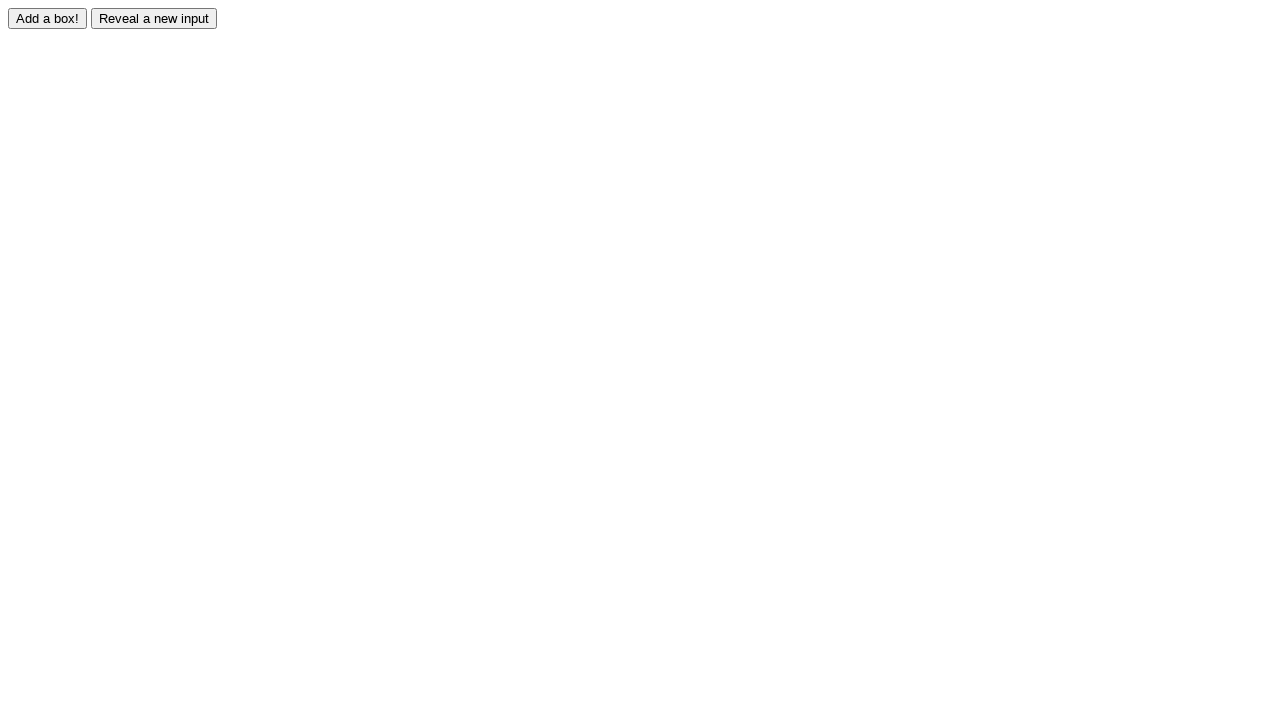

Navigated to dynamic element creation test page
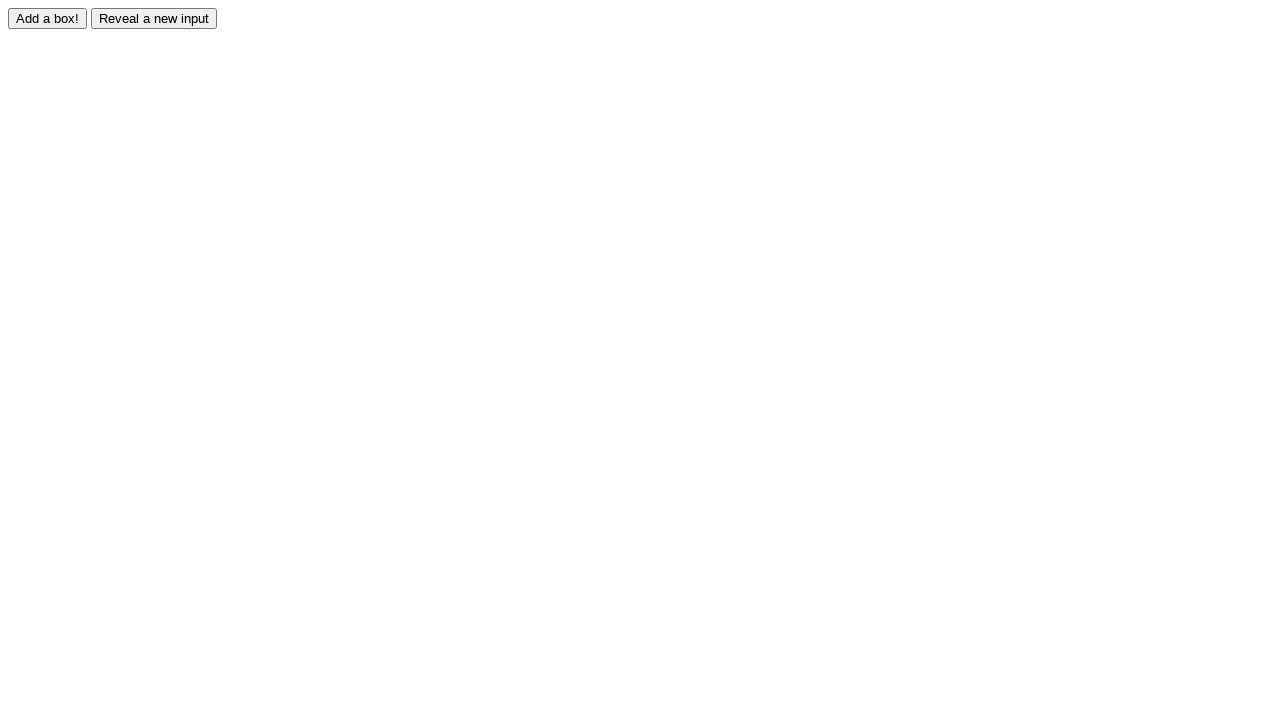

Located the 'add box' button element
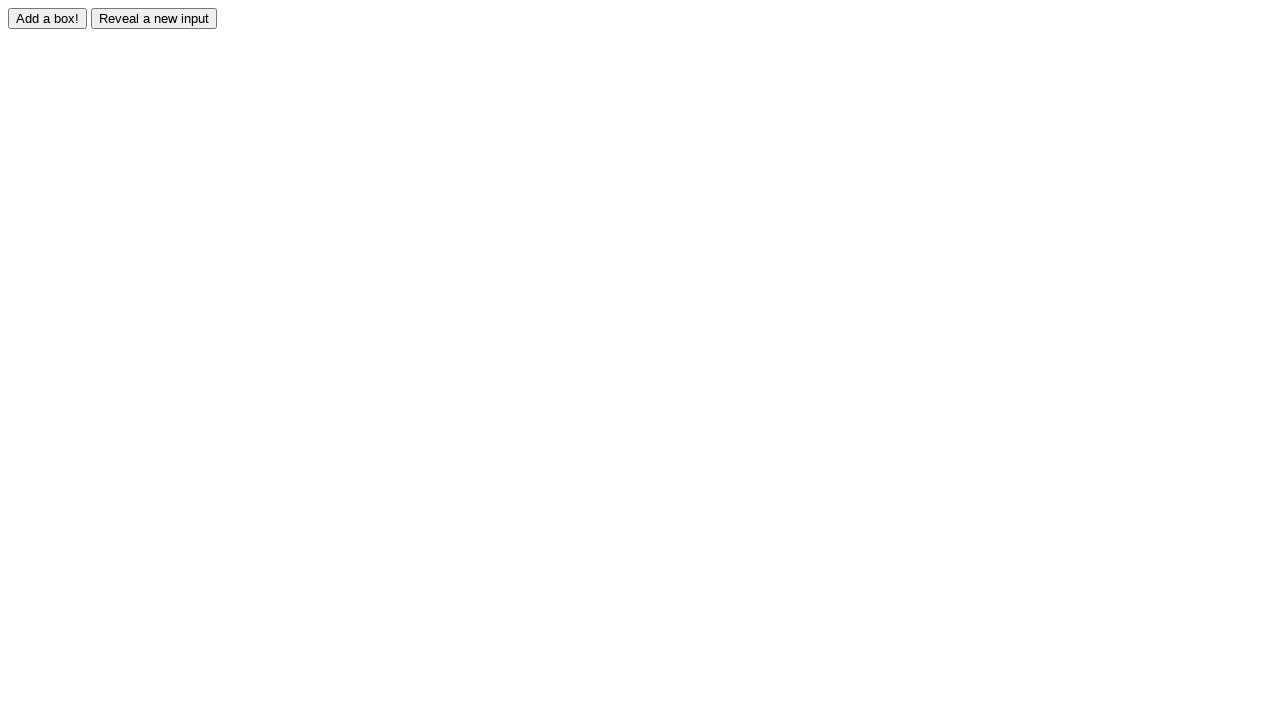

Clicked 'add box' button (iteration 1) at (48, 18) on #adder
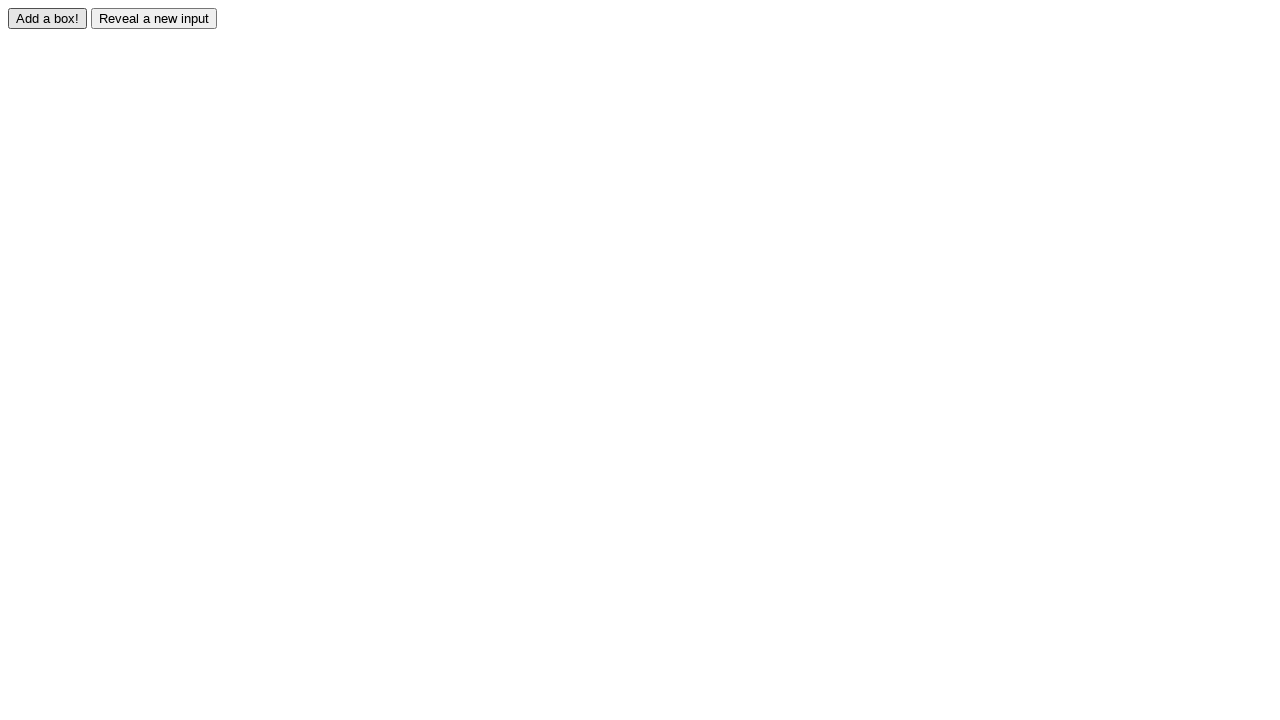

Verified box element with ID 'box0' is visible
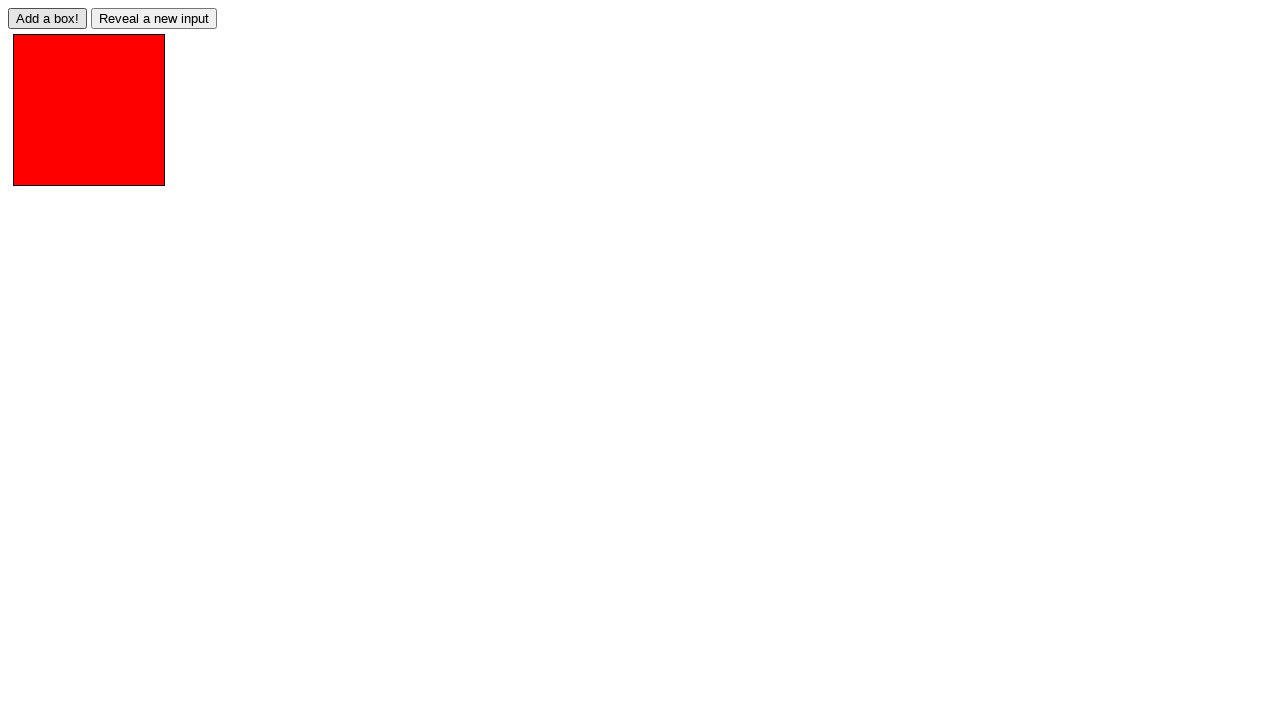

Clicked 'add box' button (iteration 2) at (48, 18) on #adder
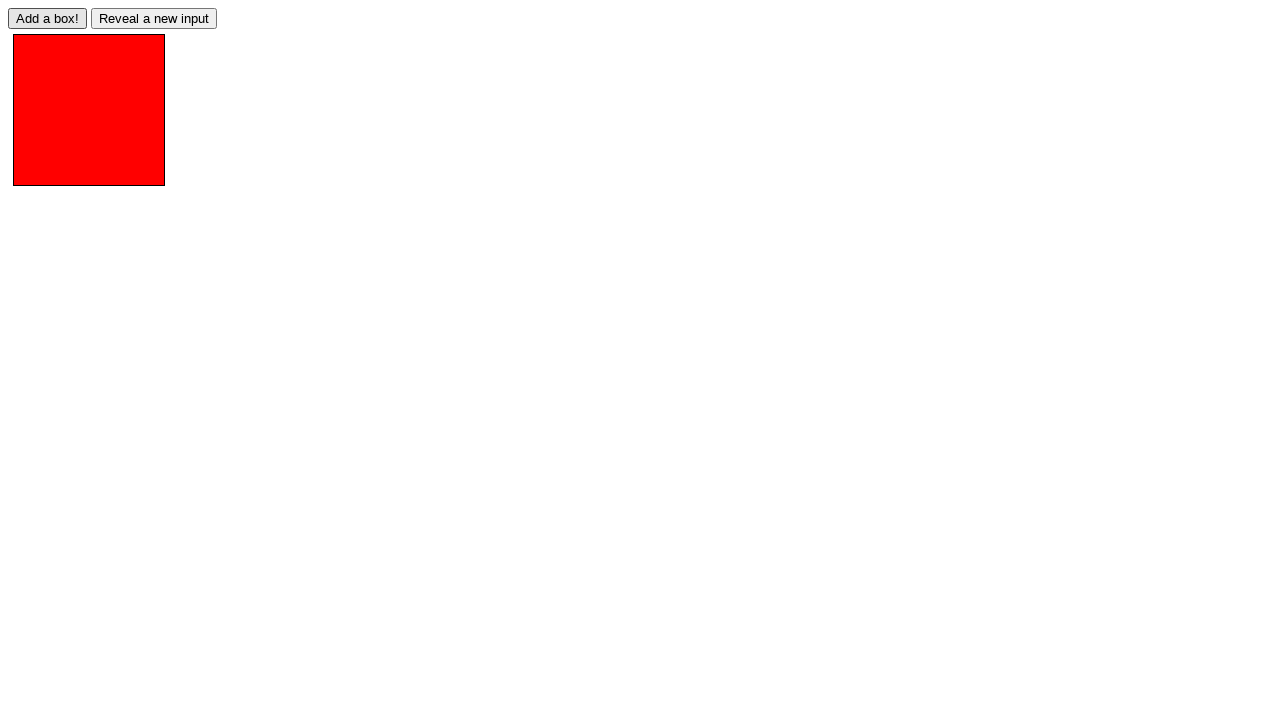

Verified box element with ID 'box1' is visible
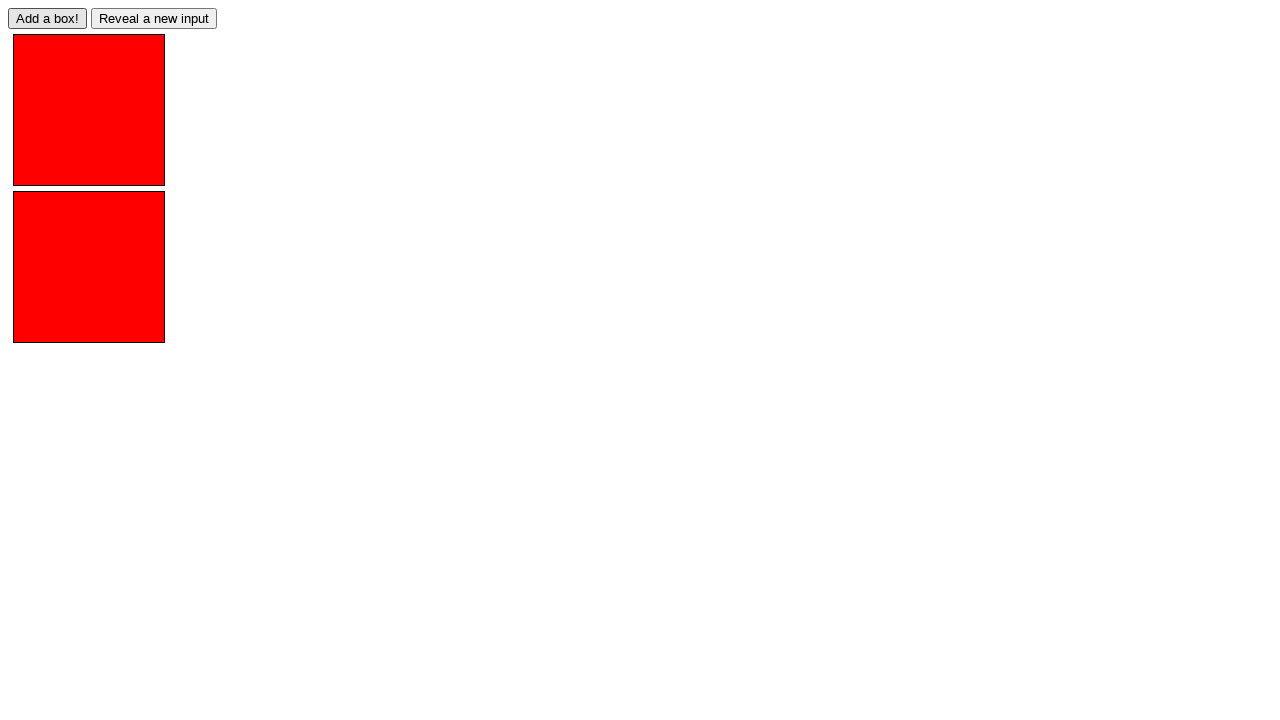

Clicked 'add box' button (iteration 3) at (48, 18) on #adder
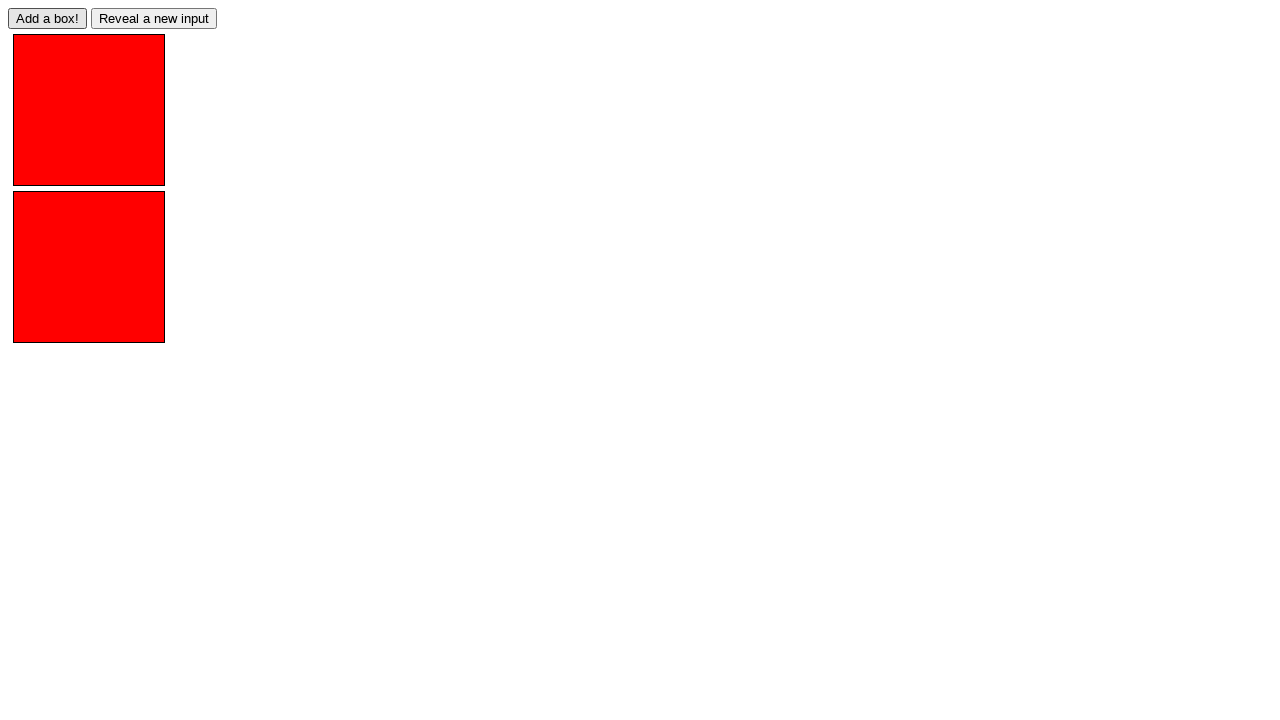

Verified box element with ID 'box2' is visible
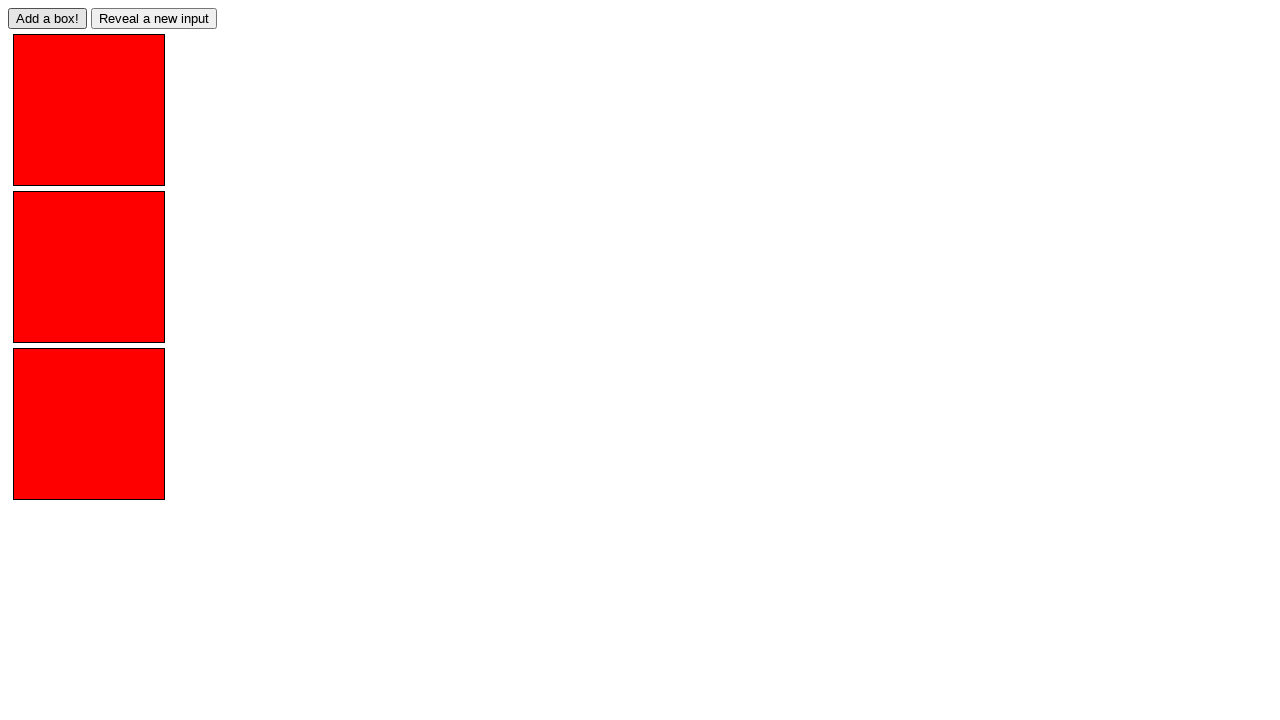

Clicked 'add box' button (iteration 4) at (48, 18) on #adder
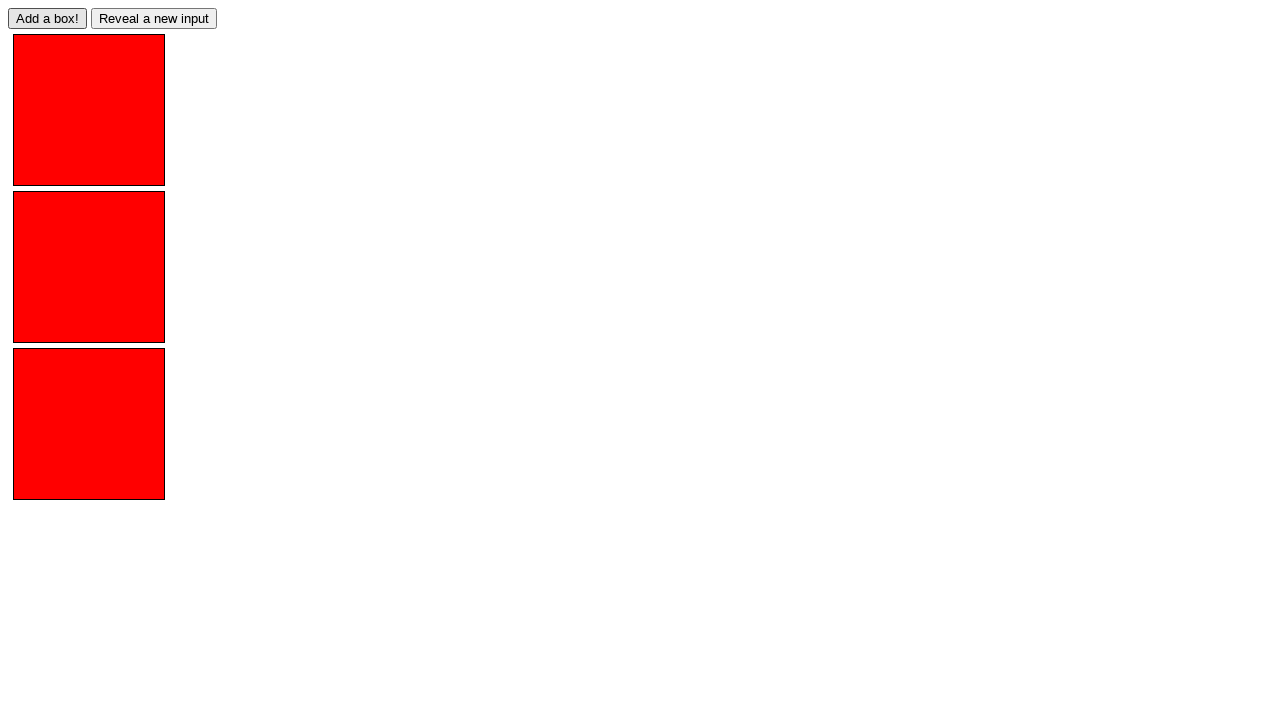

Verified box element with ID 'box3' is visible
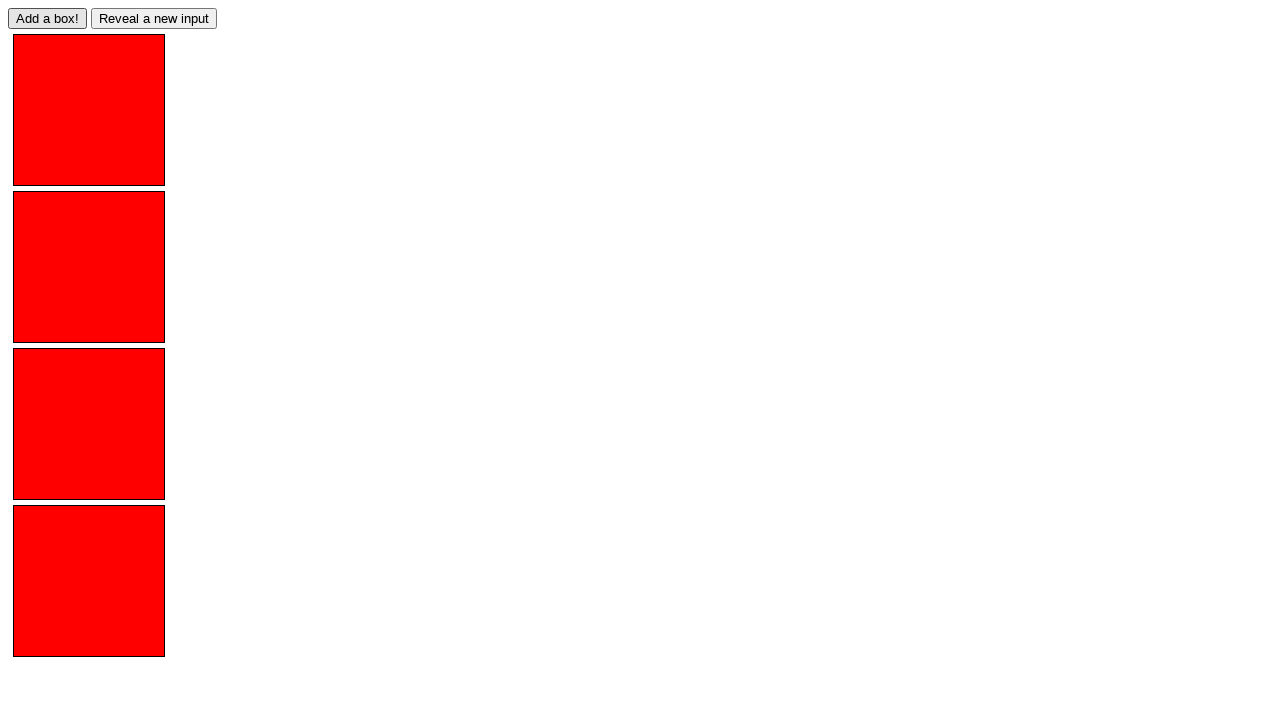

Clicked 'add box' button (iteration 5) at (48, 18) on #adder
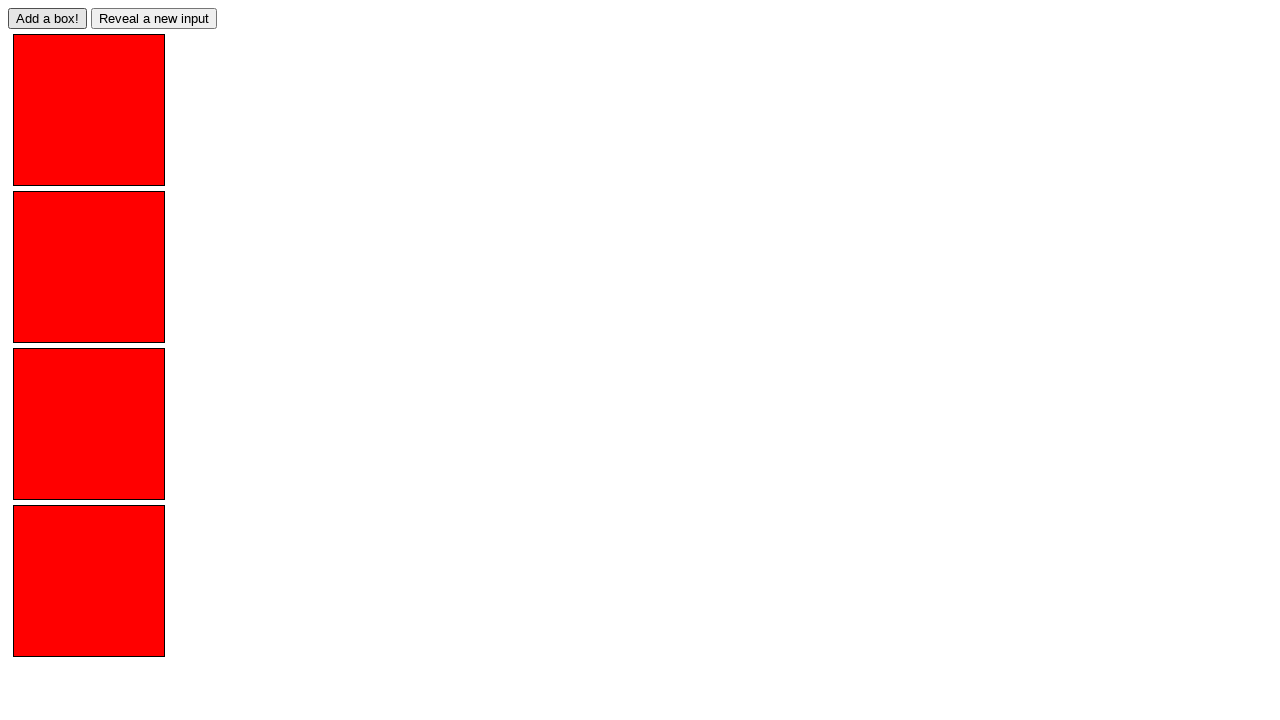

Verified box element with ID 'box4' is visible
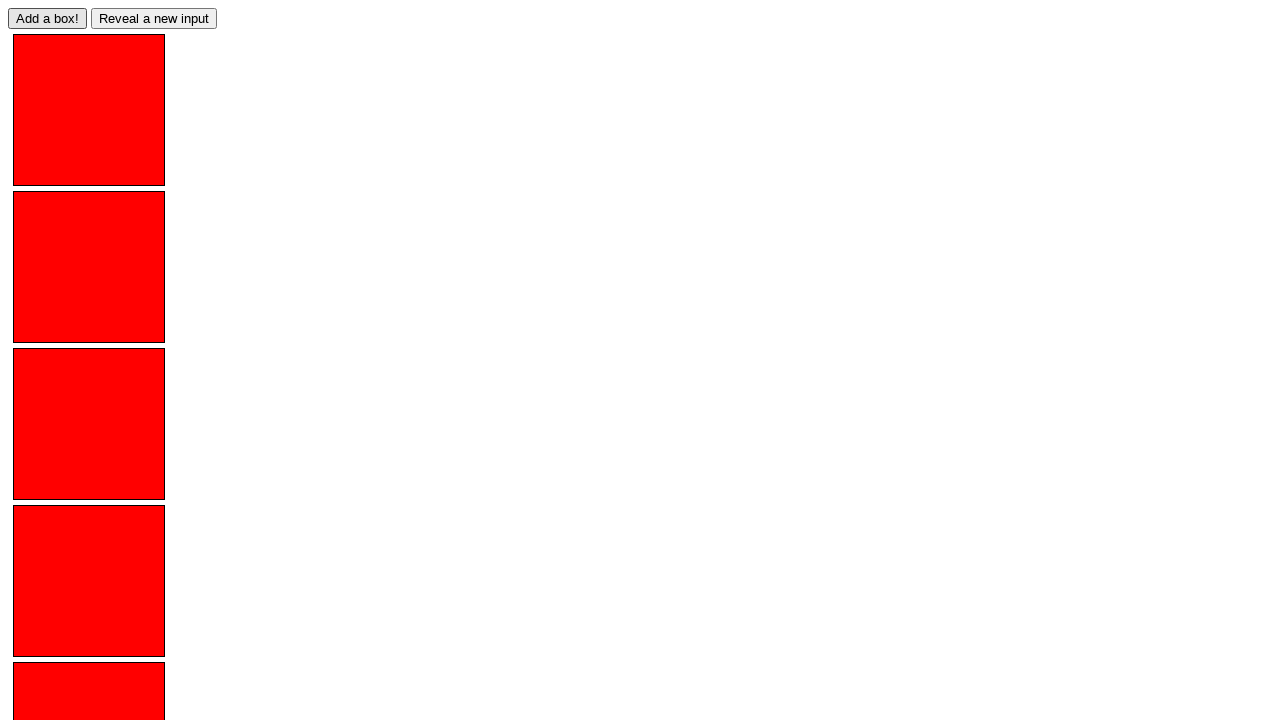

Clicked 'add box' button (iteration 6) at (48, 18) on #adder
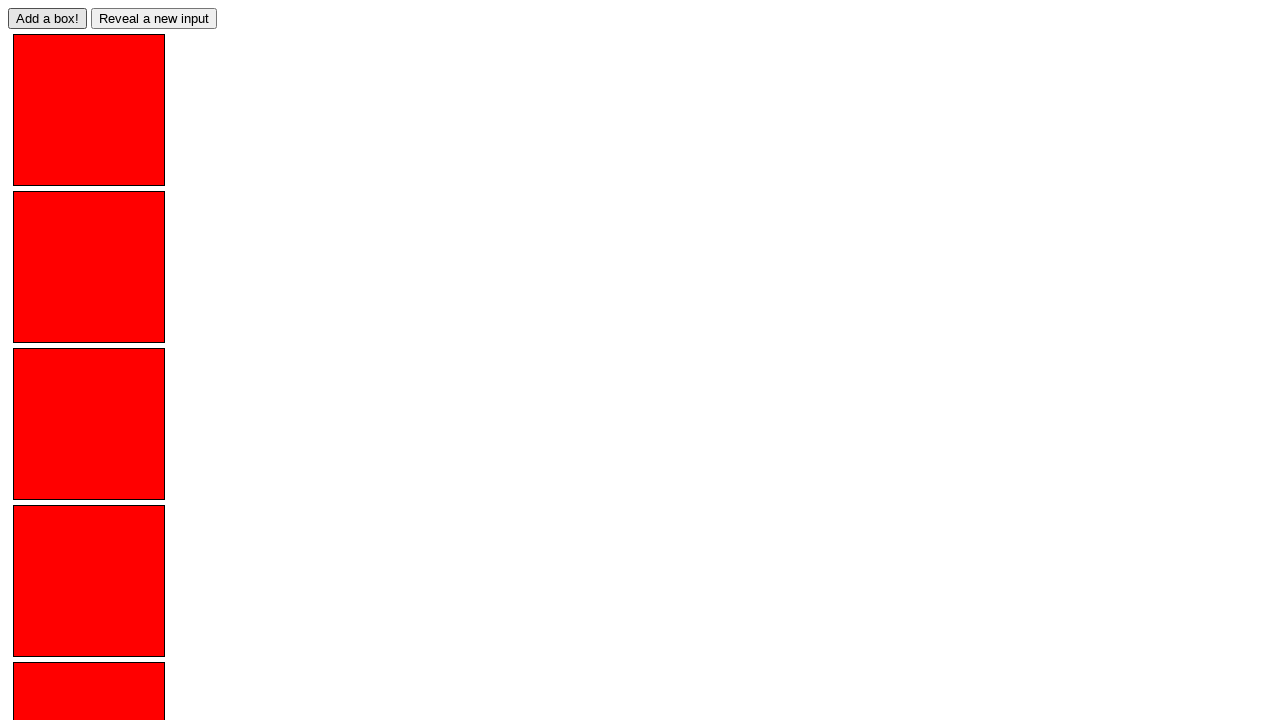

Verified box element with ID 'box5' is visible
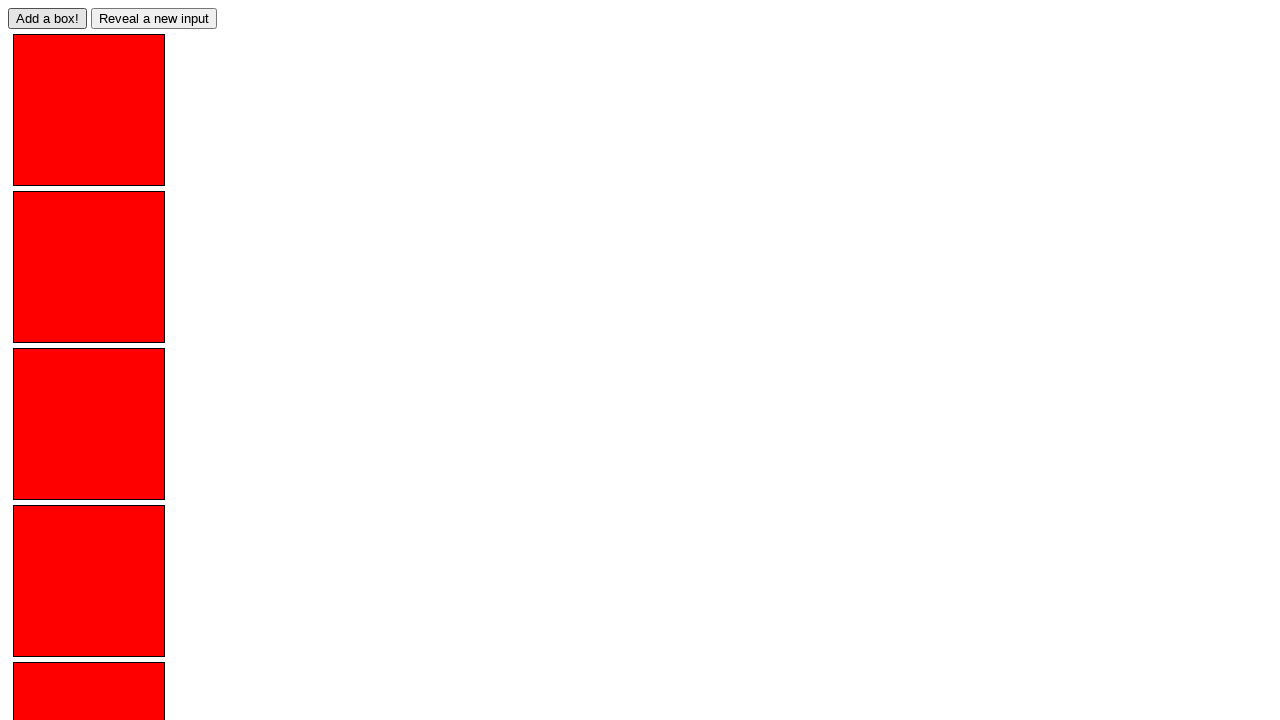

Clicked 'add box' button (iteration 7) at (48, 18) on #adder
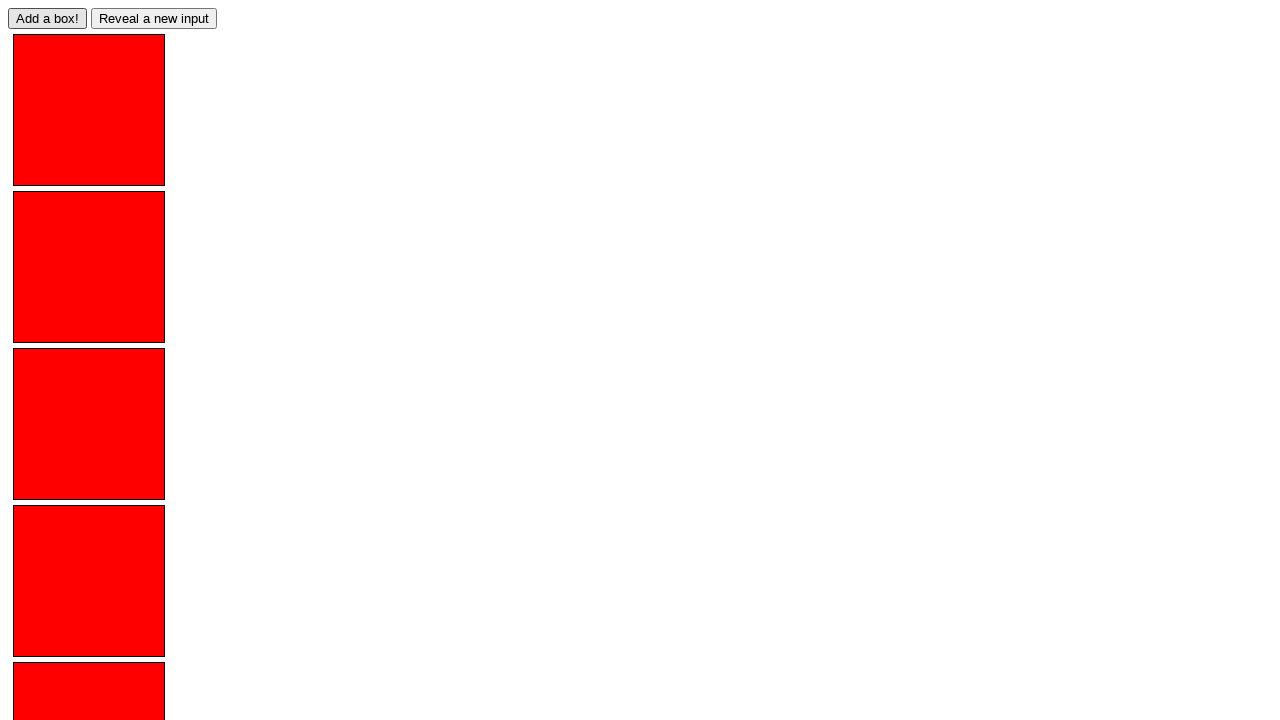

Verified box element with ID 'box6' is visible
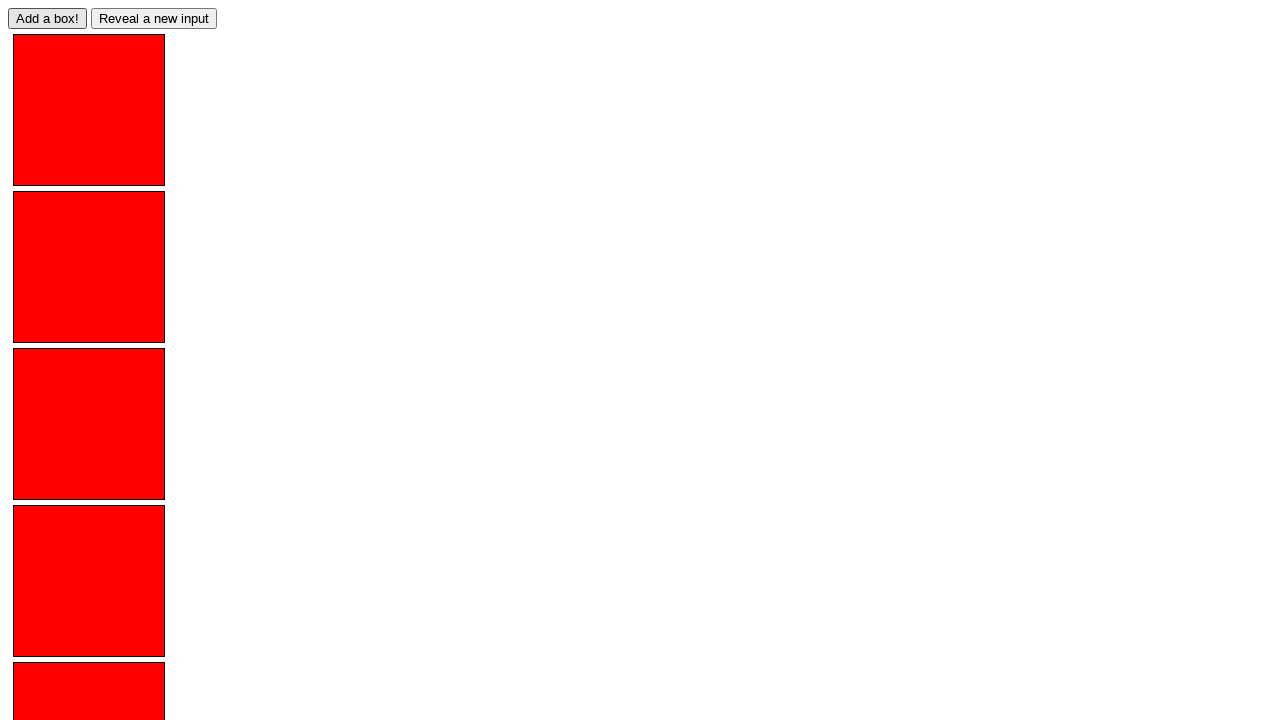

Clicked 'add box' button (iteration 8) at (48, 18) on #adder
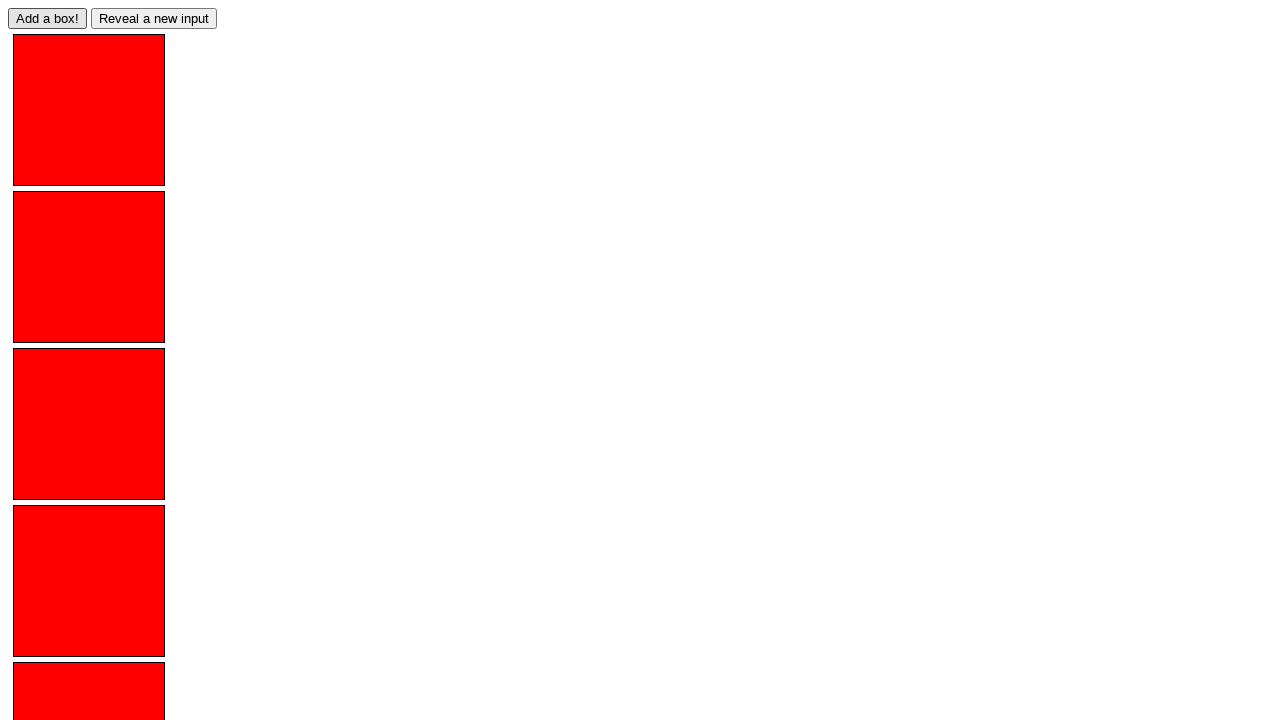

Verified box element with ID 'box7' is visible
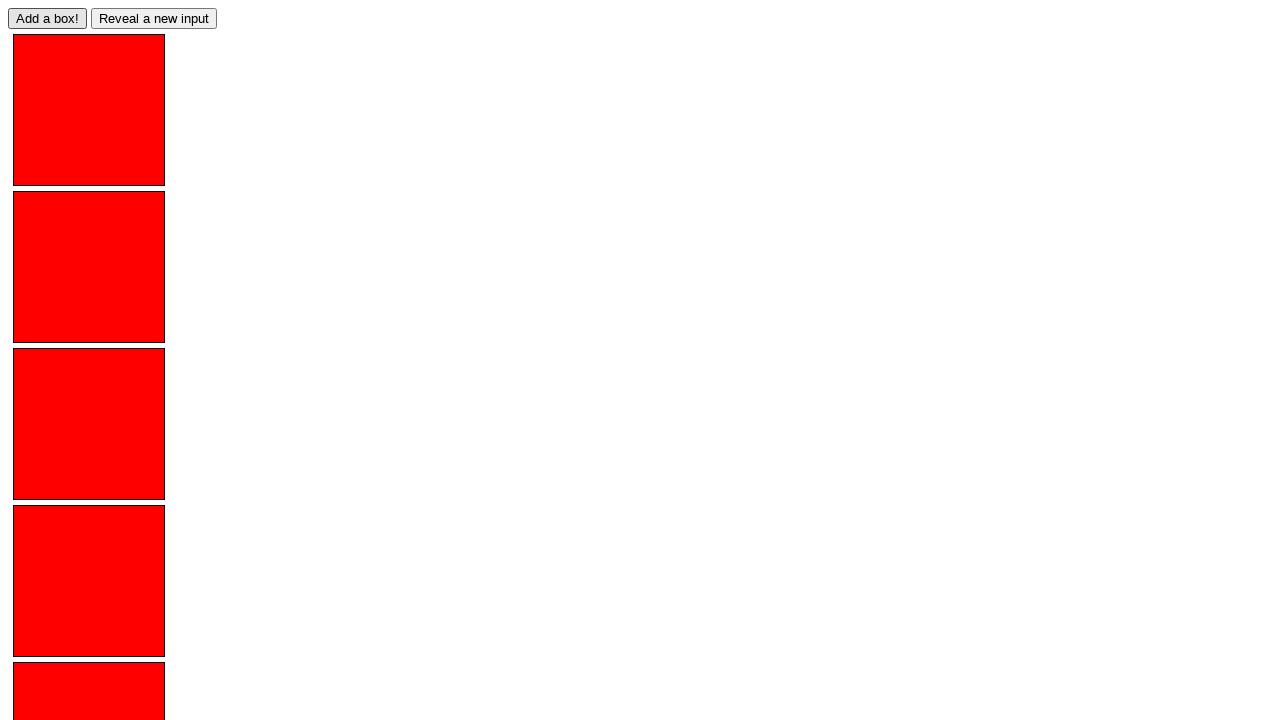

Clicked 'add box' button (iteration 9) at (48, 18) on #adder
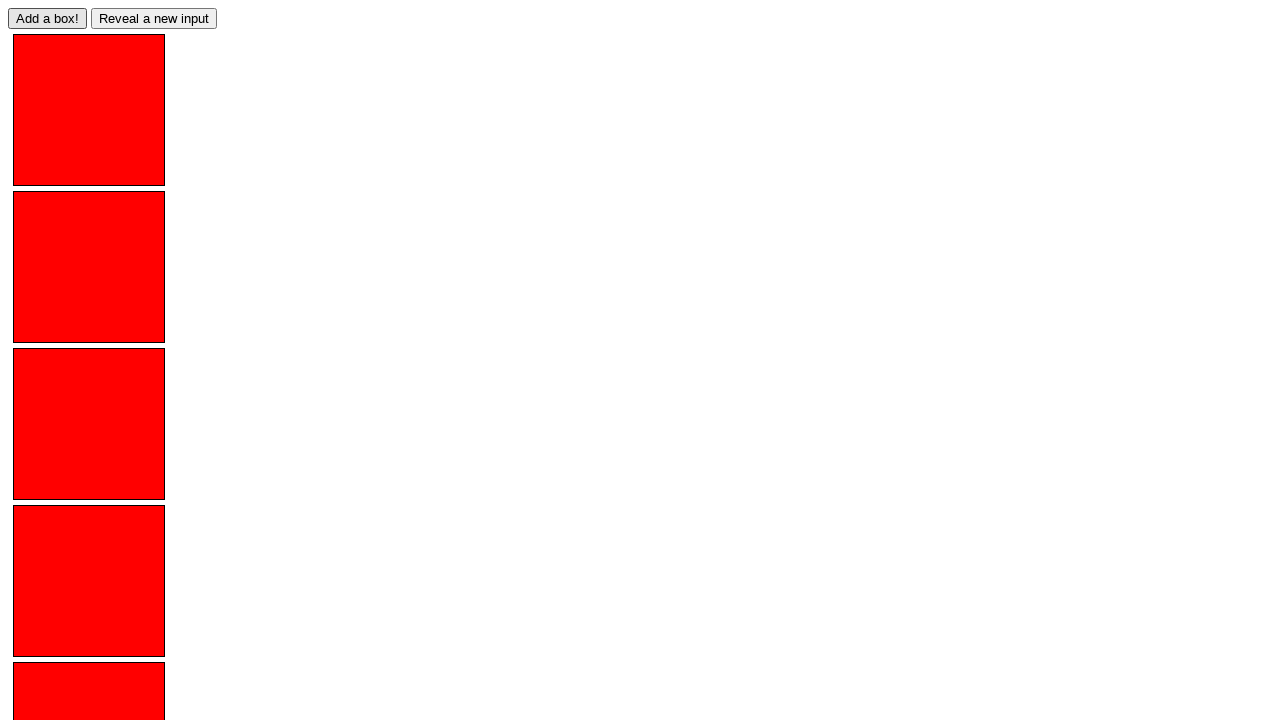

Verified box element with ID 'box8' is visible
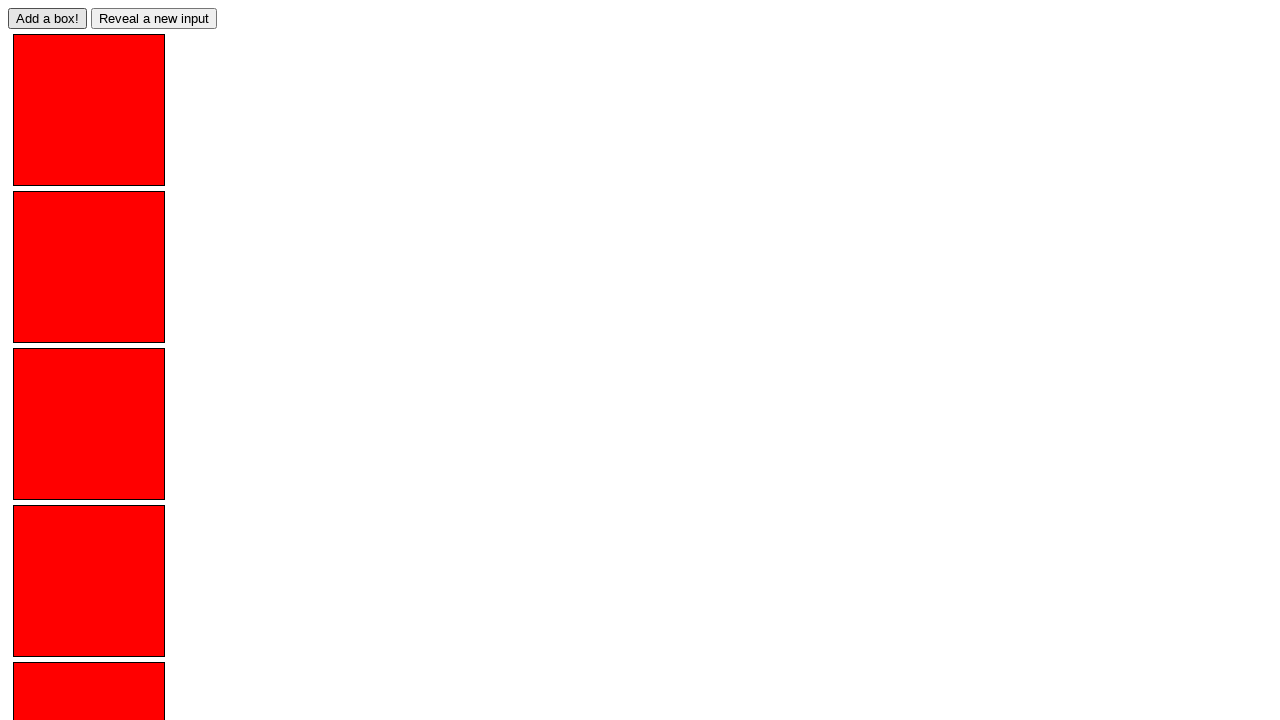

Clicked 'add box' button (iteration 10) at (48, 18) on #adder
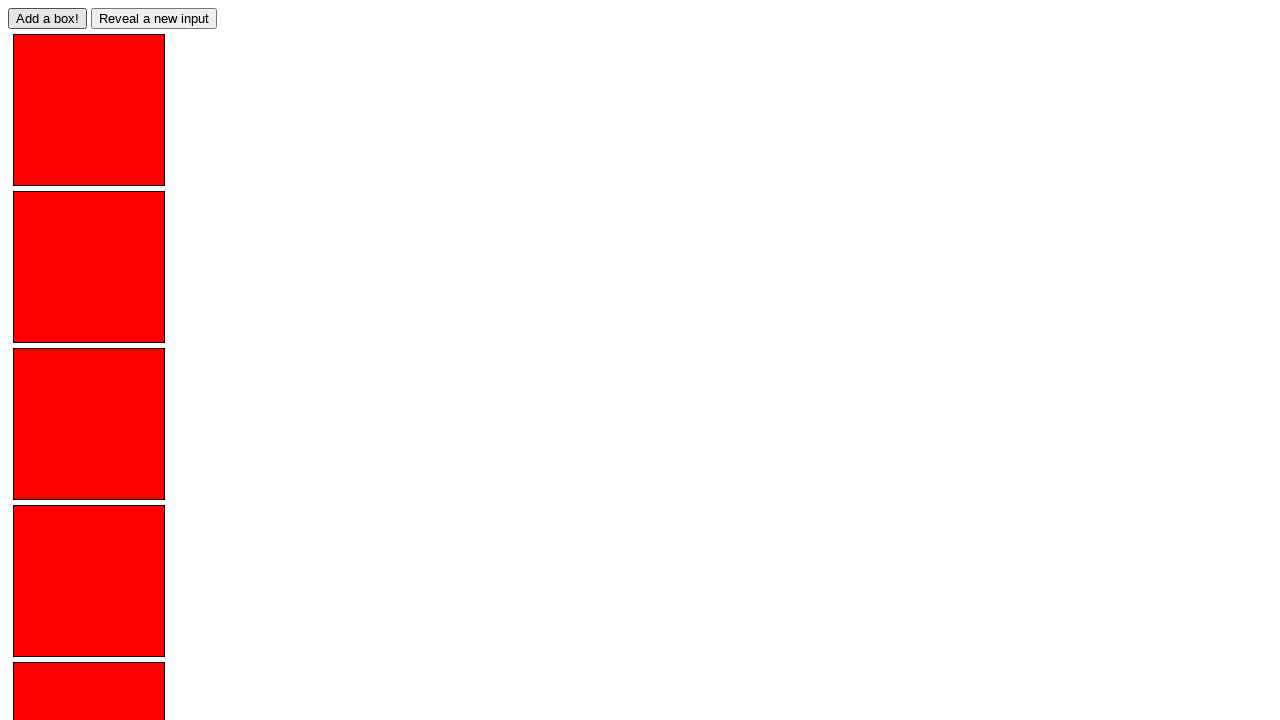

Verified box element with ID 'box9' is visible
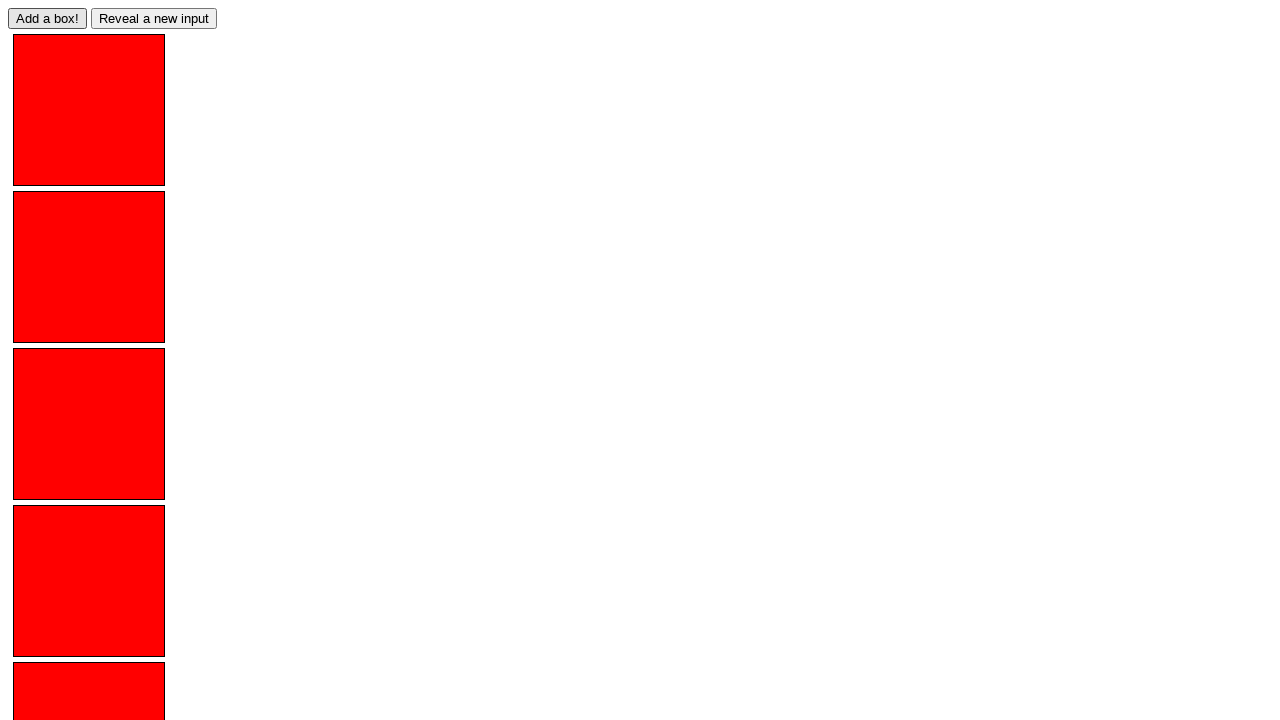

Clicked 'add box' button (iteration 11) at (48, 18) on #adder
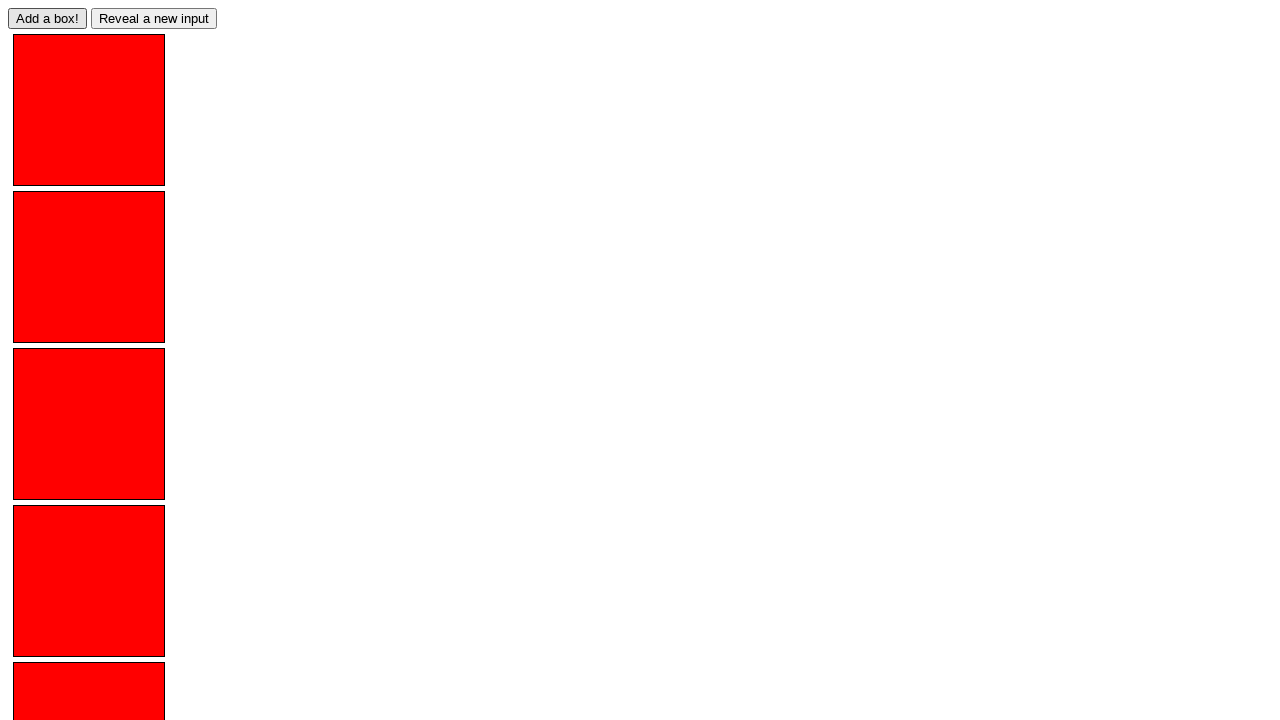

Verified box element with ID 'box10' is visible
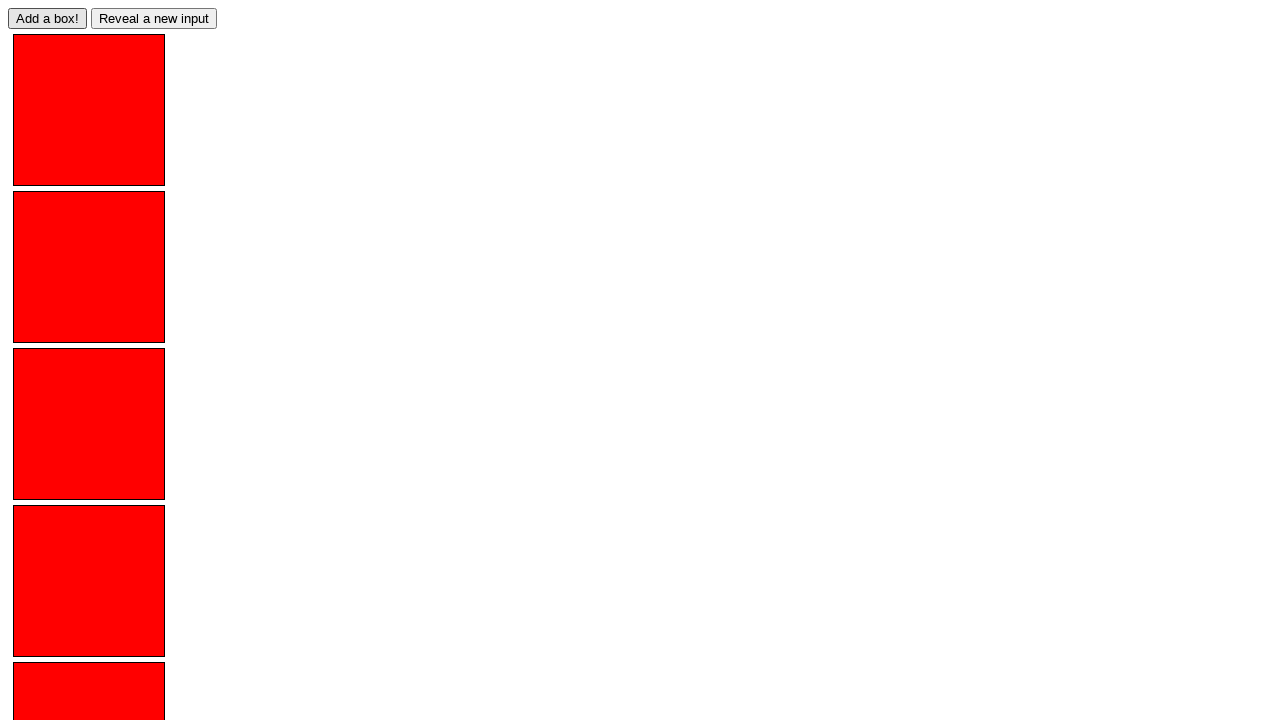

Clicked 'add box' button (iteration 12) at (48, 18) on #adder
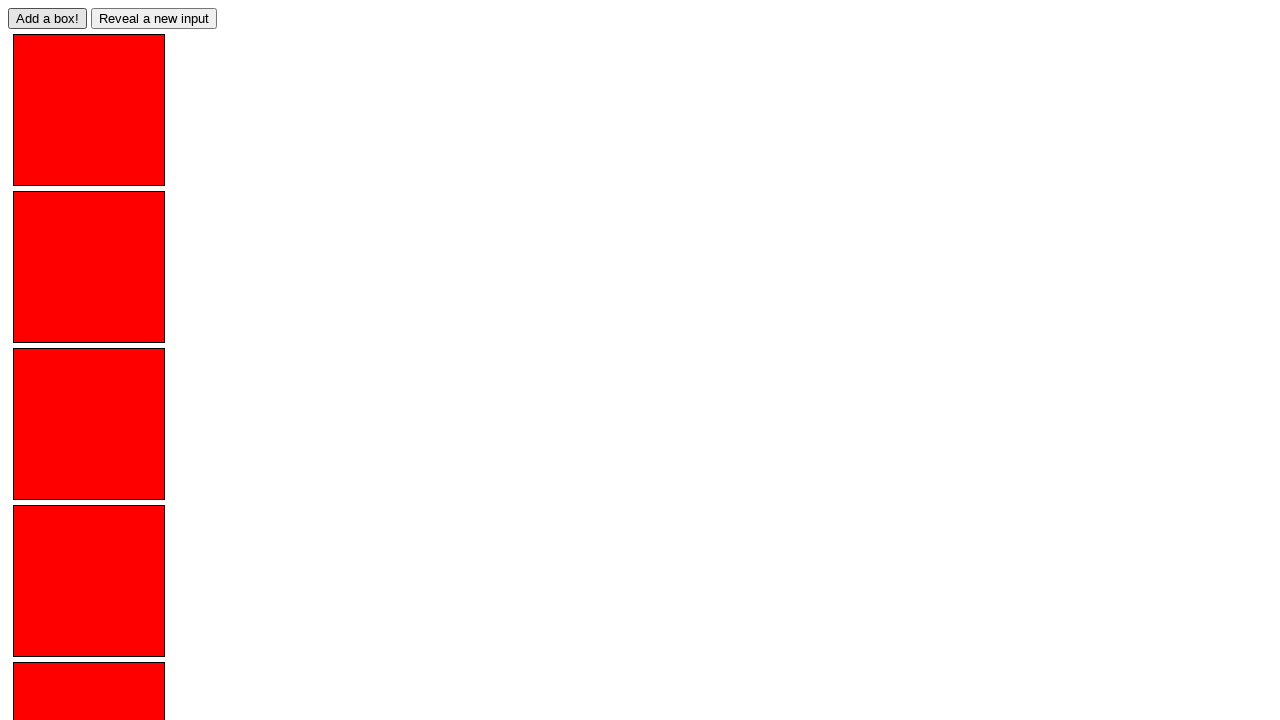

Verified box element with ID 'box11' is visible
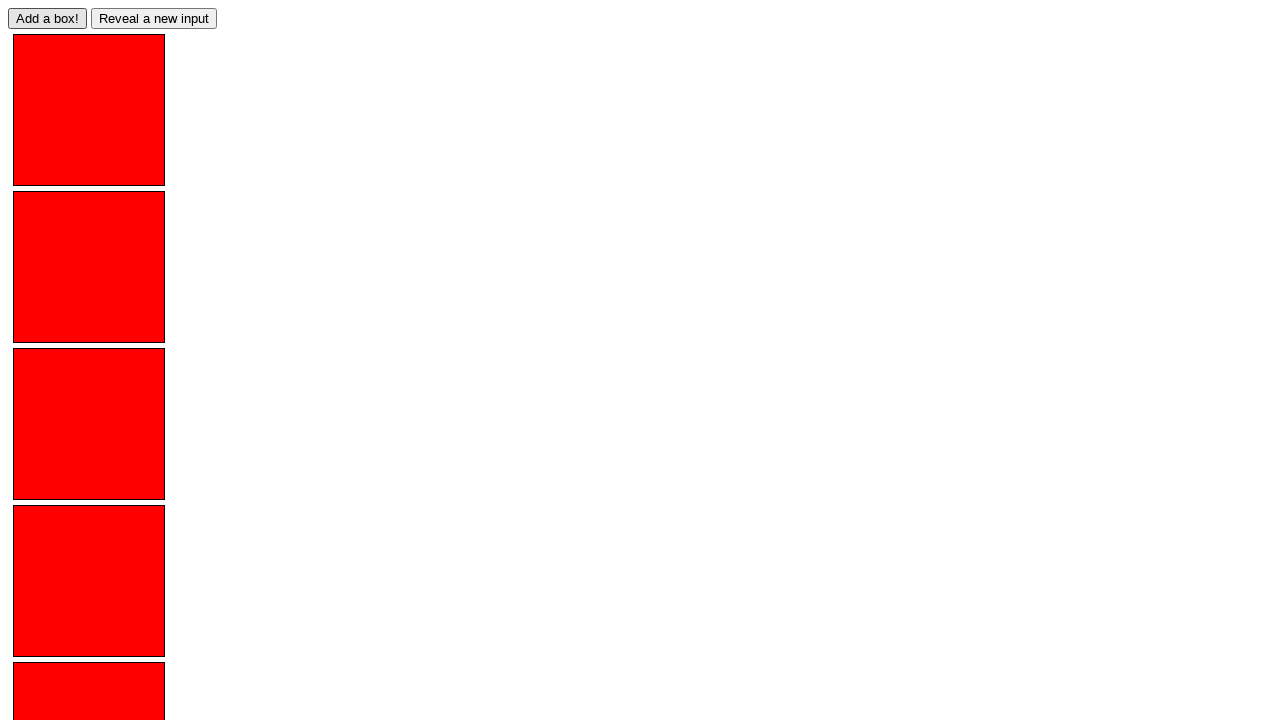

Clicked 'add box' button (iteration 13) at (48, 18) on #adder
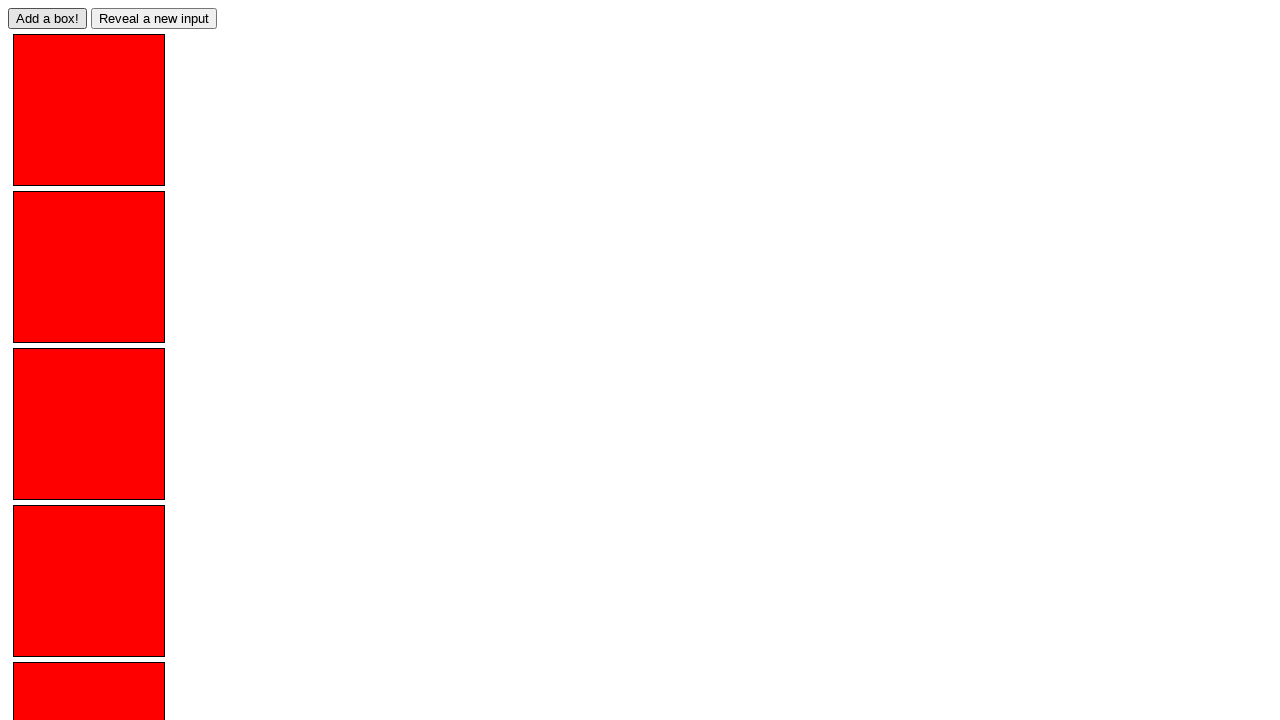

Verified box element with ID 'box12' is visible
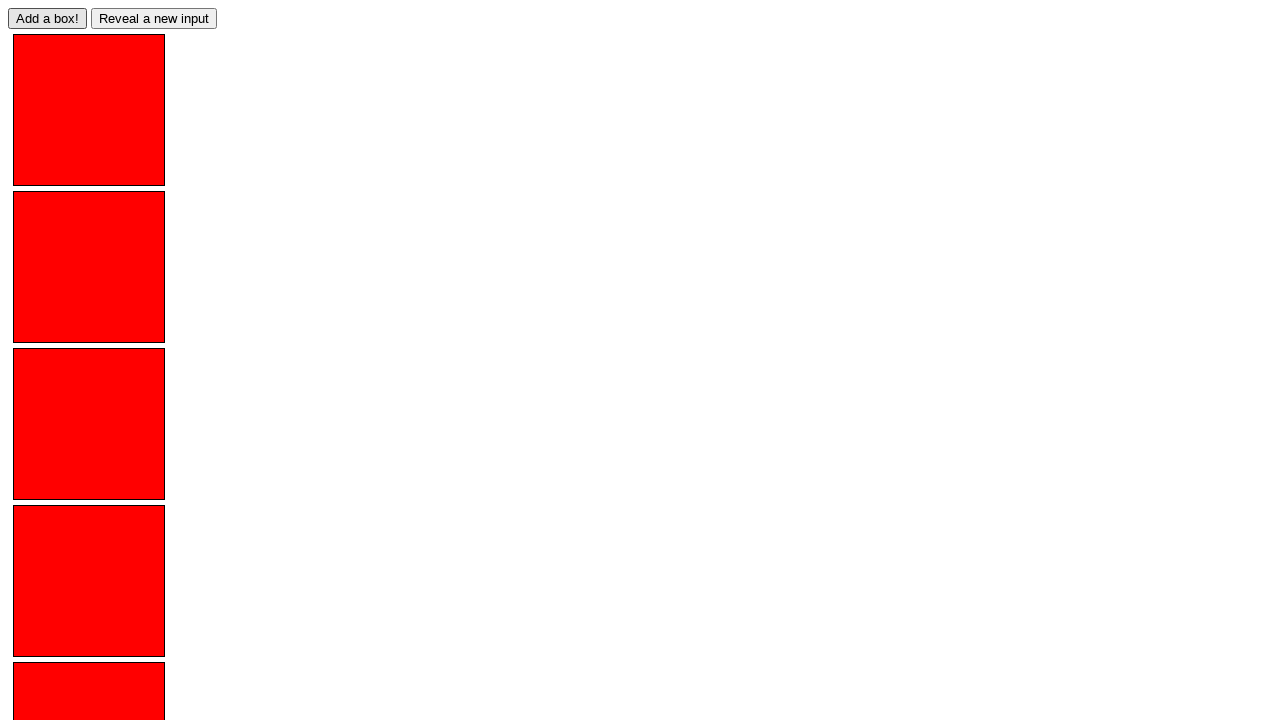

Clicked 'add box' button (iteration 14) at (48, 18) on #adder
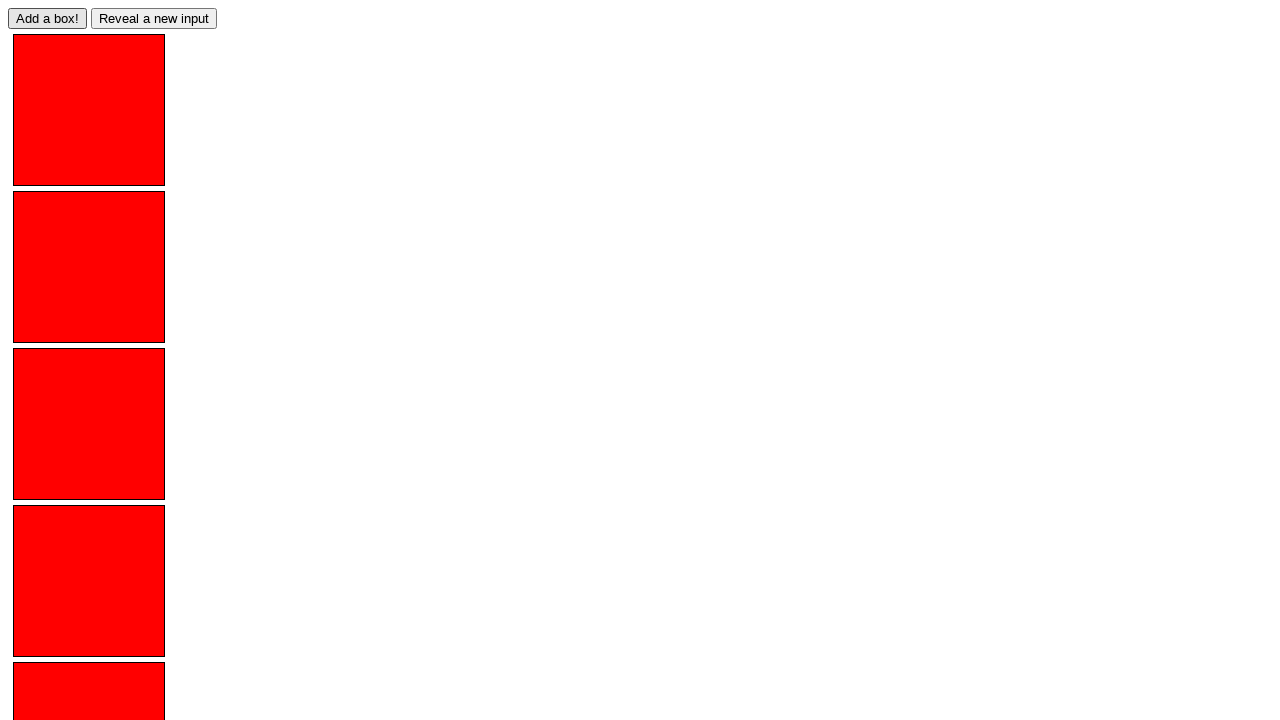

Verified box element with ID 'box13' is visible
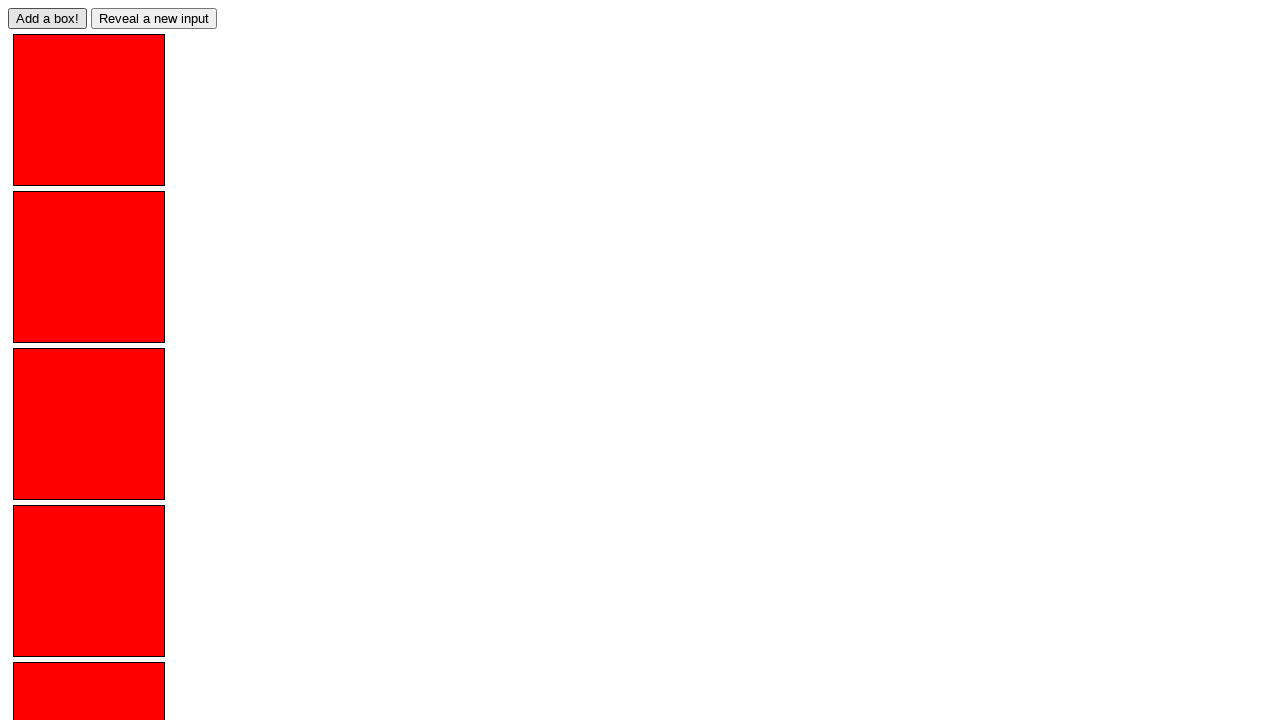

Clicked 'add box' button (iteration 15) at (48, 18) on #adder
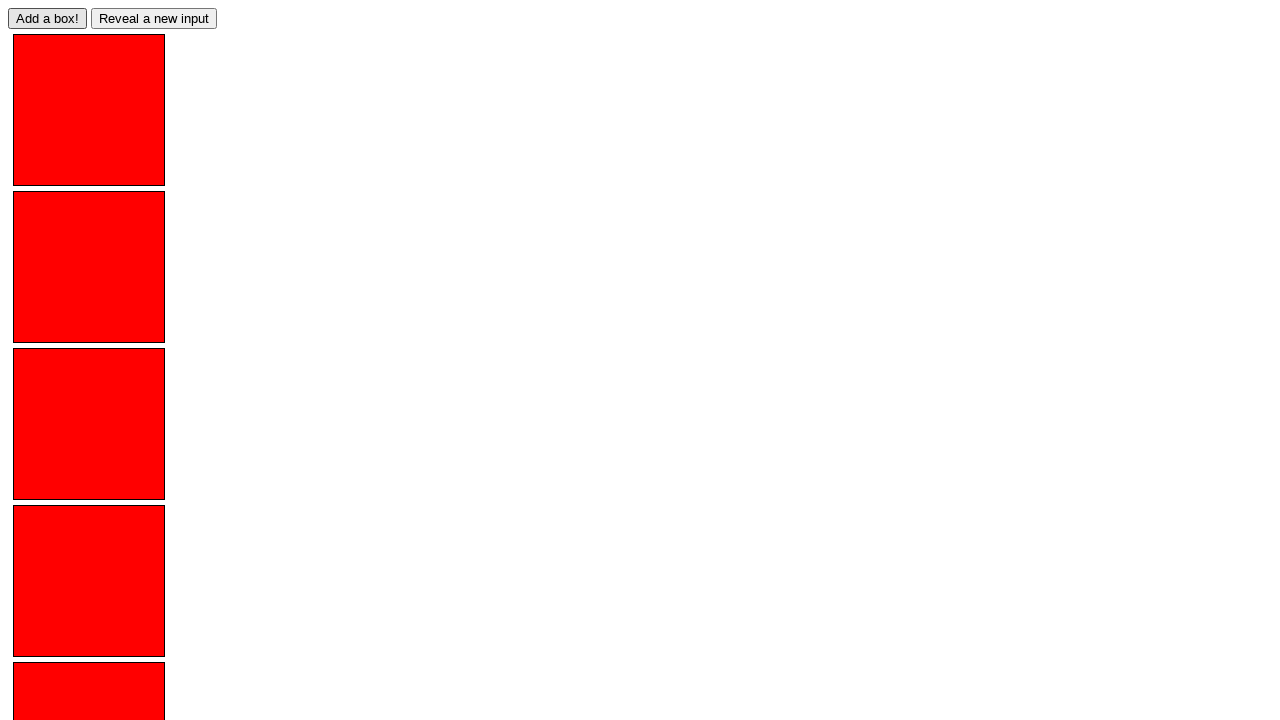

Verified box element with ID 'box14' is visible
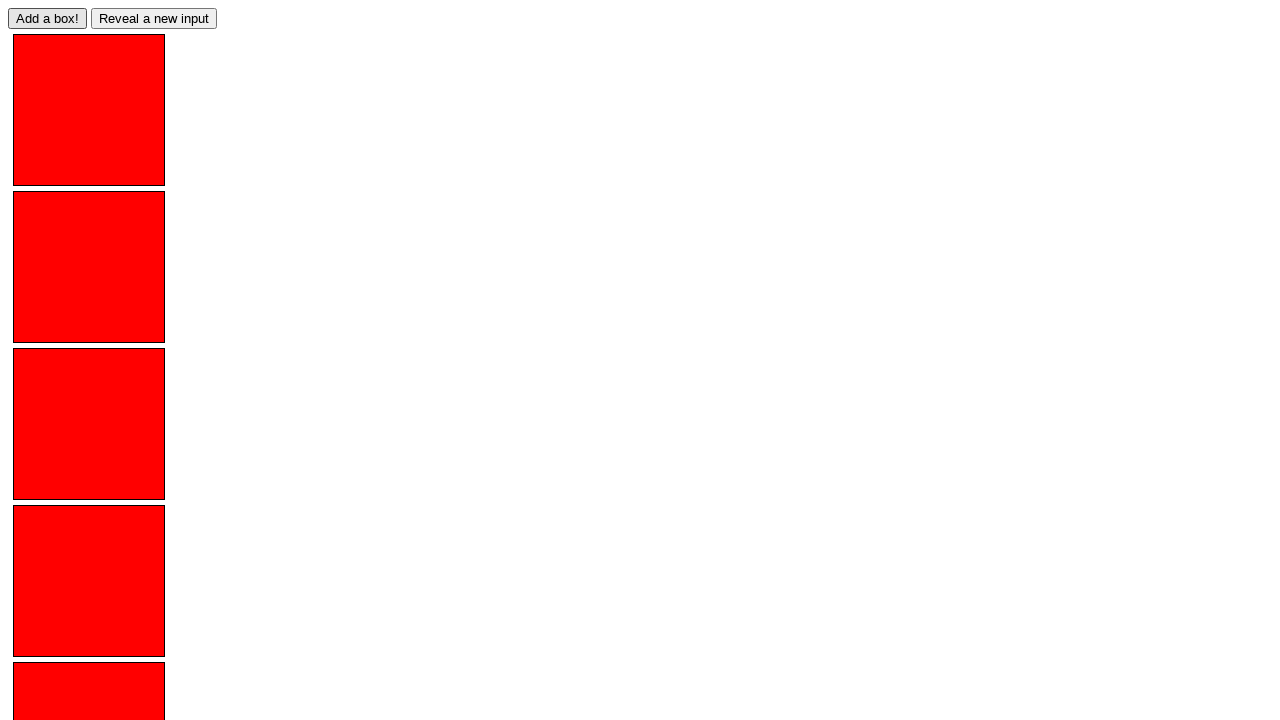

Clicked 'add box' button (iteration 16) at (48, 18) on #adder
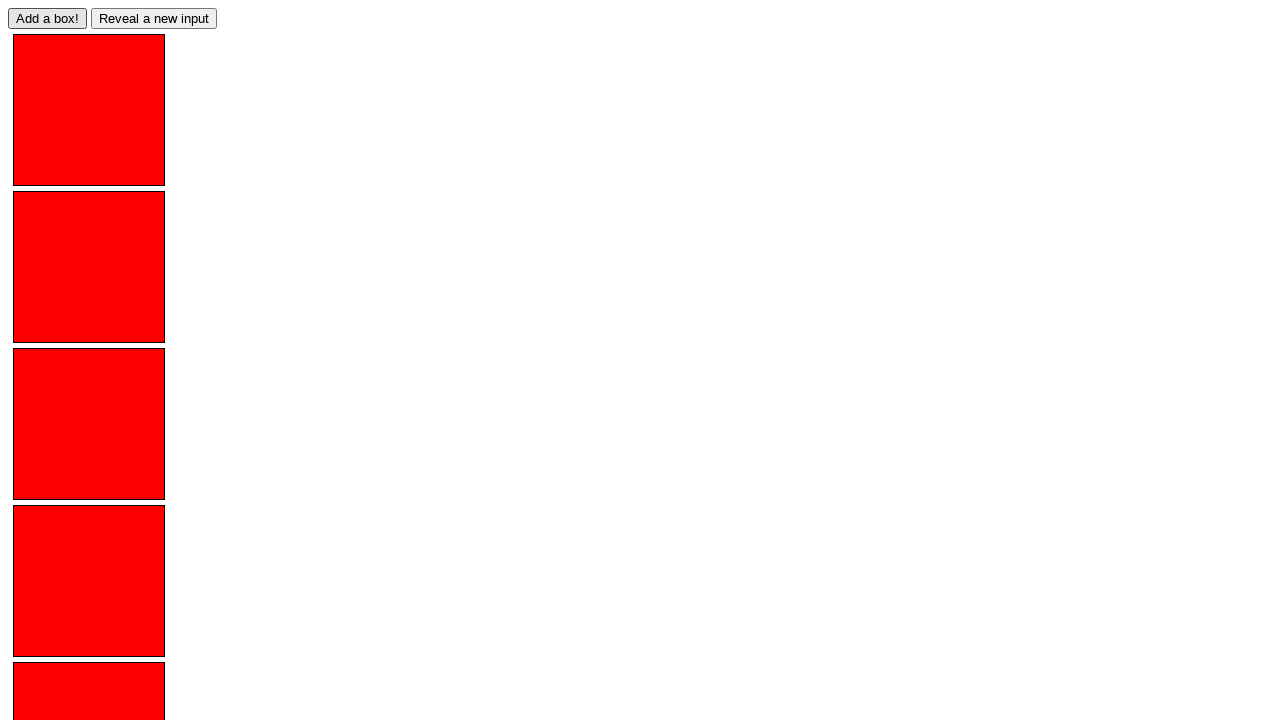

Verified box element with ID 'box15' is visible
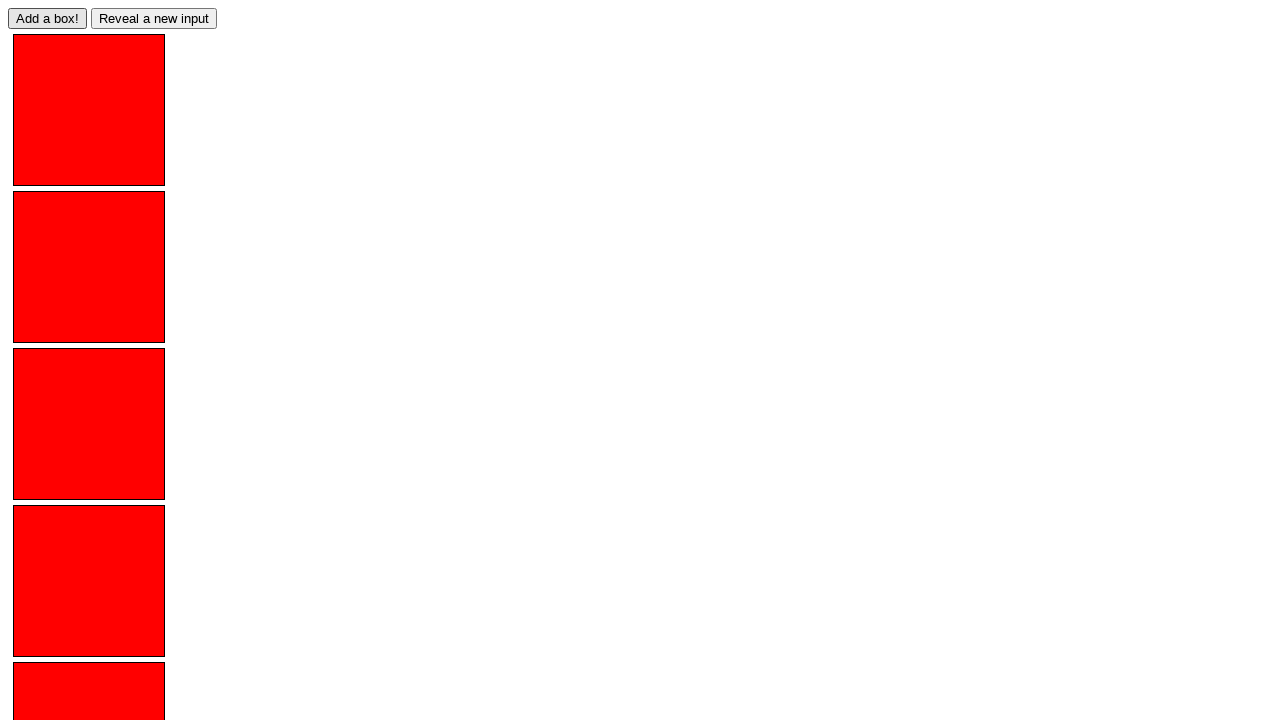

Clicked 'add box' button (iteration 17) at (48, 18) on #adder
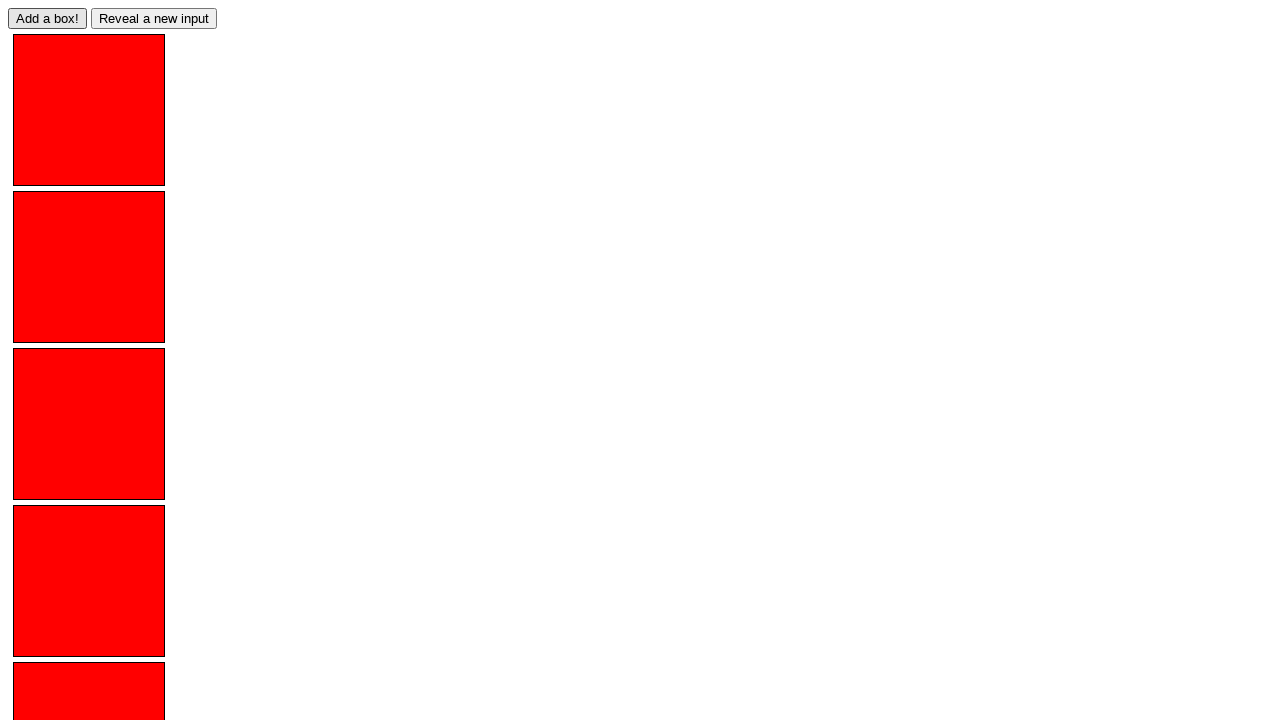

Verified box element with ID 'box16' is visible
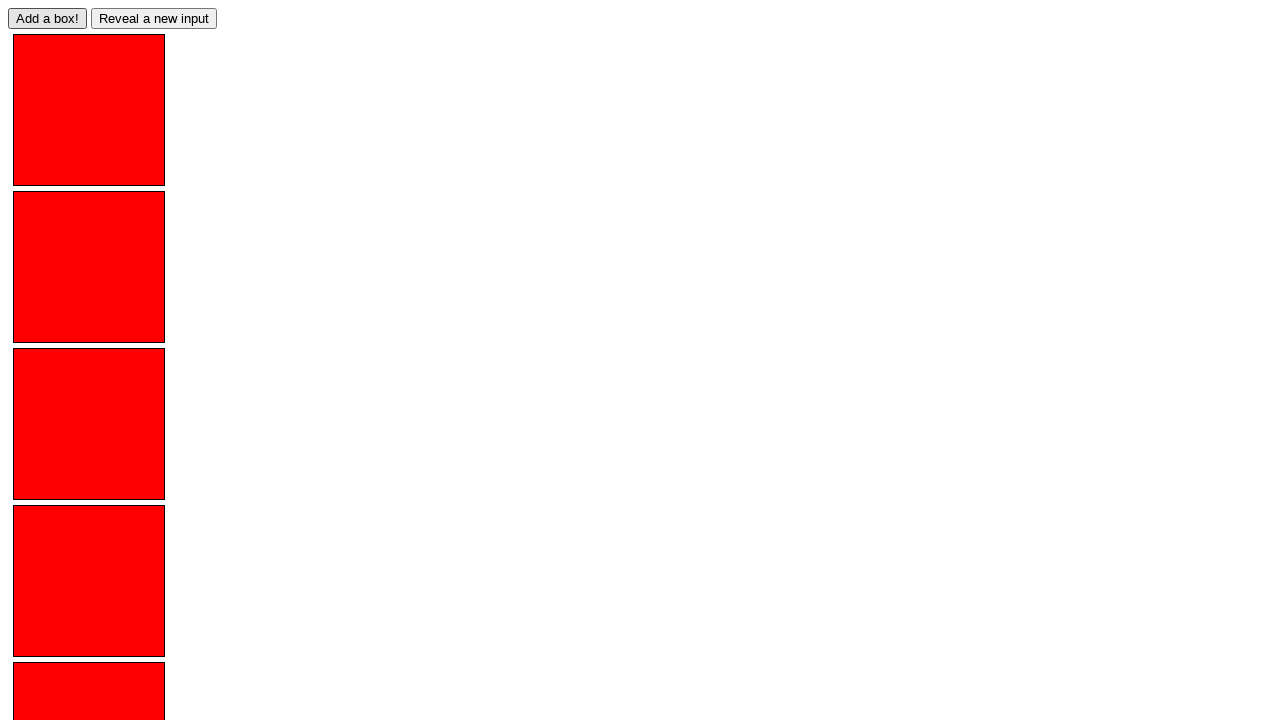

Clicked 'add box' button (iteration 18) at (48, 18) on #adder
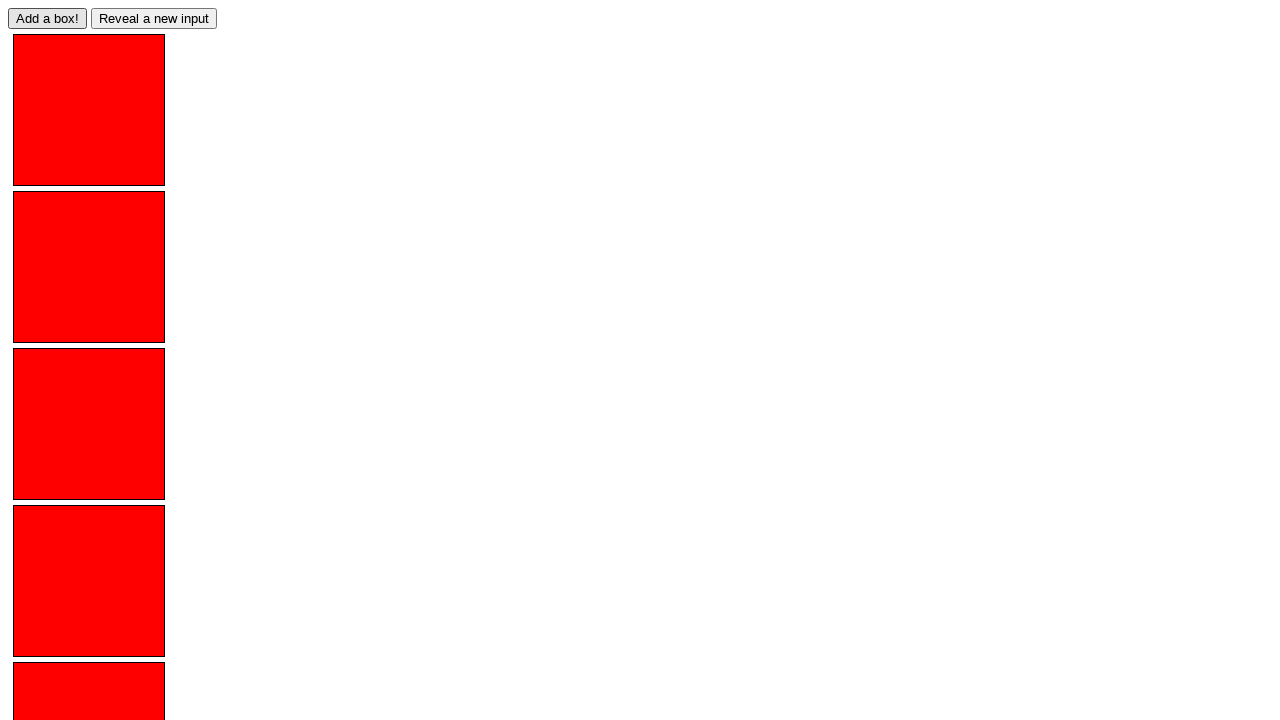

Verified box element with ID 'box17' is visible
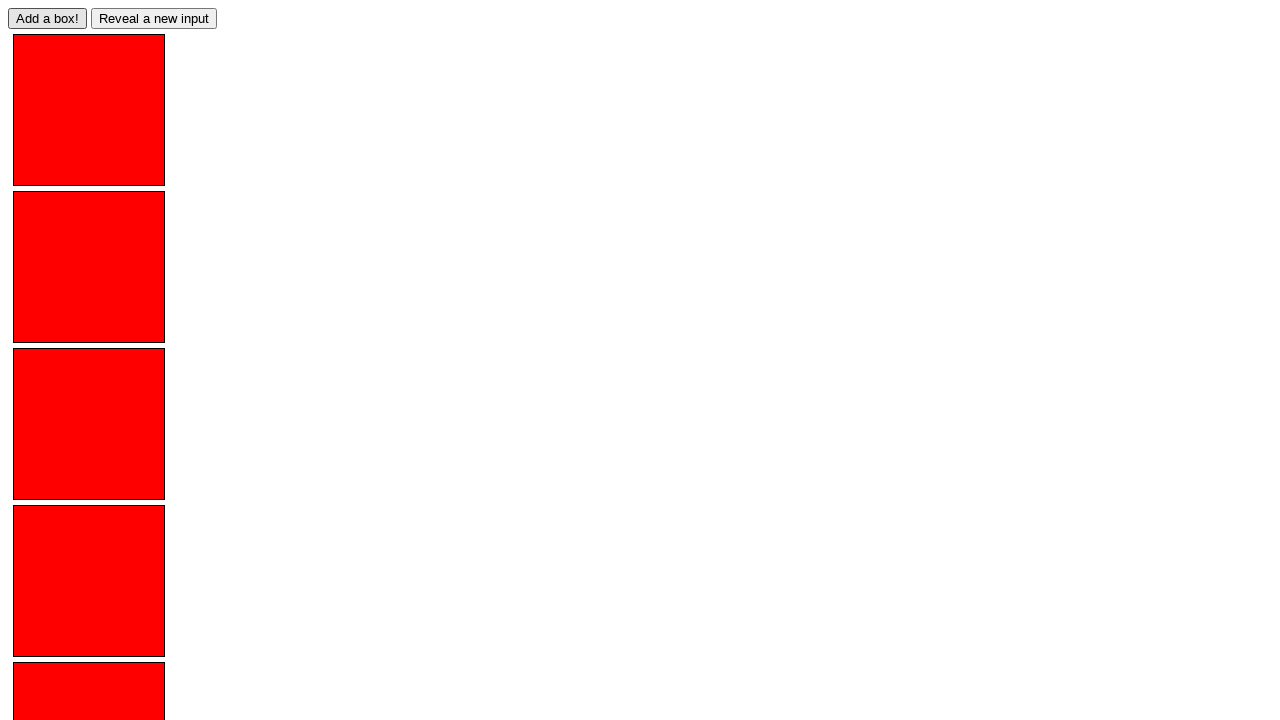

Clicked 'add box' button (iteration 19) at (48, 18) on #adder
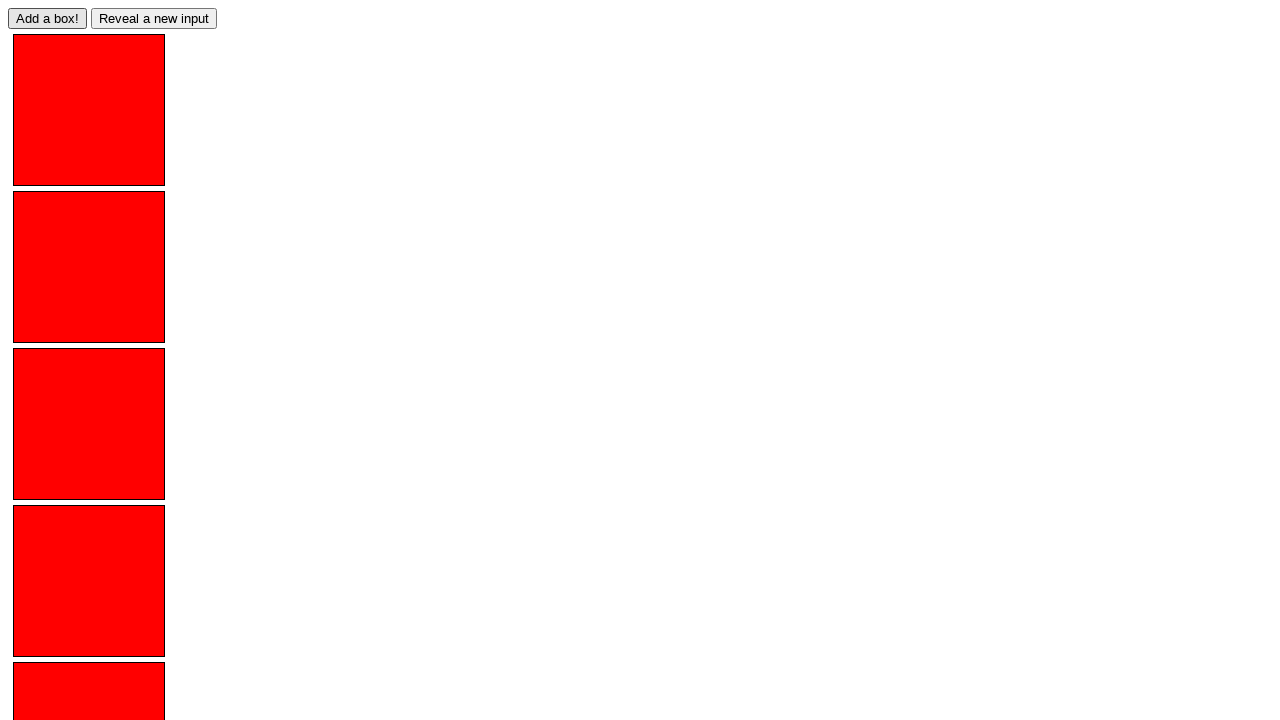

Verified box element with ID 'box18' is visible
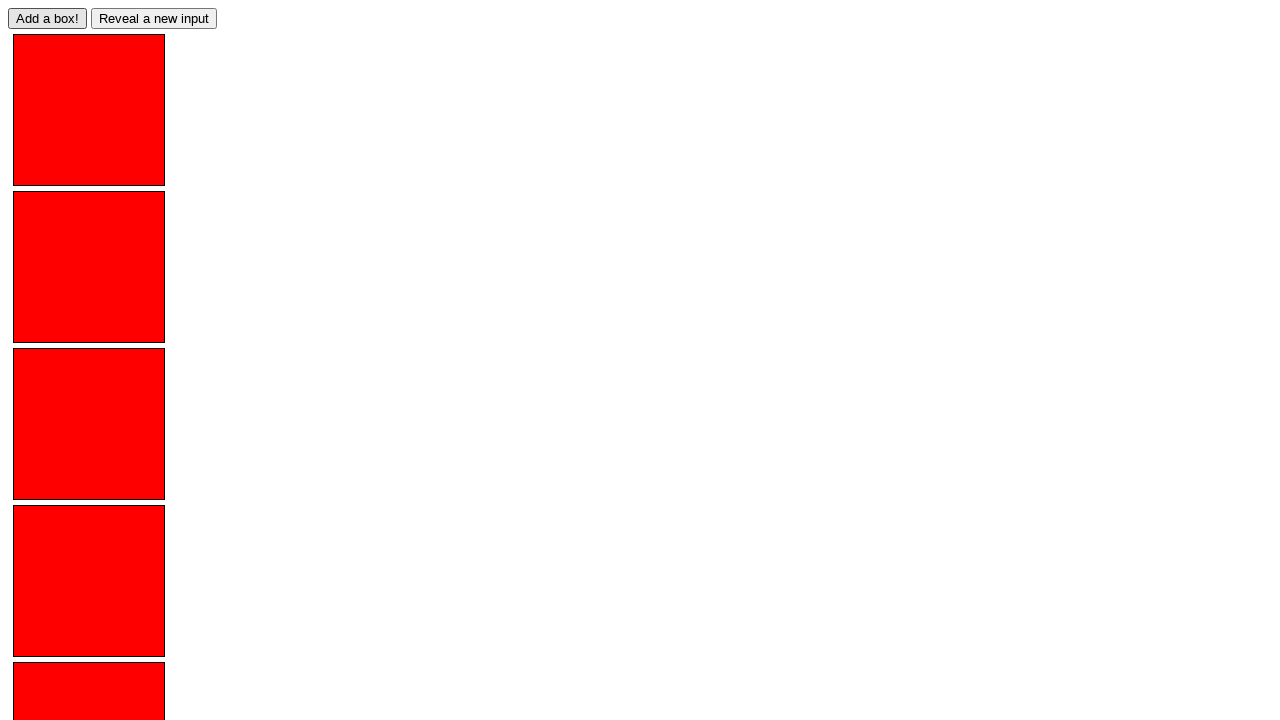

Clicked 'add box' button (iteration 20) at (48, 18) on #adder
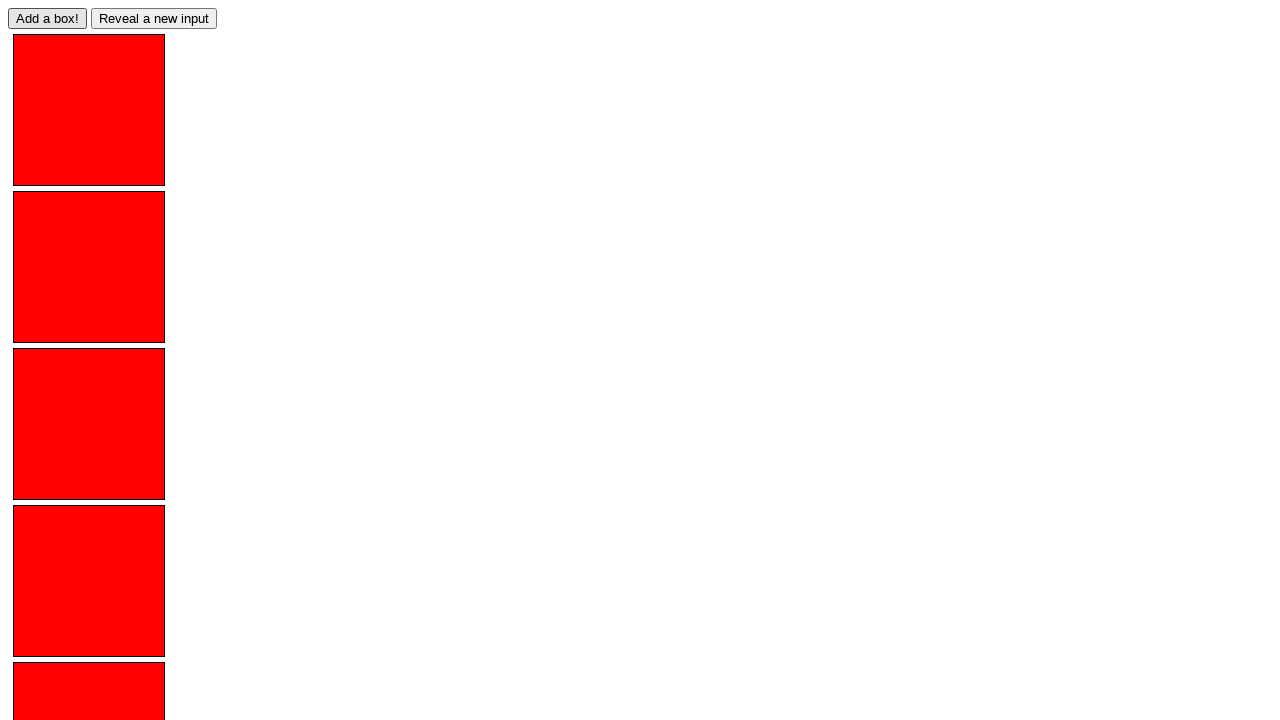

Verified box element with ID 'box19' is visible
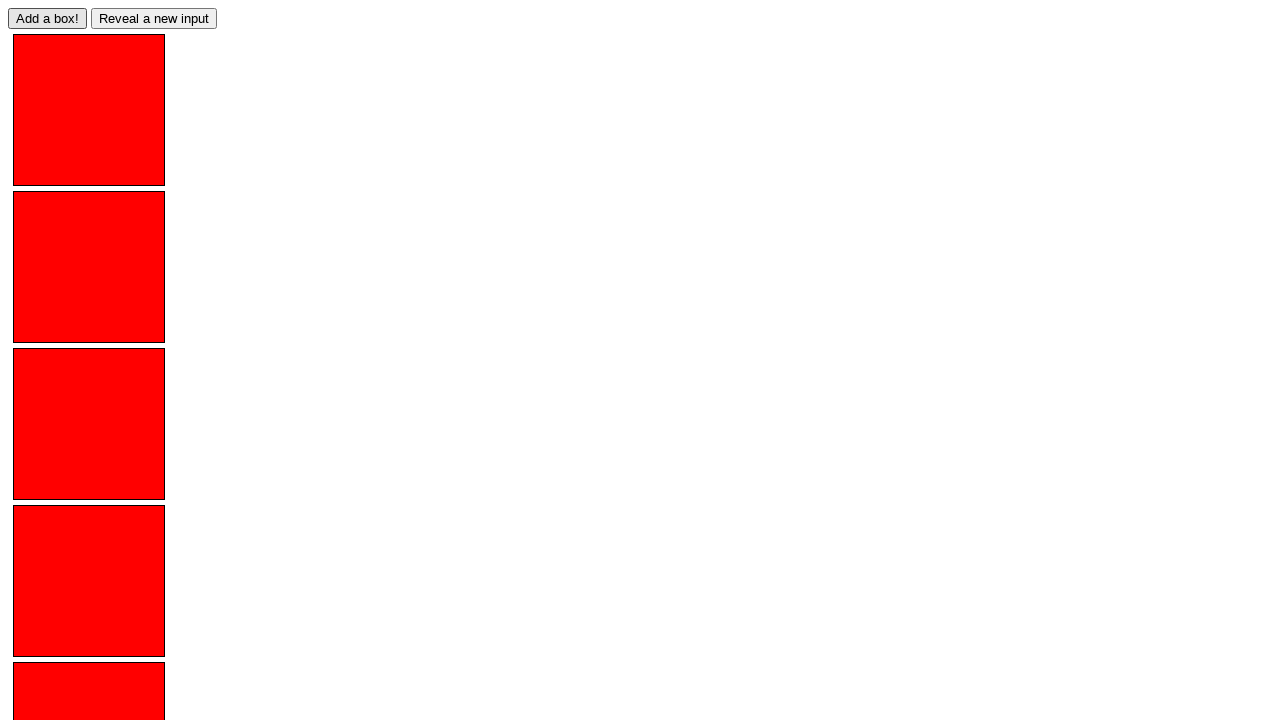

Clicked 'add box' button (iteration 21) at (48, 18) on #adder
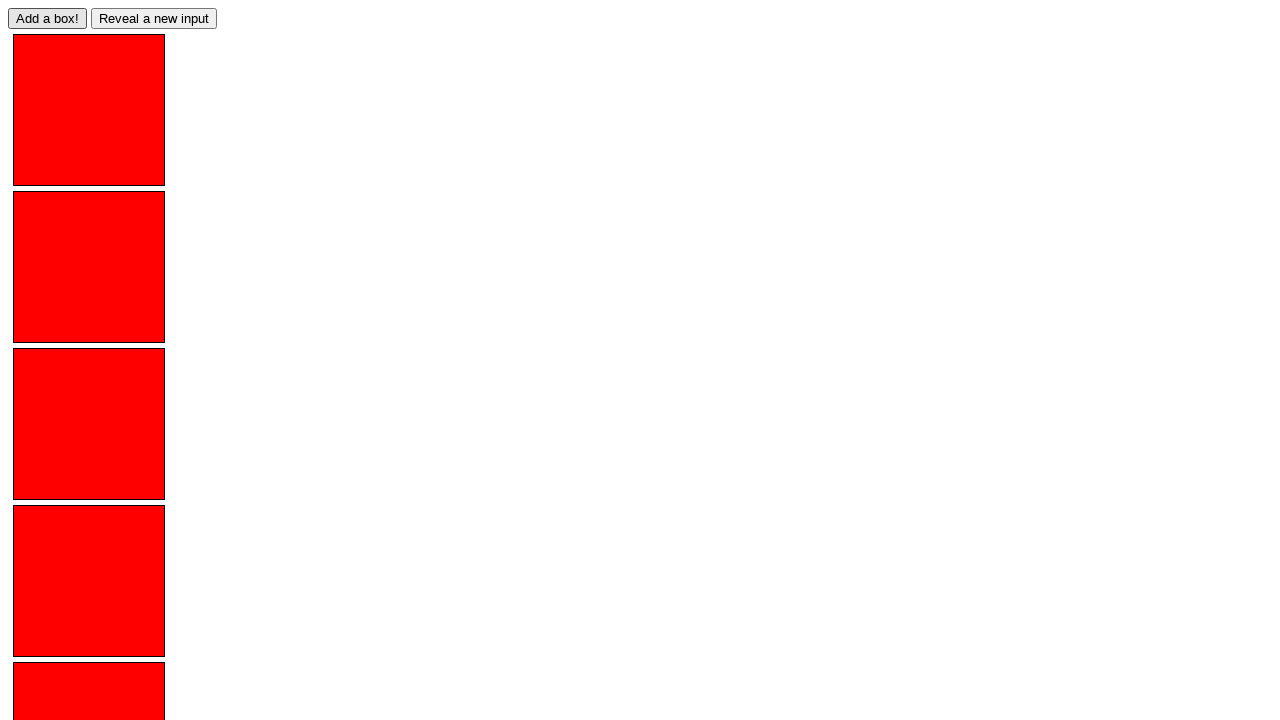

Verified box element with ID 'box20' is visible
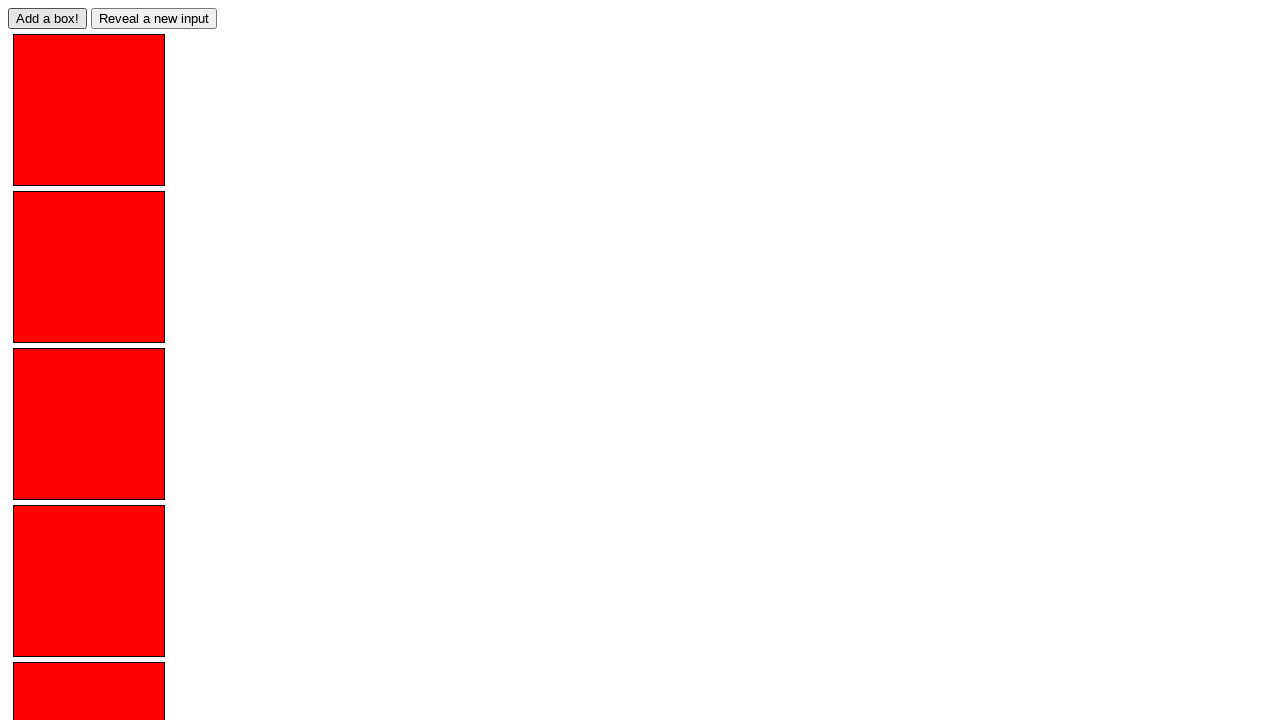

Clicked 'add box' button (iteration 22) at (48, 18) on #adder
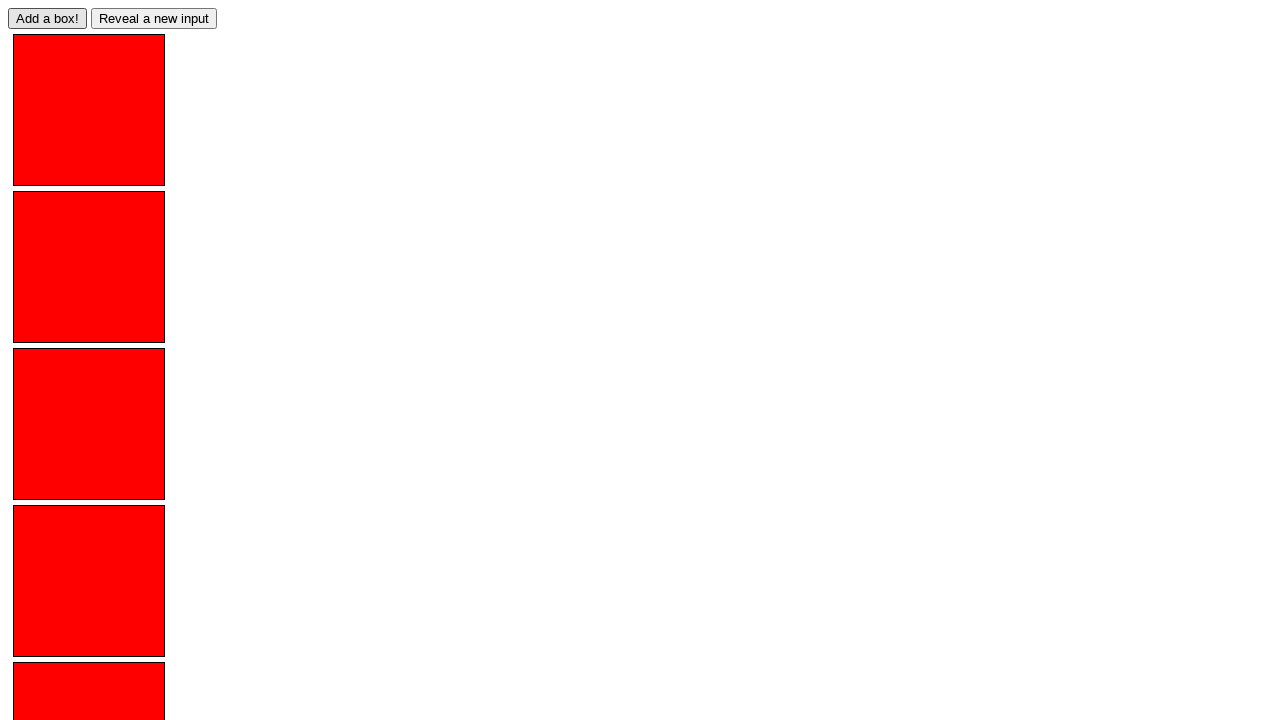

Verified box element with ID 'box21' is visible
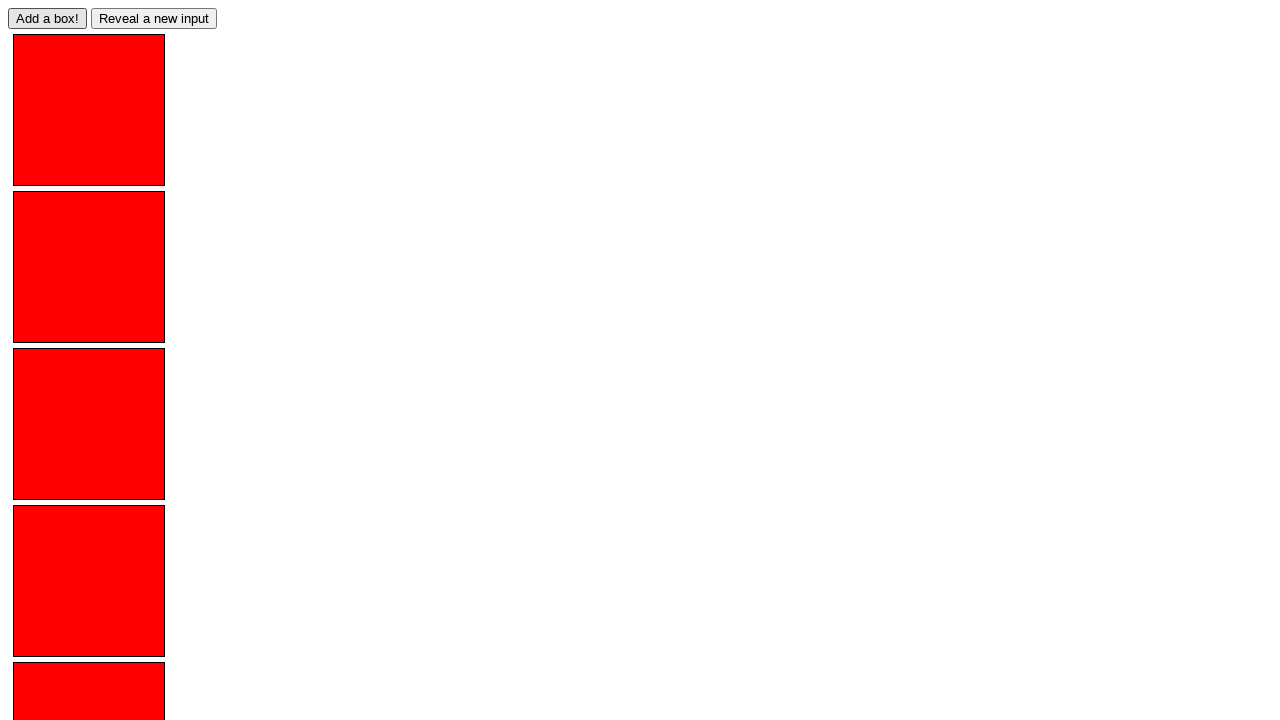

Clicked 'add box' button (iteration 23) at (48, 18) on #adder
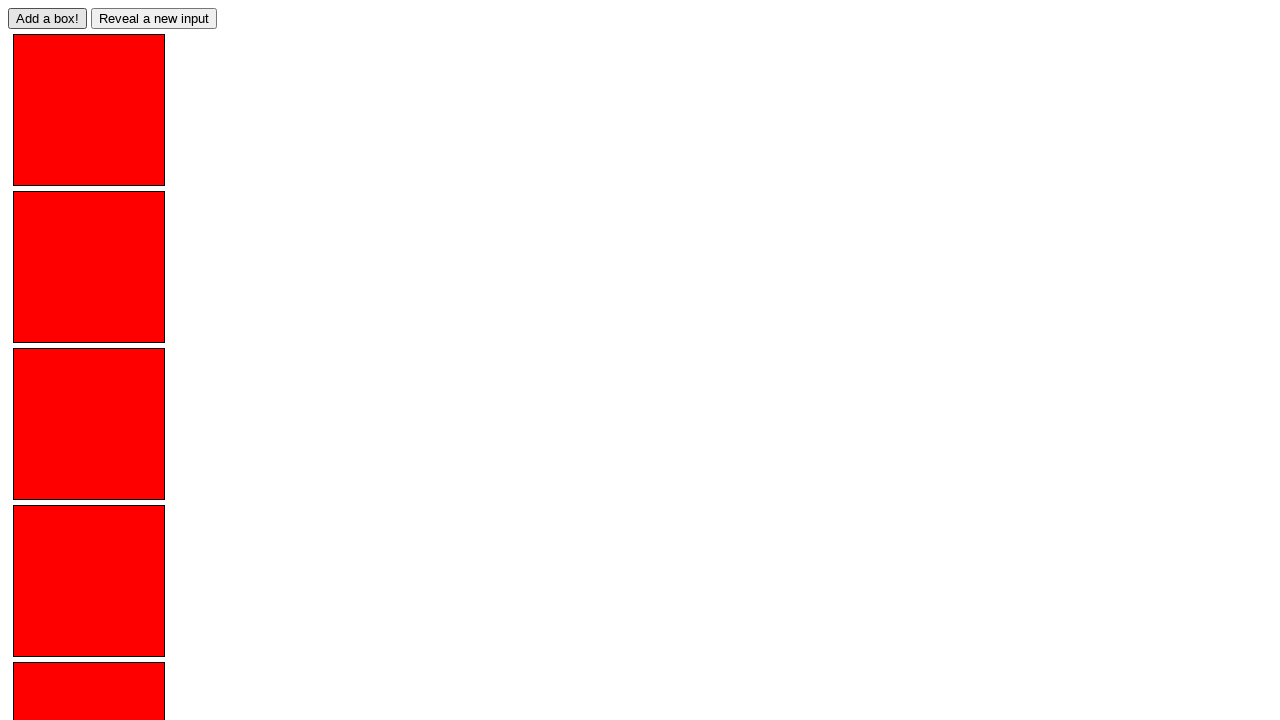

Verified box element with ID 'box22' is visible
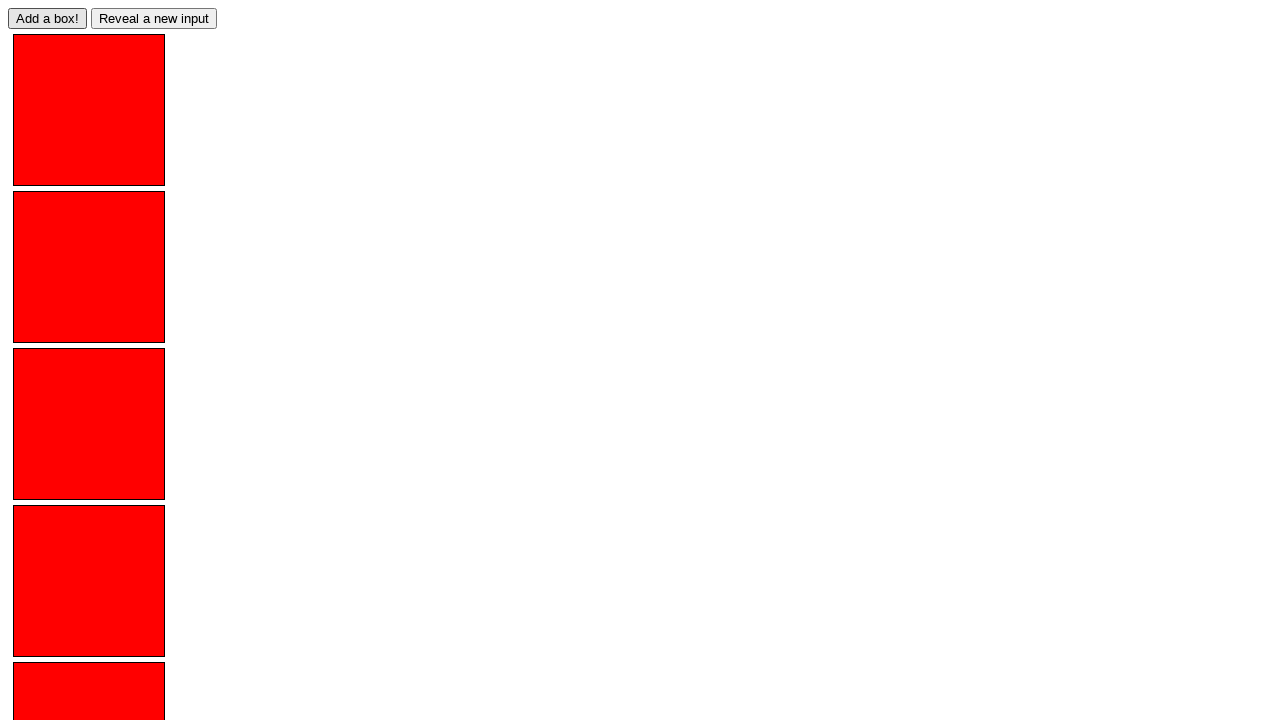

Clicked 'add box' button (iteration 24) at (48, 18) on #adder
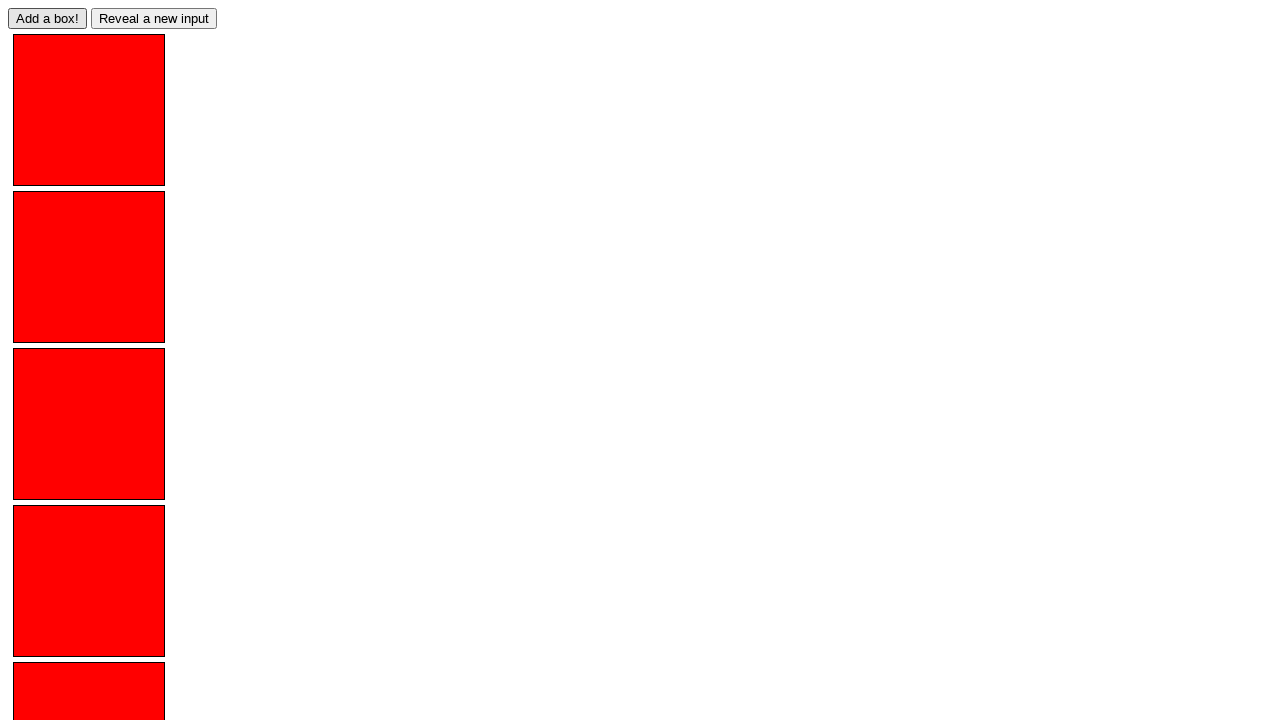

Verified box element with ID 'box23' is visible
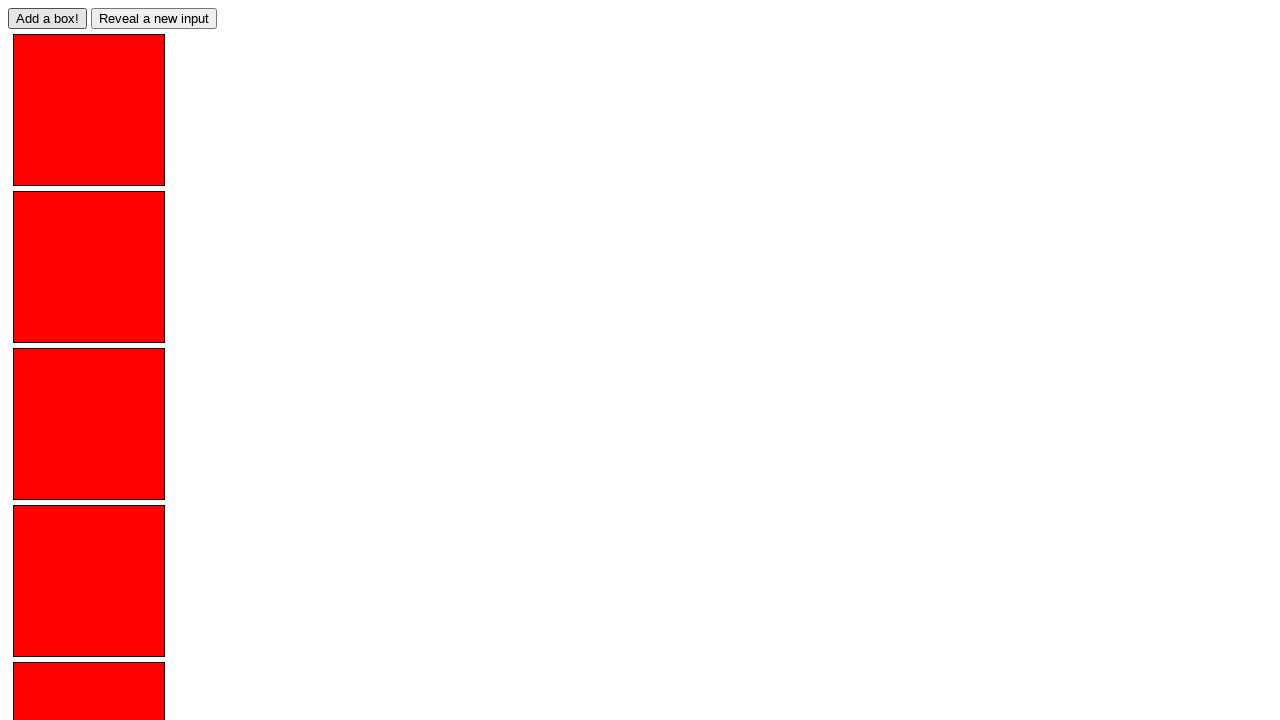

Clicked 'add box' button (iteration 25) at (48, 18) on #adder
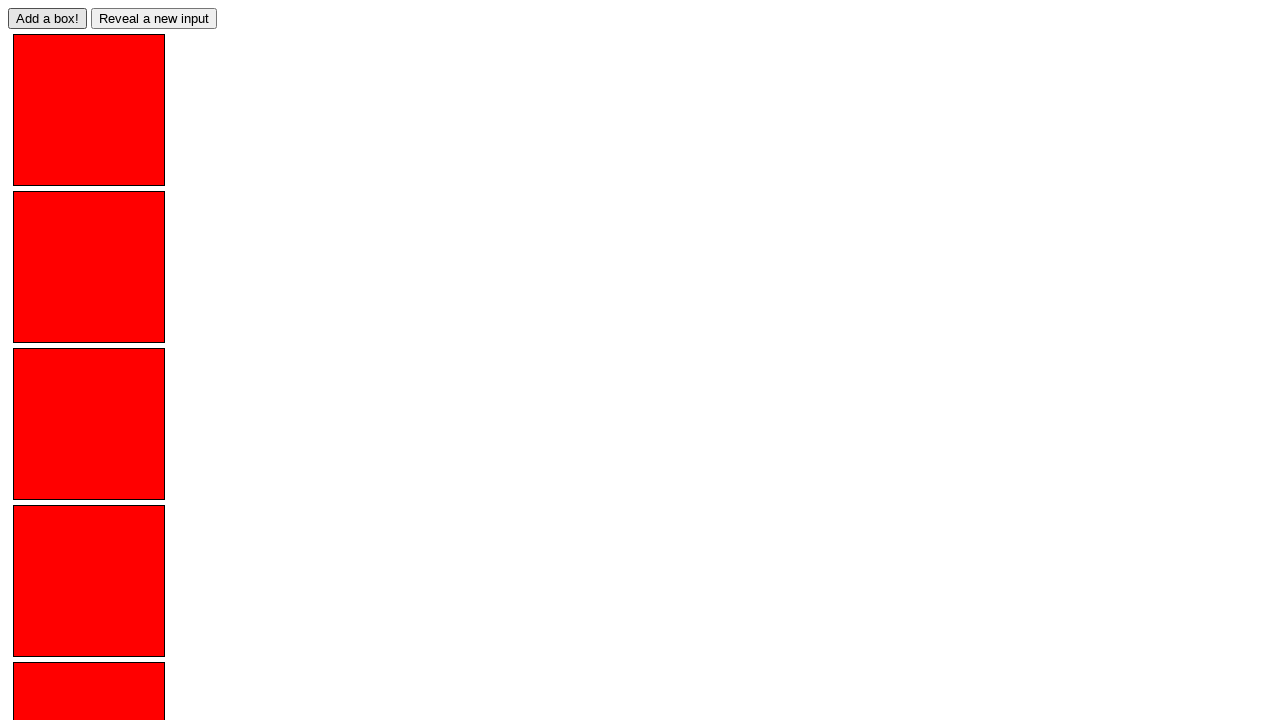

Verified box element with ID 'box24' is visible
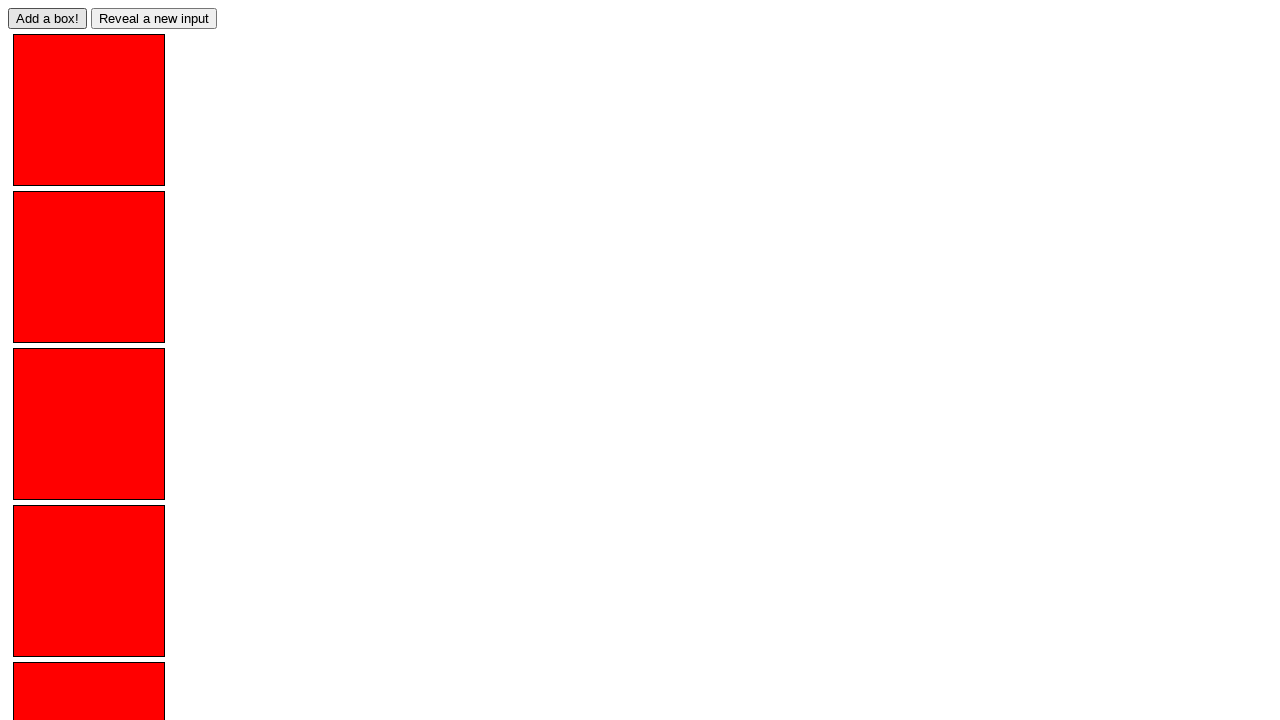

Clicked 'add box' button (iteration 26) at (48, 18) on #adder
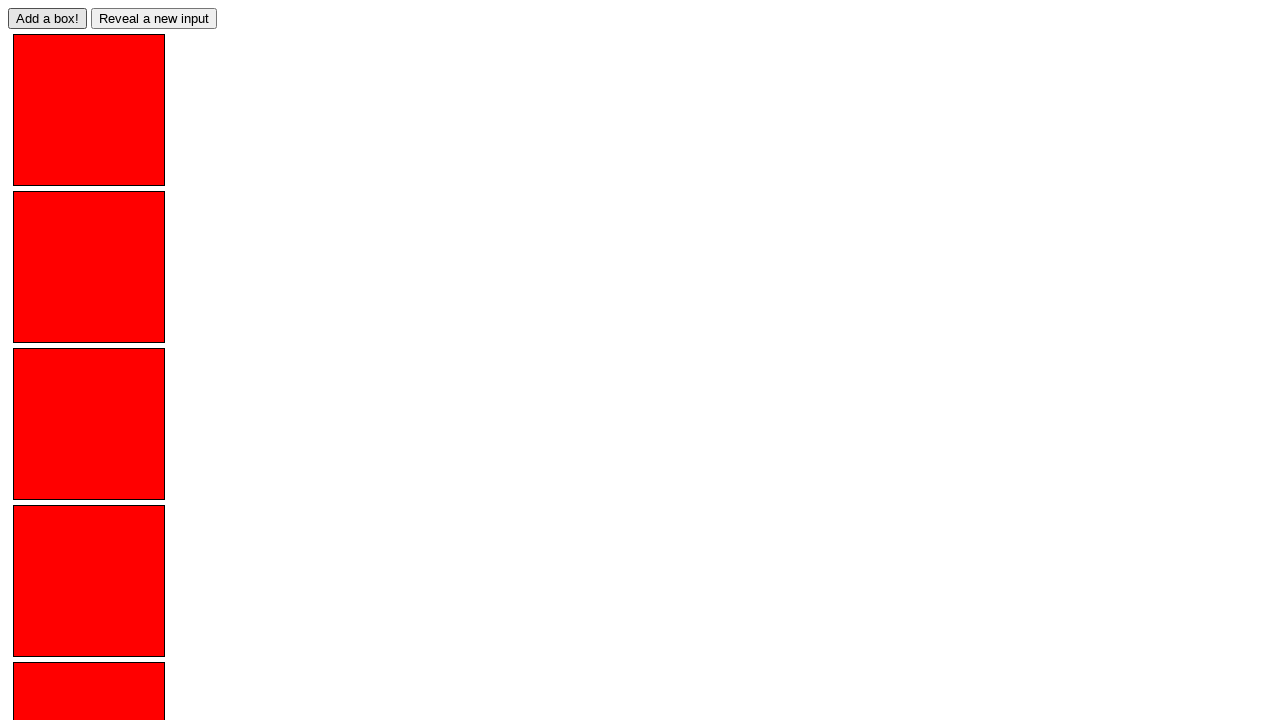

Verified box element with ID 'box25' is visible
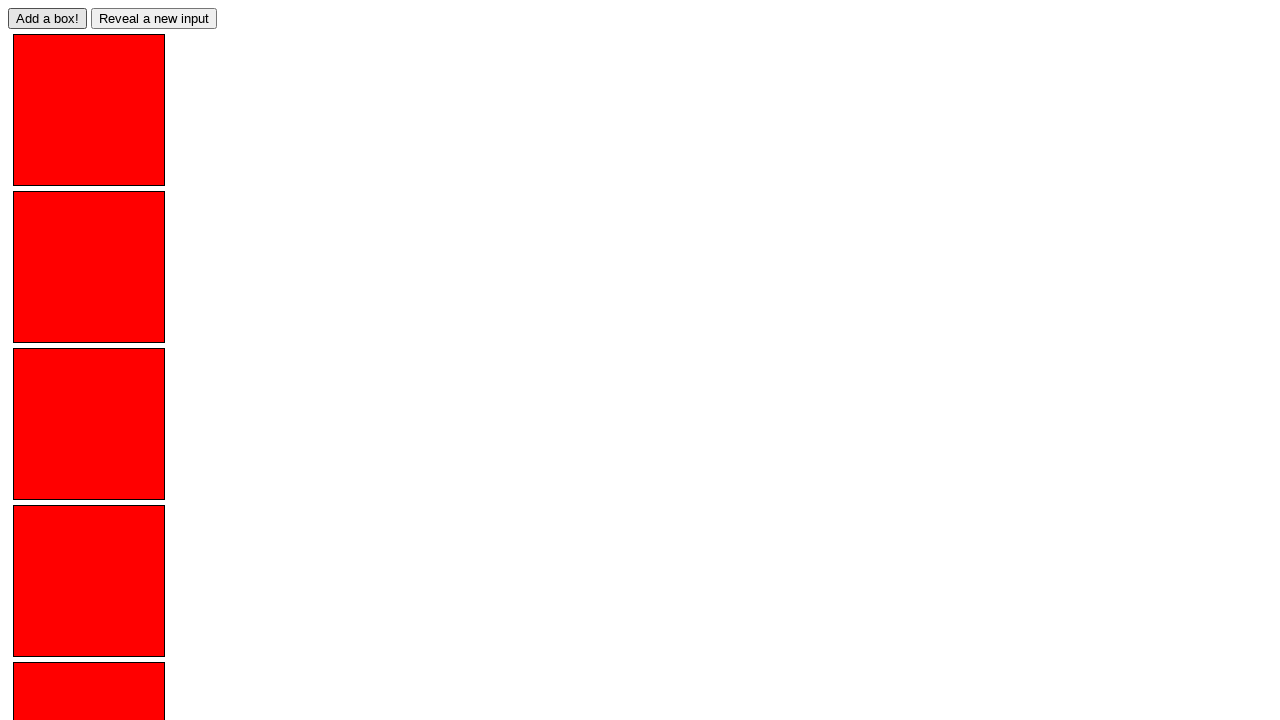

Clicked 'add box' button (iteration 27) at (48, 18) on #adder
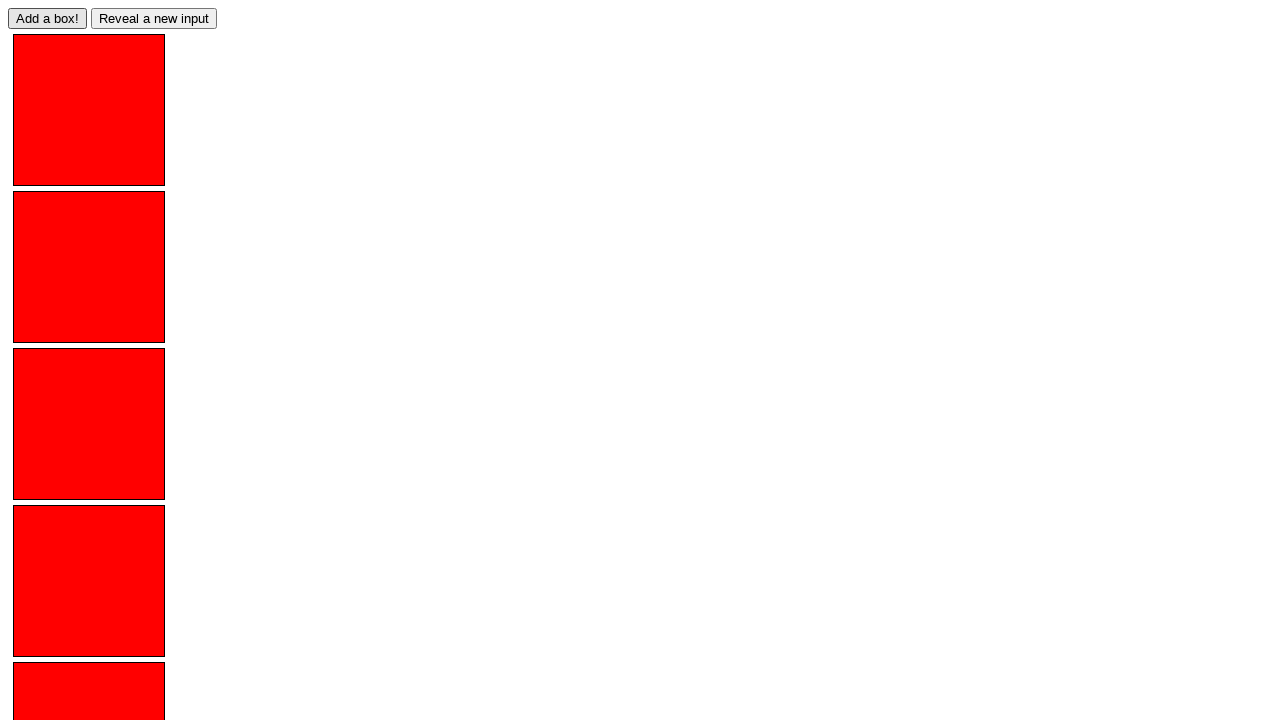

Verified box element with ID 'box26' is visible
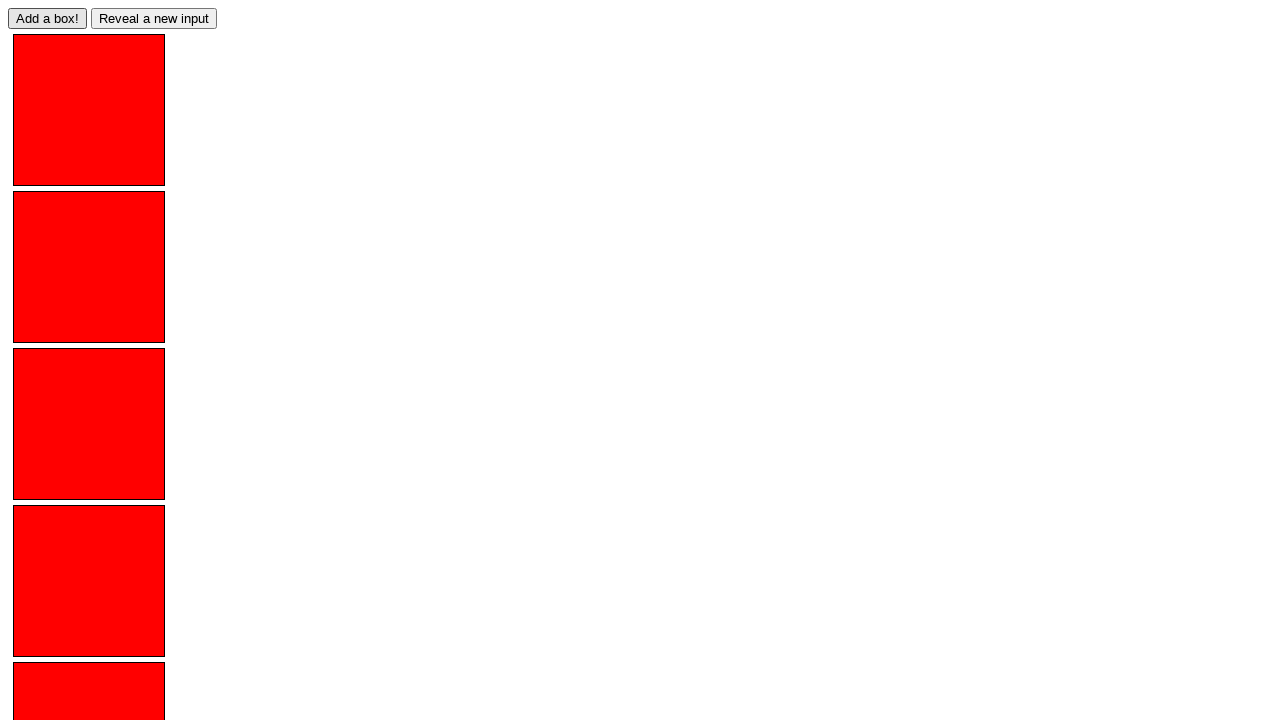

Clicked 'add box' button (iteration 28) at (48, 18) on #adder
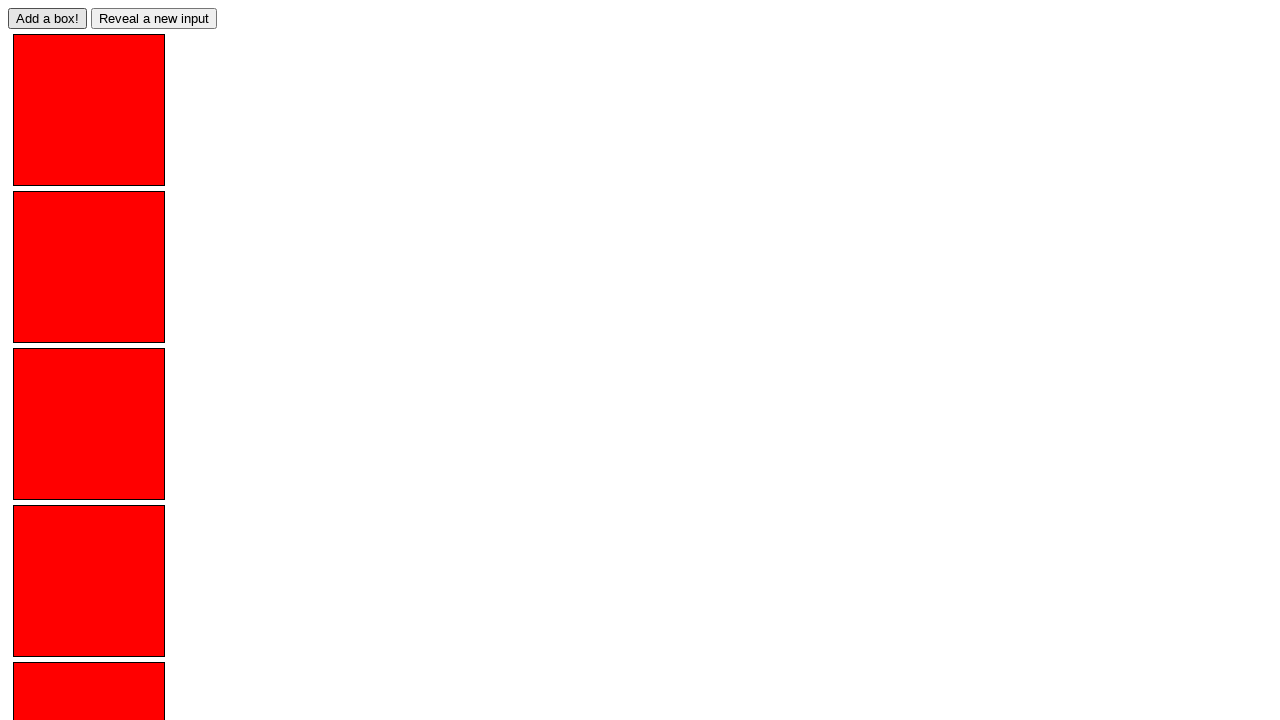

Verified box element with ID 'box27' is visible
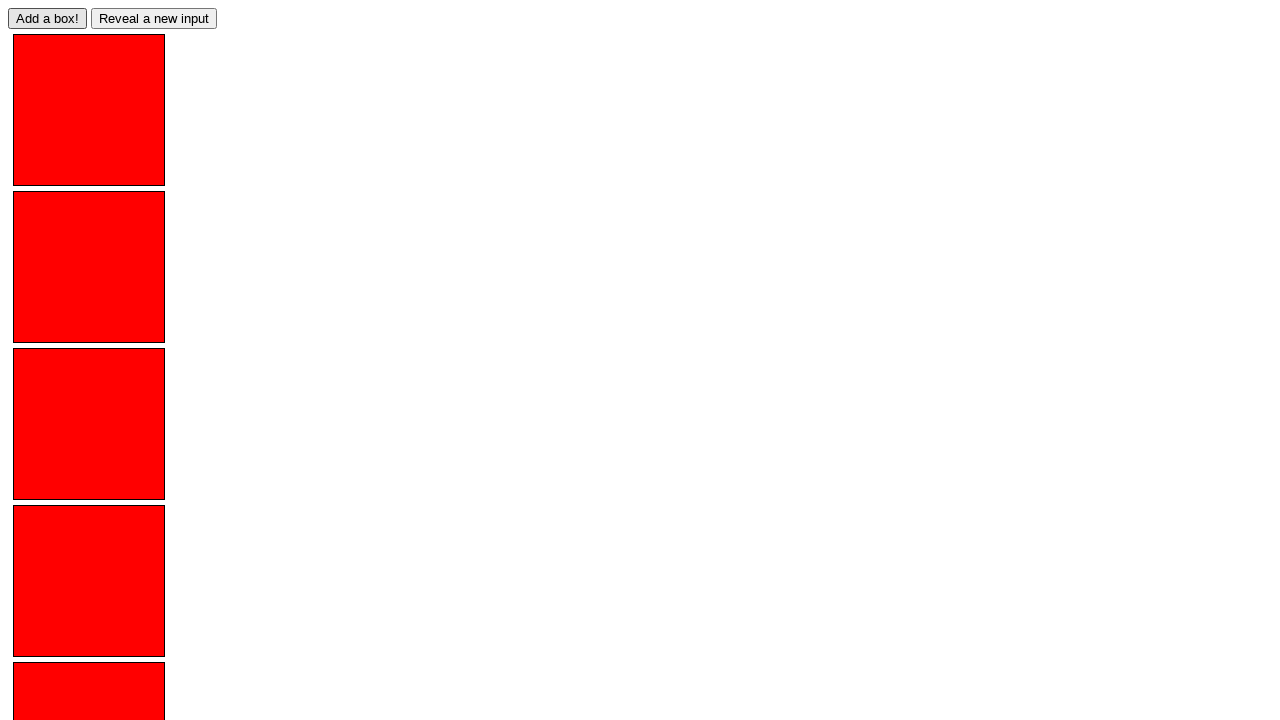

Clicked 'add box' button (iteration 29) at (48, 18) on #adder
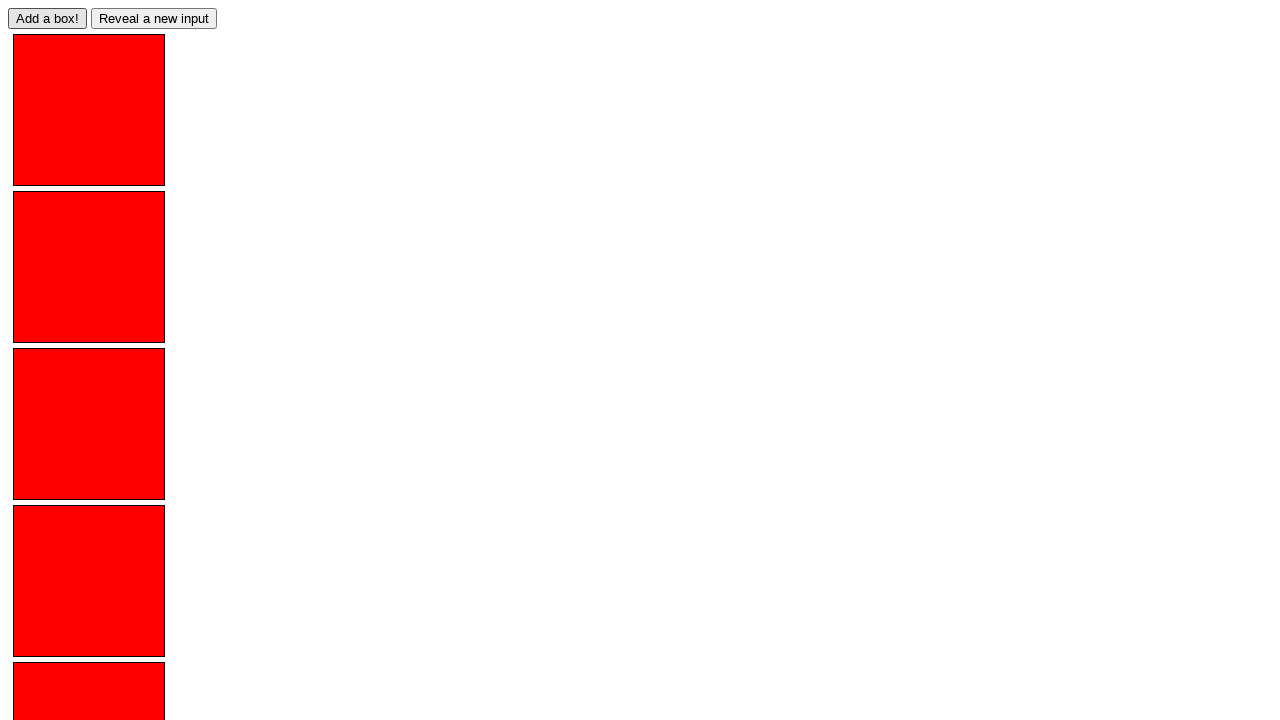

Verified box element with ID 'box28' is visible
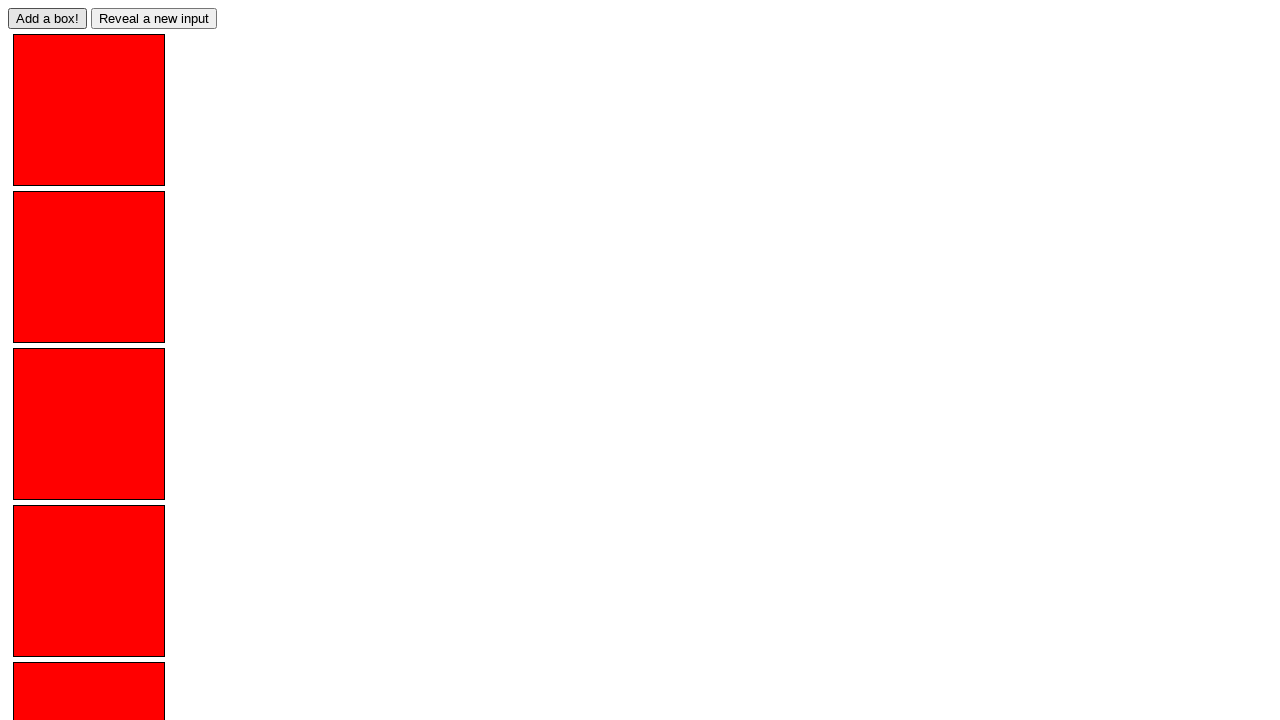

Clicked 'add box' button (iteration 30) at (48, 18) on #adder
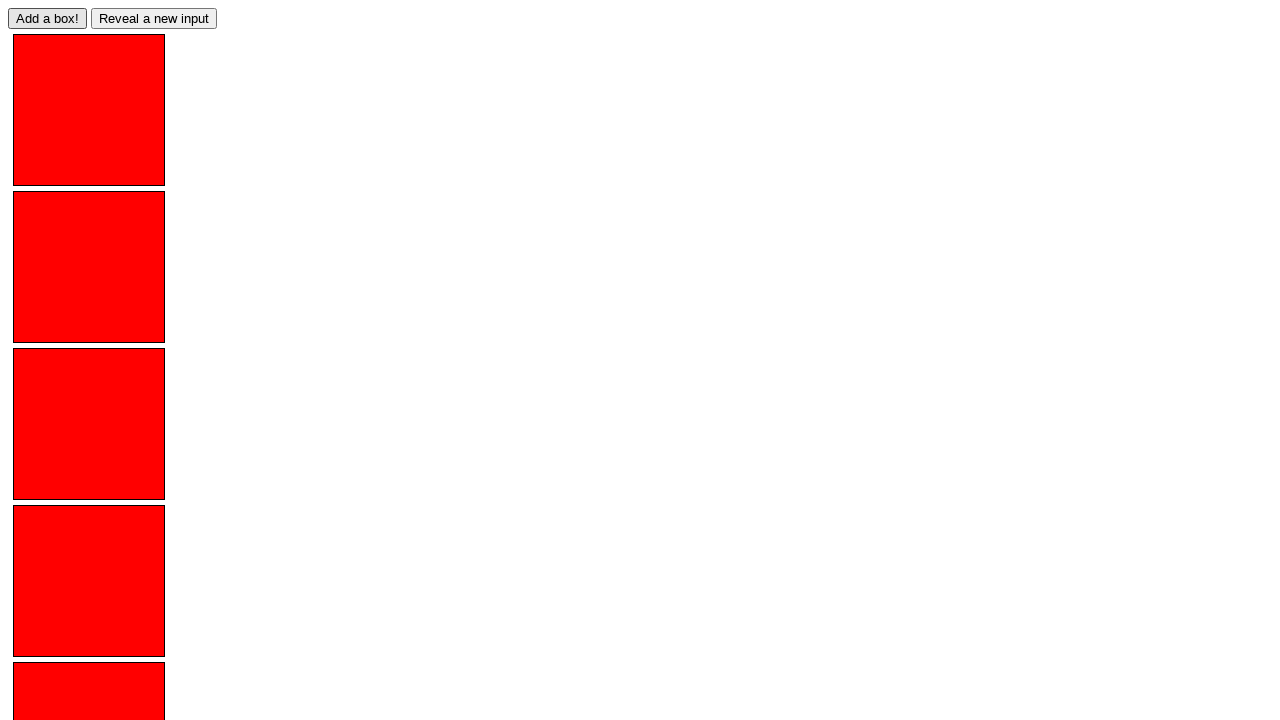

Verified box element with ID 'box29' is visible
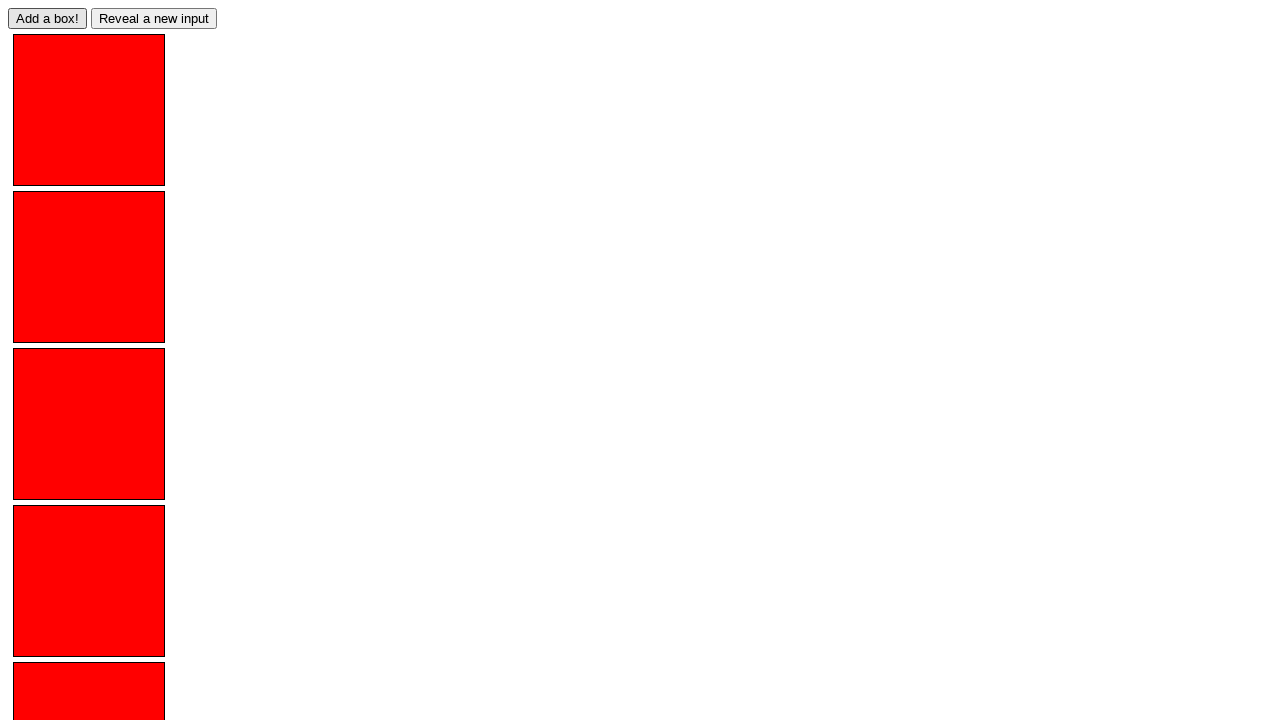

Clicked 'add box' button (iteration 31) at (48, 18) on #adder
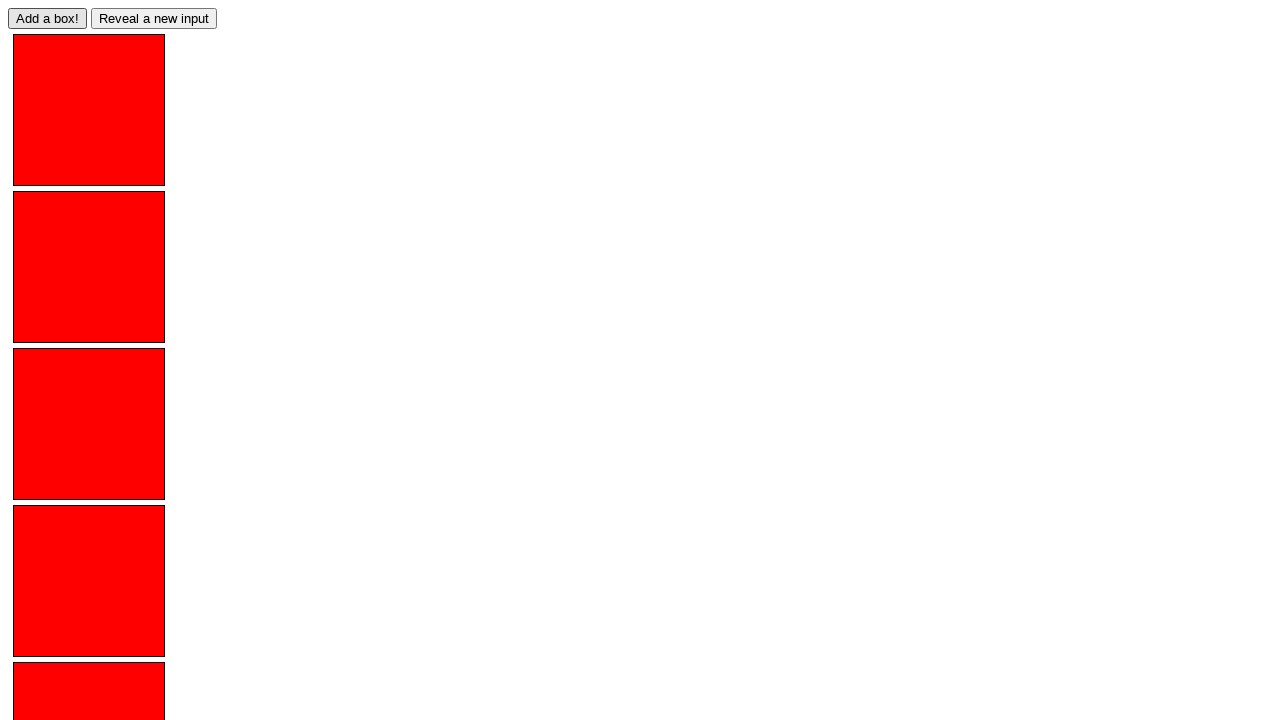

Verified box element with ID 'box30' is visible
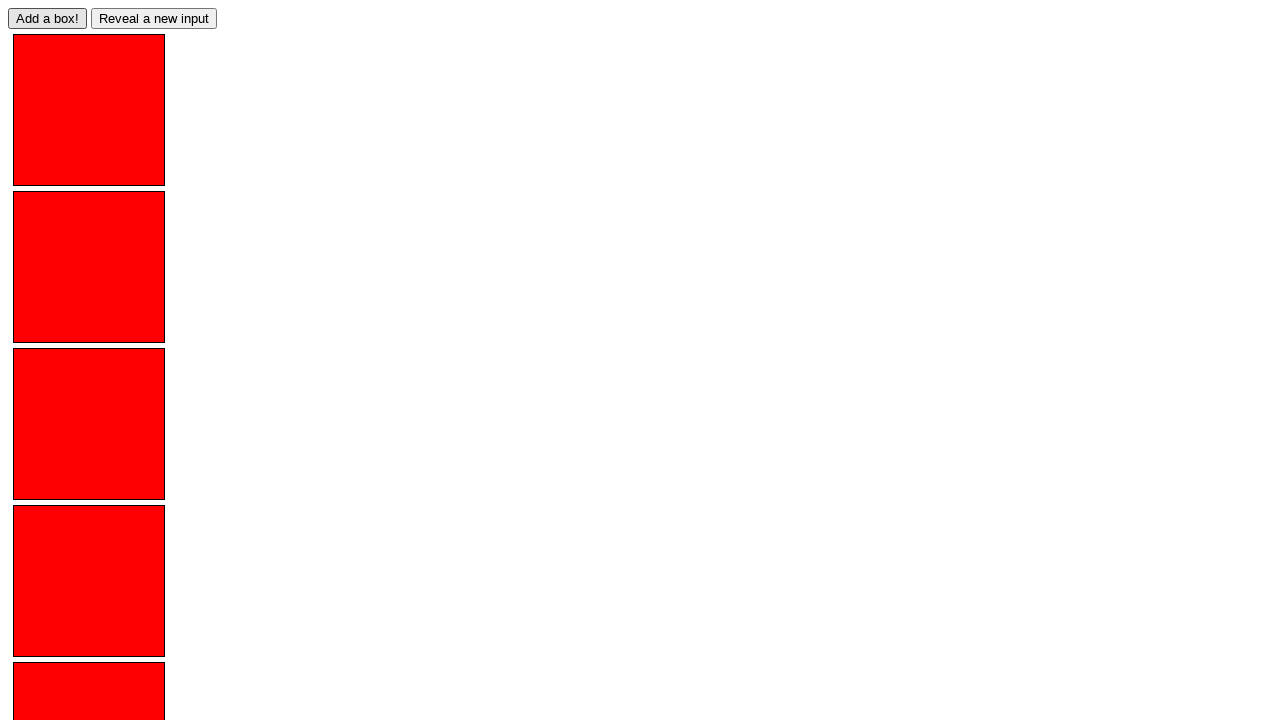

Clicked 'add box' button (iteration 32) at (48, 18) on #adder
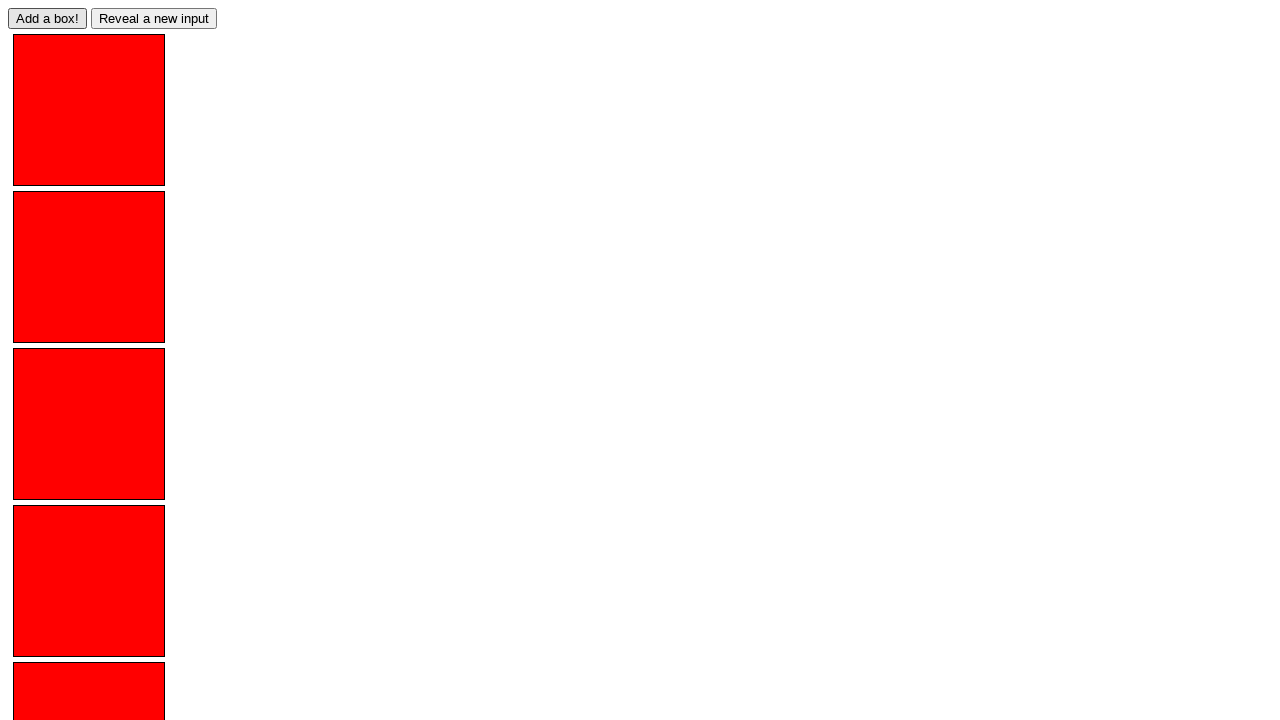

Verified box element with ID 'box31' is visible
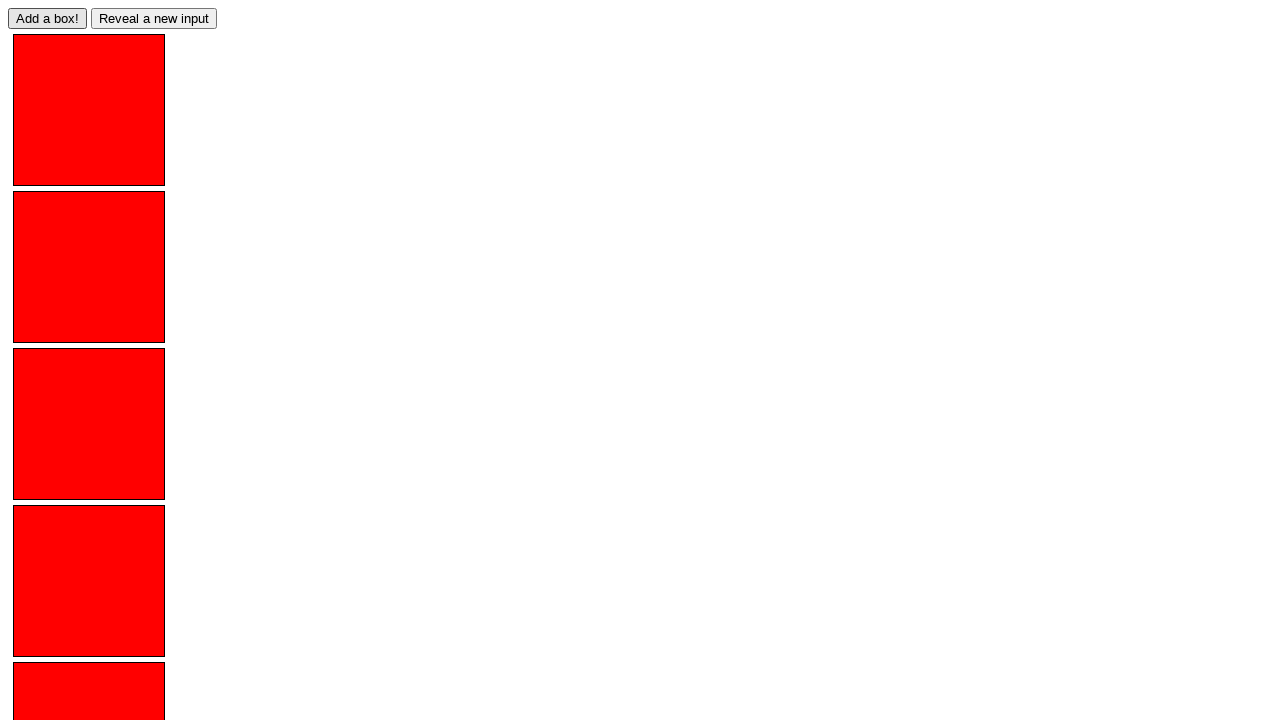

Clicked 'add box' button (iteration 33) at (48, 18) on #adder
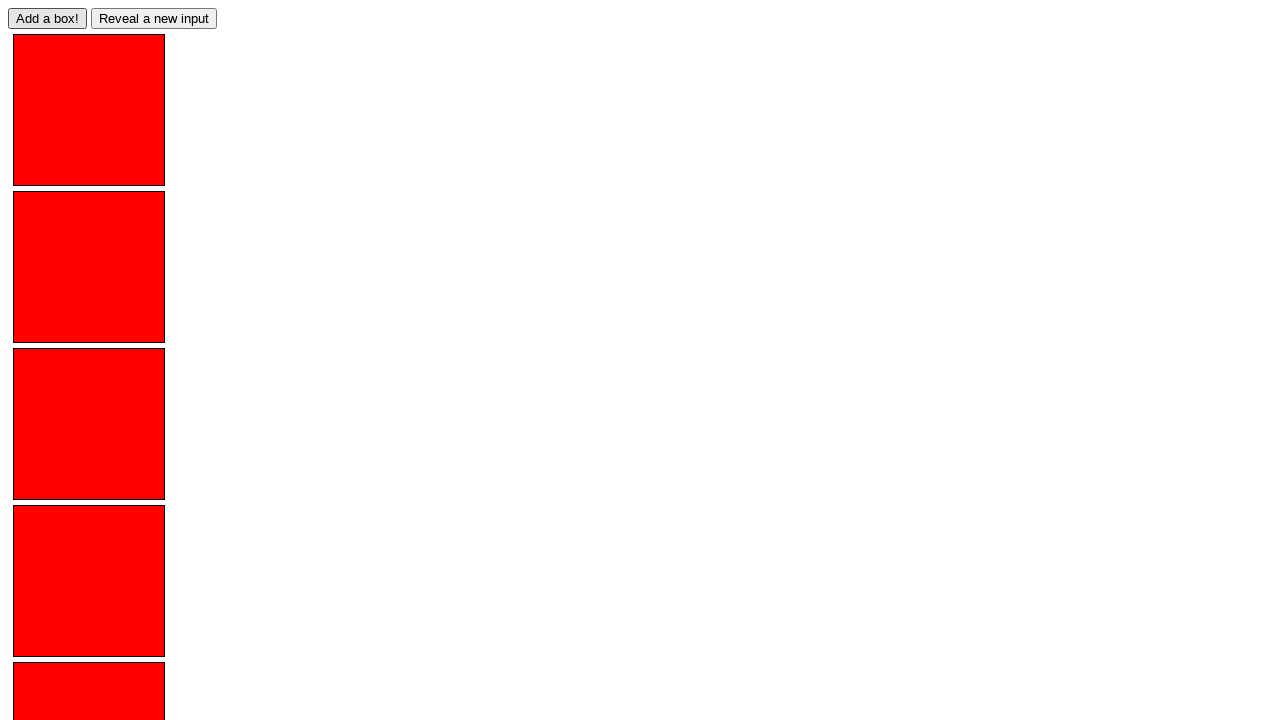

Verified box element with ID 'box32' is visible
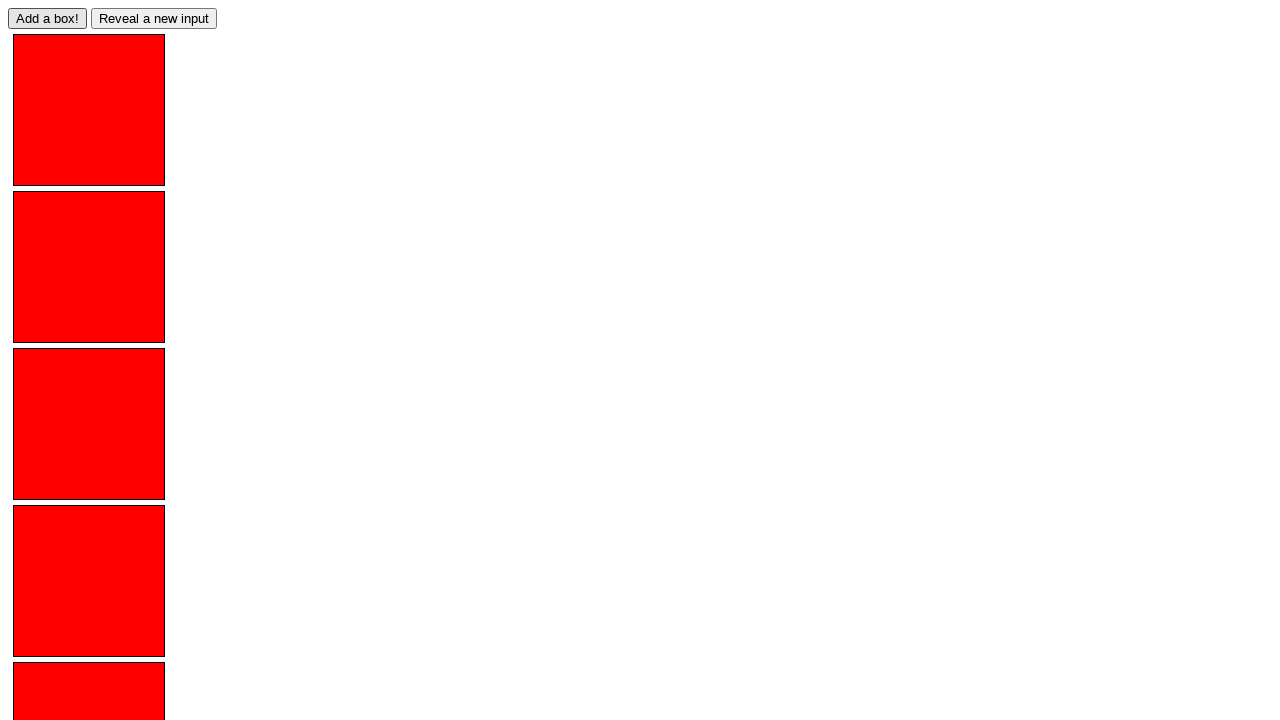

Clicked 'add box' button (iteration 34) at (48, 18) on #adder
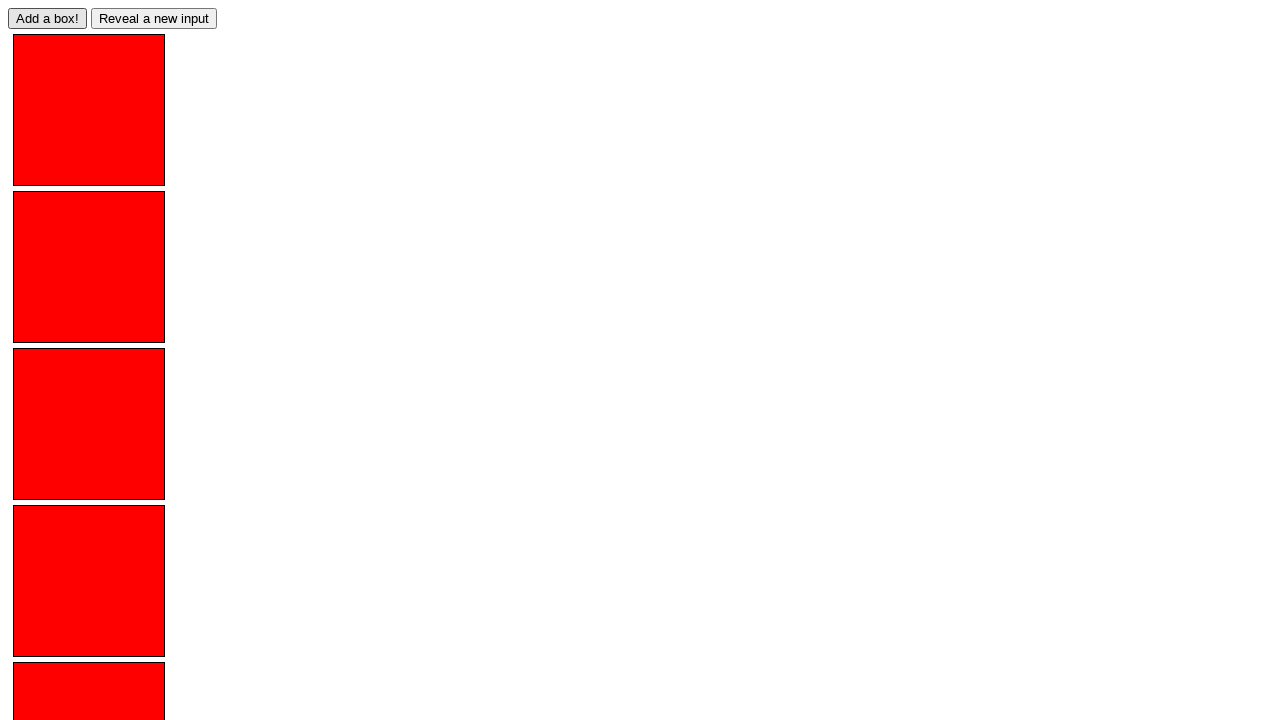

Verified box element with ID 'box33' is visible
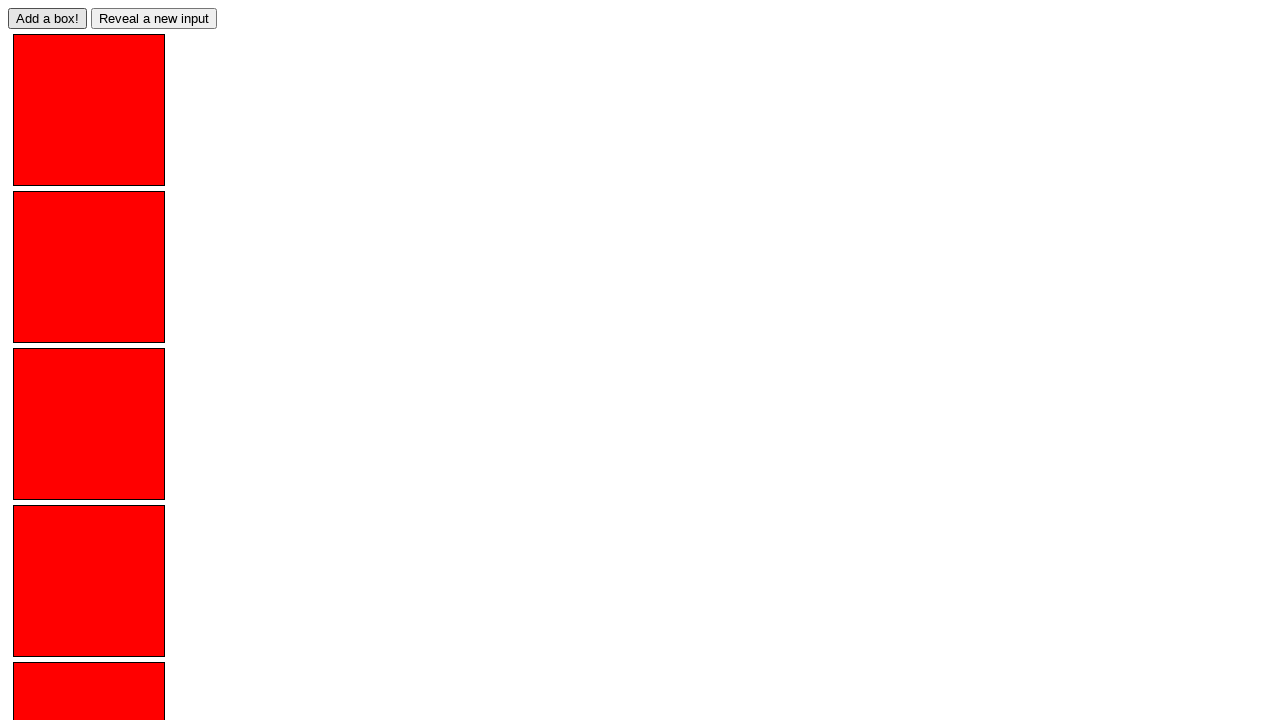

Clicked 'add box' button (iteration 35) at (48, 18) on #adder
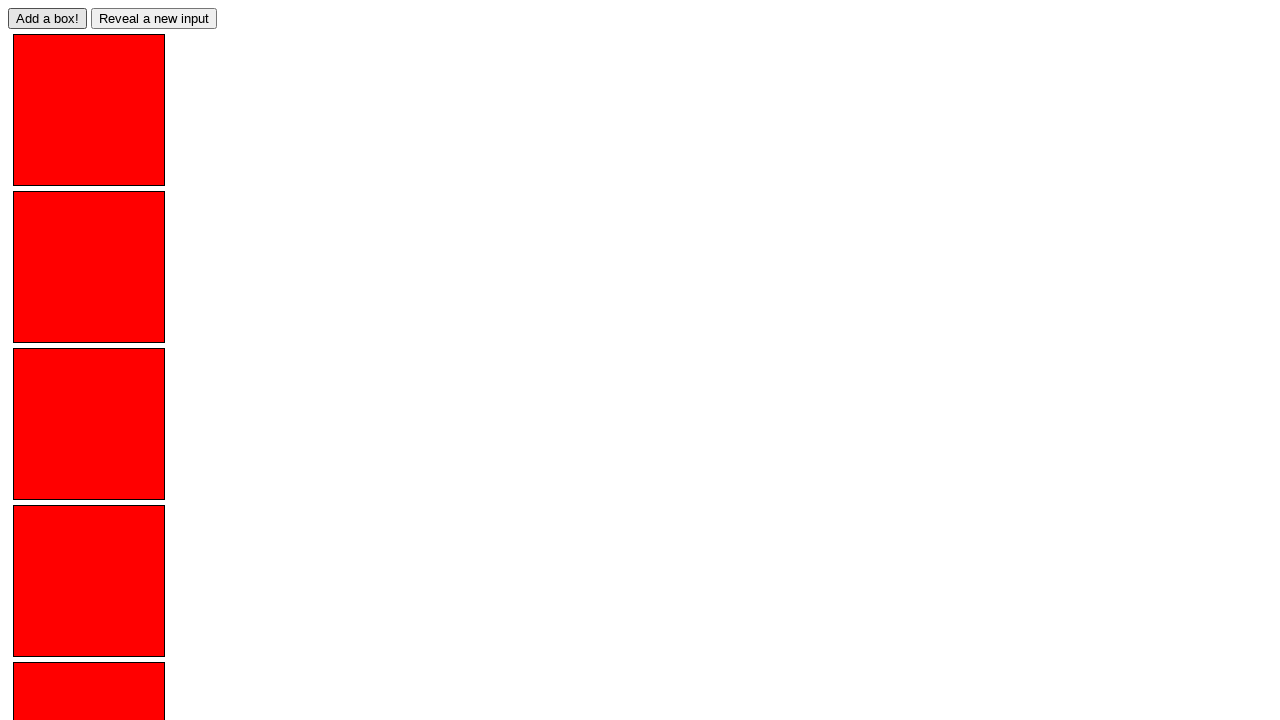

Verified box element with ID 'box34' is visible
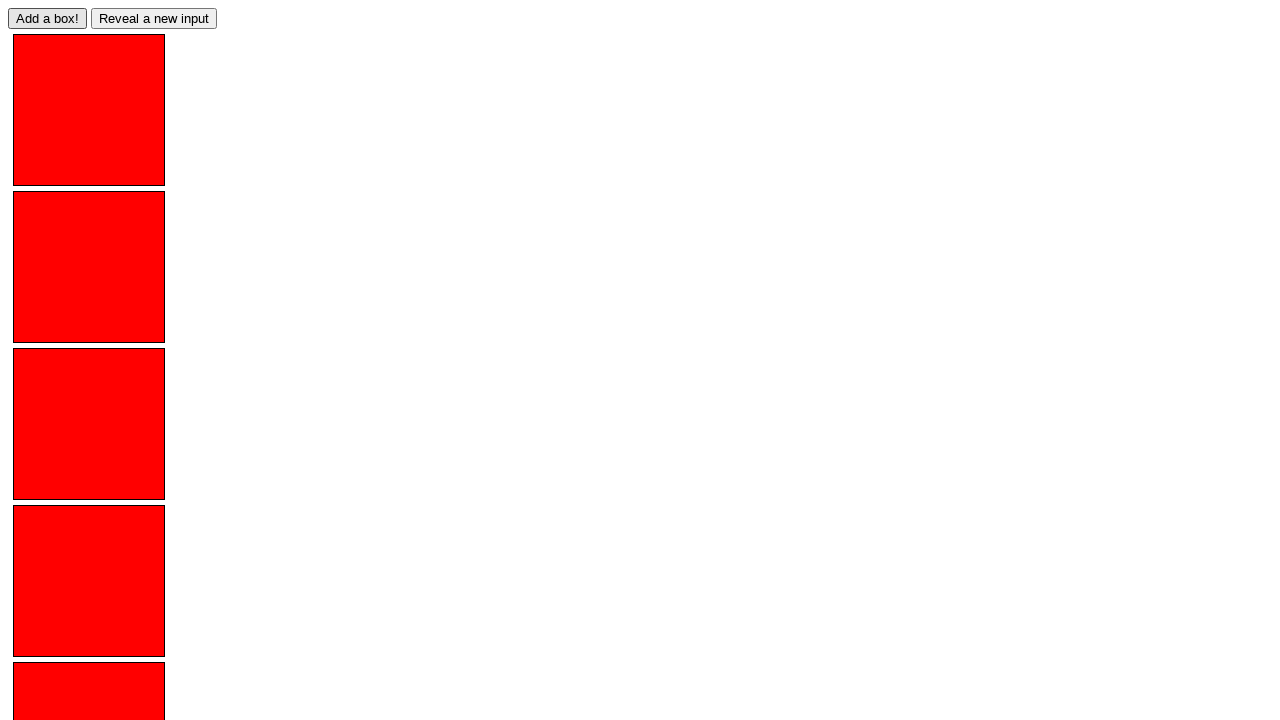

Clicked 'add box' button (iteration 36) at (48, 18) on #adder
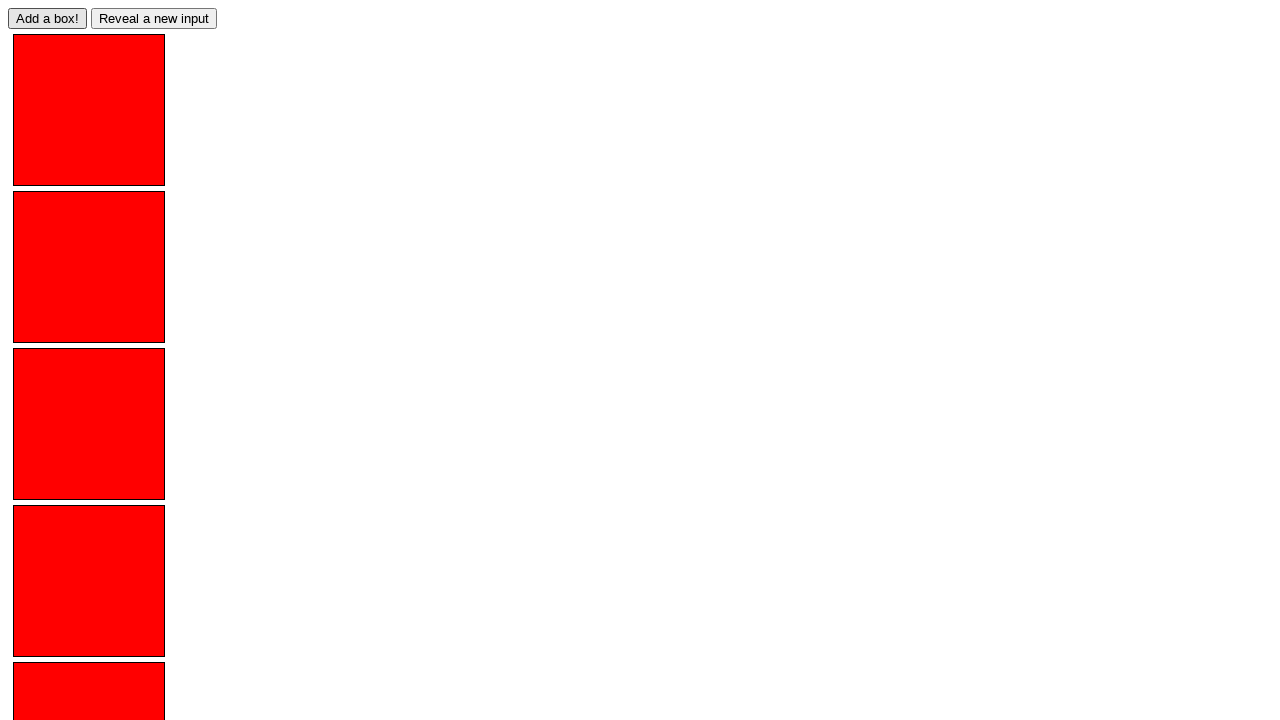

Verified box element with ID 'box35' is visible
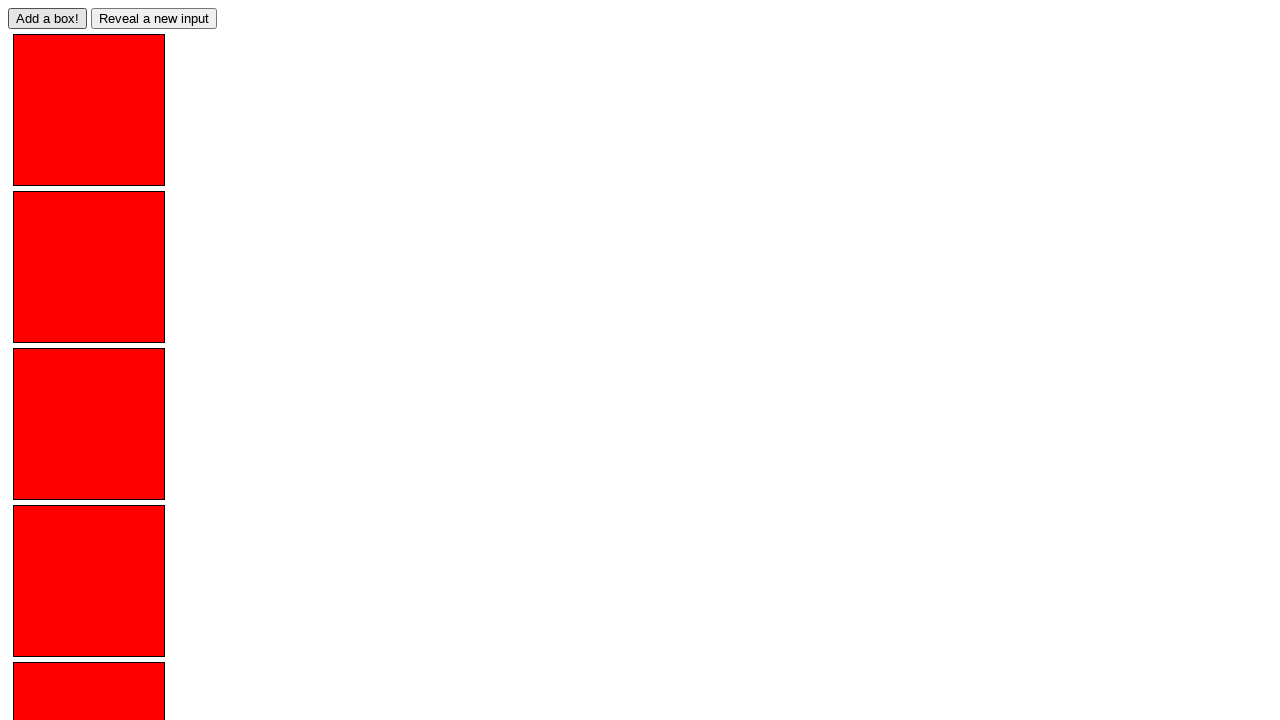

Clicked 'add box' button (iteration 37) at (48, 18) on #adder
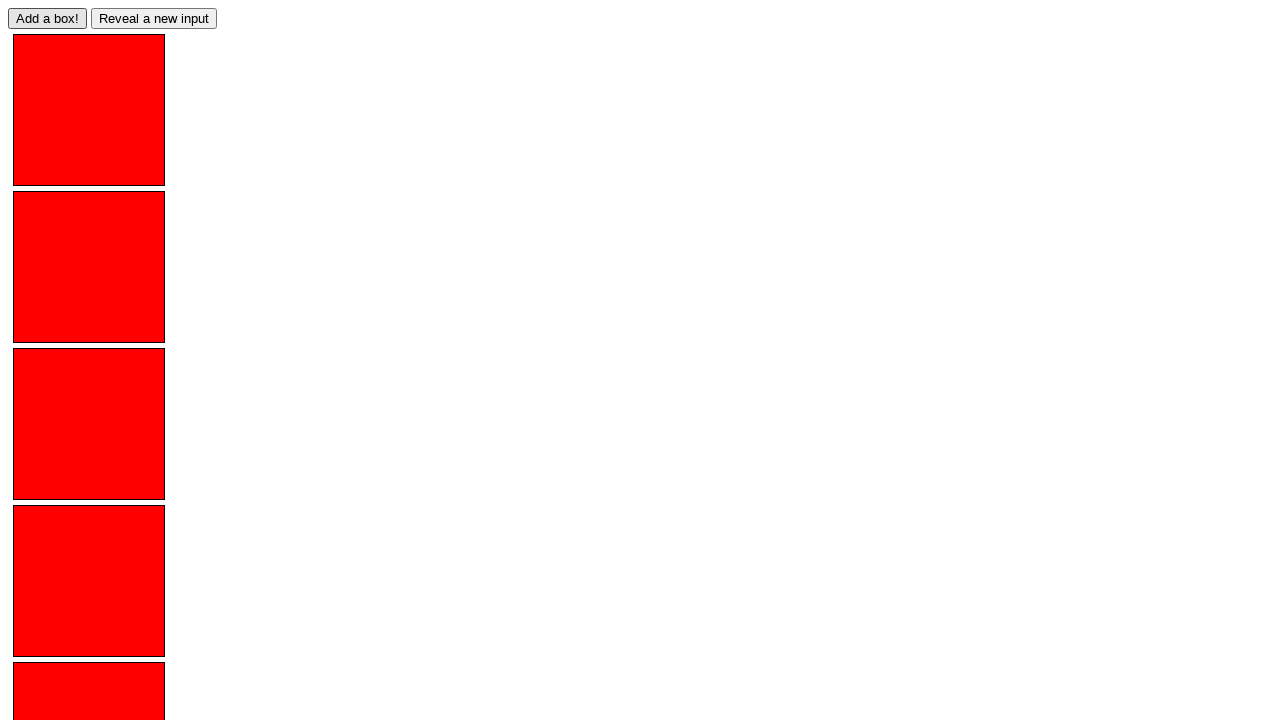

Verified box element with ID 'box36' is visible
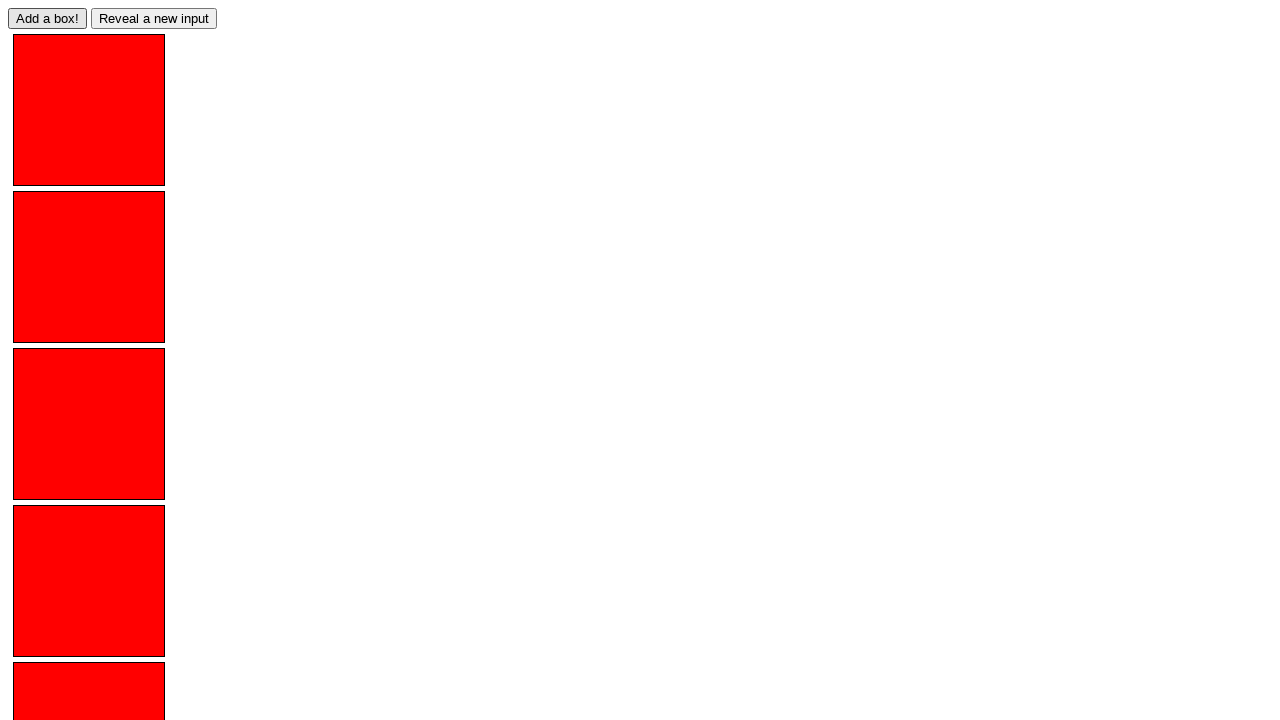

Clicked 'add box' button (iteration 38) at (48, 18) on #adder
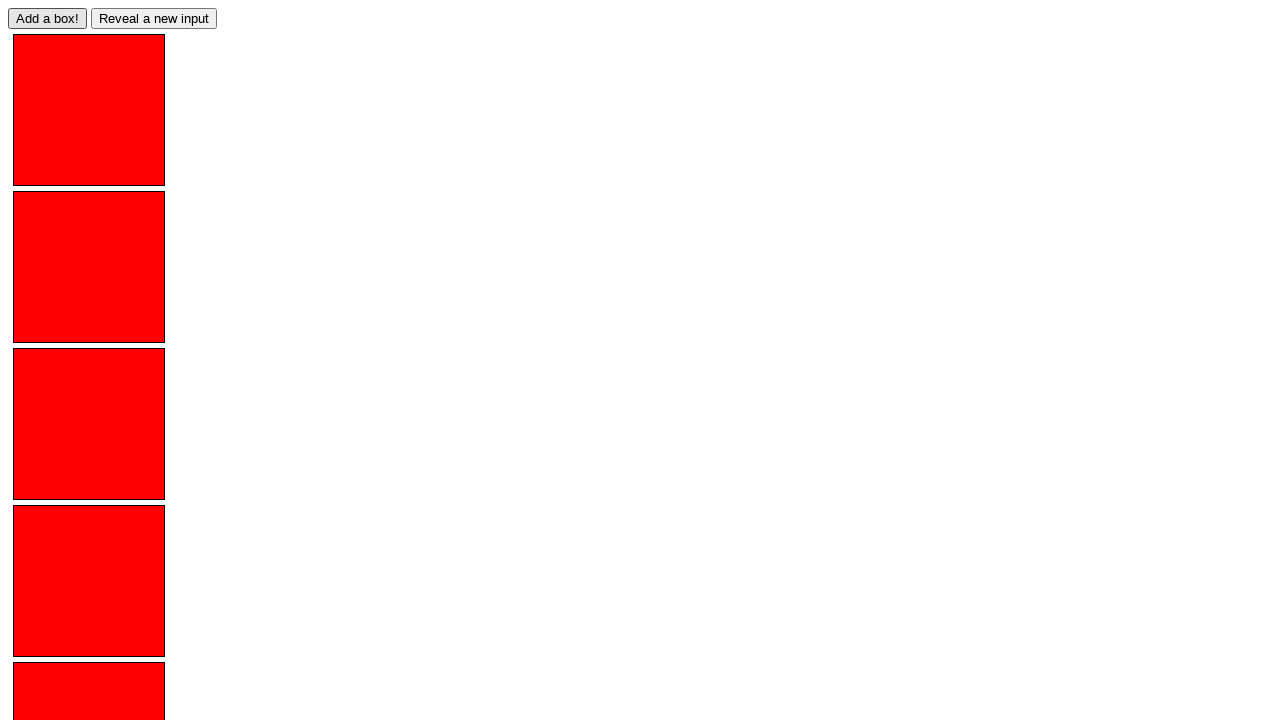

Verified box element with ID 'box37' is visible
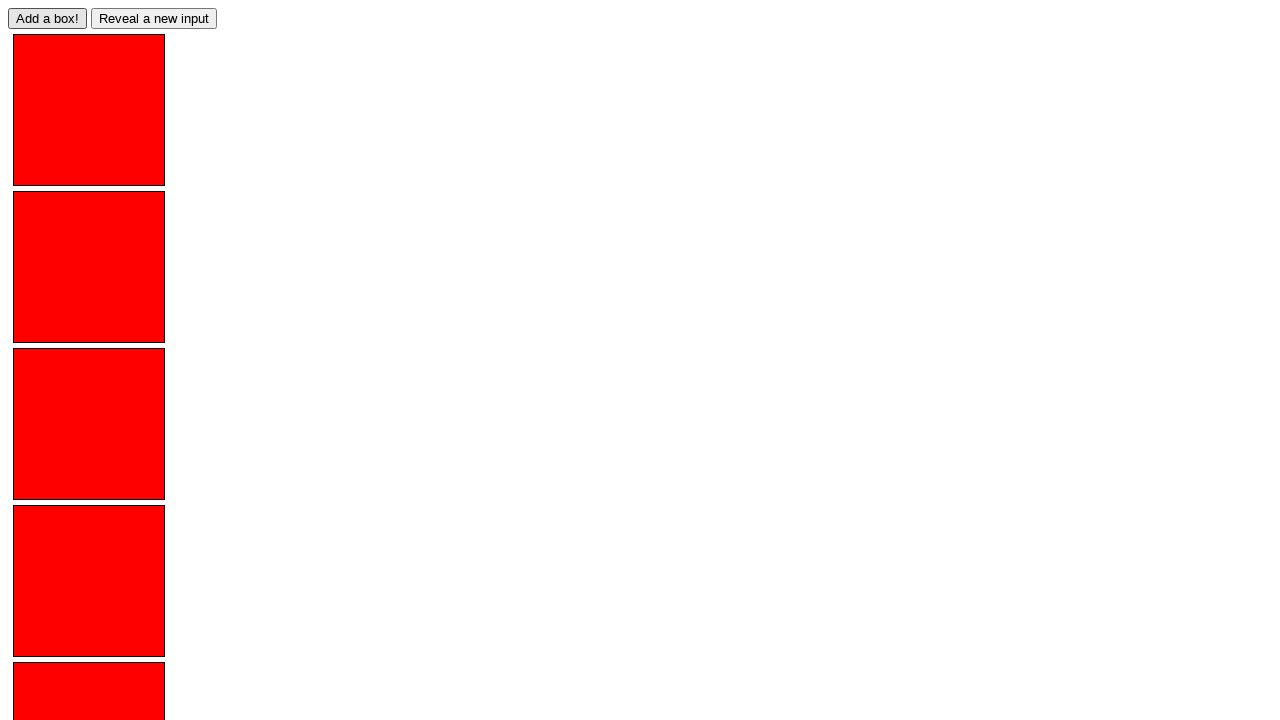

Clicked 'add box' button (iteration 39) at (48, 18) on #adder
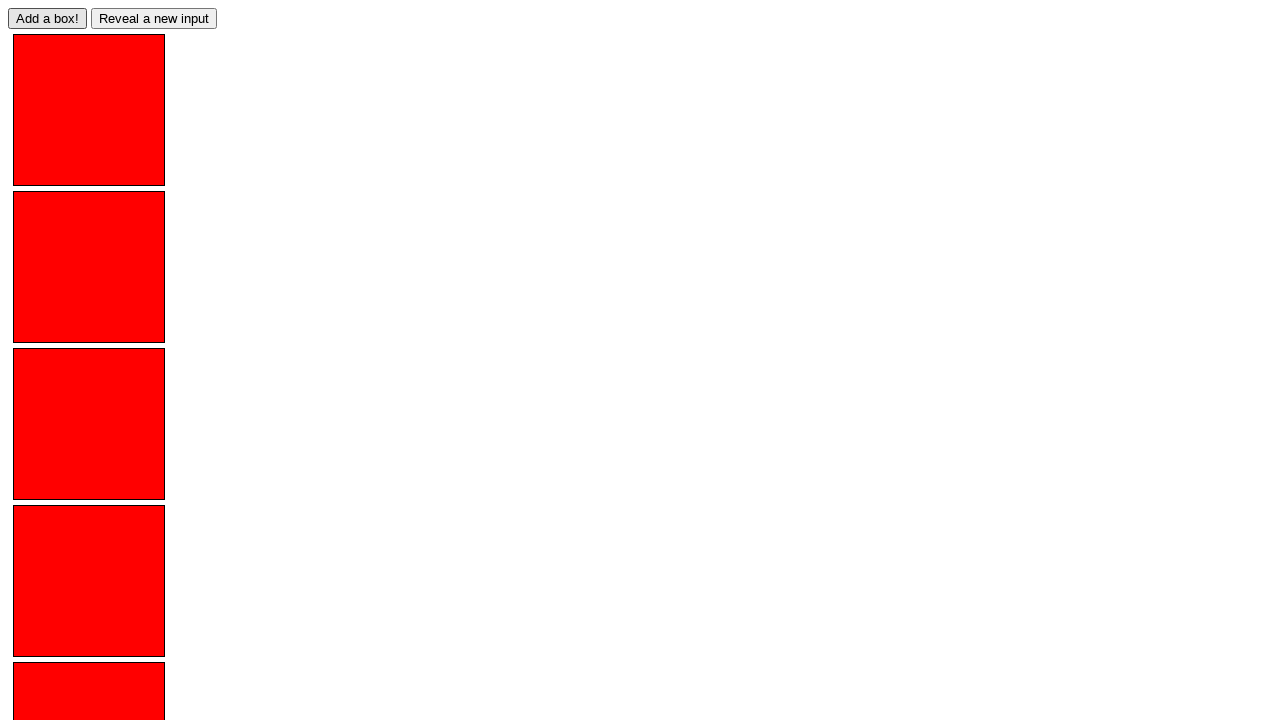

Verified box element with ID 'box38' is visible
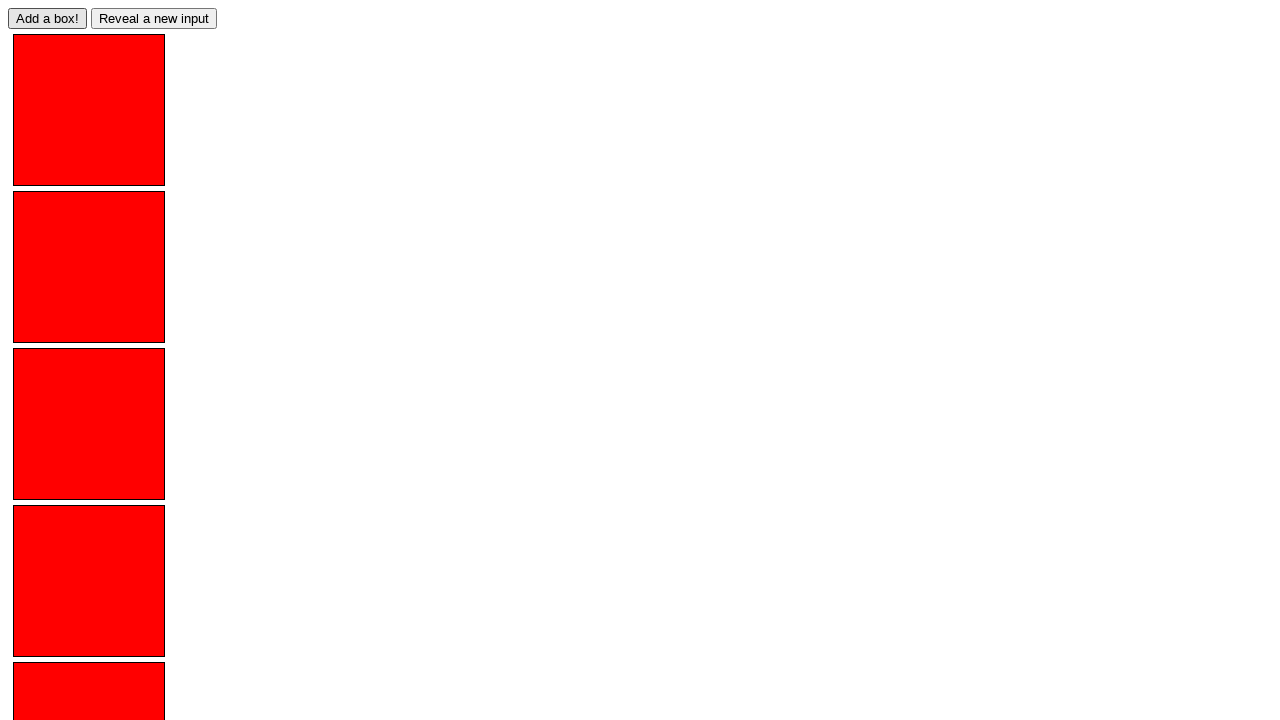

Clicked 'add box' button (iteration 40) at (48, 18) on #adder
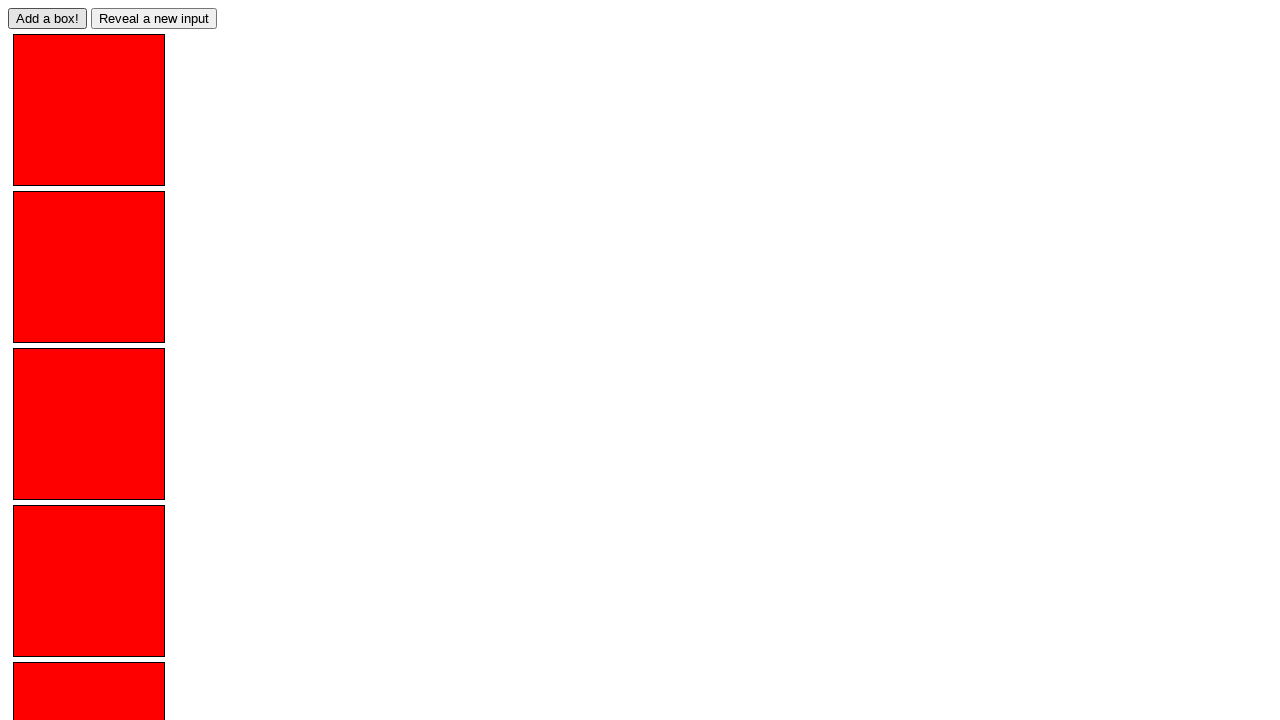

Verified box element with ID 'box39' is visible
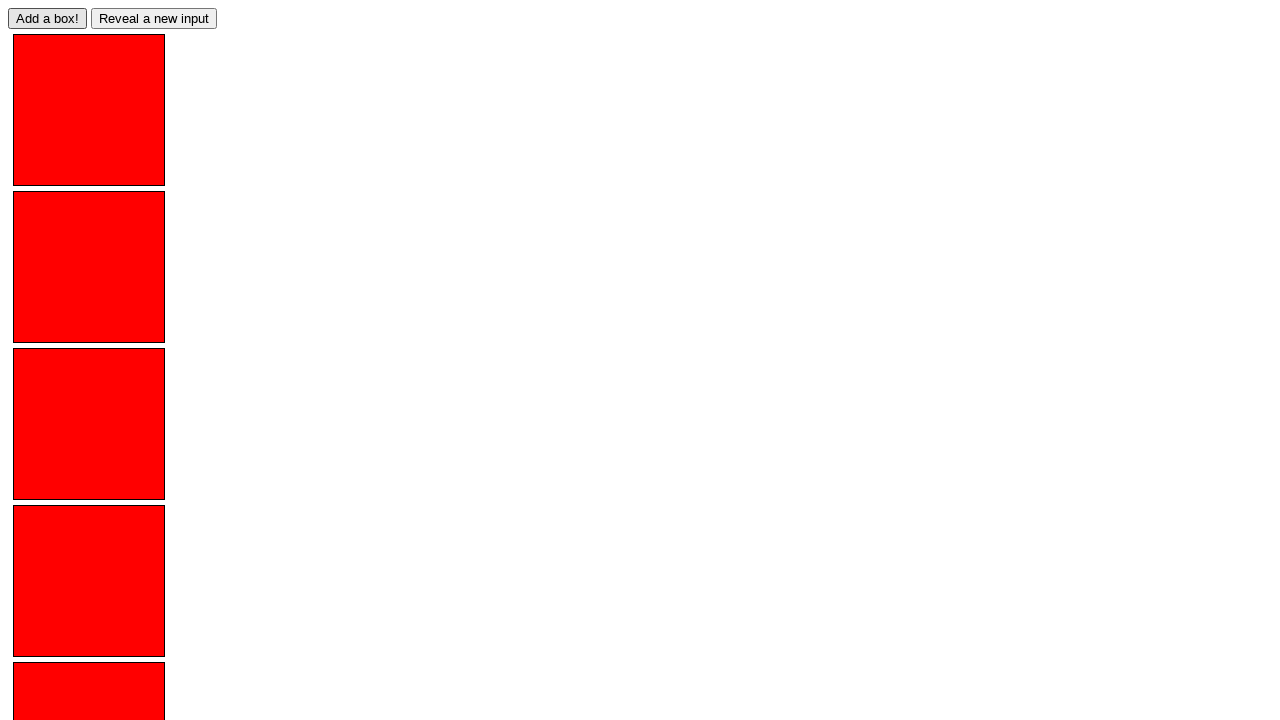

Clicked 'add box' button (iteration 41) at (48, 18) on #adder
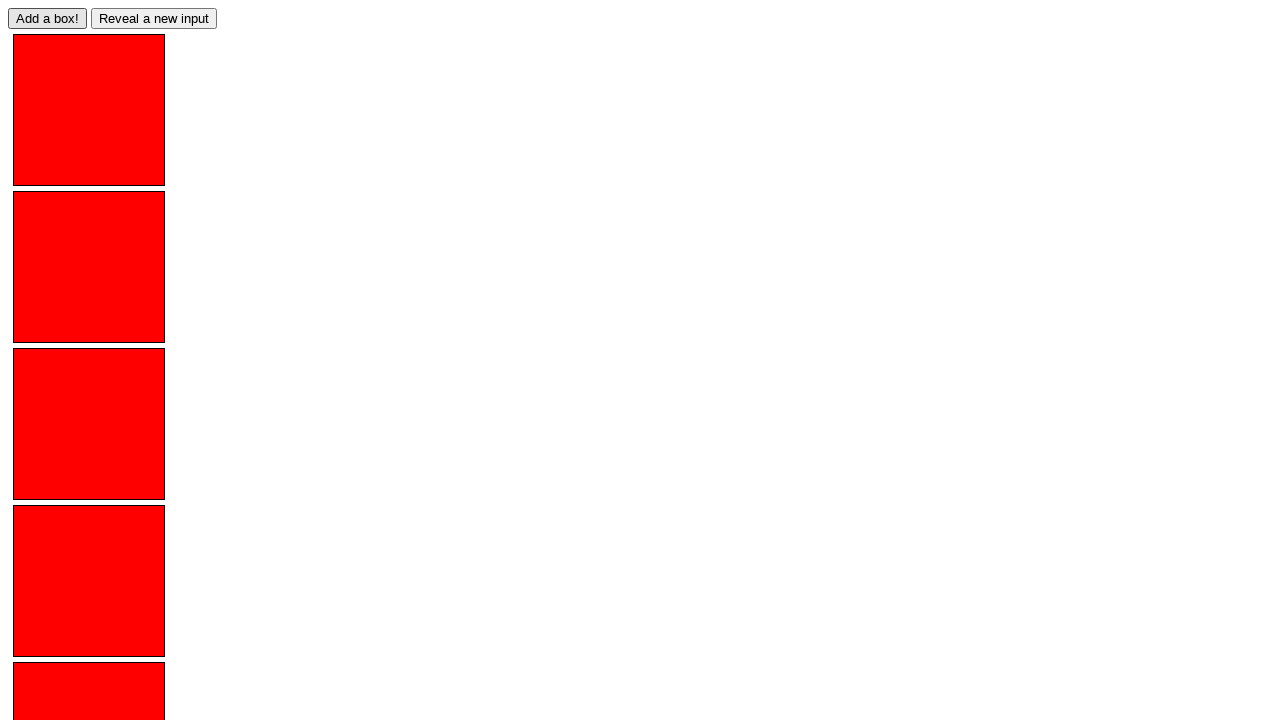

Verified box element with ID 'box40' is visible
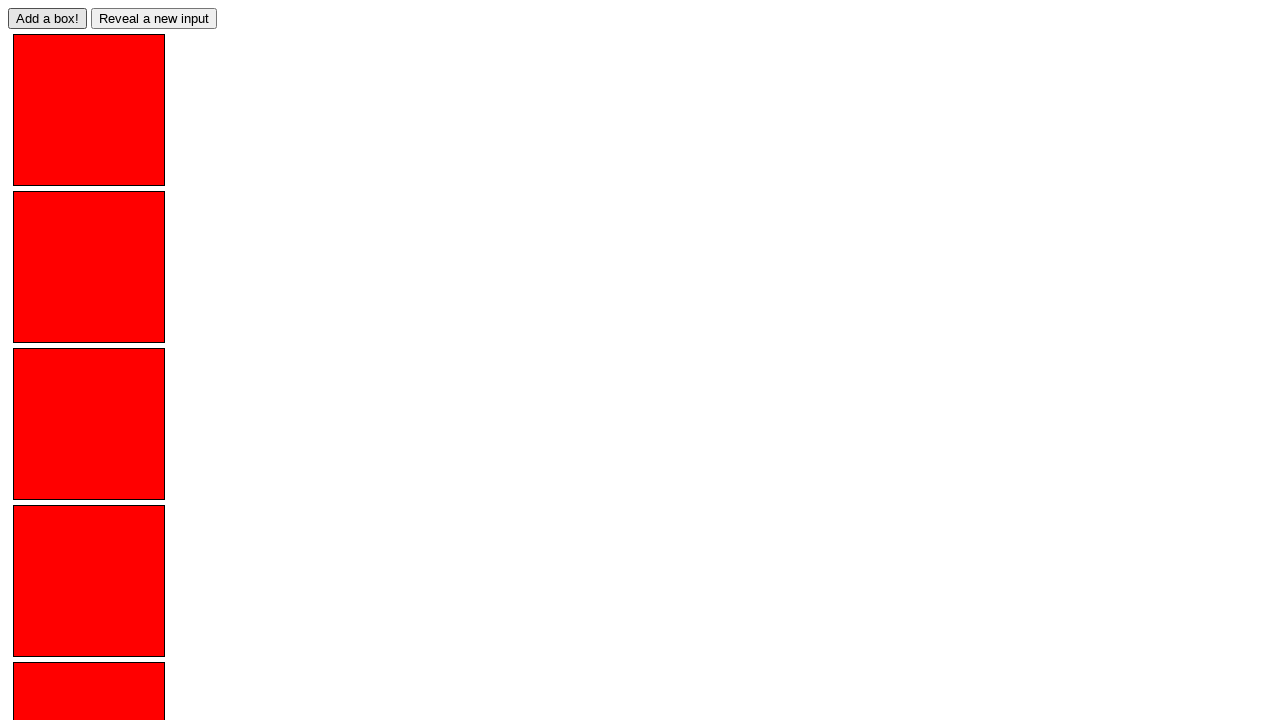

Clicked 'add box' button (iteration 42) at (48, 18) on #adder
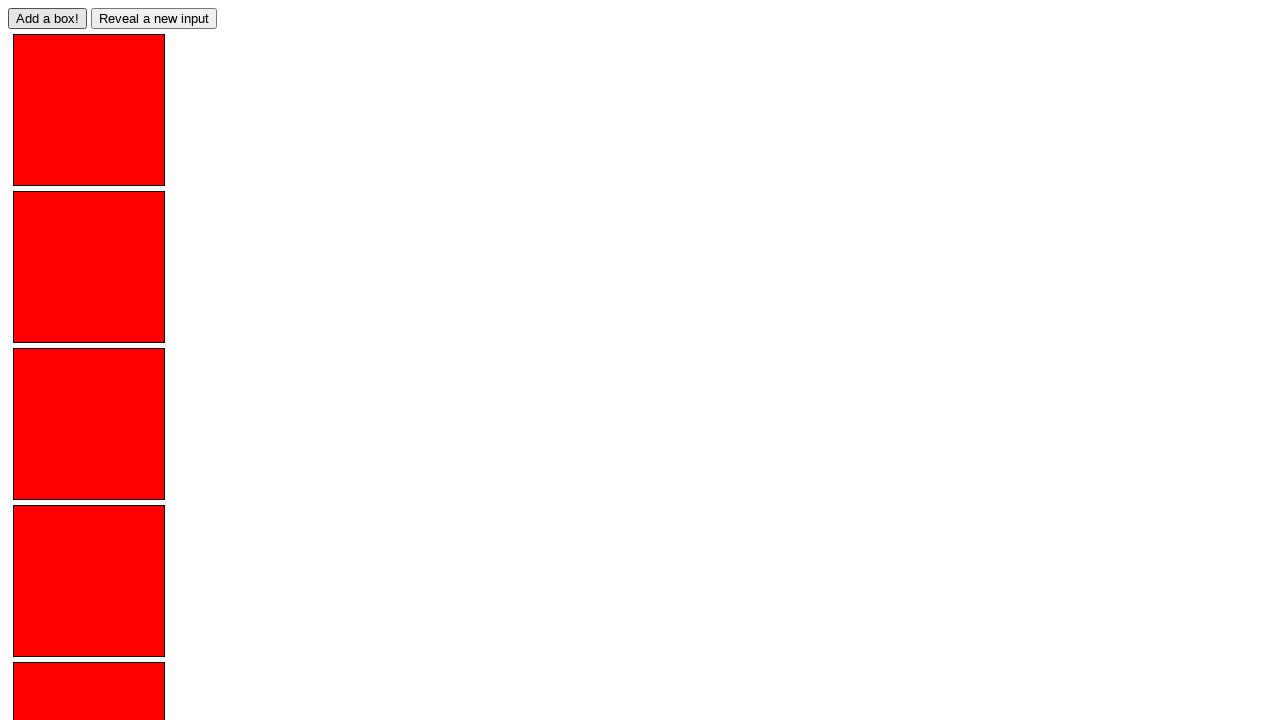

Verified box element with ID 'box41' is visible
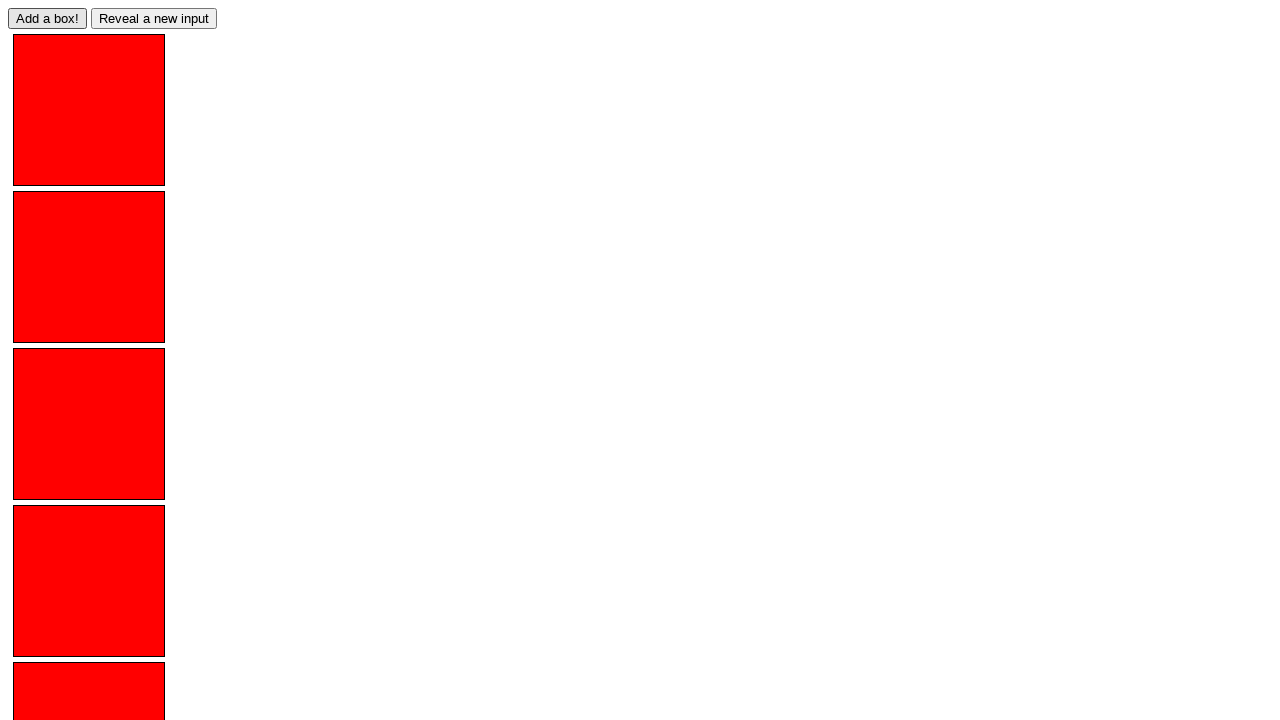

Clicked 'add box' button (iteration 43) at (48, 18) on #adder
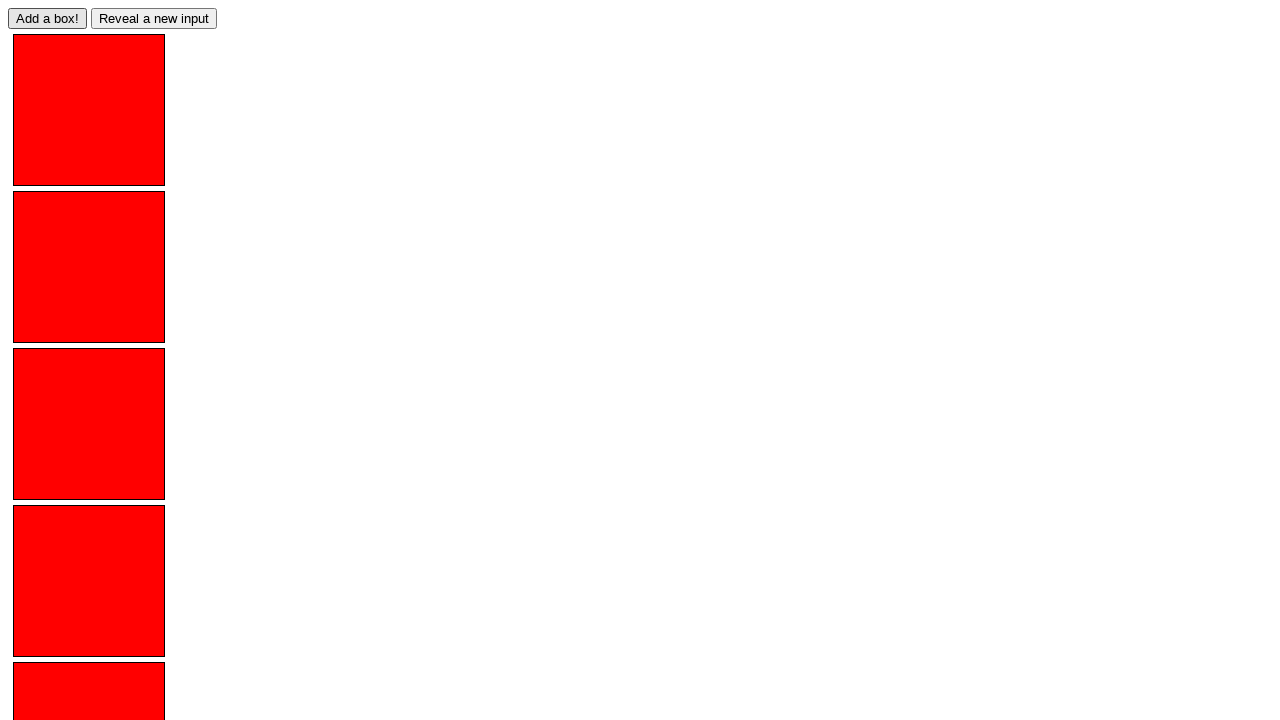

Verified box element with ID 'box42' is visible
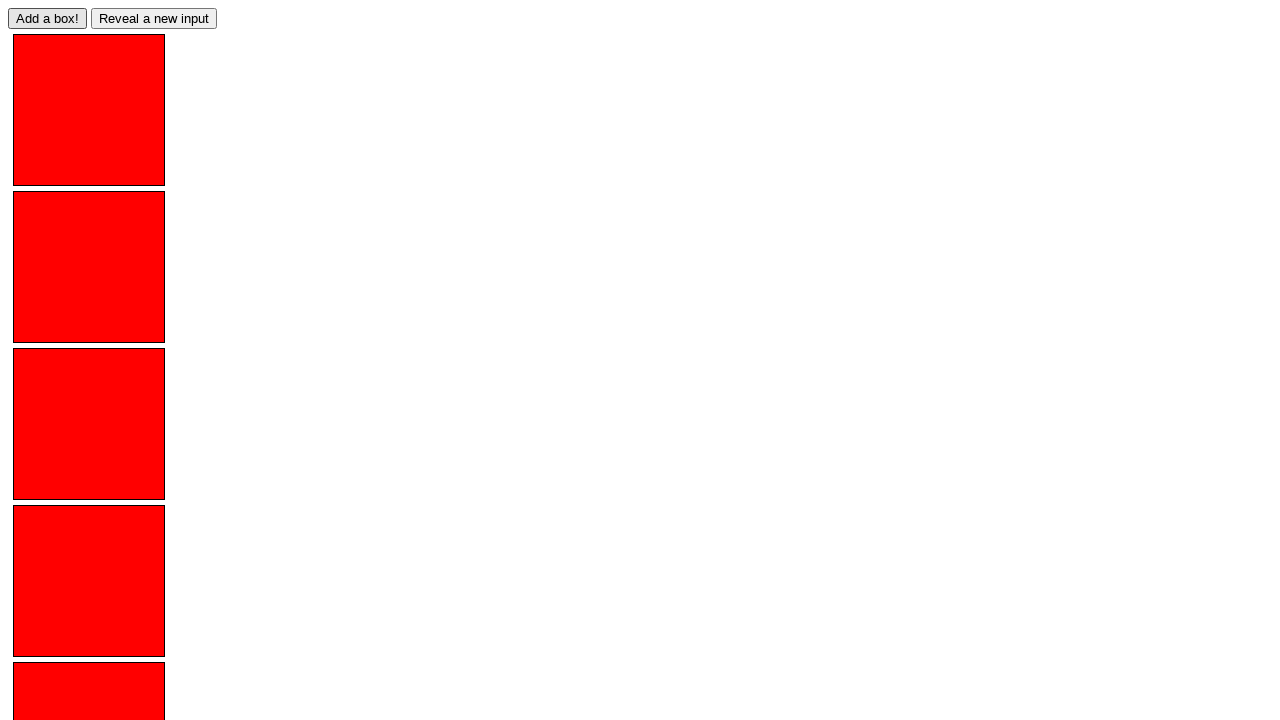

Clicked 'add box' button (iteration 44) at (48, 18) on #adder
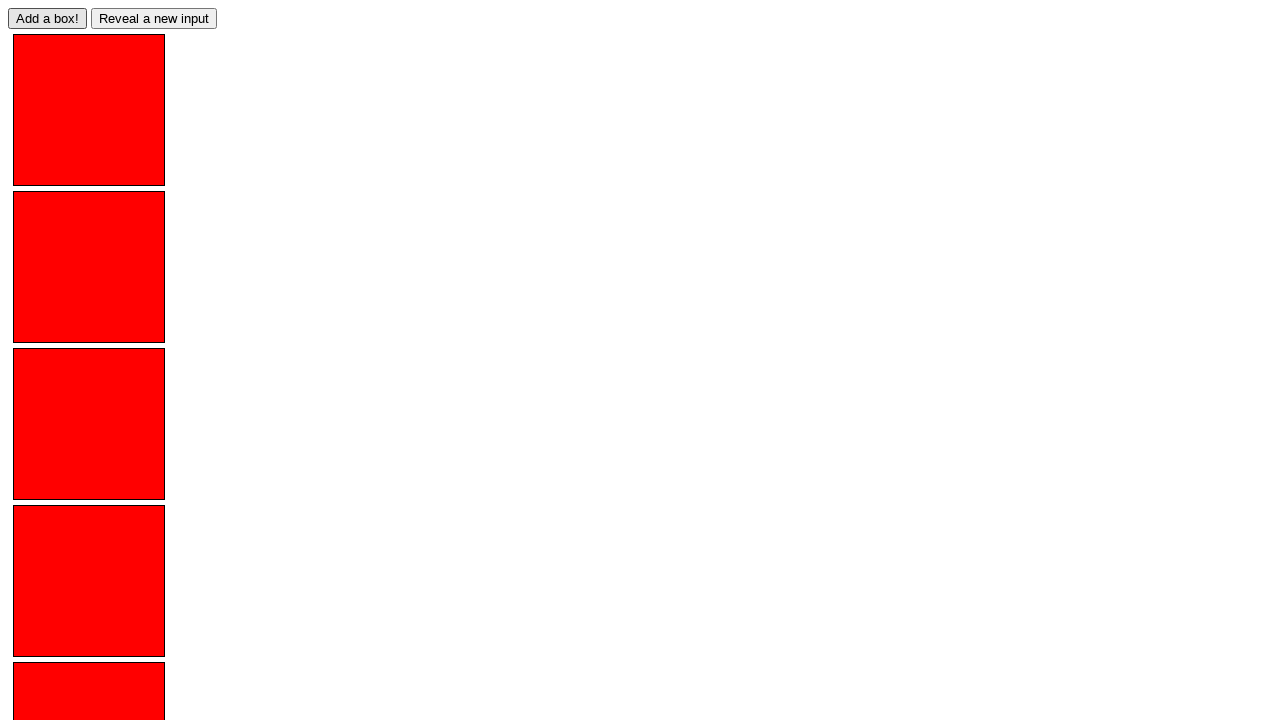

Verified box element with ID 'box43' is visible
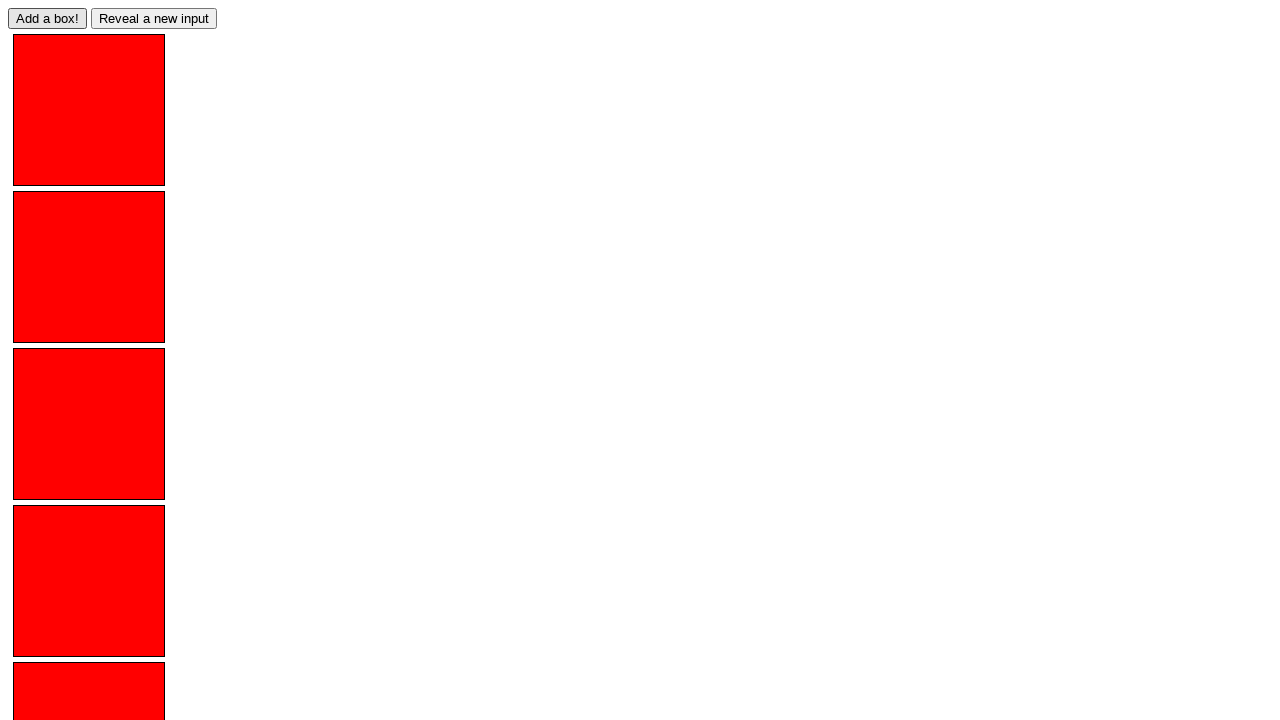

Clicked 'add box' button (iteration 45) at (48, 18) on #adder
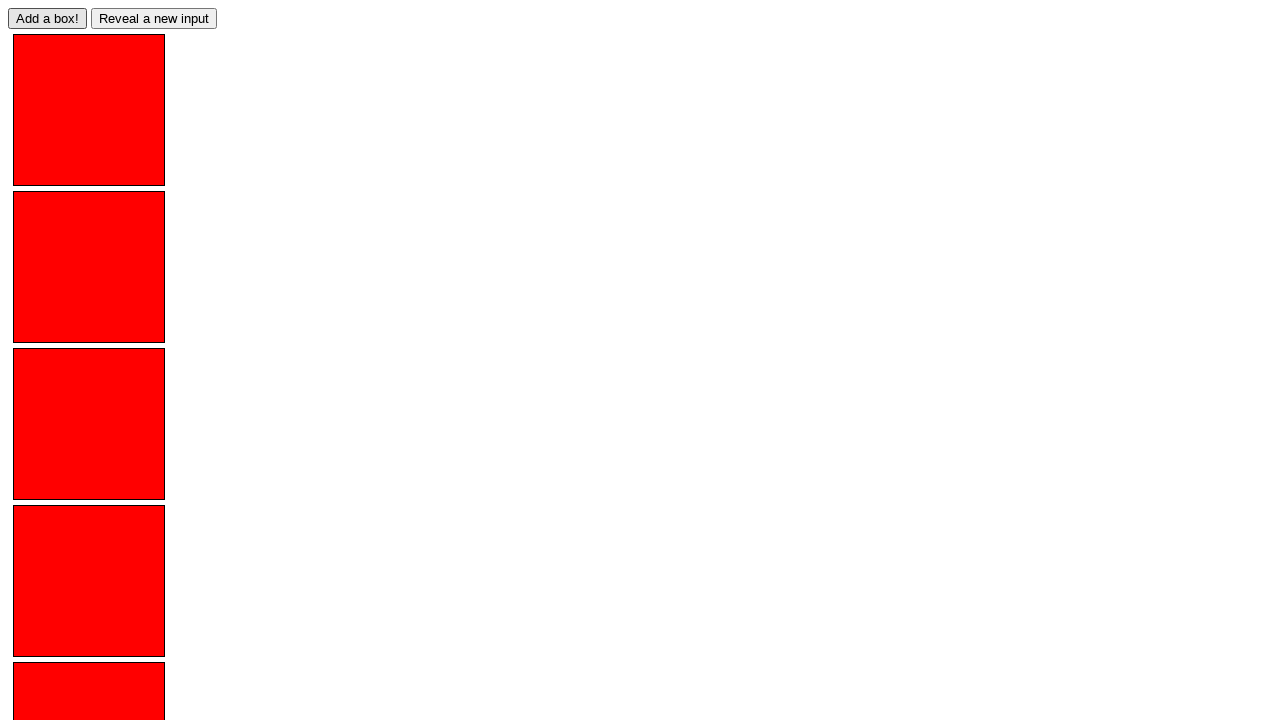

Verified box element with ID 'box44' is visible
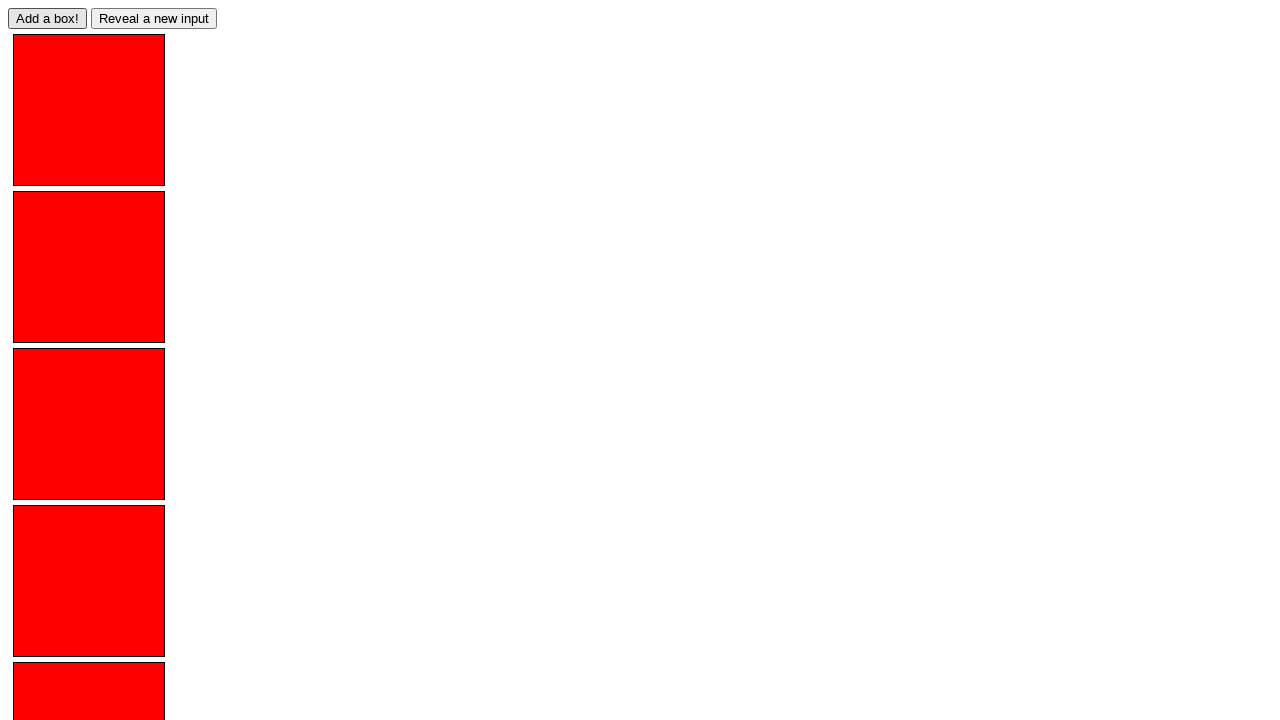

Clicked 'add box' button (iteration 46) at (48, 18) on #adder
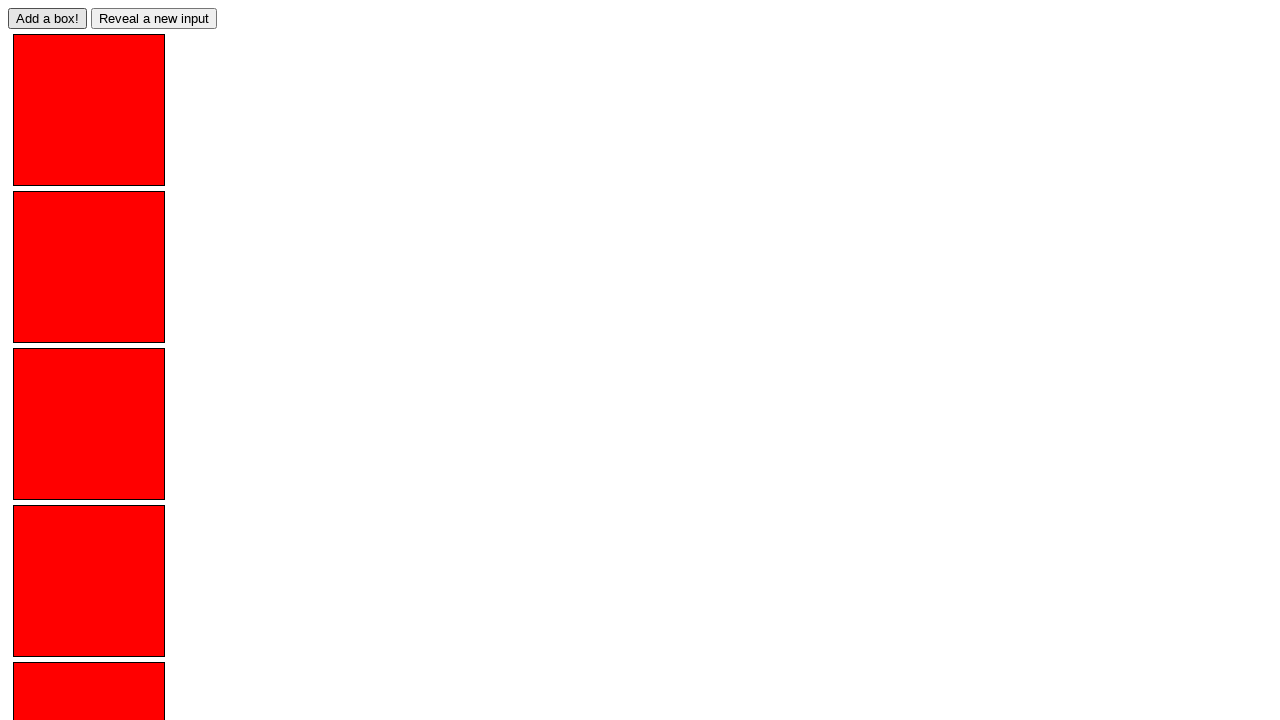

Verified box element with ID 'box45' is visible
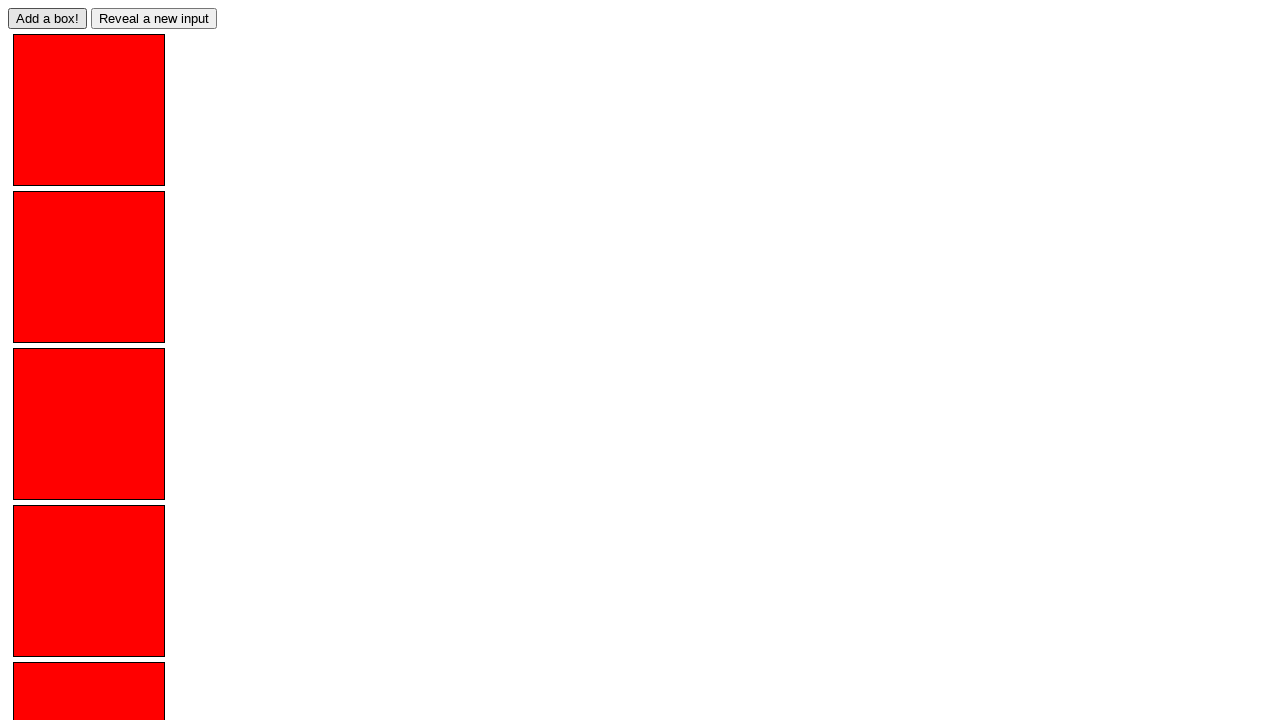

Clicked 'add box' button (iteration 47) at (48, 18) on #adder
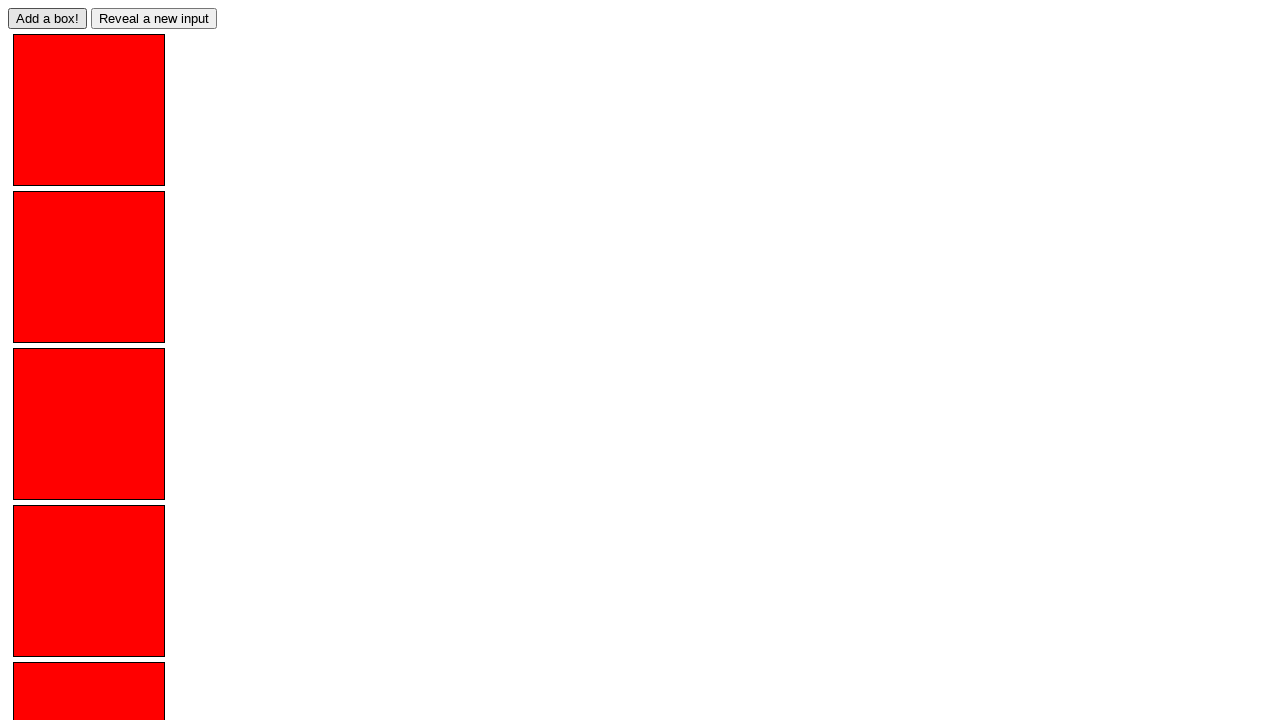

Verified box element with ID 'box46' is visible
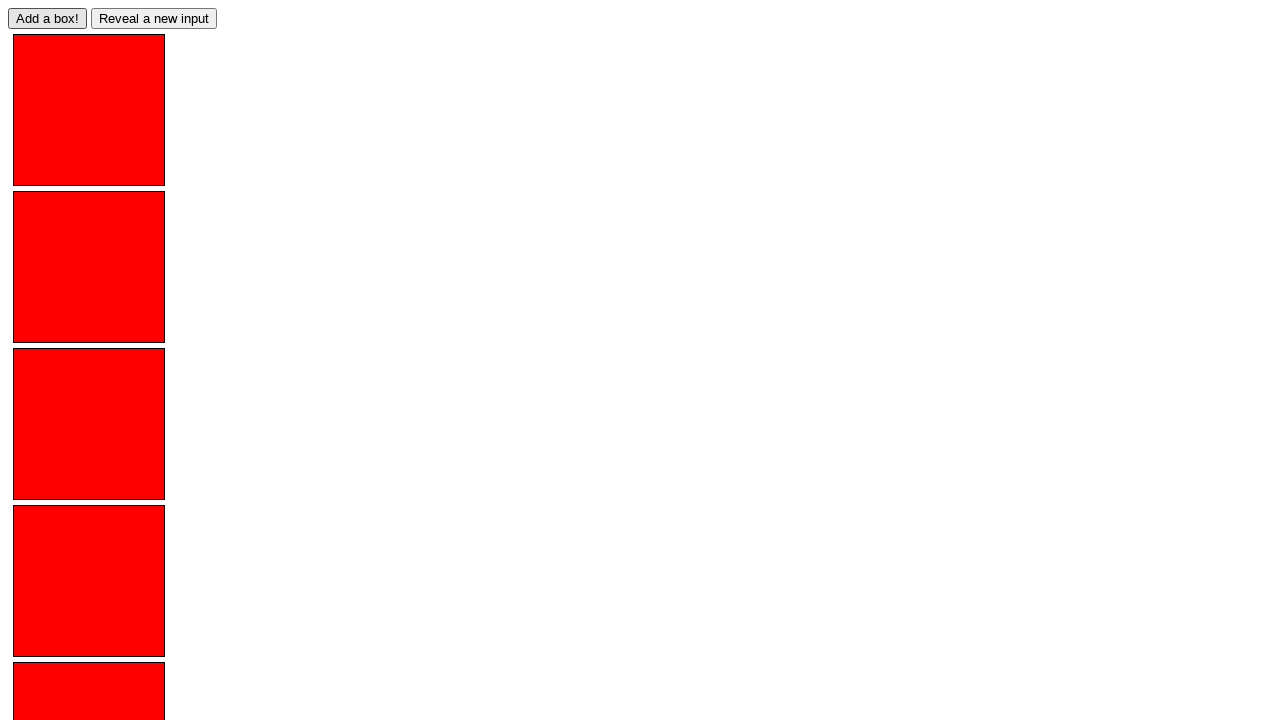

Clicked 'add box' button (iteration 48) at (48, 18) on #adder
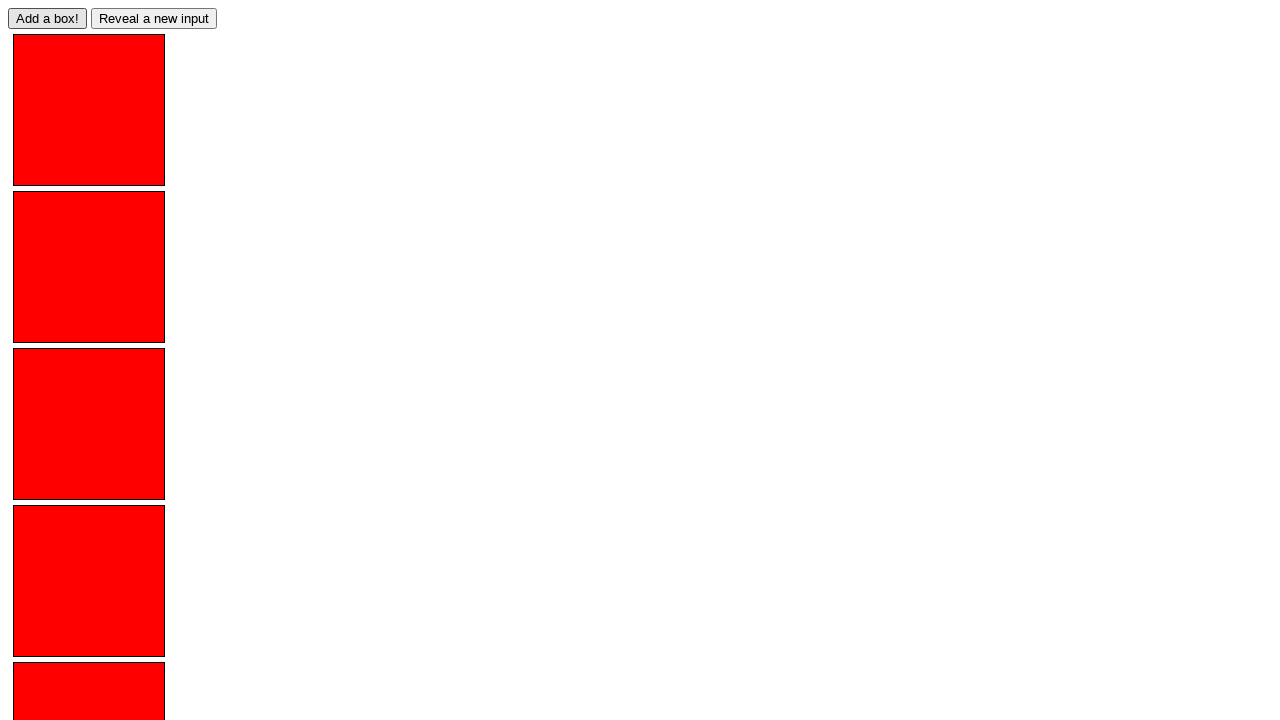

Verified box element with ID 'box47' is visible
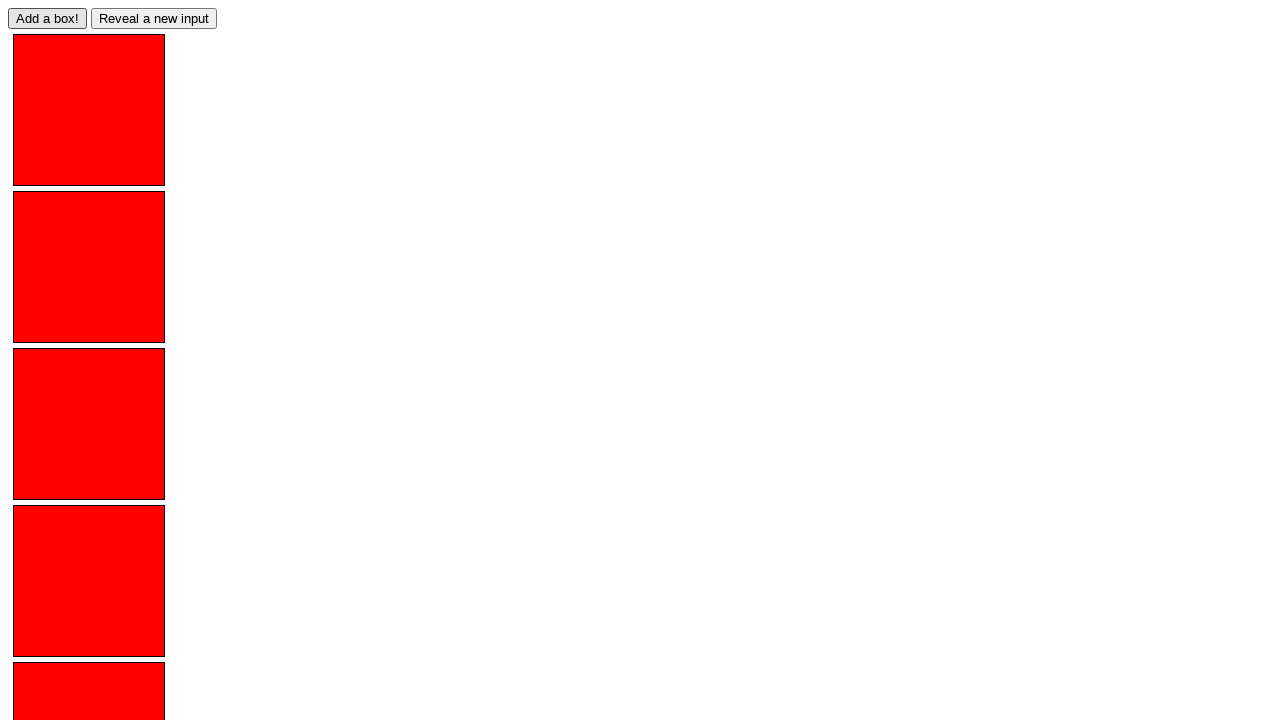

Clicked 'add box' button (iteration 49) at (48, 18) on #adder
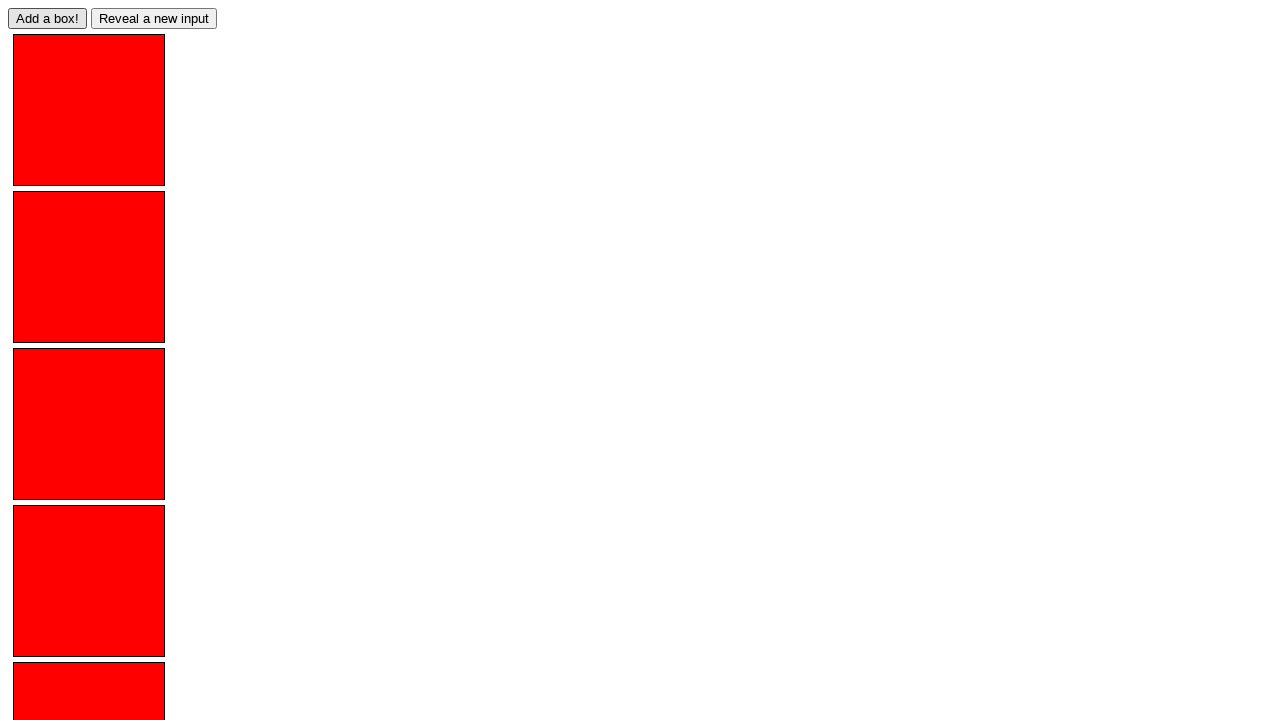

Verified box element with ID 'box48' is visible
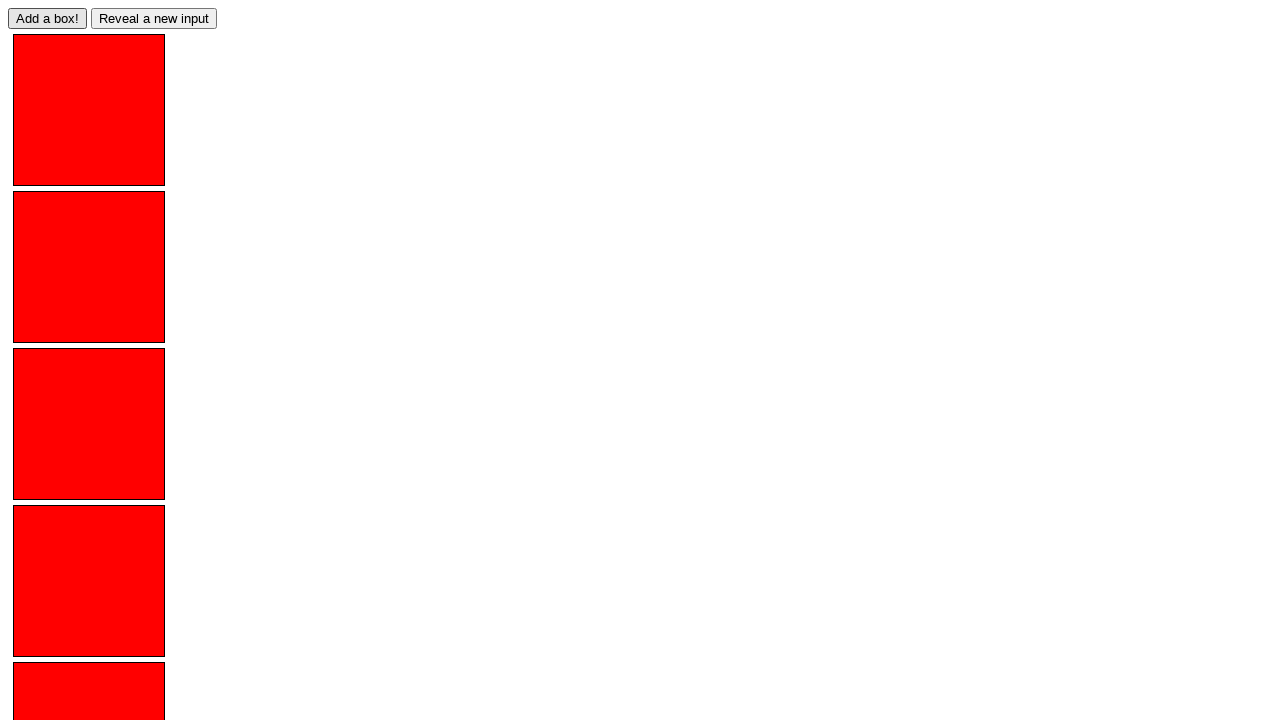

Clicked 'add box' button (iteration 50) at (48, 18) on #adder
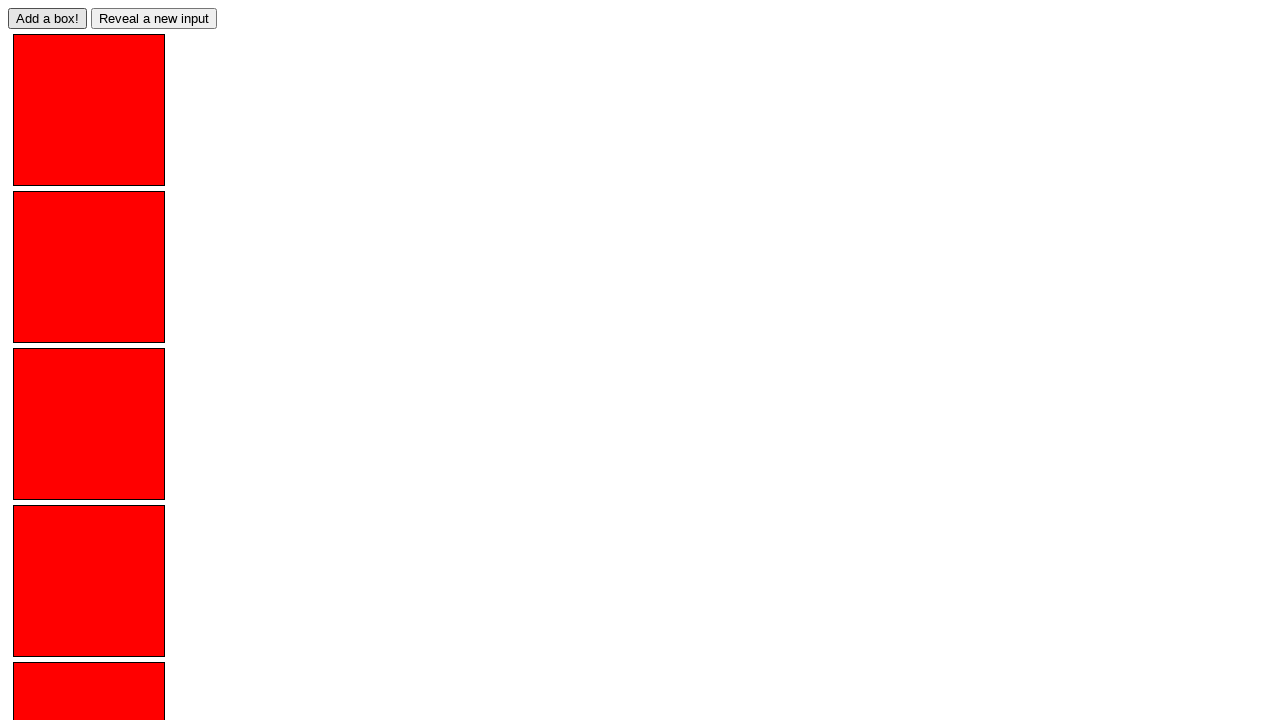

Verified box element with ID 'box49' is visible
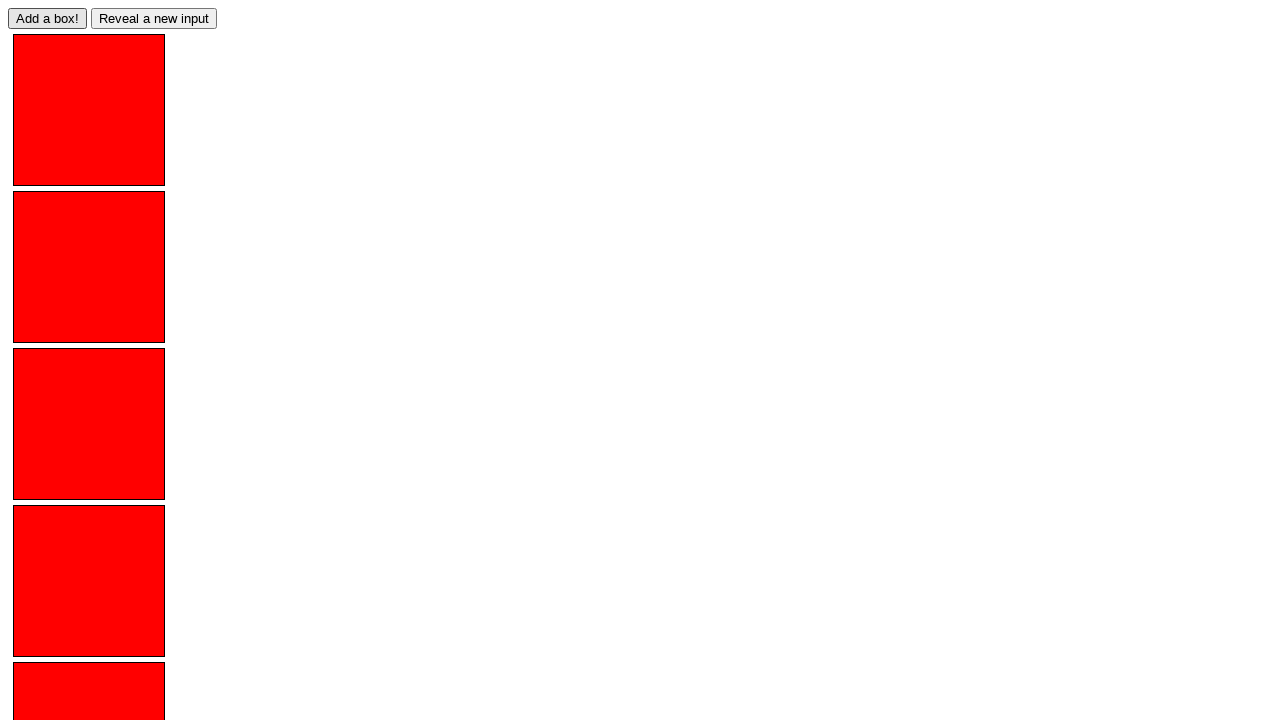

Clicked 'add box' button (iteration 51) at (48, 18) on #adder
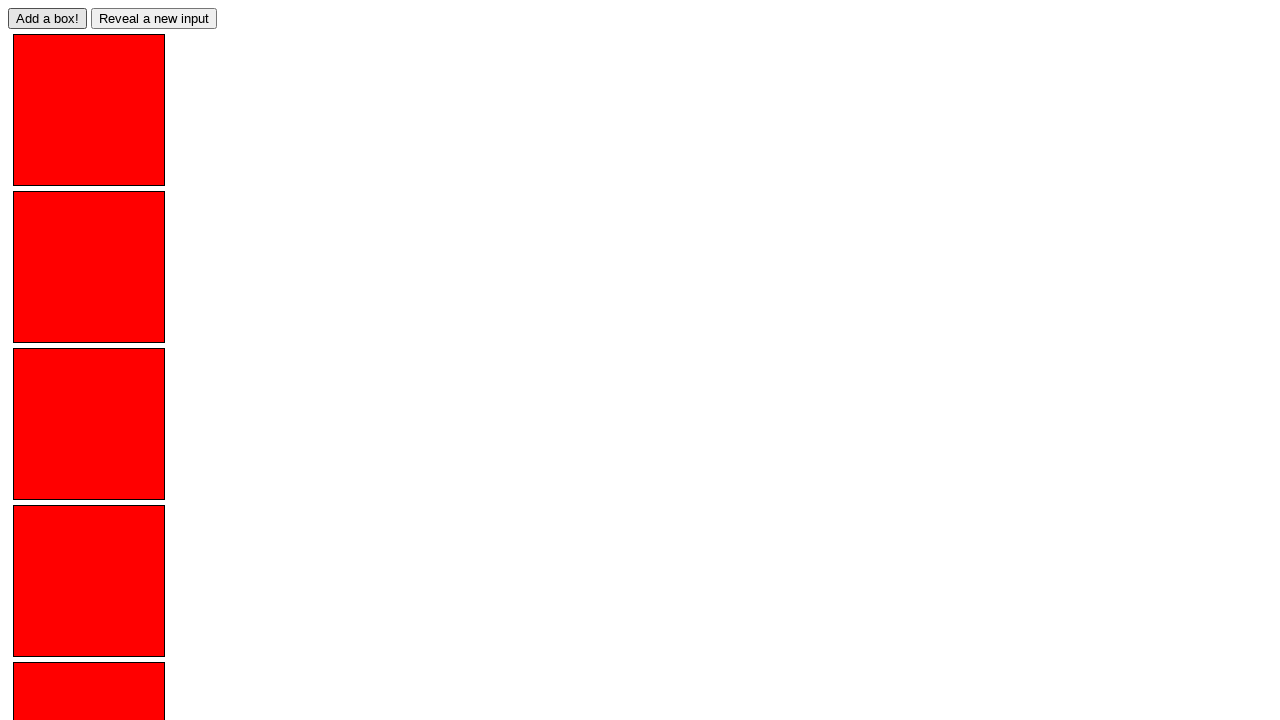

Verified box element with ID 'box50' is visible
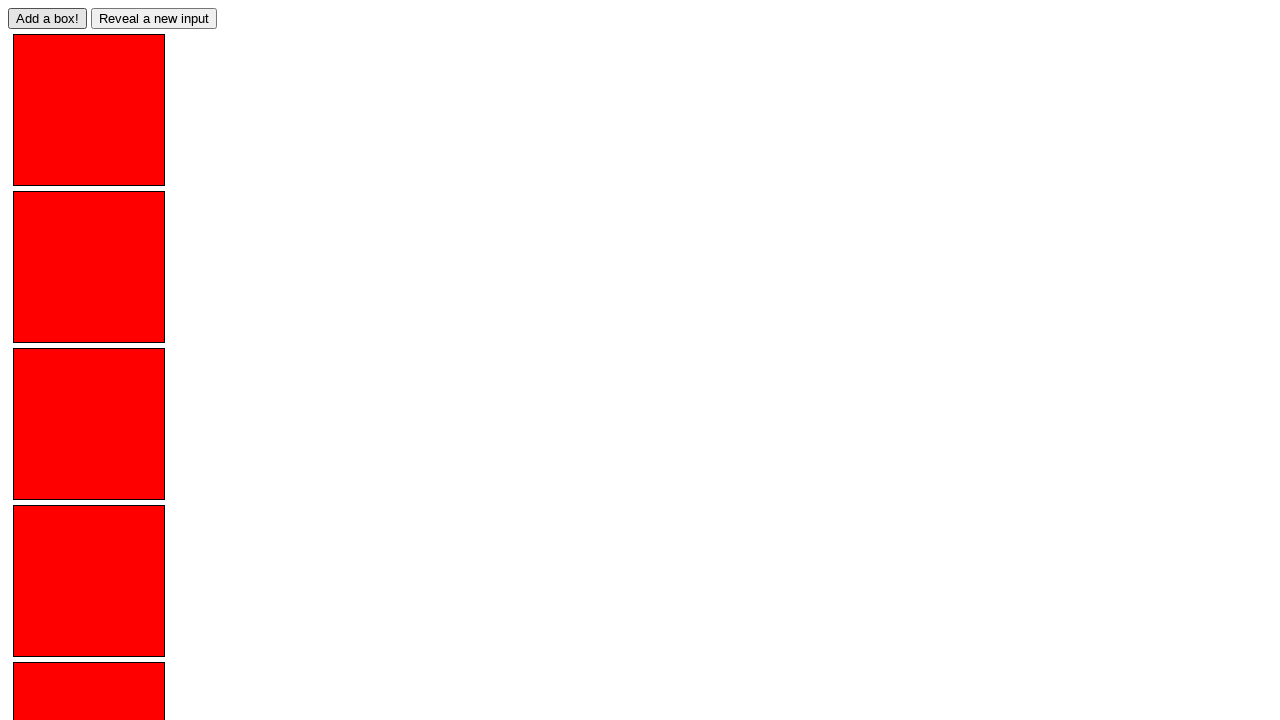

Clicked 'add box' button (iteration 52) at (48, 18) on #adder
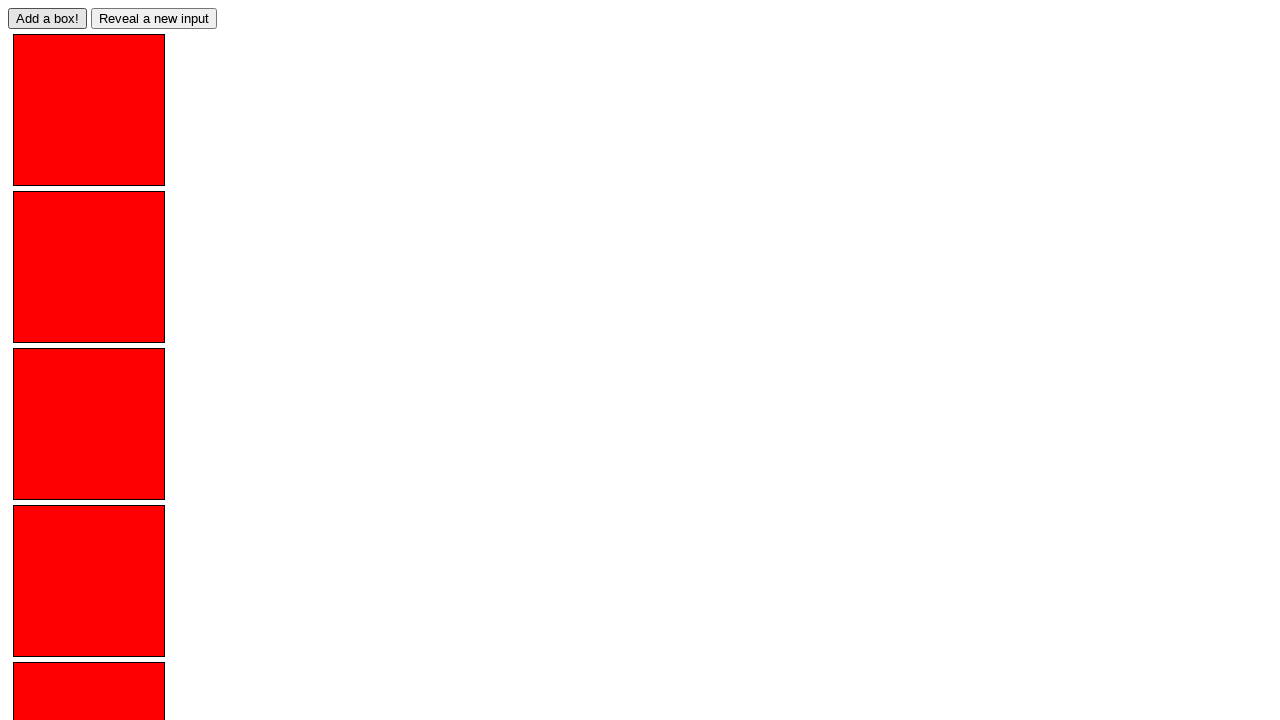

Verified box element with ID 'box51' is visible
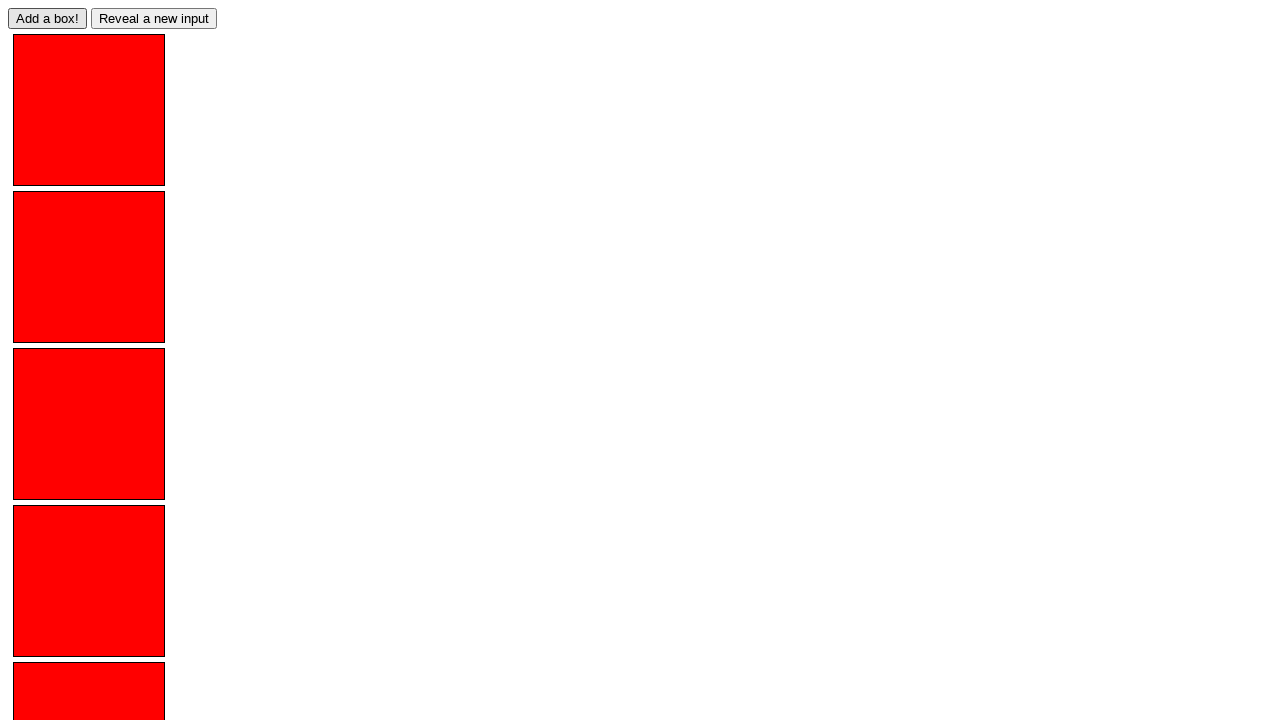

Clicked 'add box' button (iteration 53) at (48, 18) on #adder
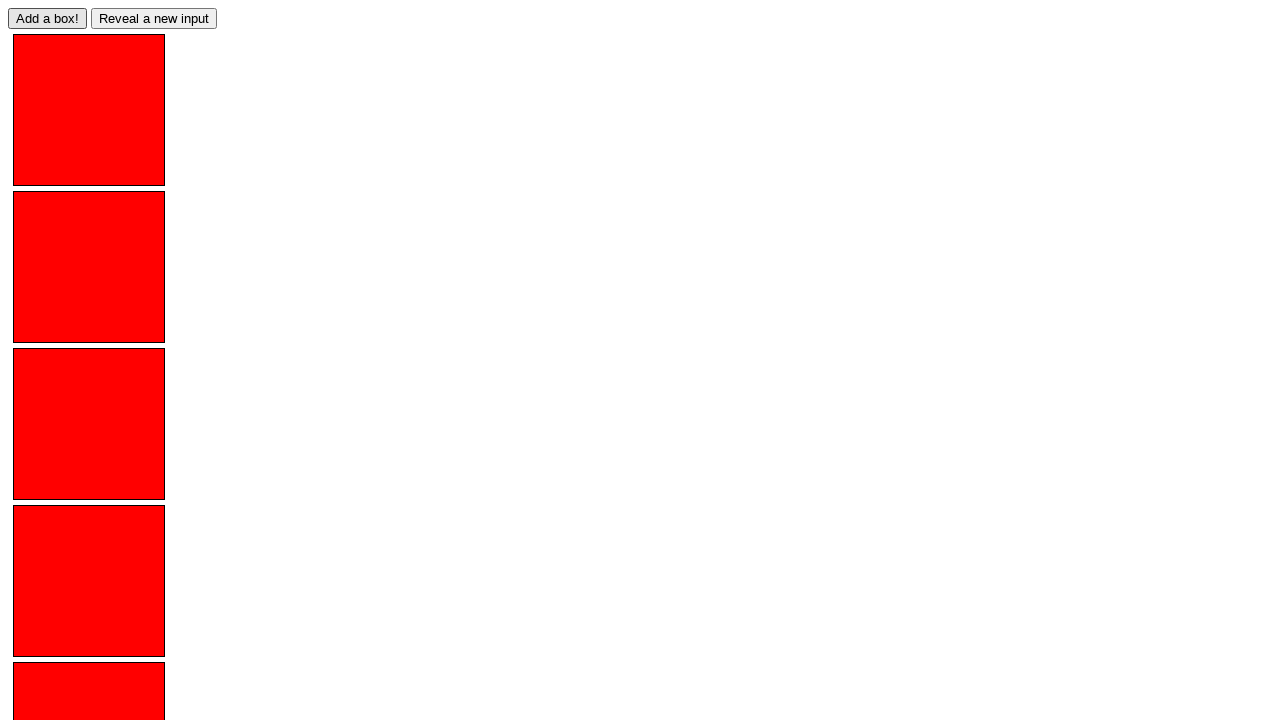

Verified box element with ID 'box52' is visible
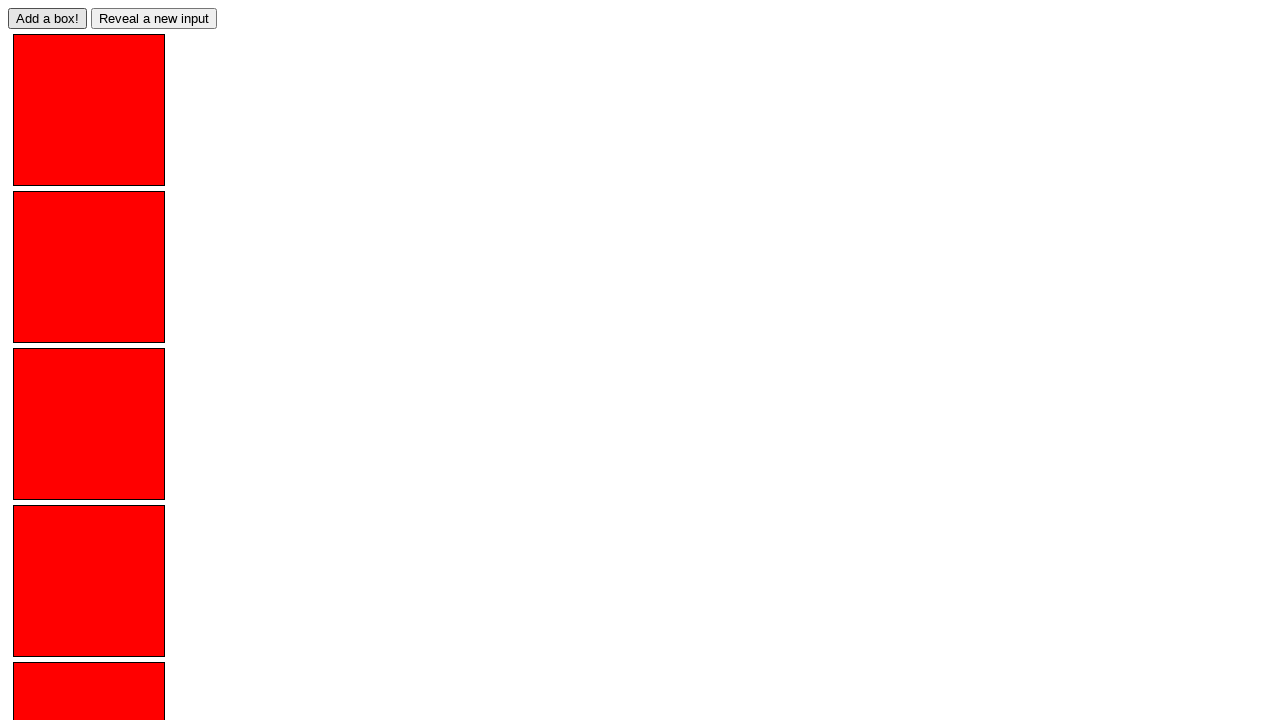

Clicked 'add box' button (iteration 54) at (48, 18) on #adder
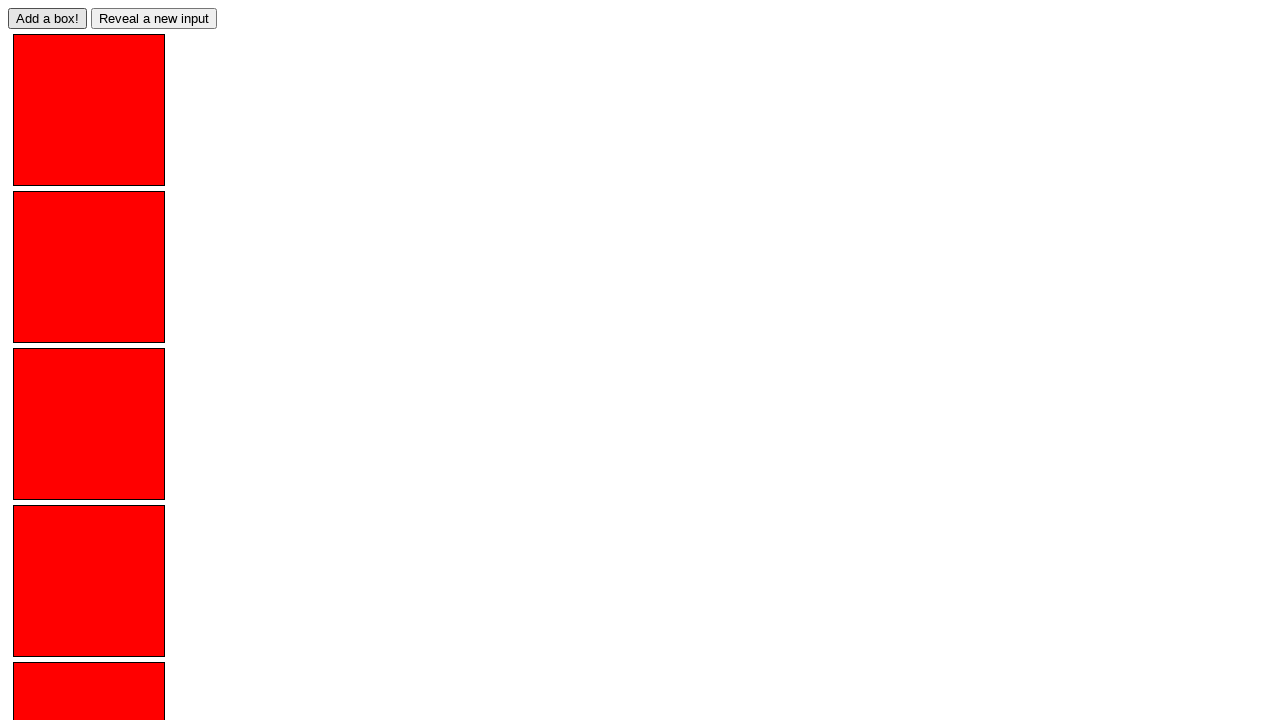

Verified box element with ID 'box53' is visible
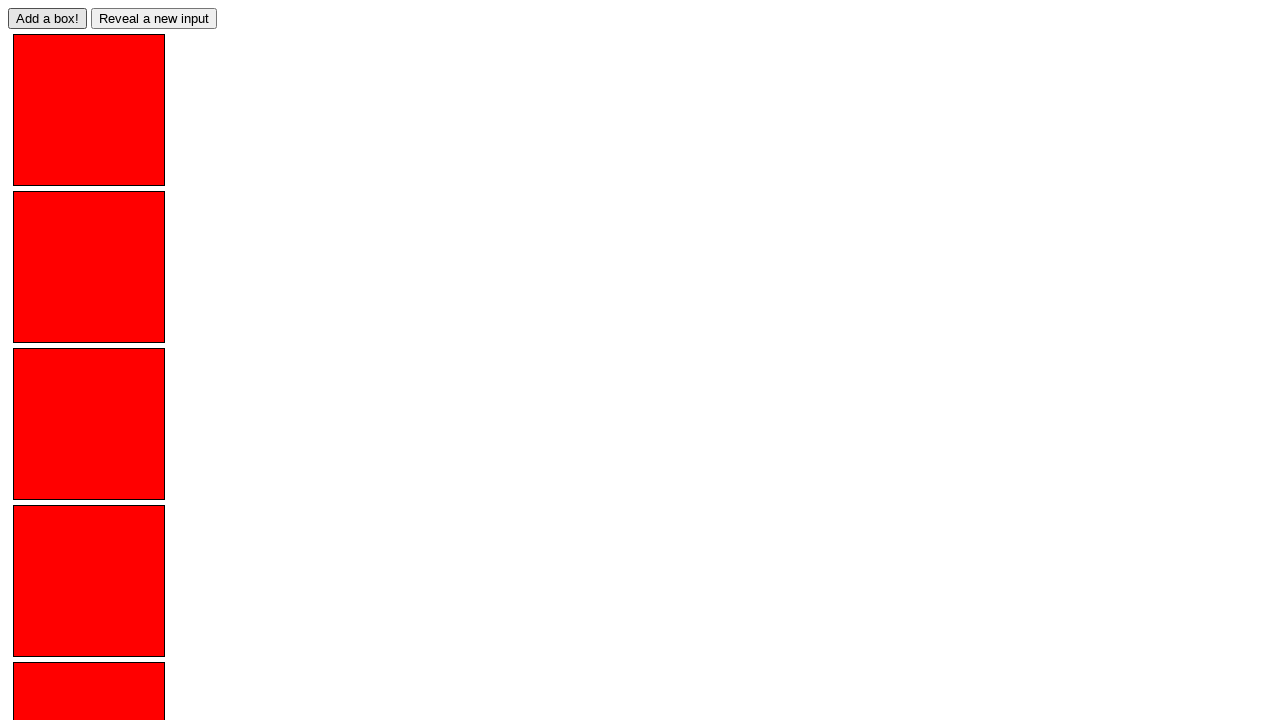

Clicked 'add box' button (iteration 55) at (48, 18) on #adder
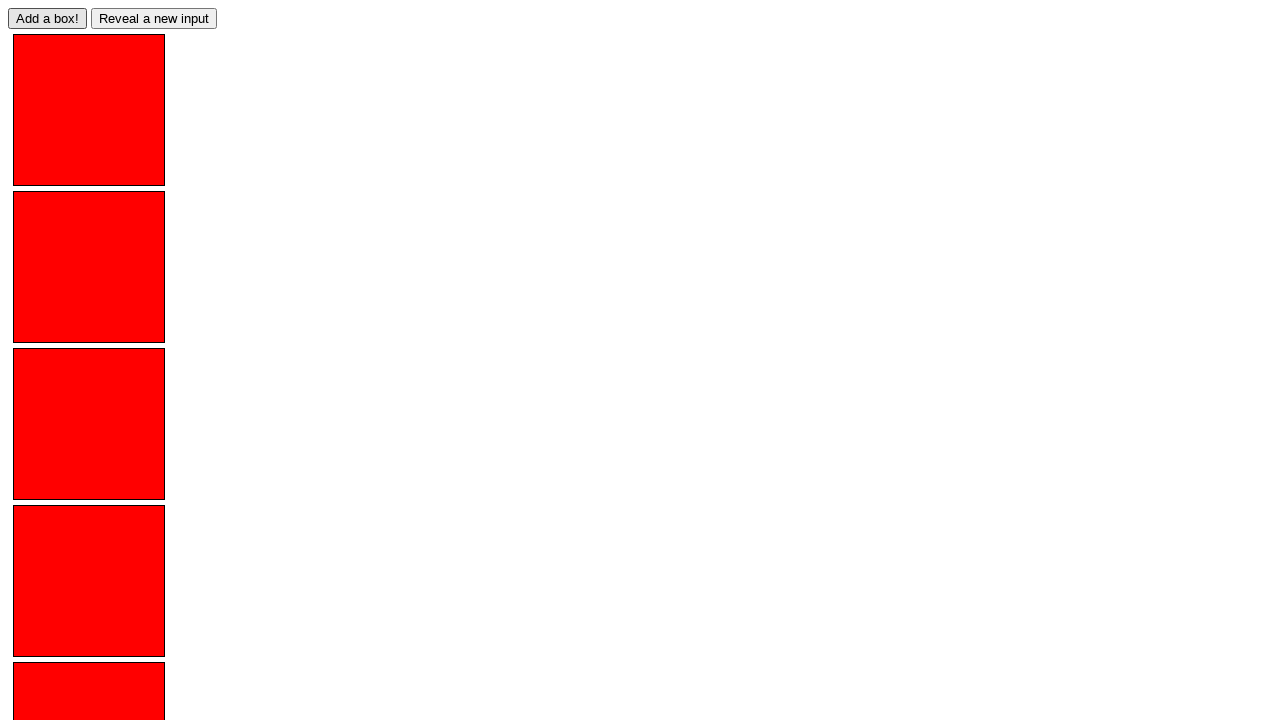

Verified box element with ID 'box54' is visible
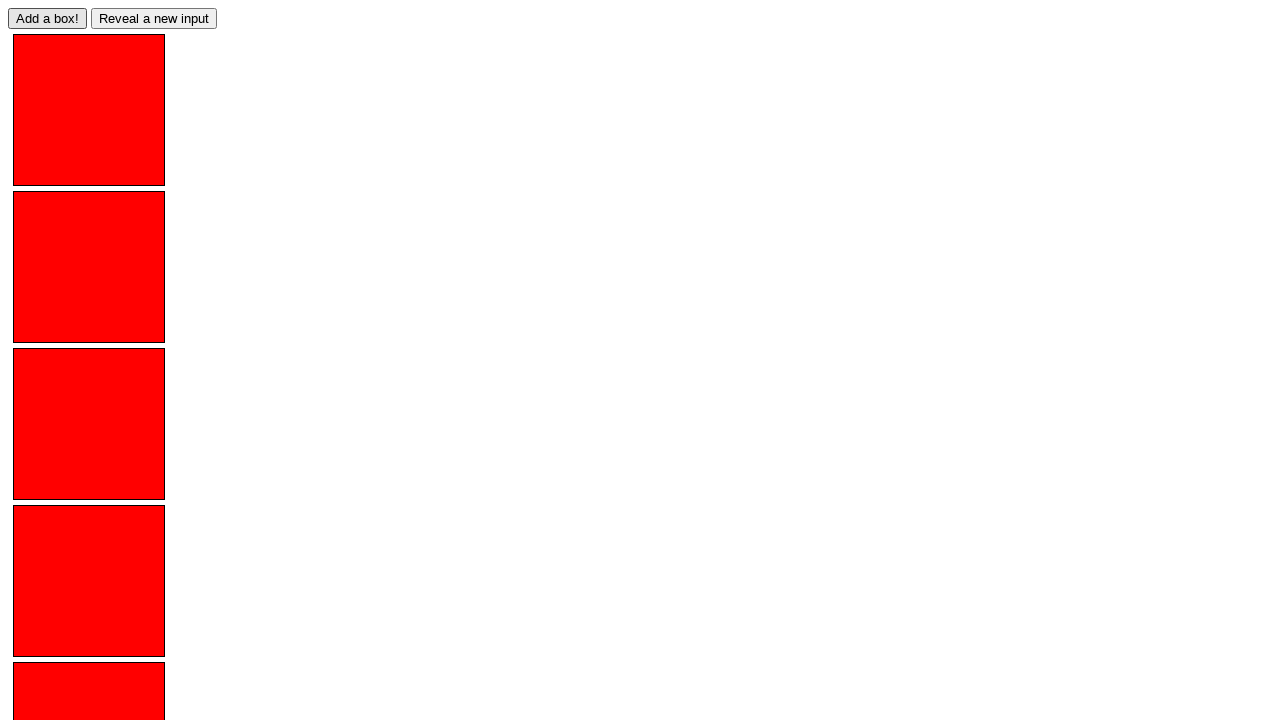

Clicked 'add box' button (iteration 56) at (48, 18) on #adder
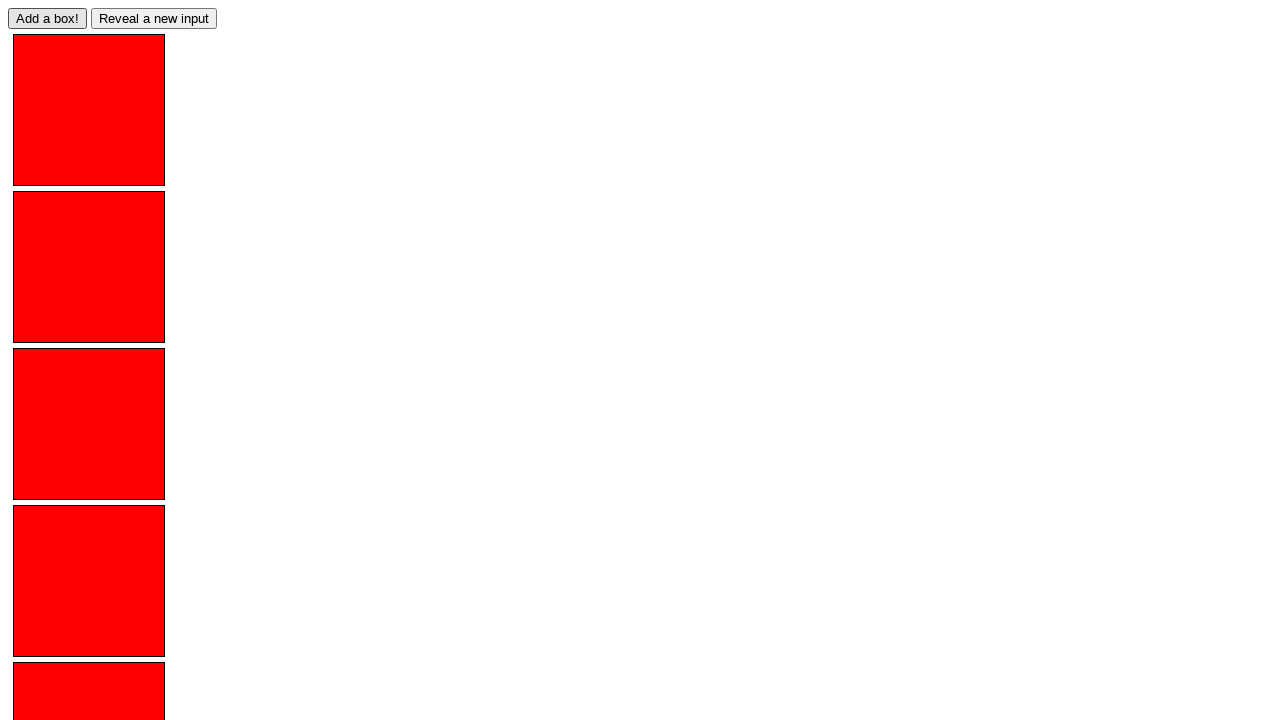

Verified box element with ID 'box55' is visible
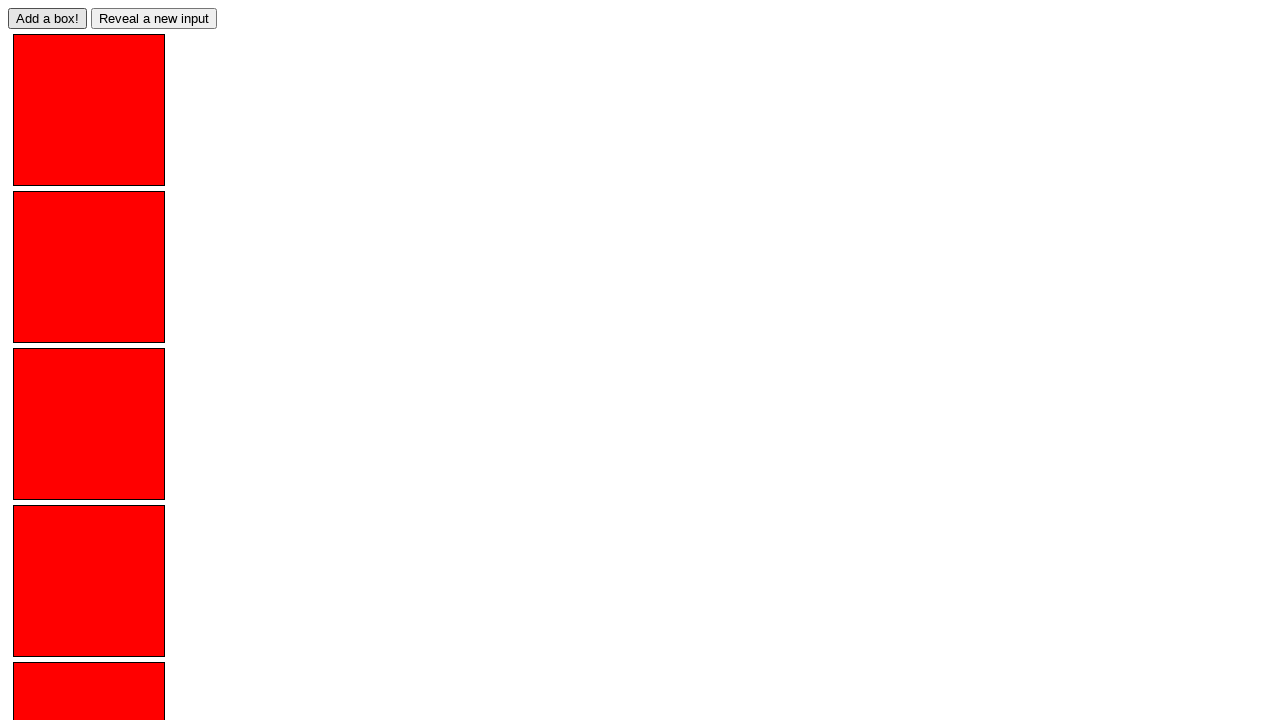

Clicked 'add box' button (iteration 57) at (48, 18) on #adder
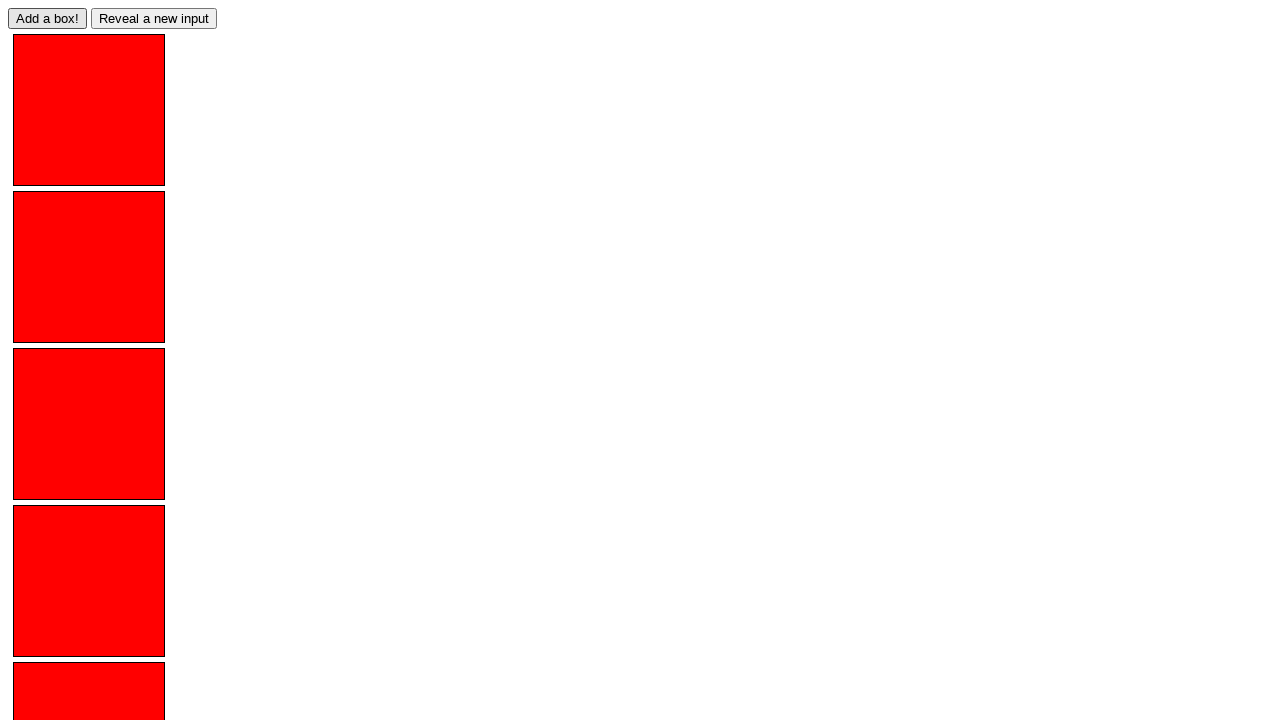

Verified box element with ID 'box56' is visible
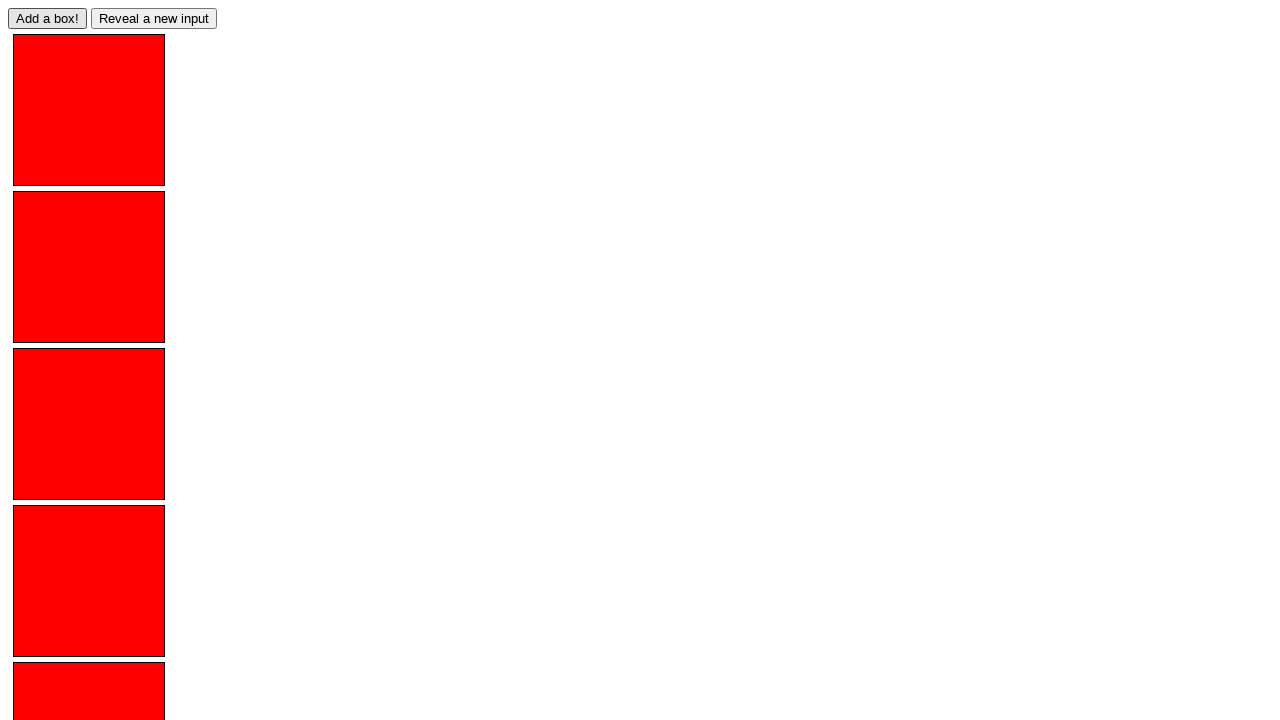

Clicked 'add box' button (iteration 58) at (48, 18) on #adder
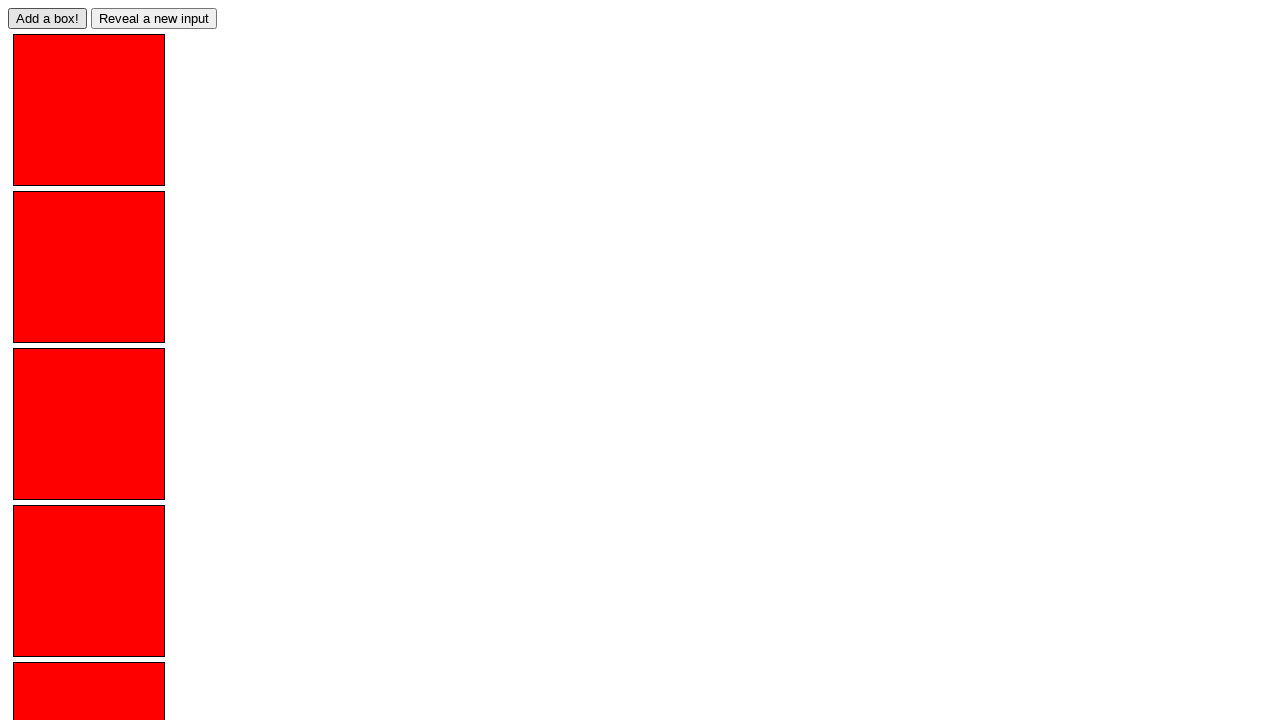

Verified box element with ID 'box57' is visible
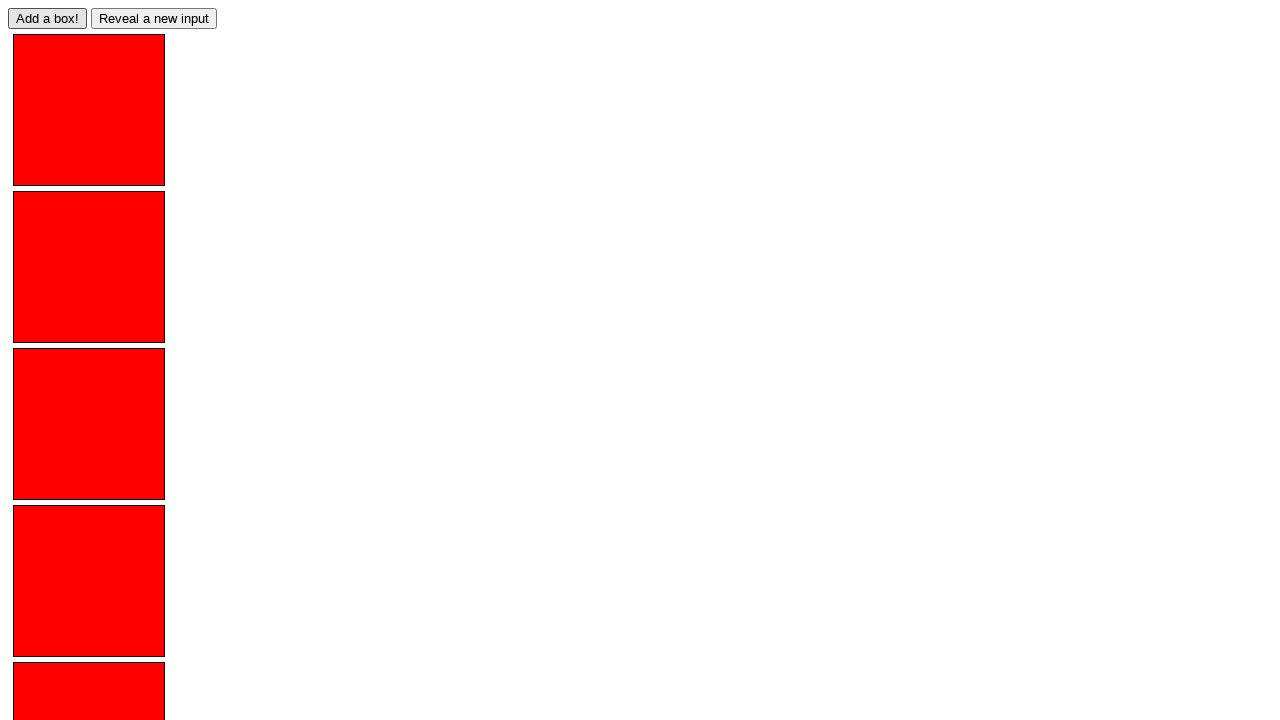

Clicked 'add box' button (iteration 59) at (48, 18) on #adder
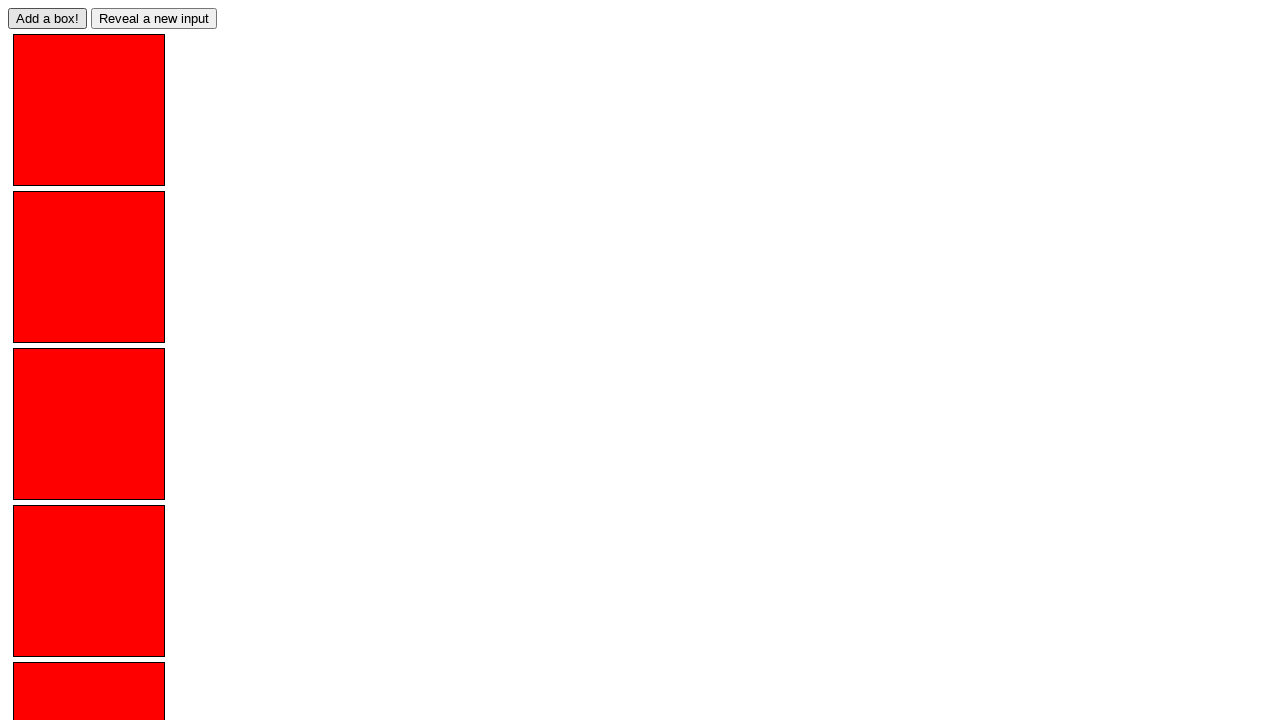

Verified box element with ID 'box58' is visible
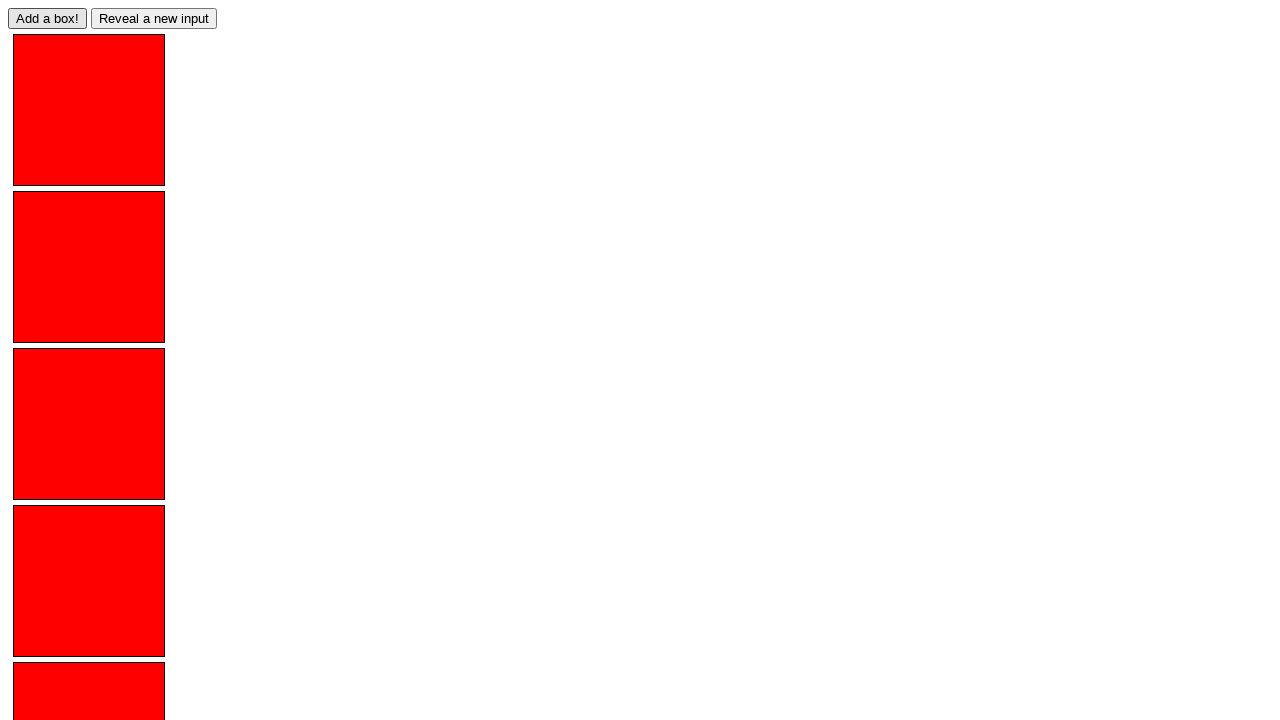

Clicked 'add box' button (iteration 60) at (48, 18) on #adder
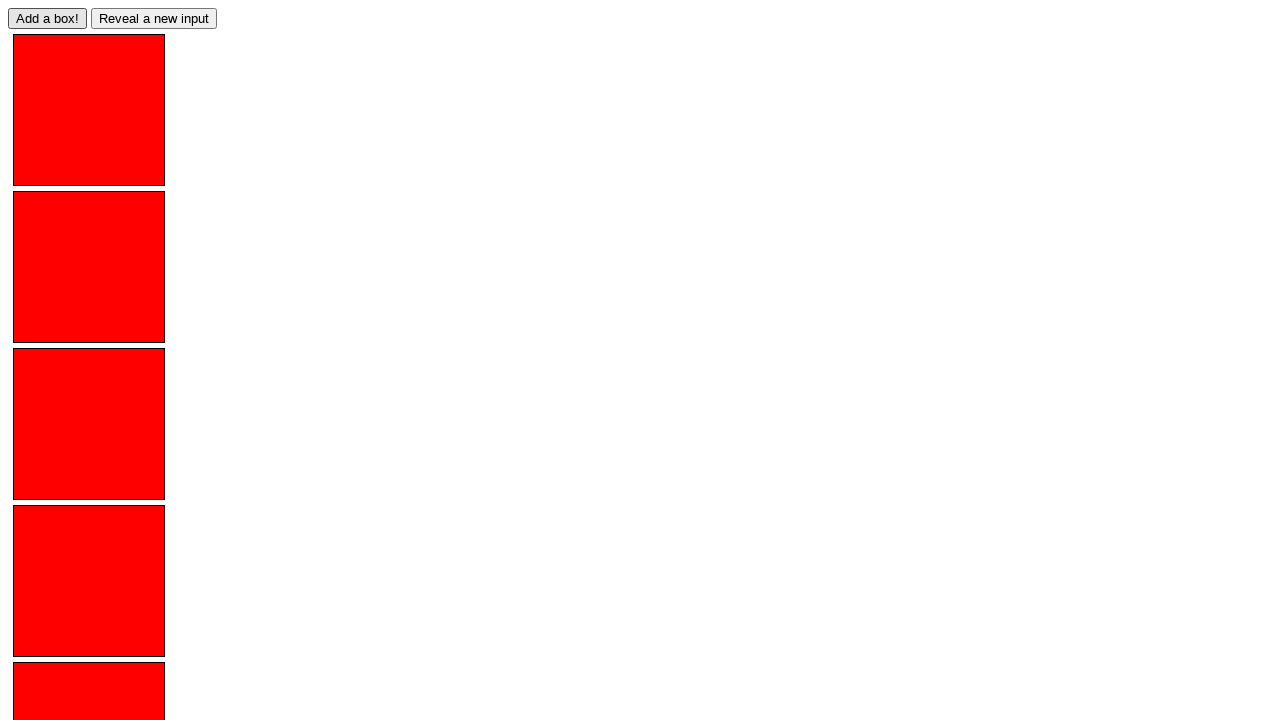

Verified box element with ID 'box59' is visible
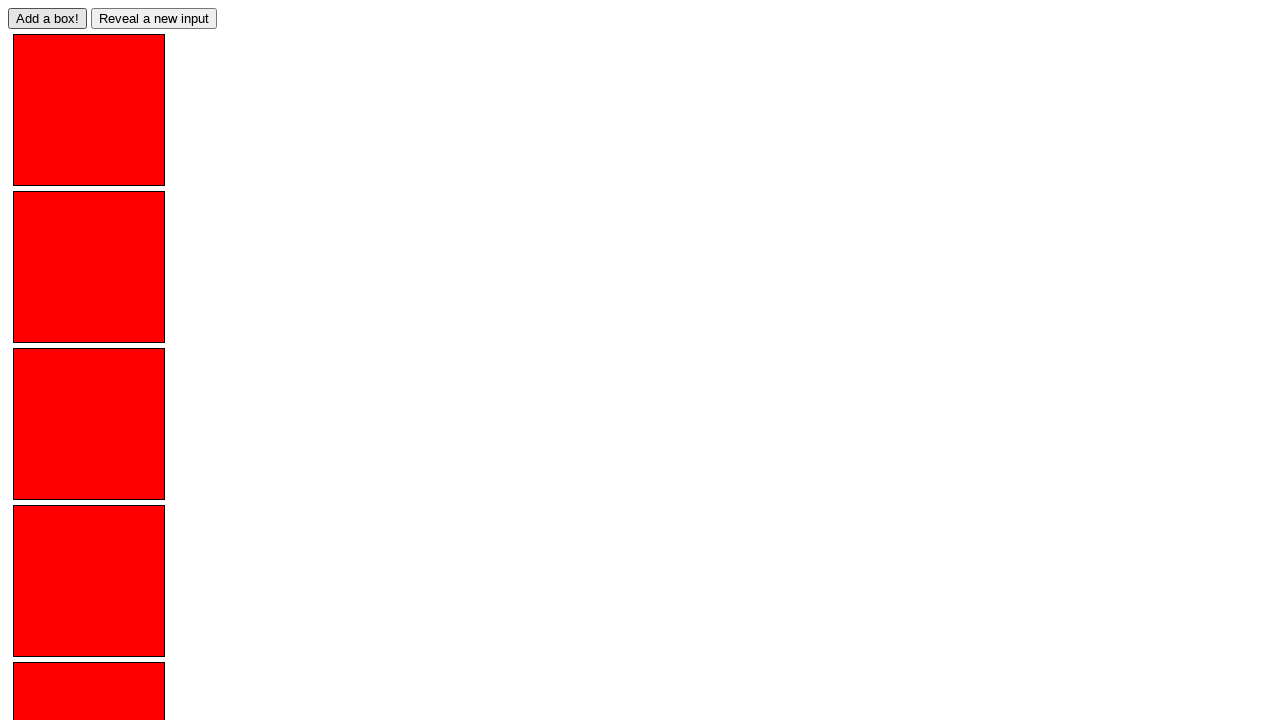

Clicked 'add box' button (iteration 61) at (48, 18) on #adder
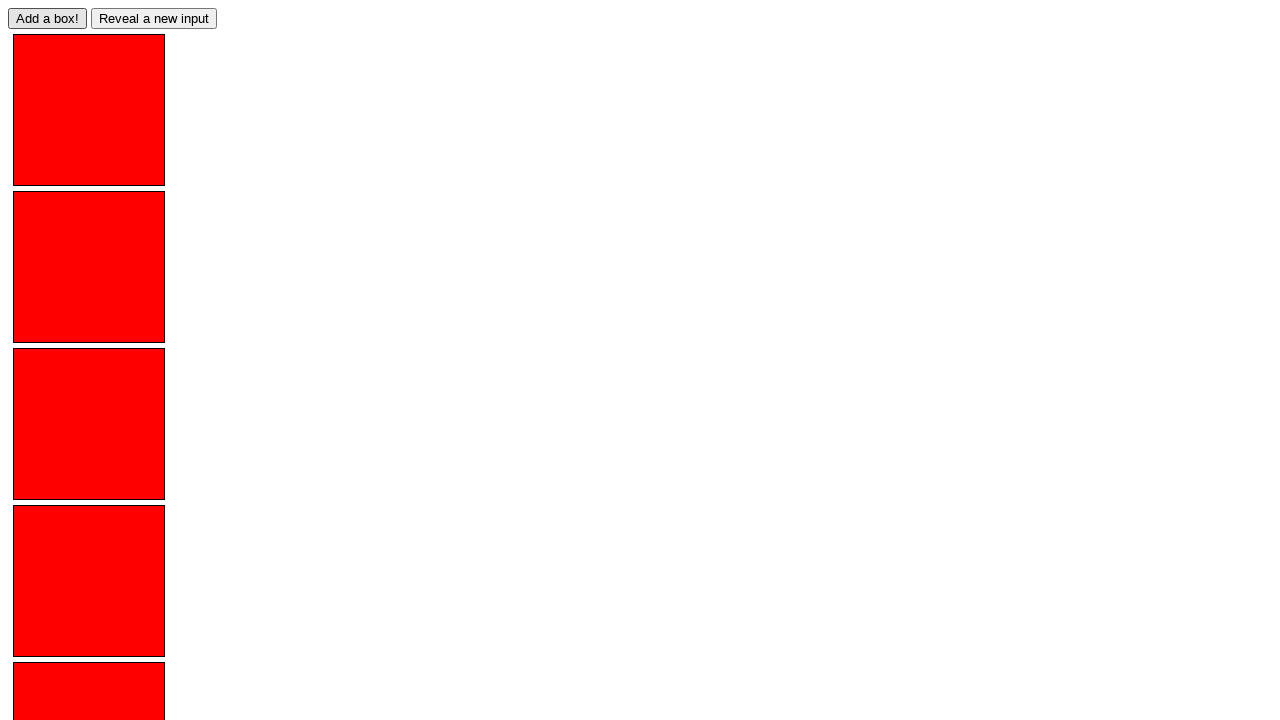

Verified box element with ID 'box60' is visible
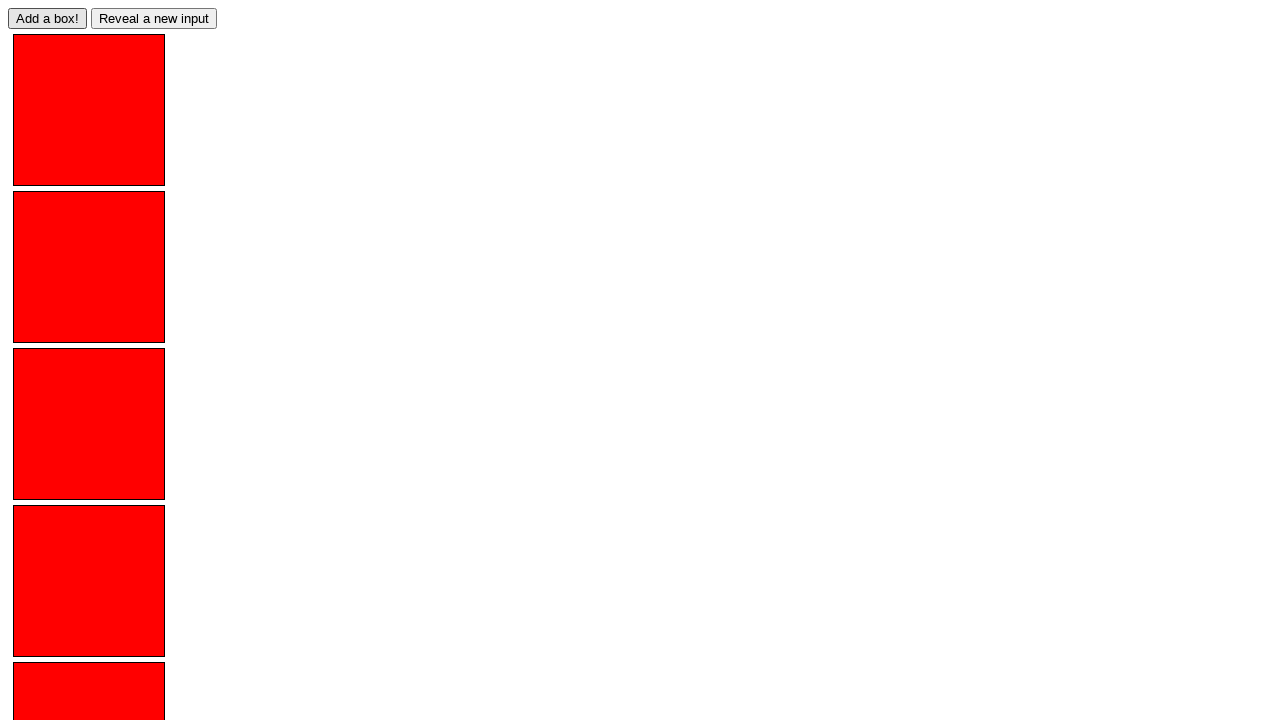

Clicked 'add box' button (iteration 62) at (48, 18) on #adder
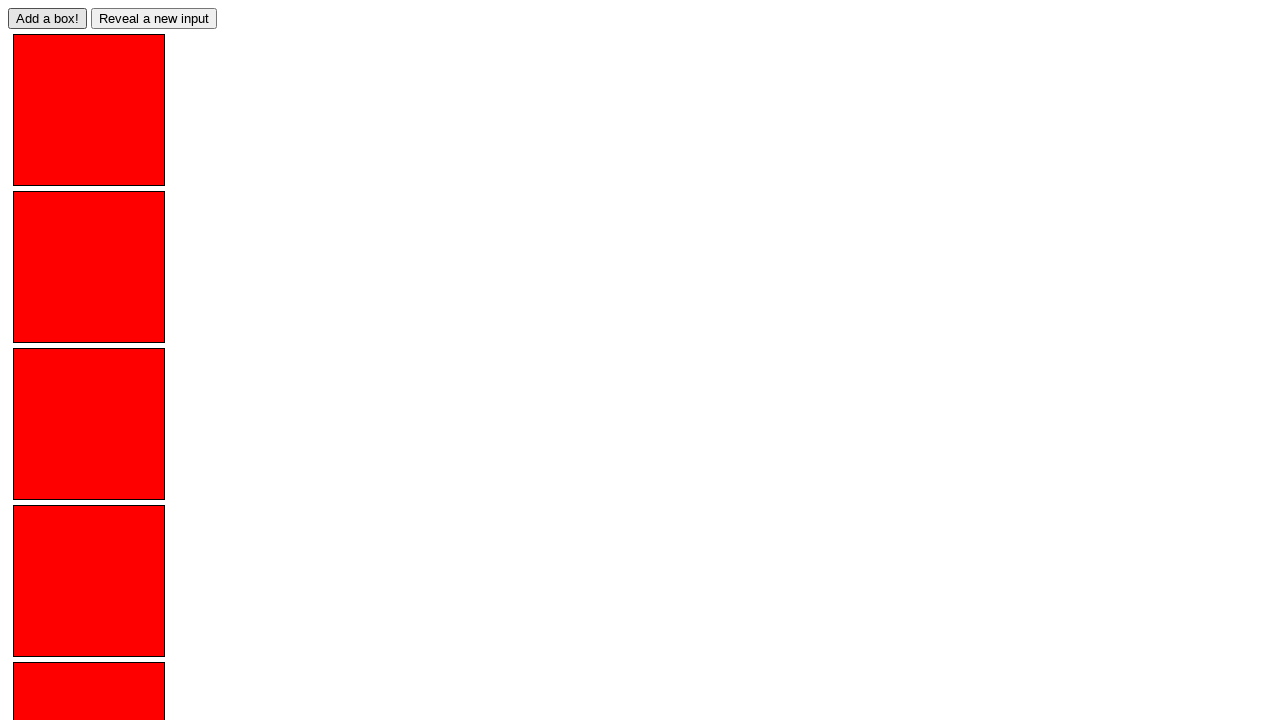

Verified box element with ID 'box61' is visible
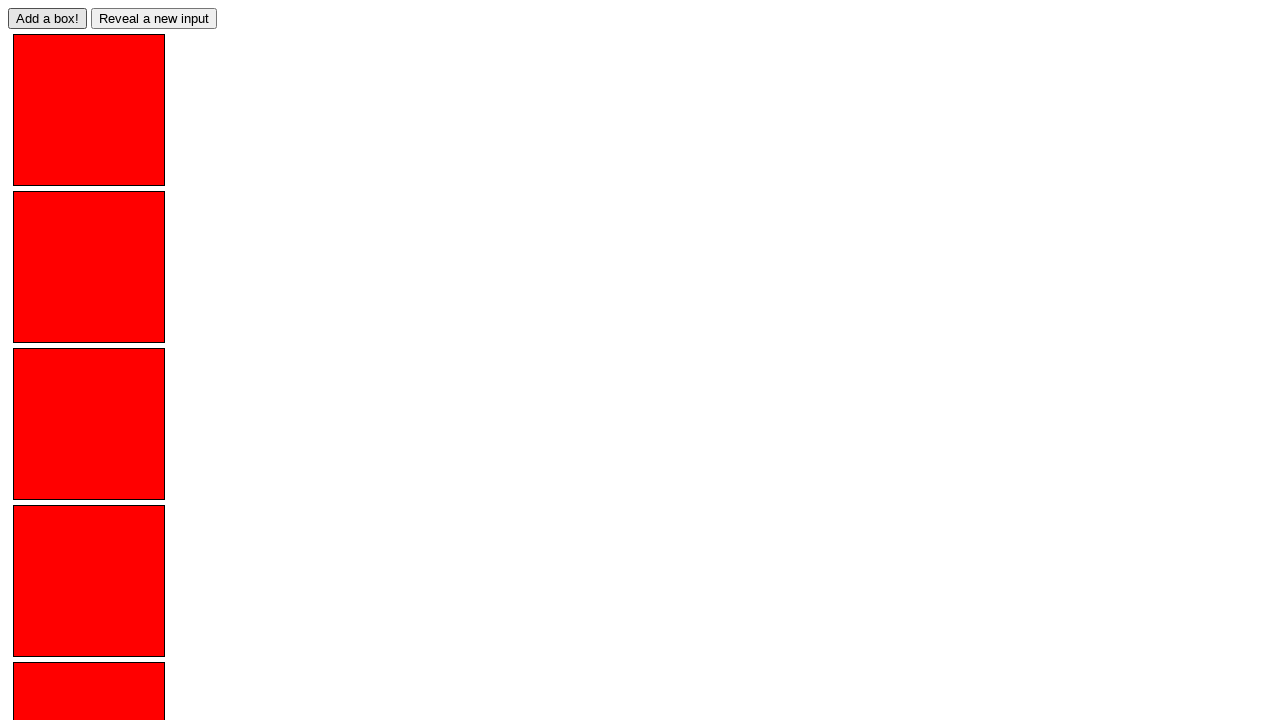

Clicked 'add box' button (iteration 63) at (48, 18) on #adder
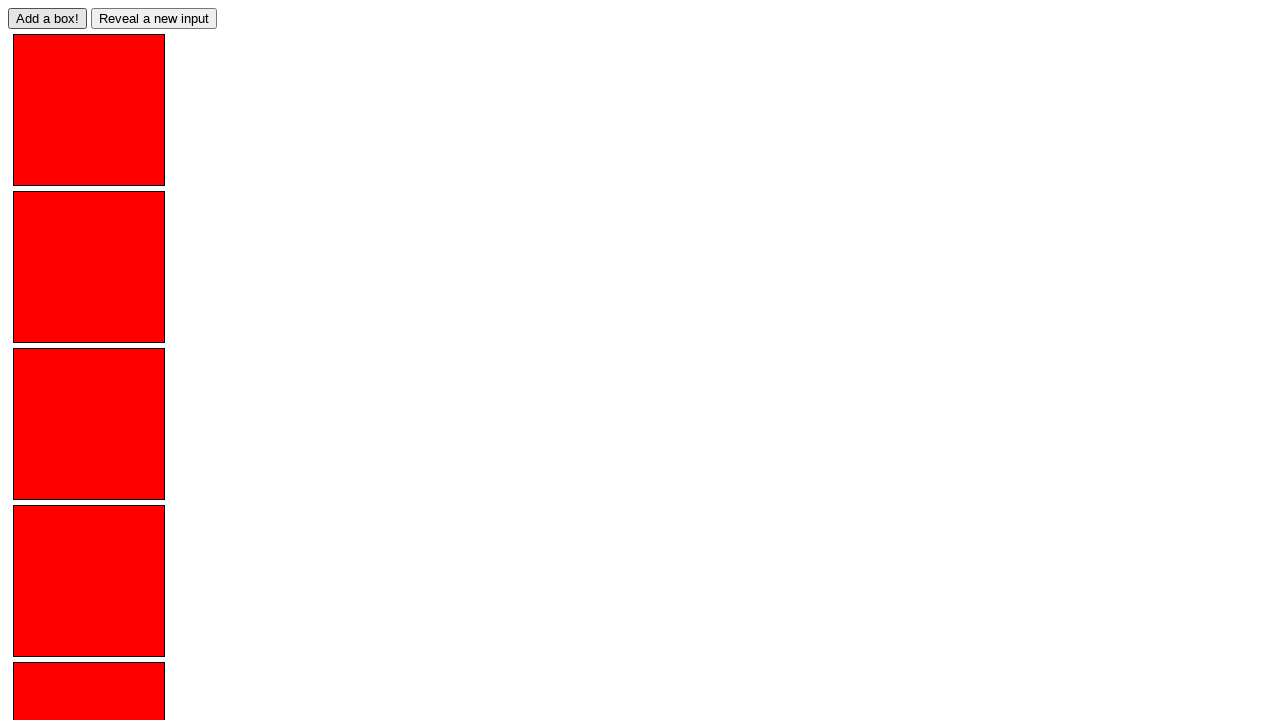

Verified box element with ID 'box62' is visible
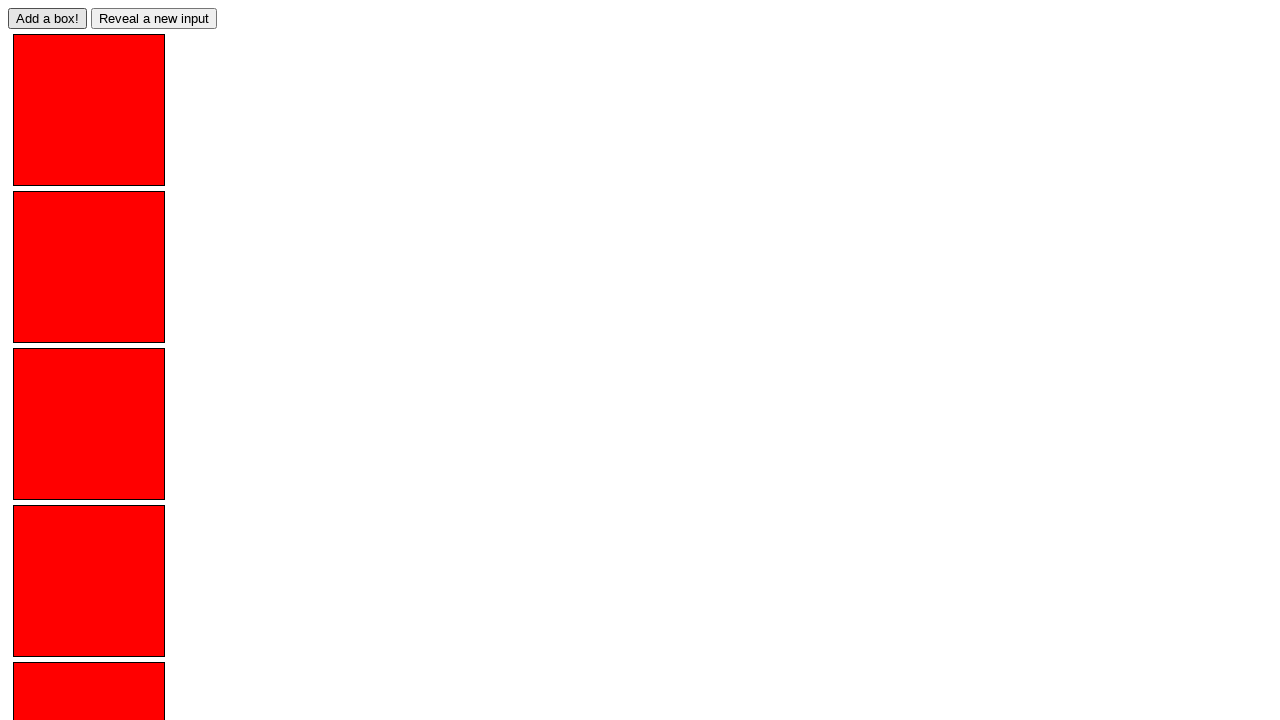

Clicked 'add box' button (iteration 64) at (48, 18) on #adder
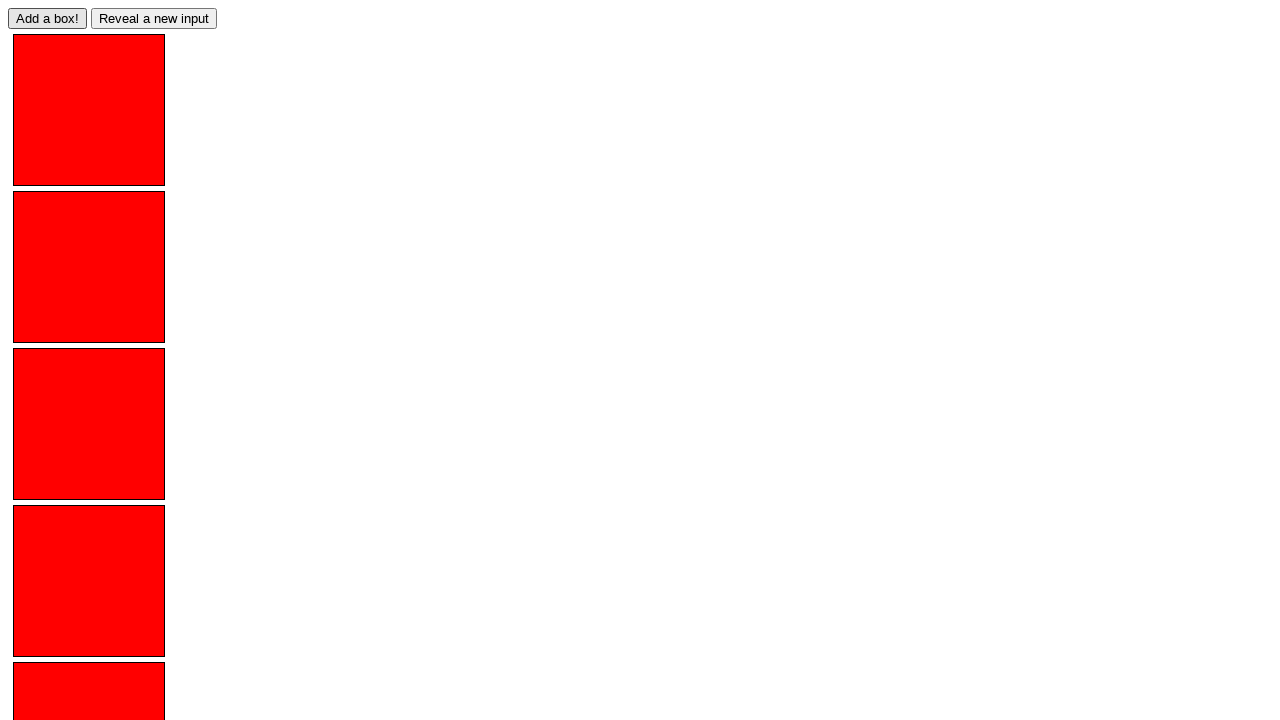

Verified box element with ID 'box63' is visible
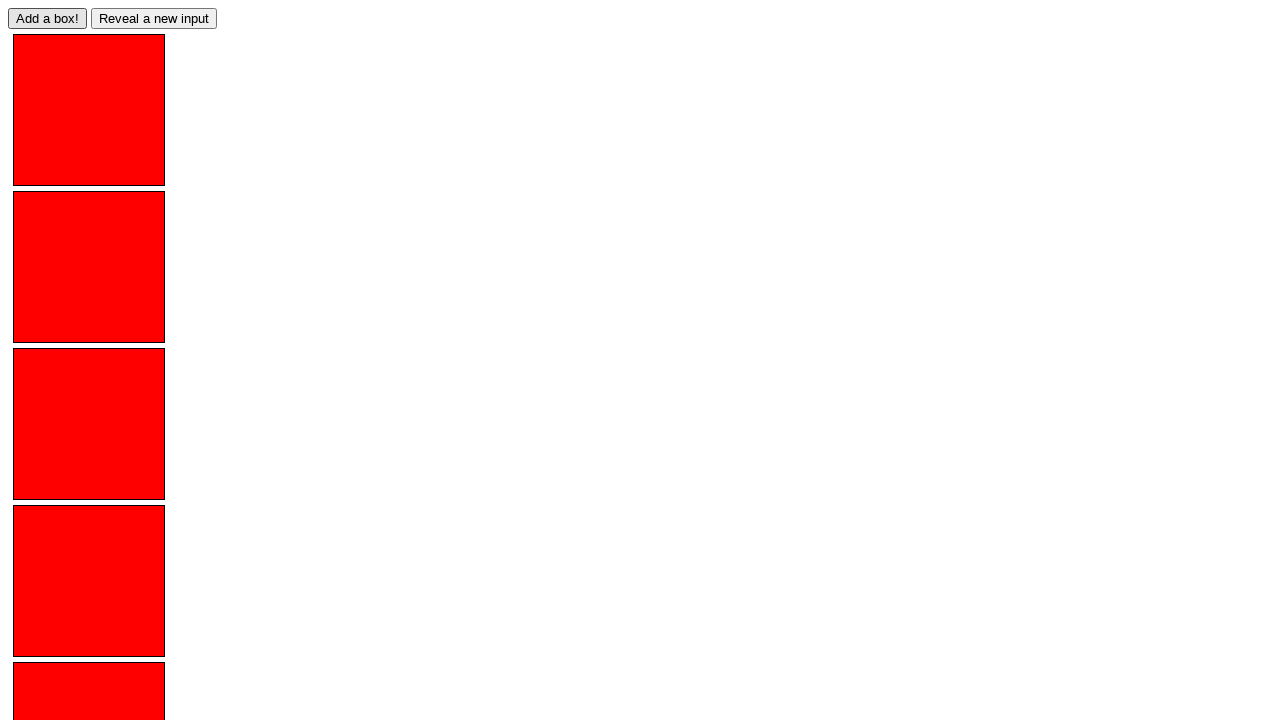

Clicked 'add box' button (iteration 65) at (48, 18) on #adder
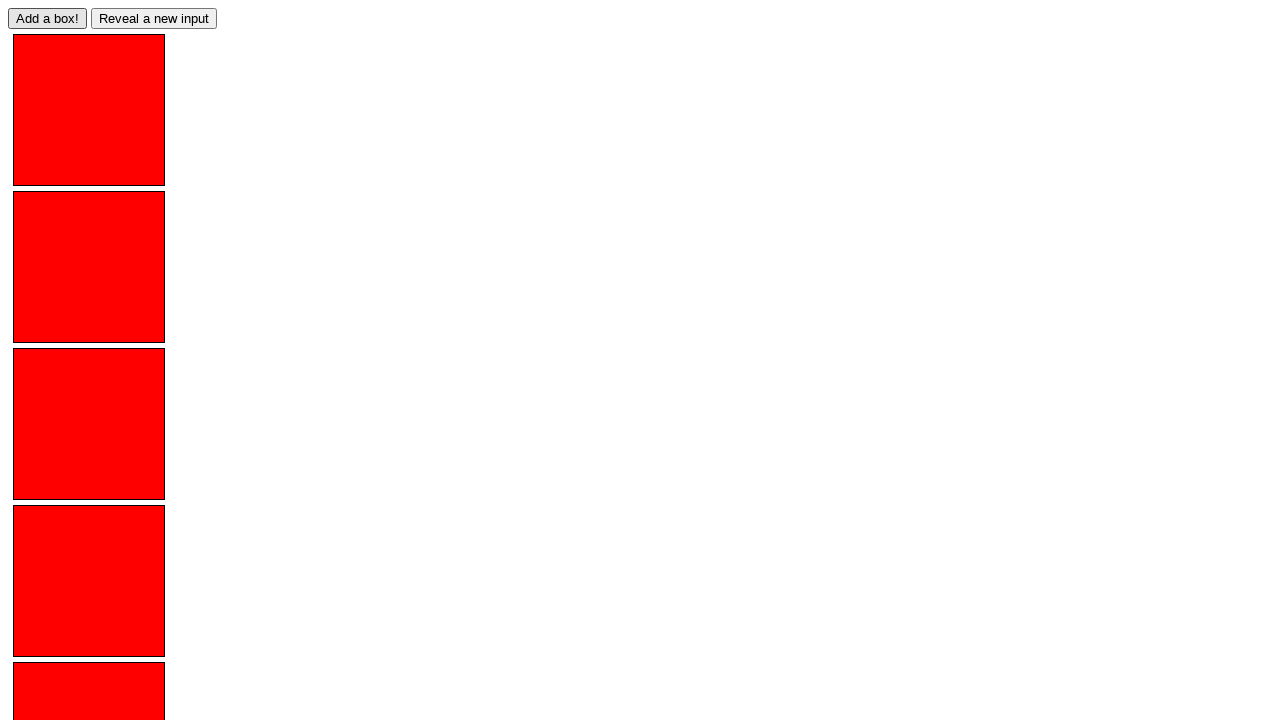

Verified box element with ID 'box64' is visible
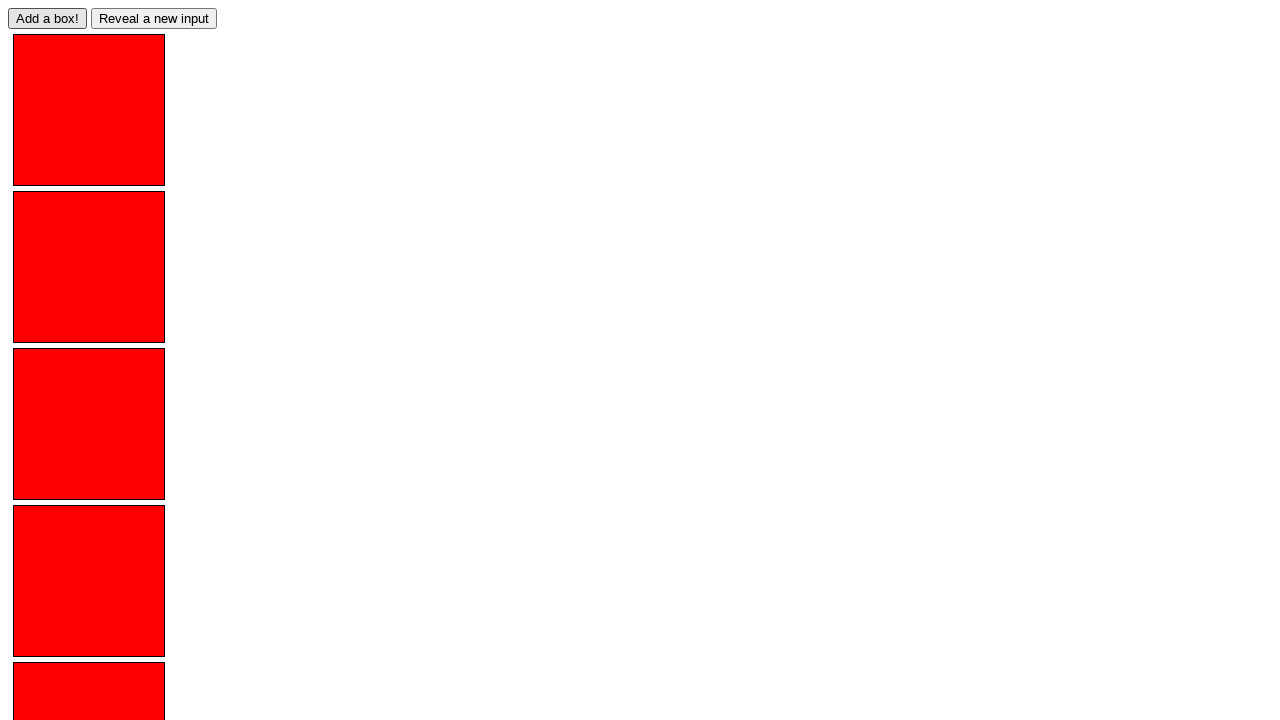

Clicked 'add box' button (iteration 66) at (48, 18) on #adder
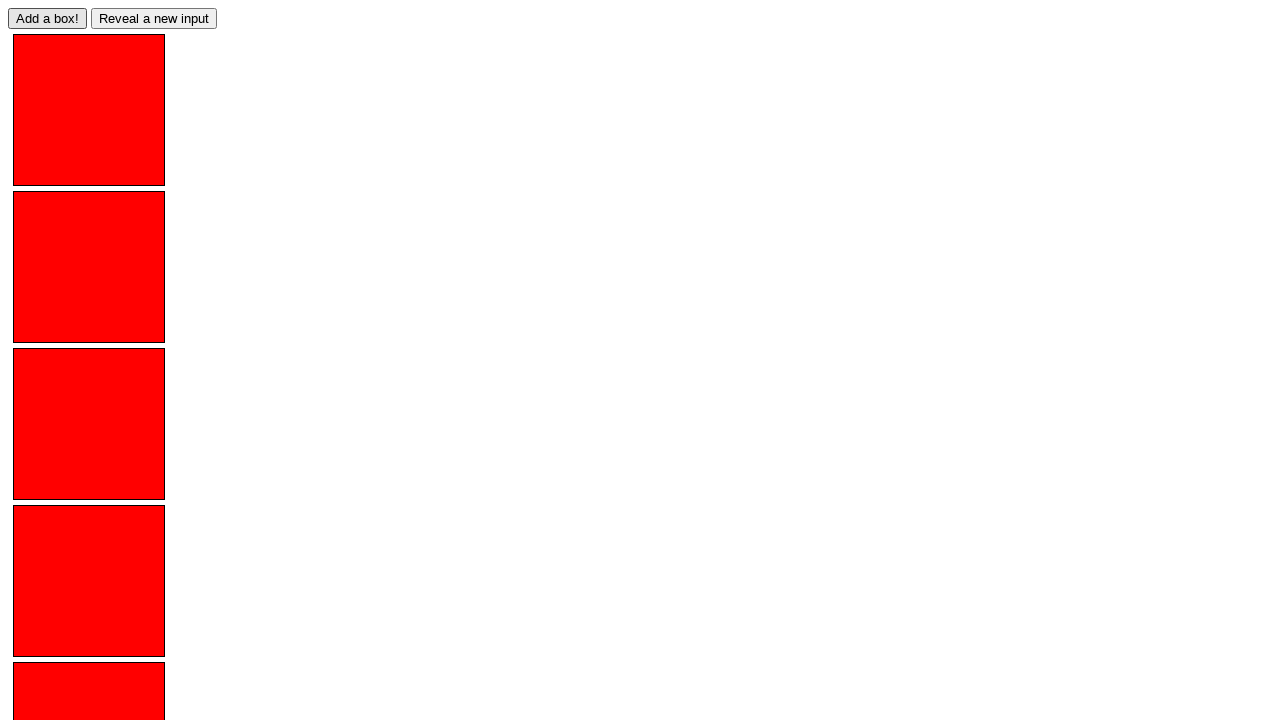

Verified box element with ID 'box65' is visible
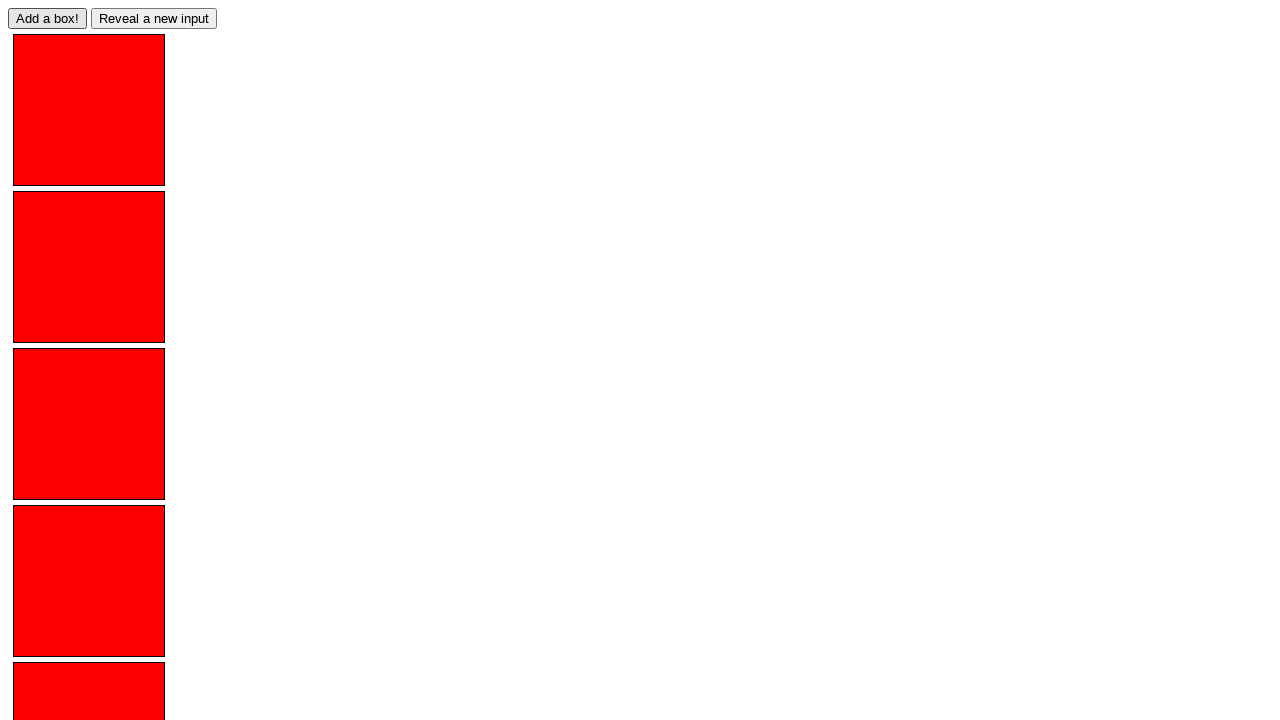

Clicked 'add box' button (iteration 67) at (48, 18) on #adder
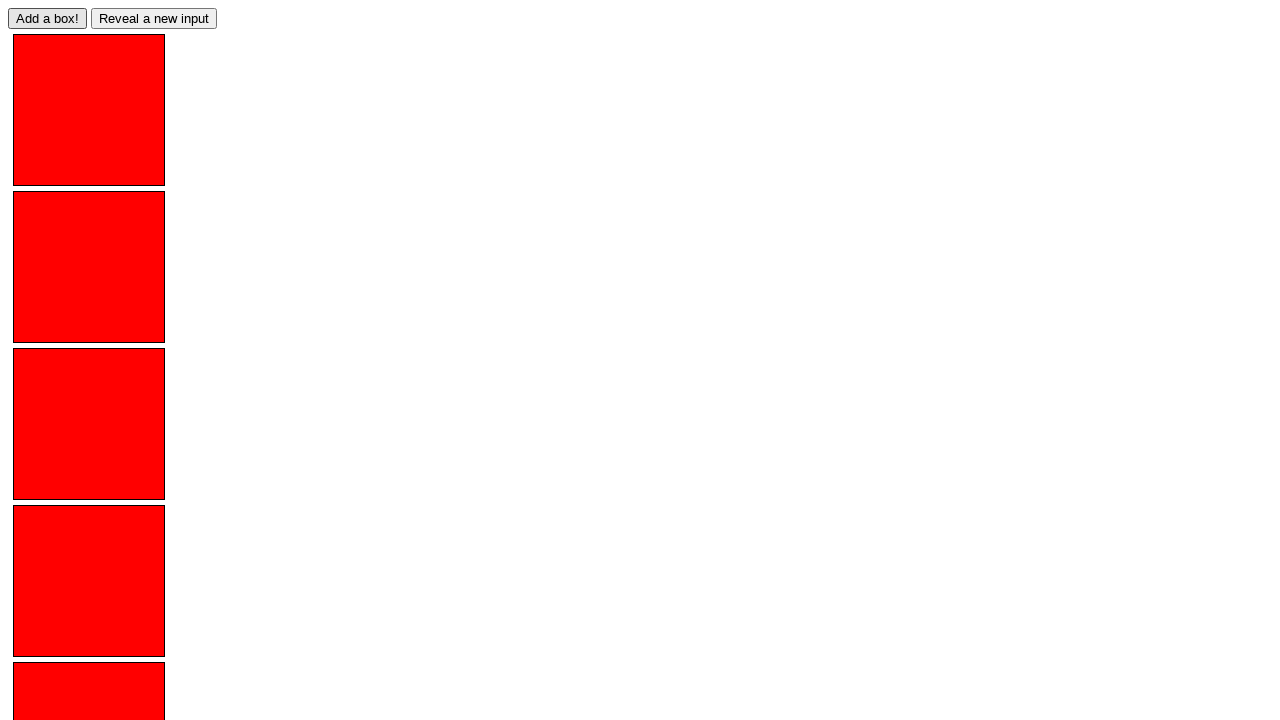

Verified box element with ID 'box66' is visible
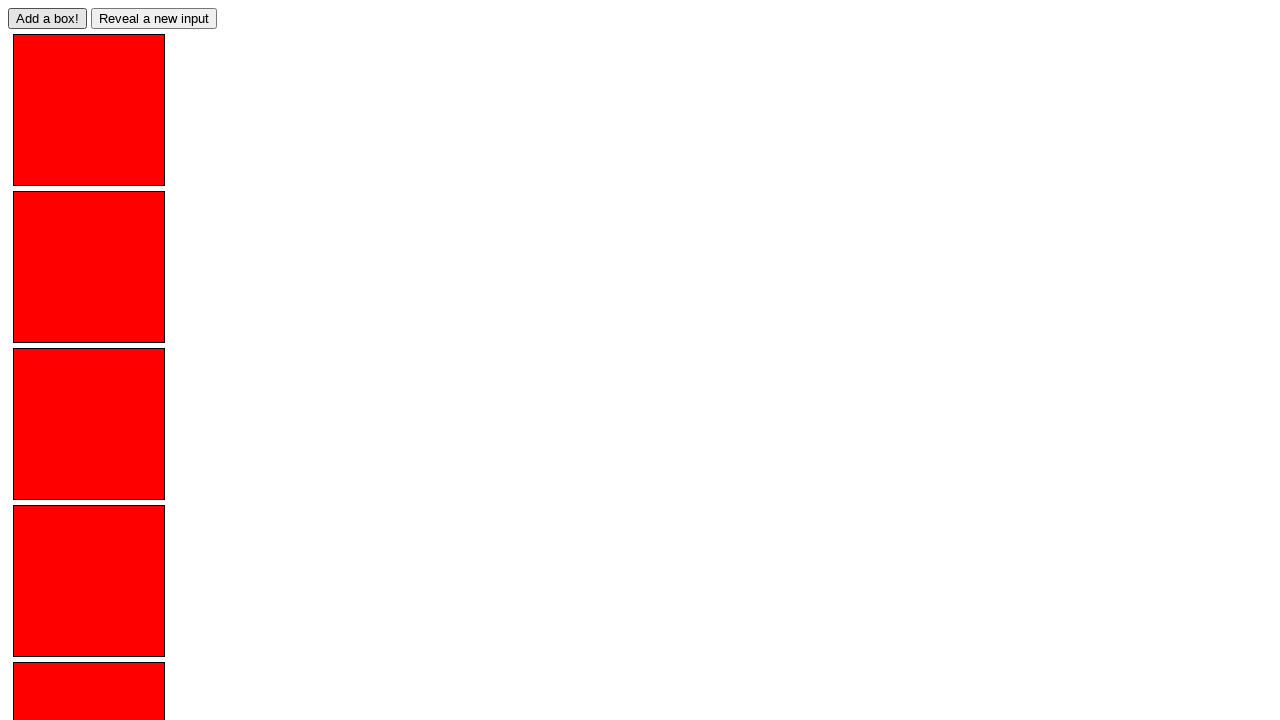

Clicked 'add box' button (iteration 68) at (48, 18) on #adder
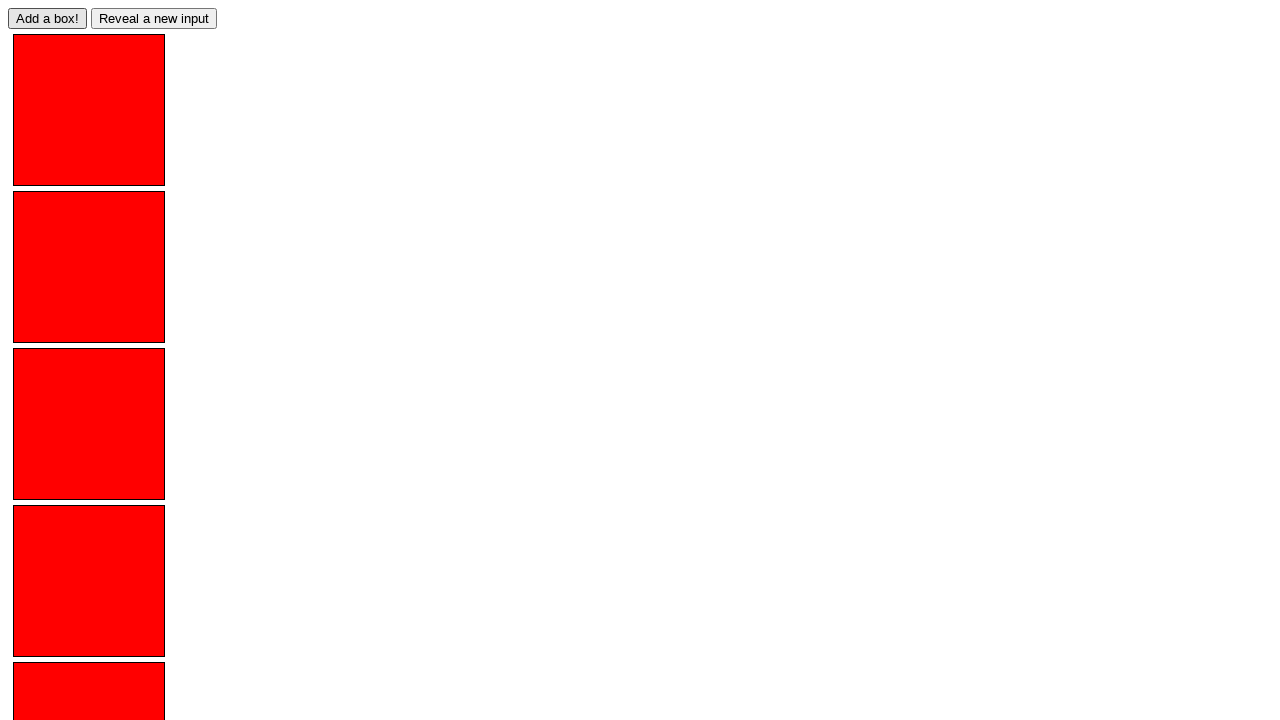

Verified box element with ID 'box67' is visible
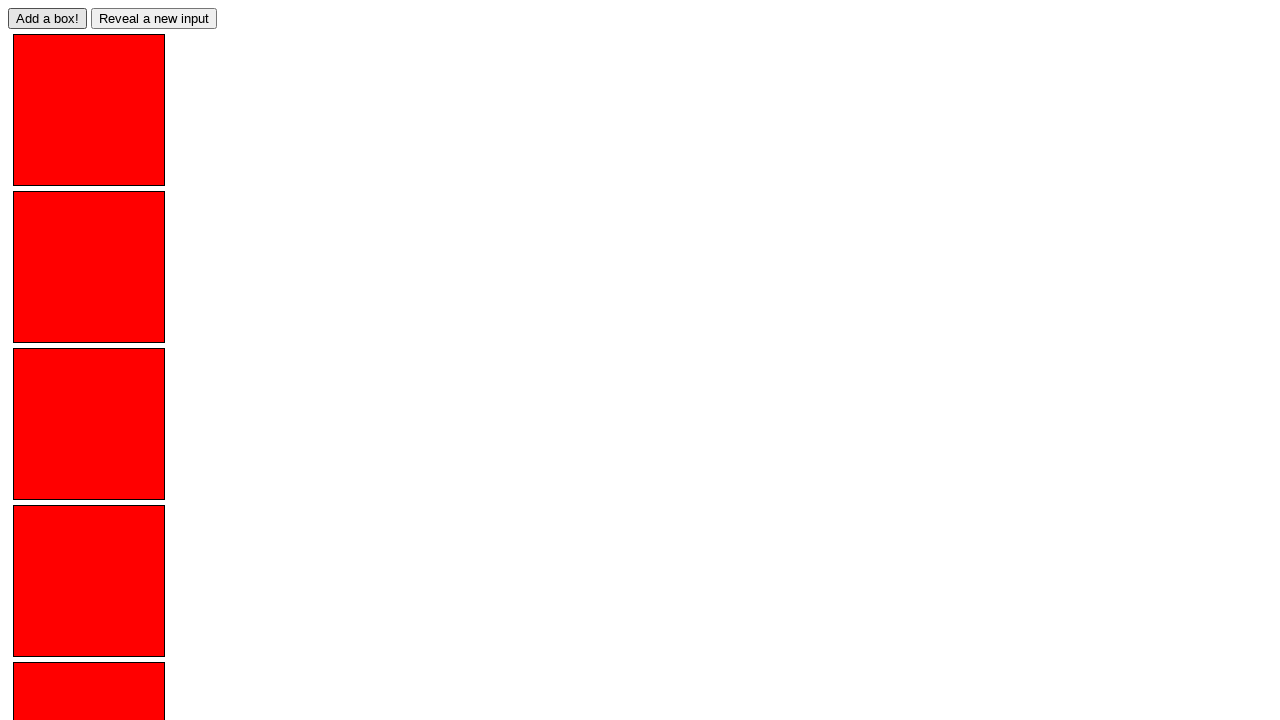

Clicked 'add box' button (iteration 69) at (48, 18) on #adder
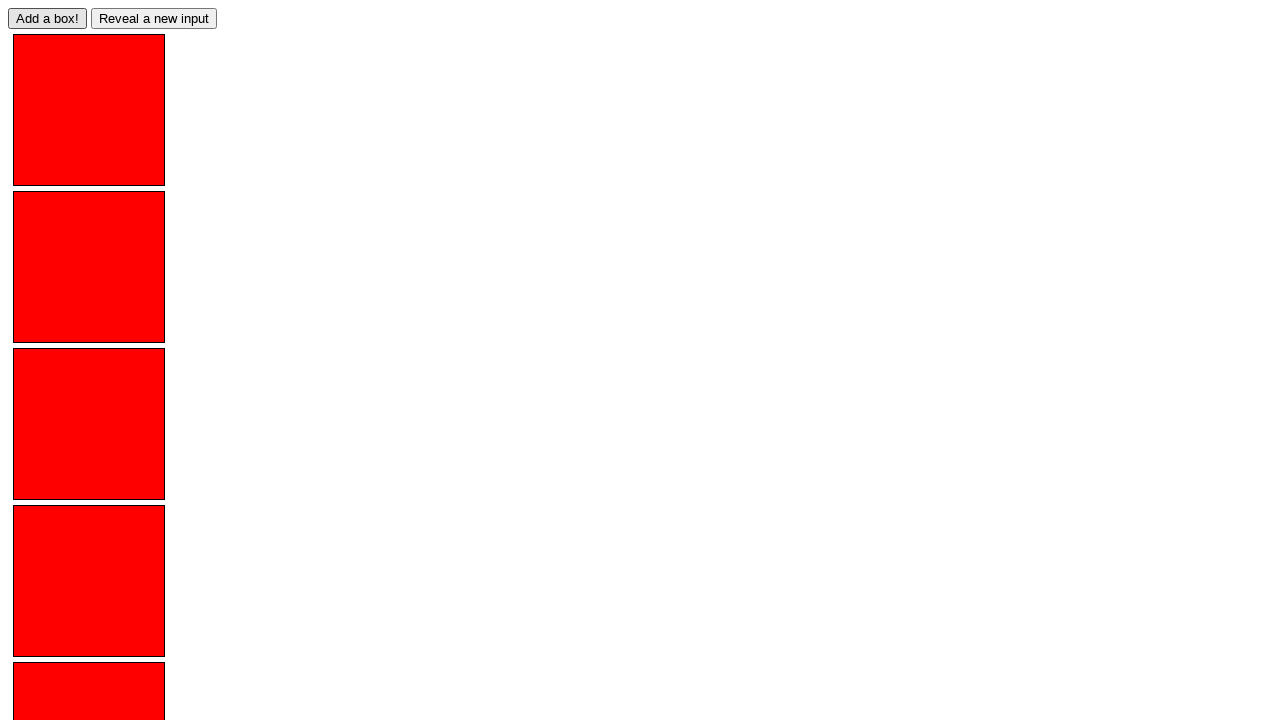

Verified box element with ID 'box68' is visible
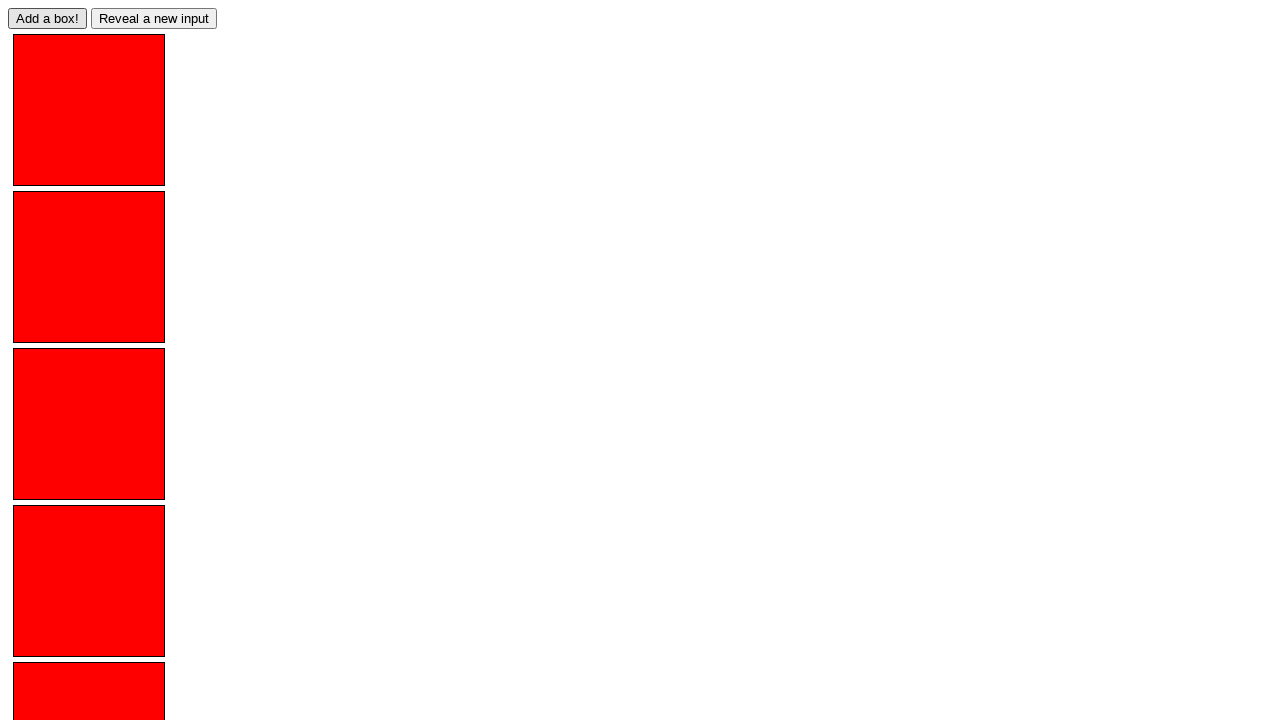

Clicked 'add box' button (iteration 70) at (48, 18) on #adder
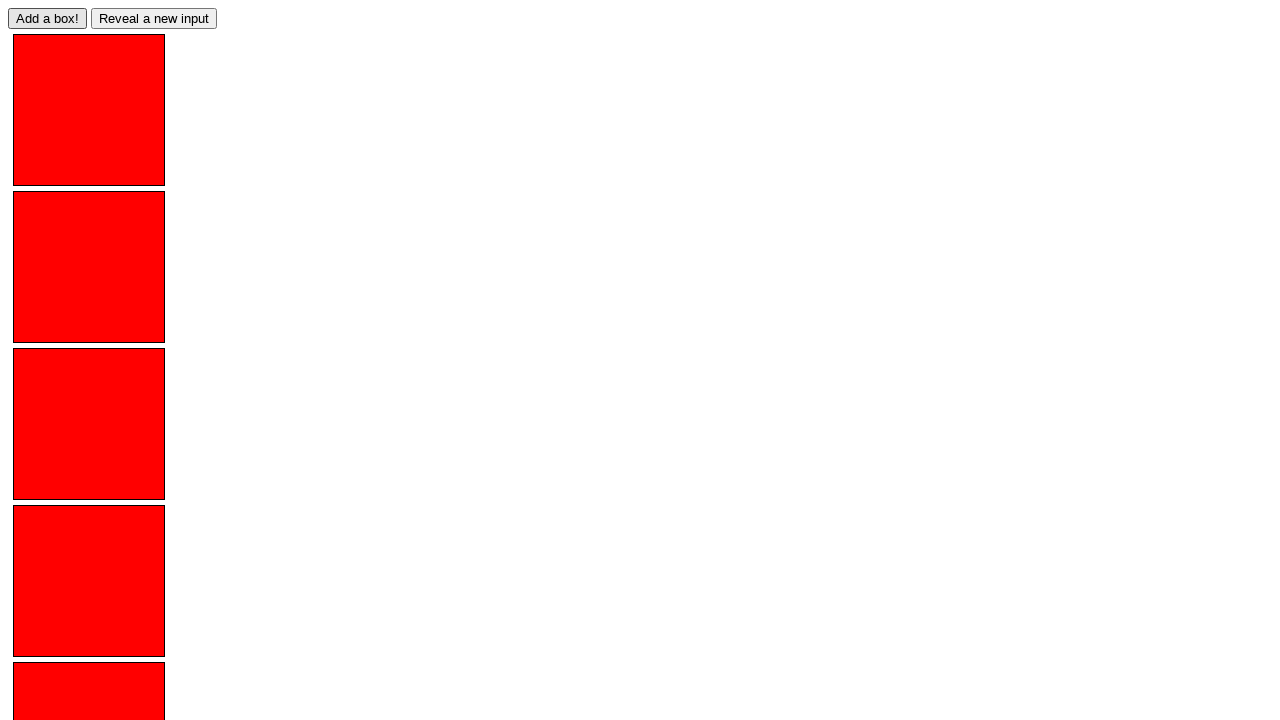

Verified box element with ID 'box69' is visible
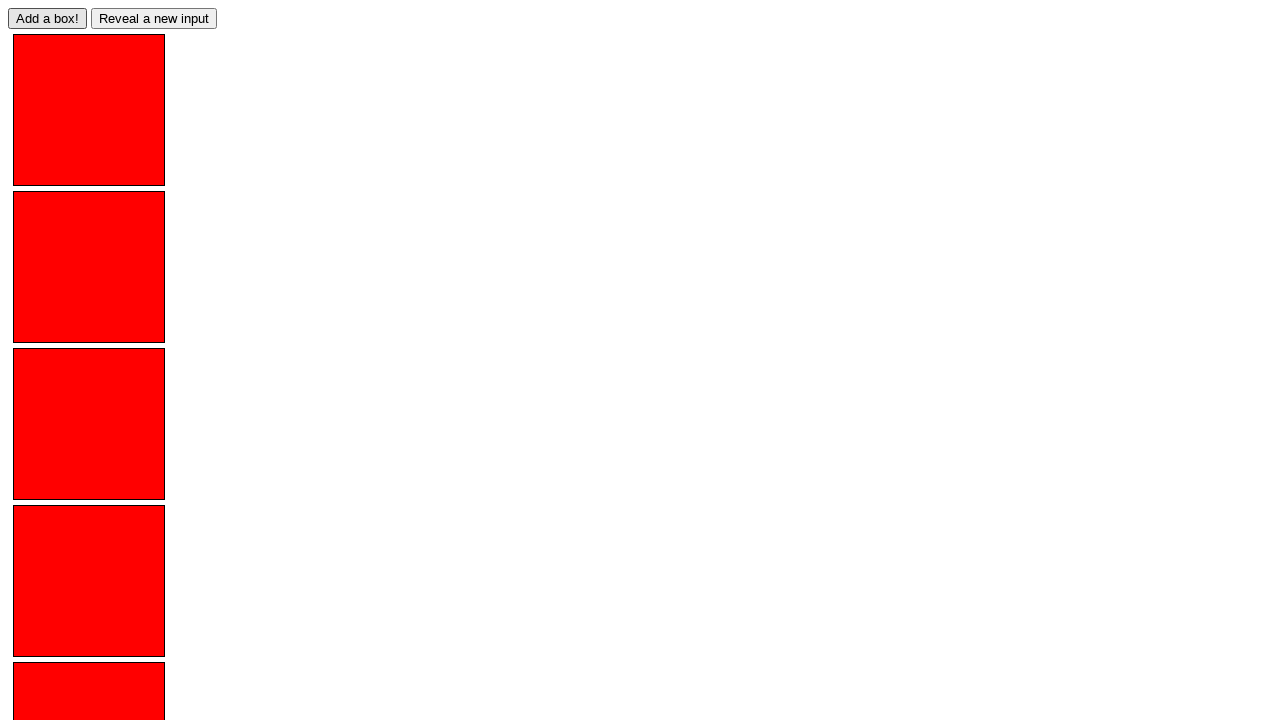

Clicked 'add box' button (iteration 71) at (48, 18) on #adder
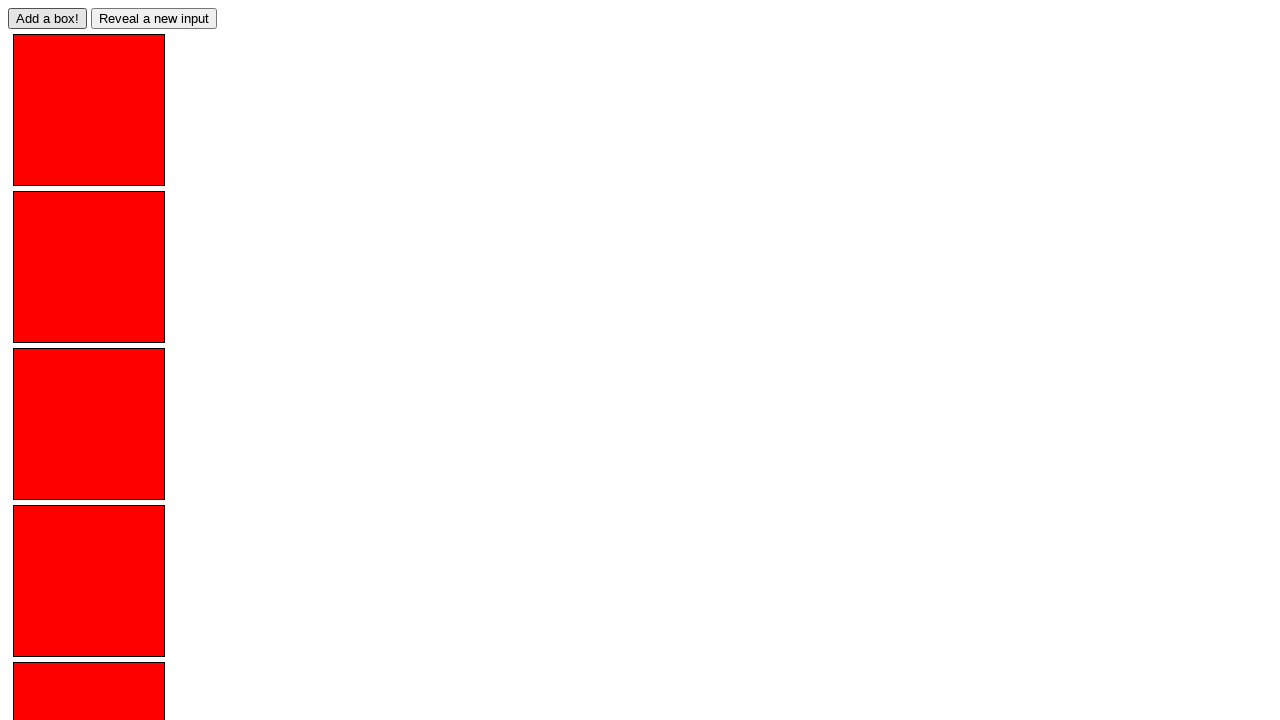

Verified box element with ID 'box70' is visible
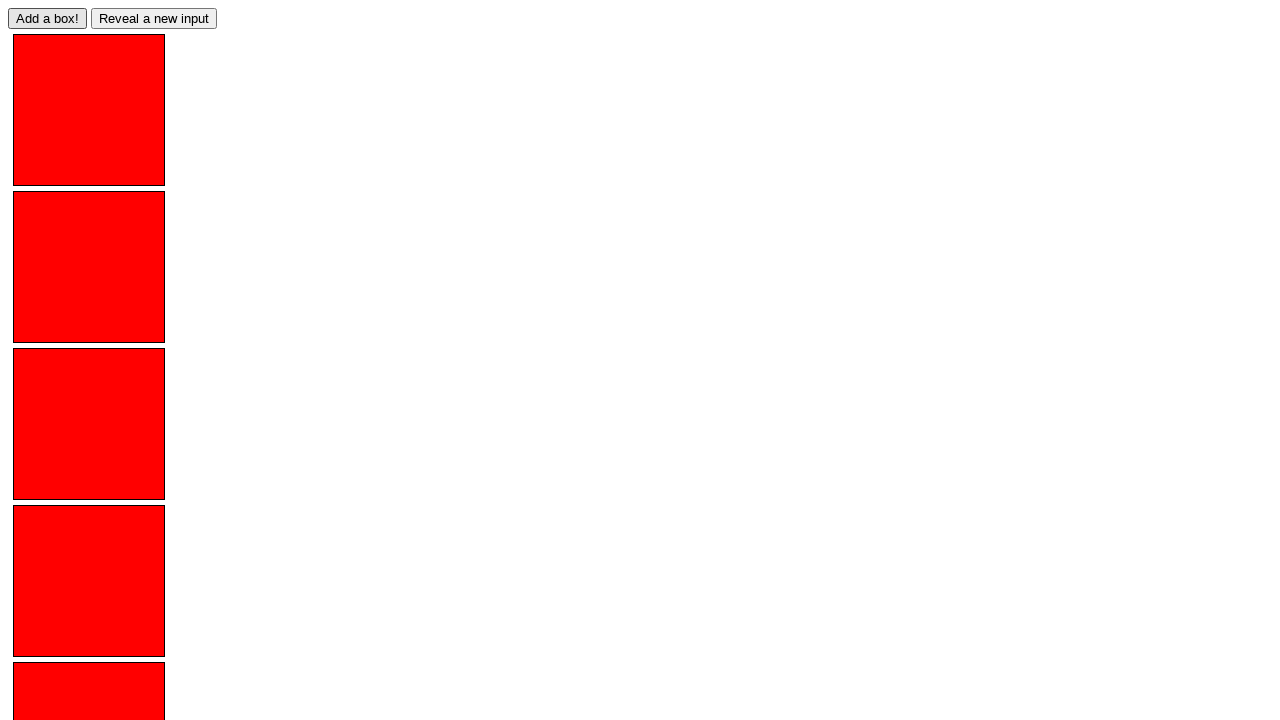

Clicked 'add box' button (iteration 72) at (48, 18) on #adder
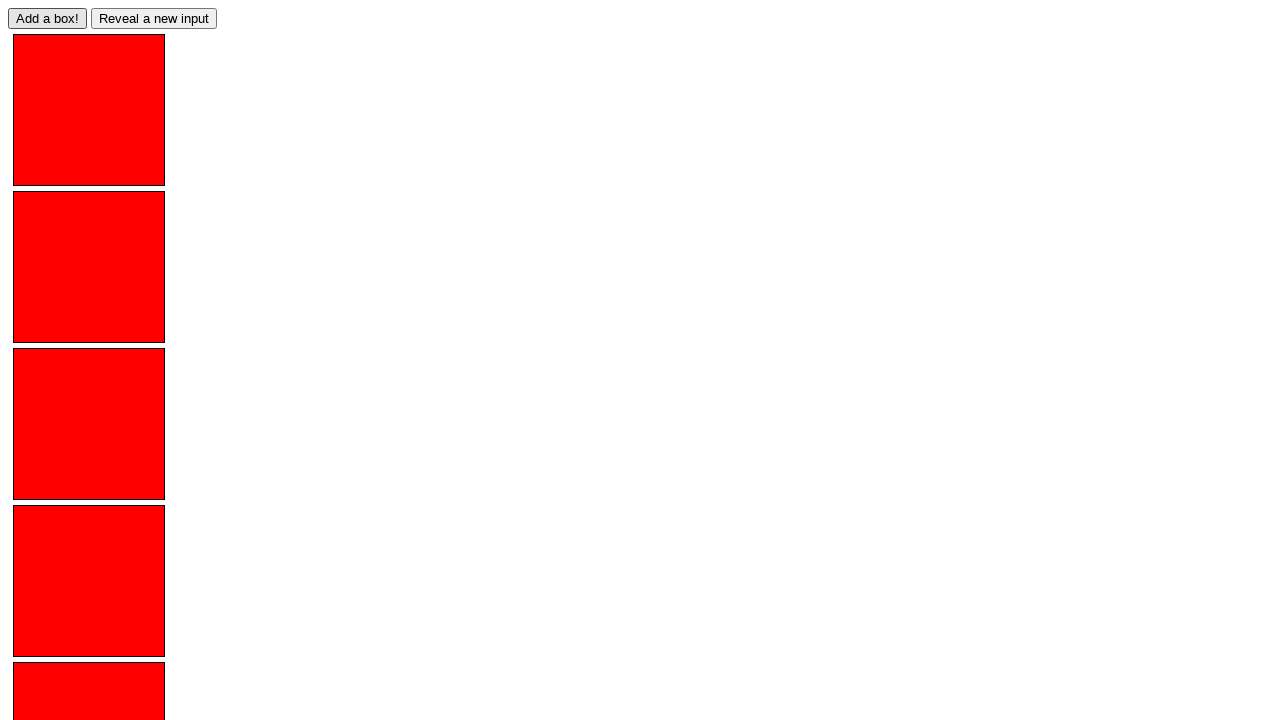

Verified box element with ID 'box71' is visible
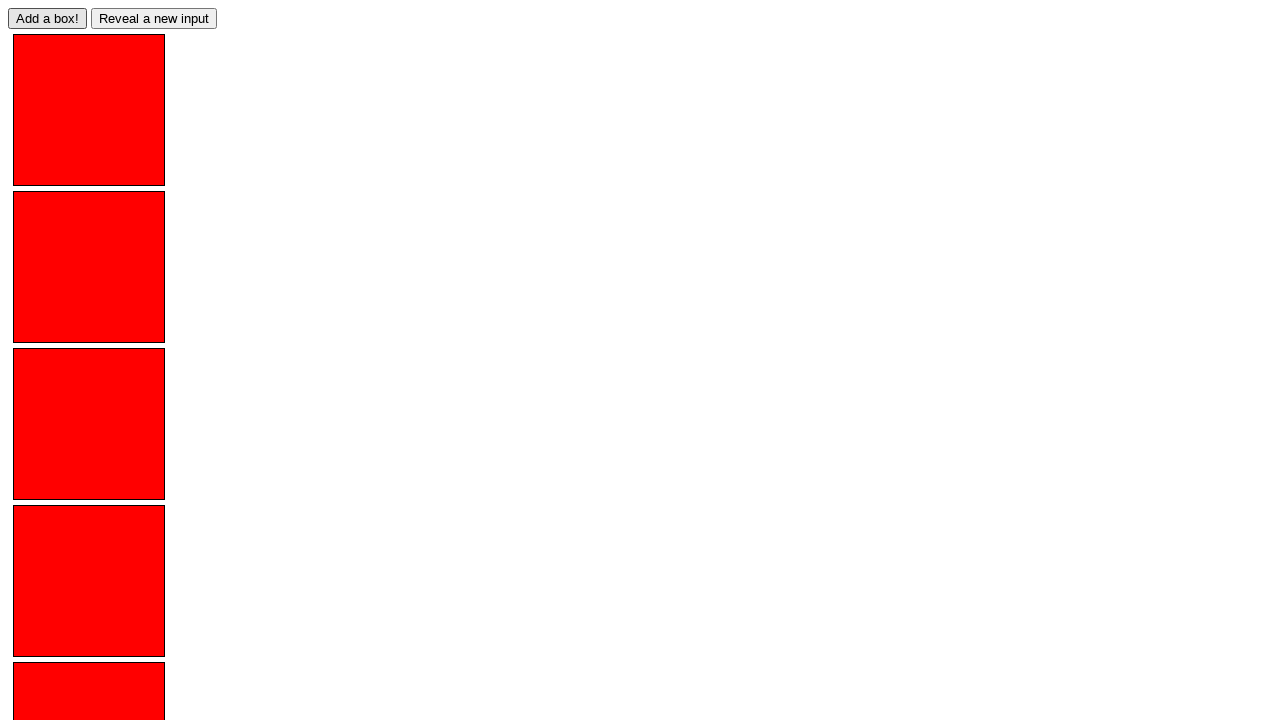

Clicked 'add box' button (iteration 73) at (48, 18) on #adder
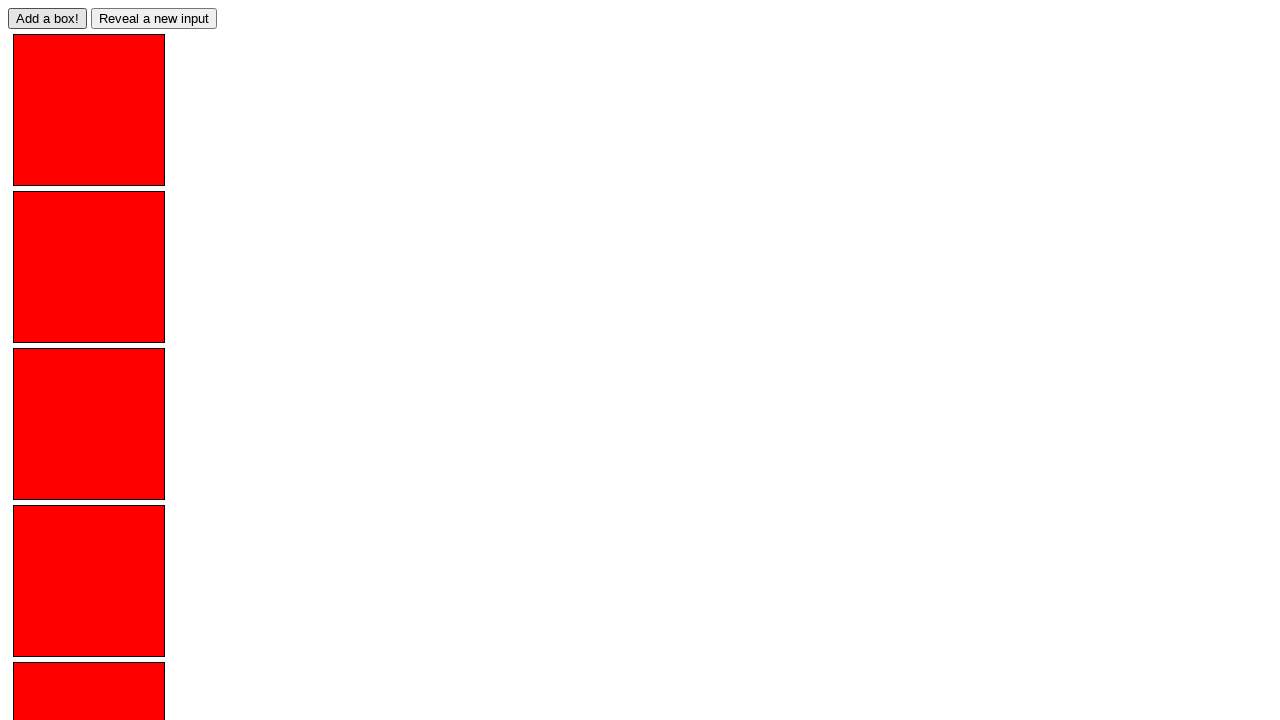

Verified box element with ID 'box72' is visible
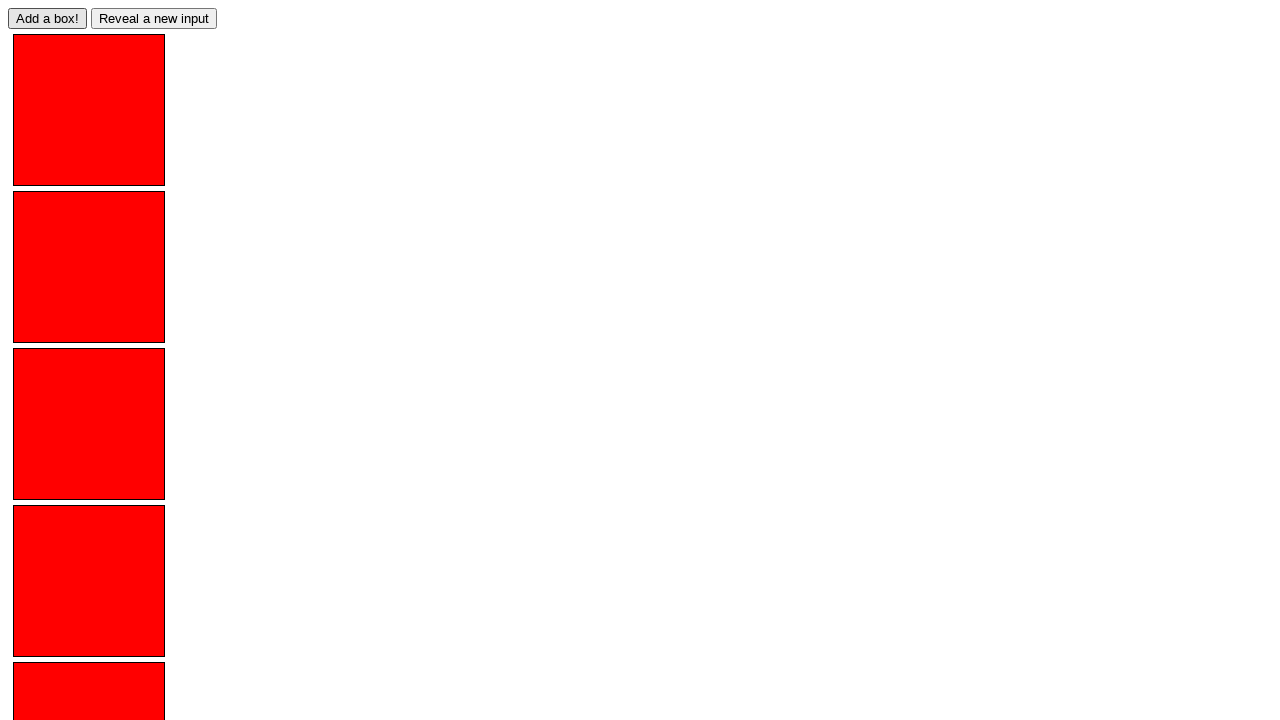

Clicked 'add box' button (iteration 74) at (48, 18) on #adder
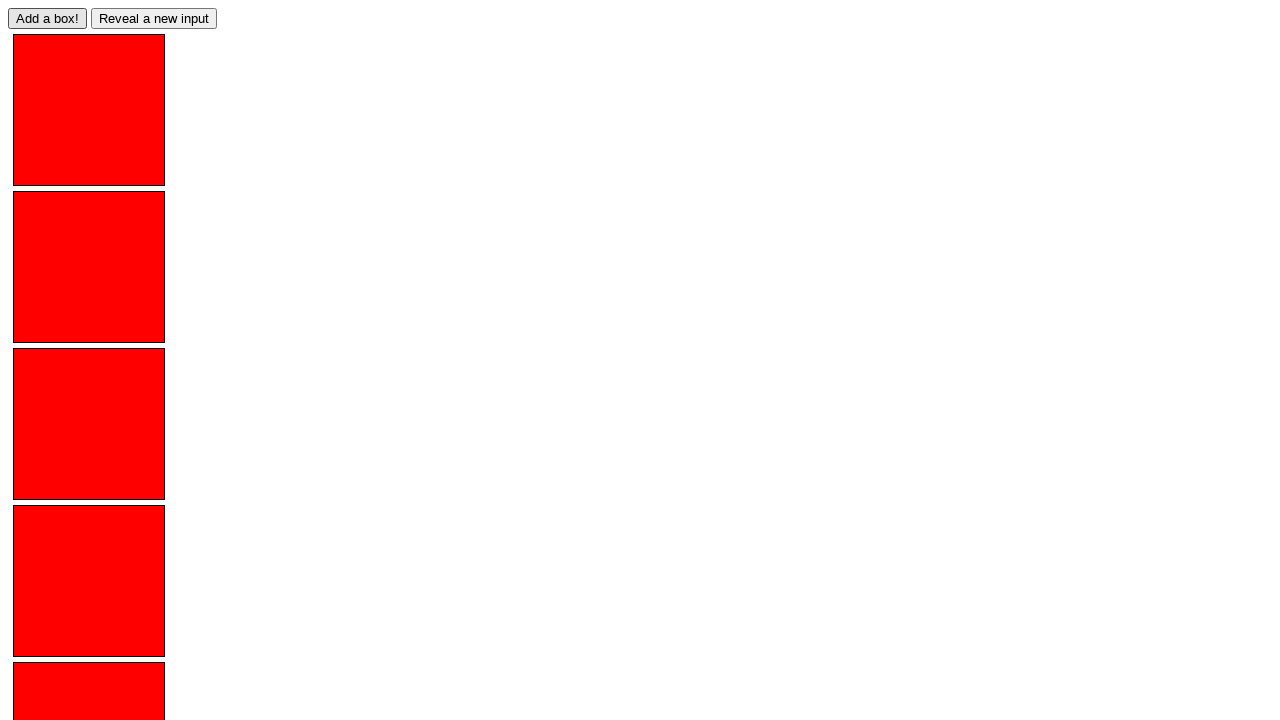

Verified box element with ID 'box73' is visible
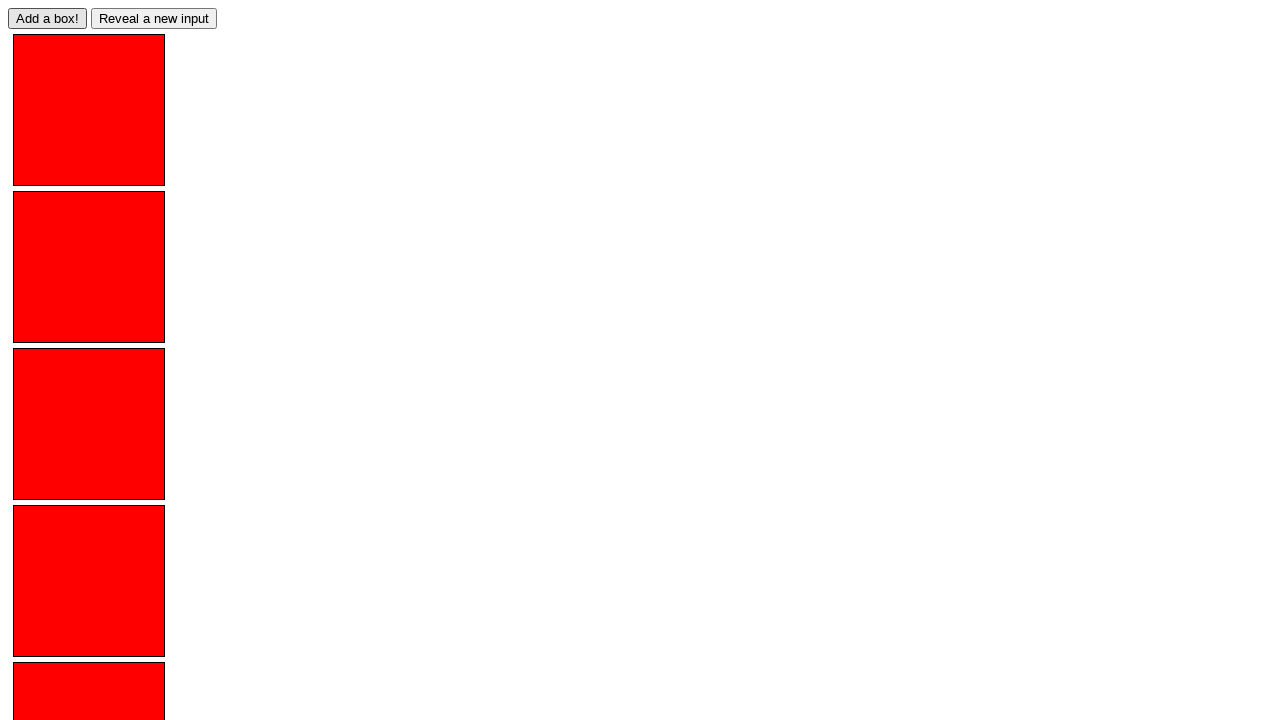

Clicked 'add box' button (iteration 75) at (48, 18) on #adder
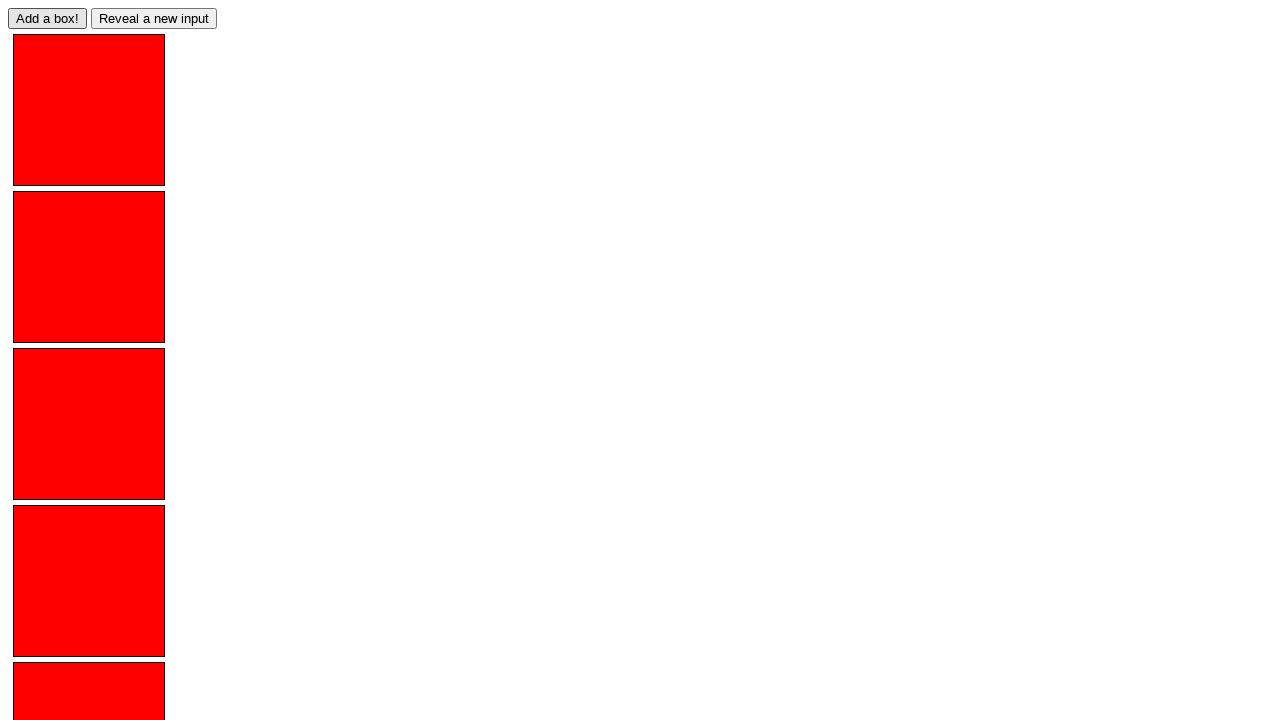

Verified box element with ID 'box74' is visible
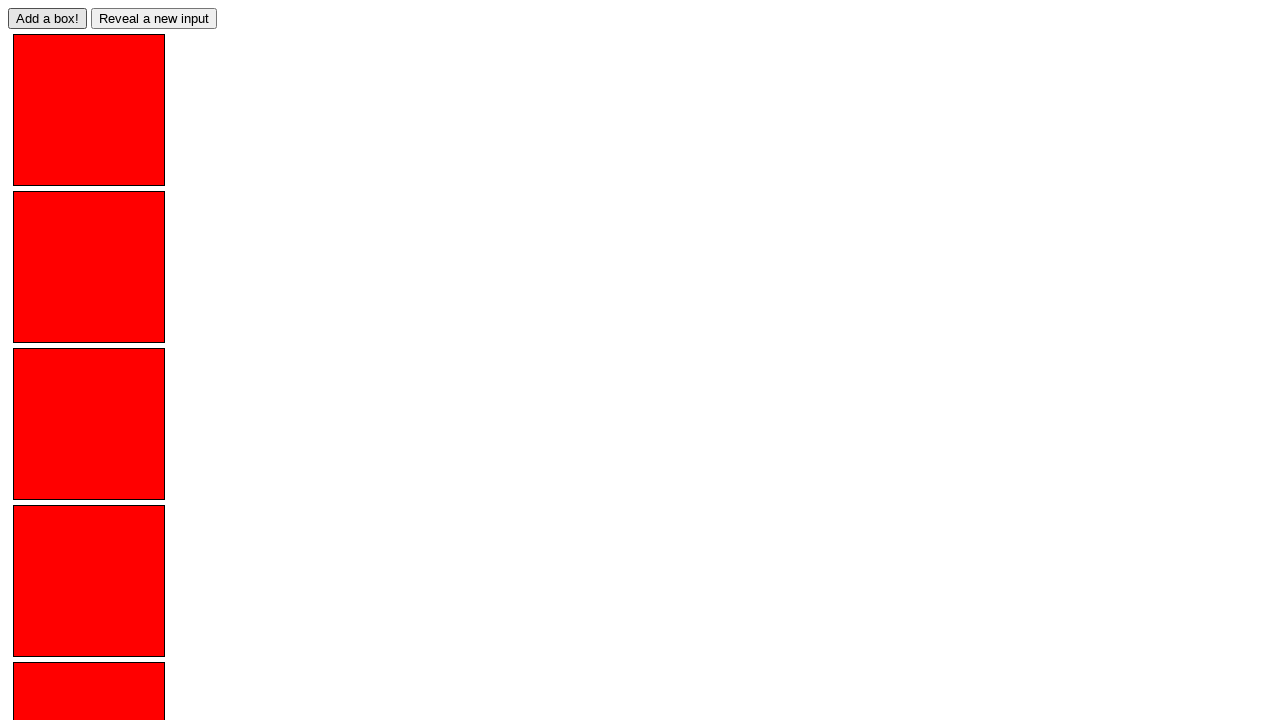

Clicked 'add box' button (iteration 76) at (48, 18) on #adder
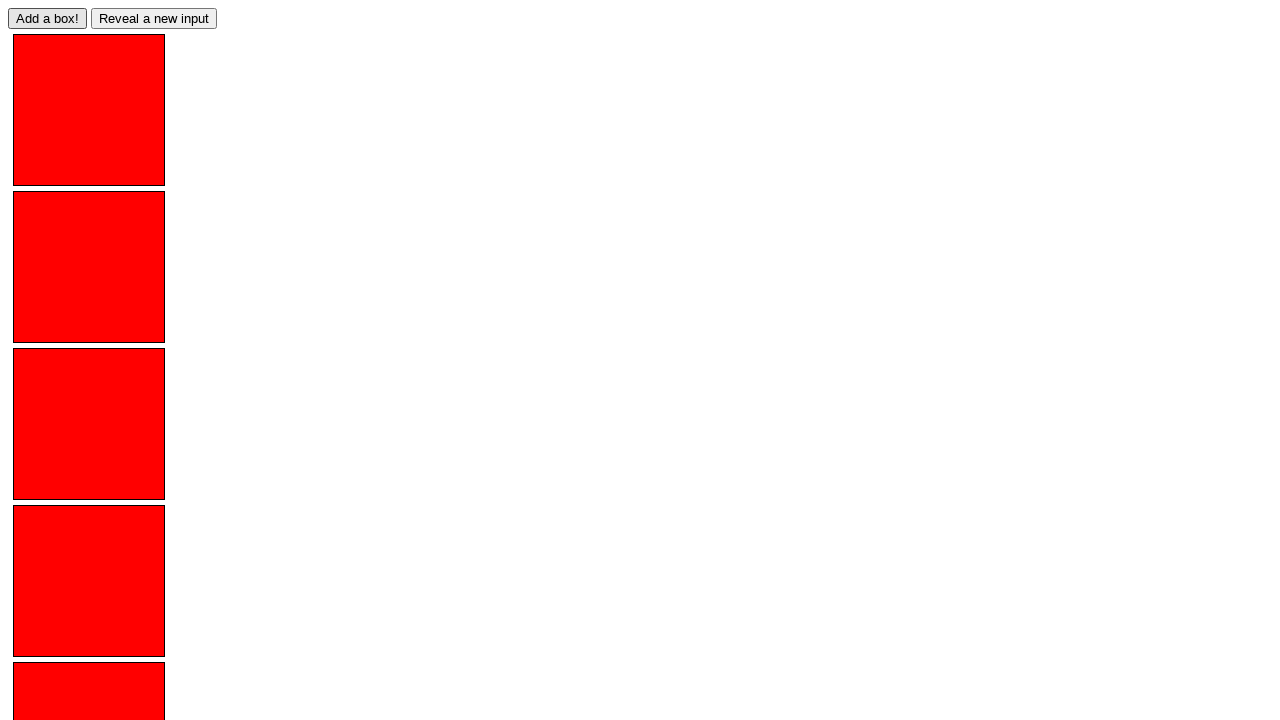

Verified box element with ID 'box75' is visible
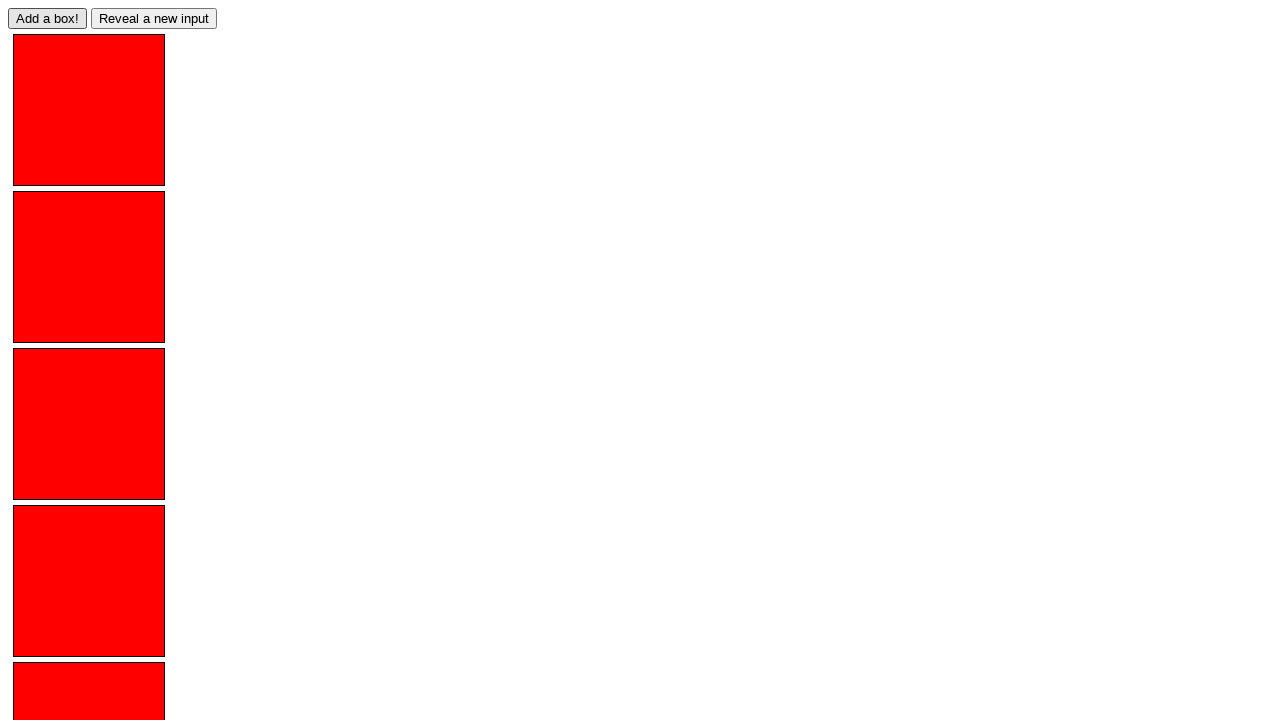

Clicked 'add box' button (iteration 77) at (48, 18) on #adder
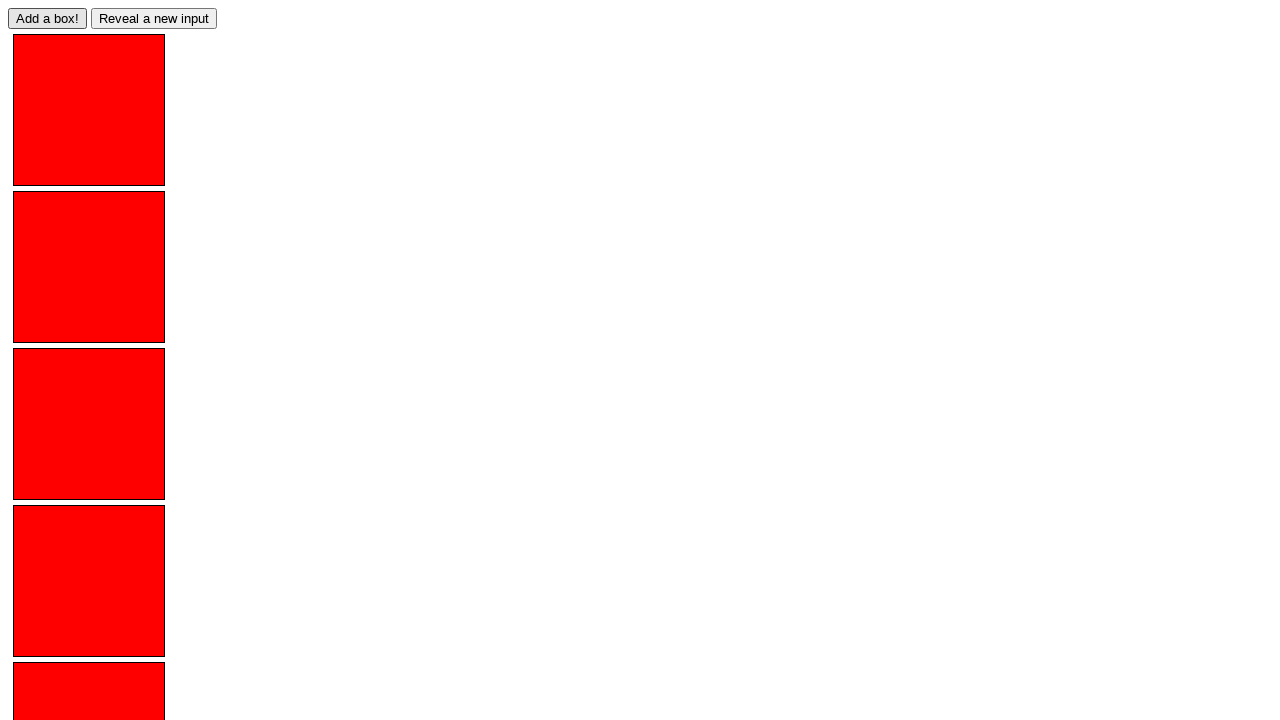

Verified box element with ID 'box76' is visible
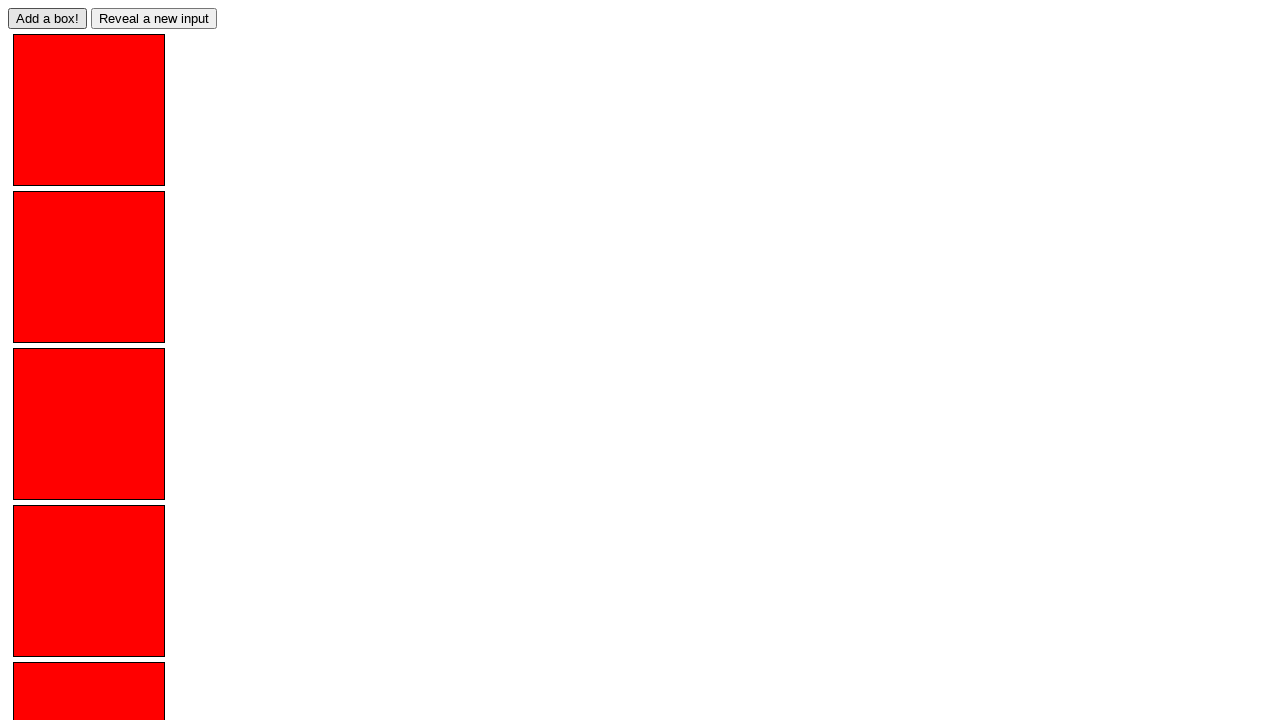

Clicked 'add box' button (iteration 78) at (48, 18) on #adder
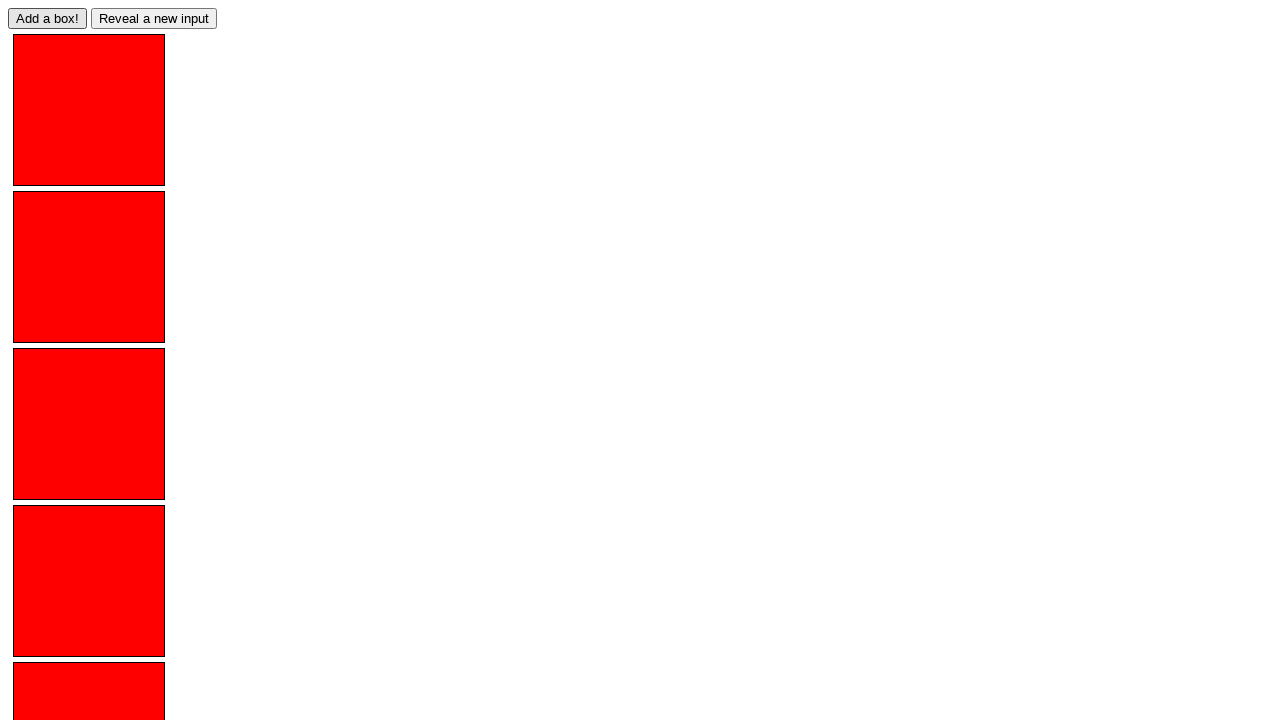

Verified box element with ID 'box77' is visible
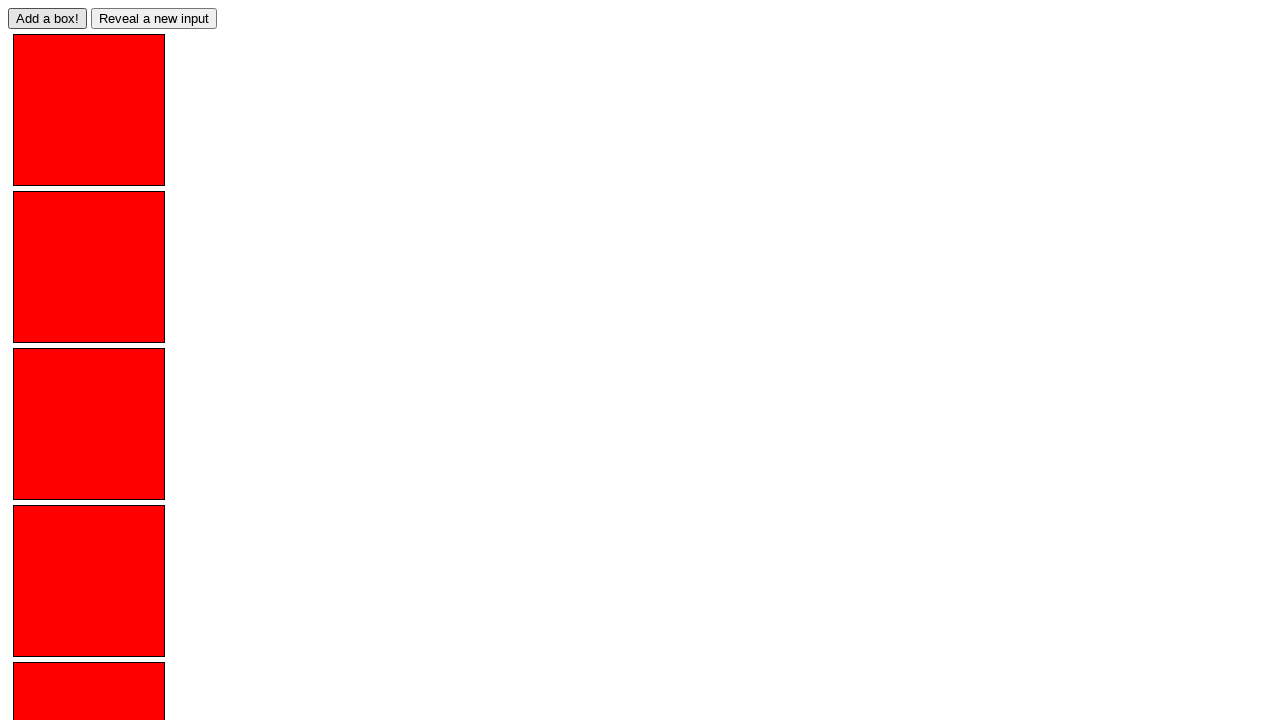

Clicked 'add box' button (iteration 79) at (48, 18) on #adder
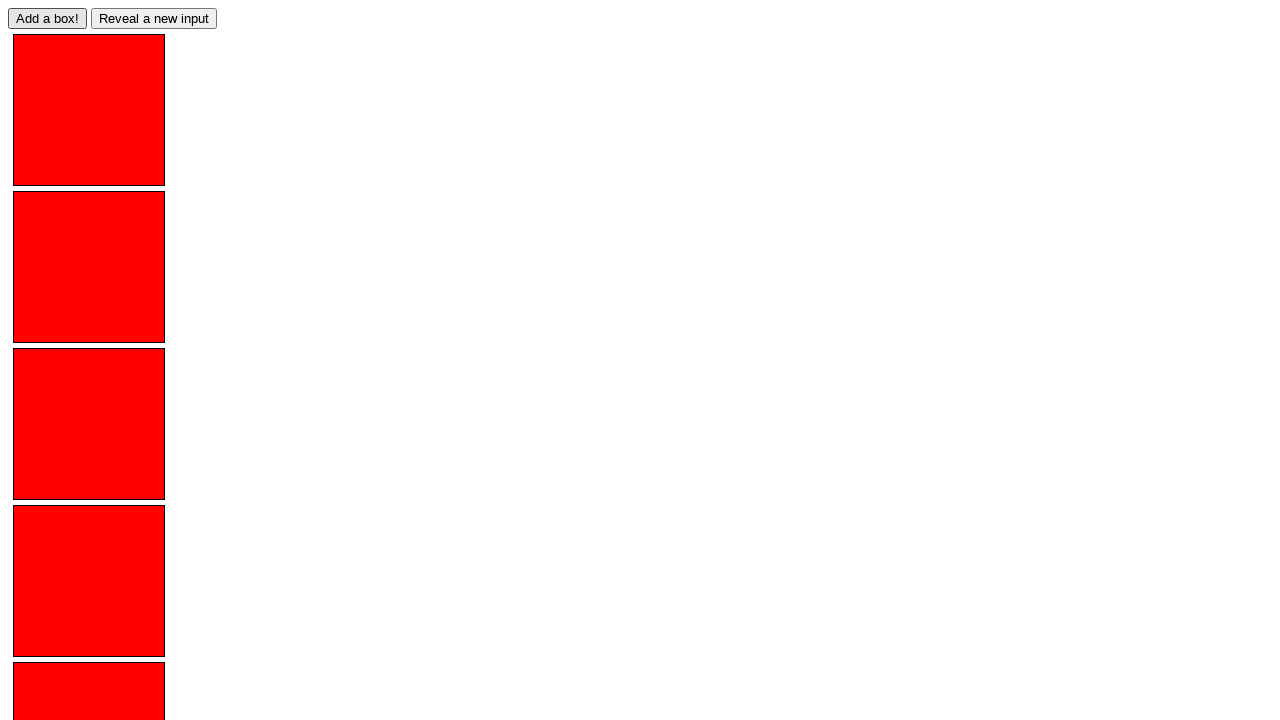

Verified box element with ID 'box78' is visible
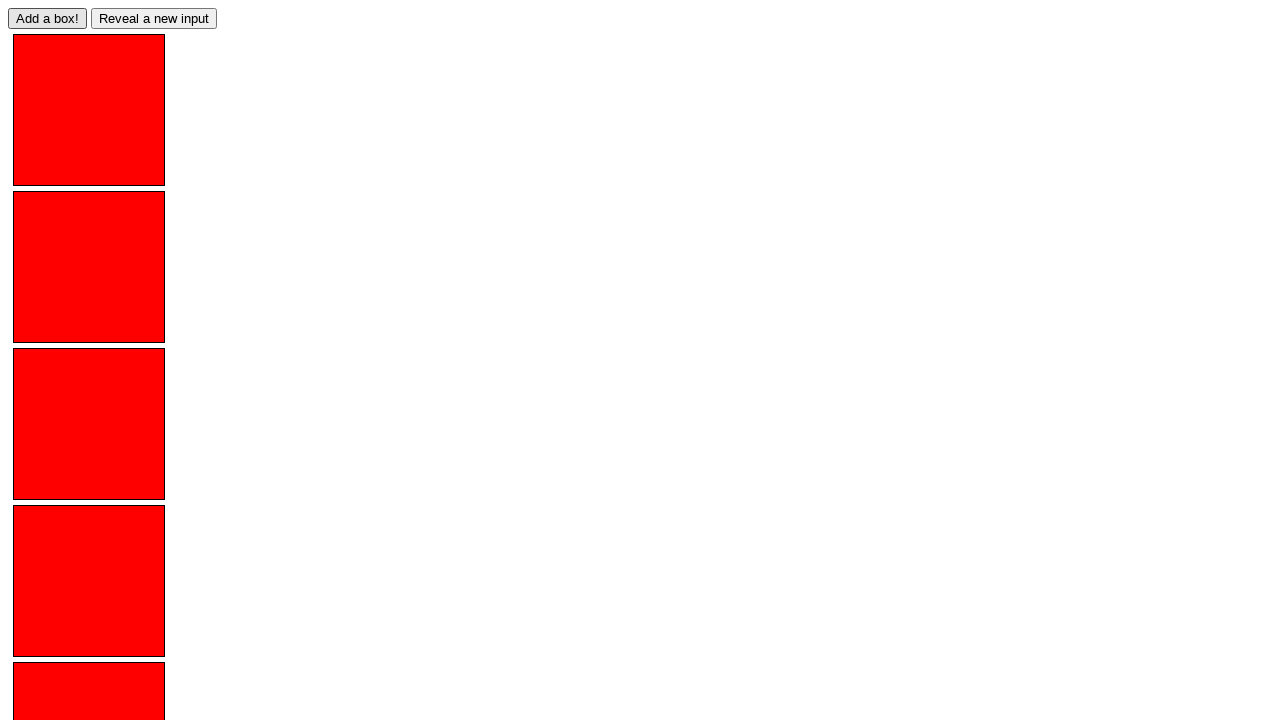

Clicked 'add box' button (iteration 80) at (48, 18) on #adder
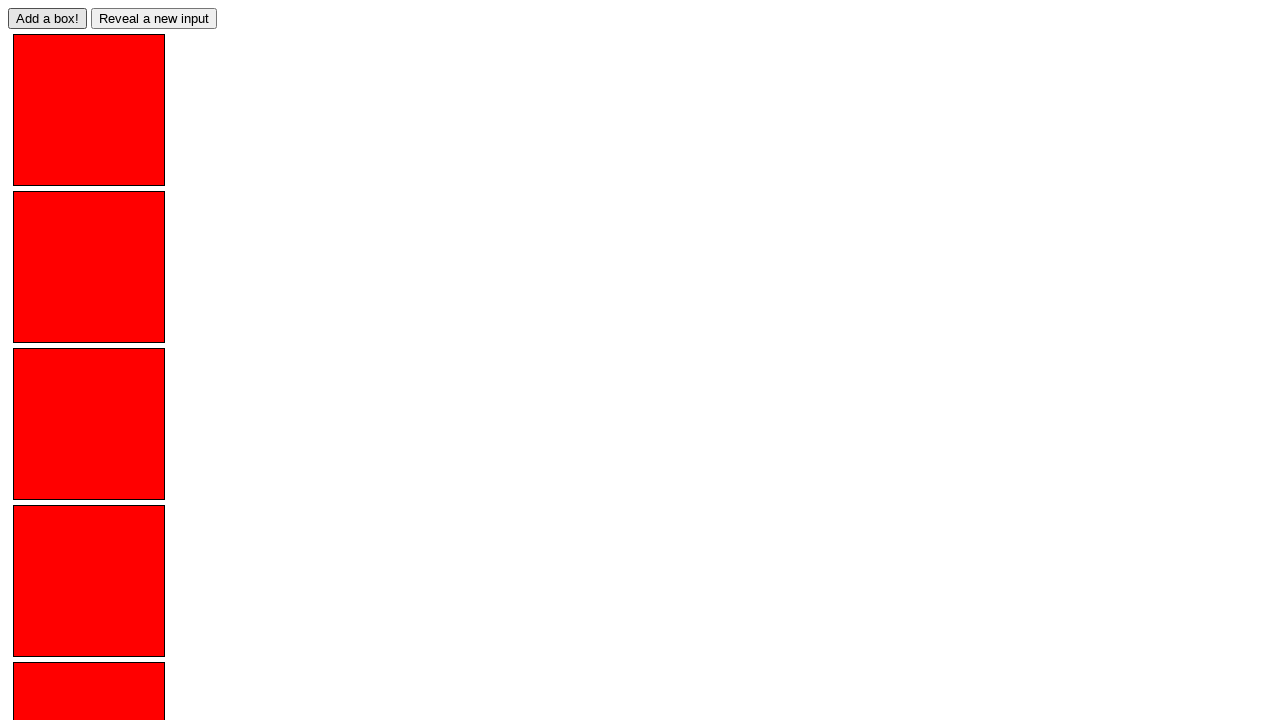

Verified box element with ID 'box79' is visible
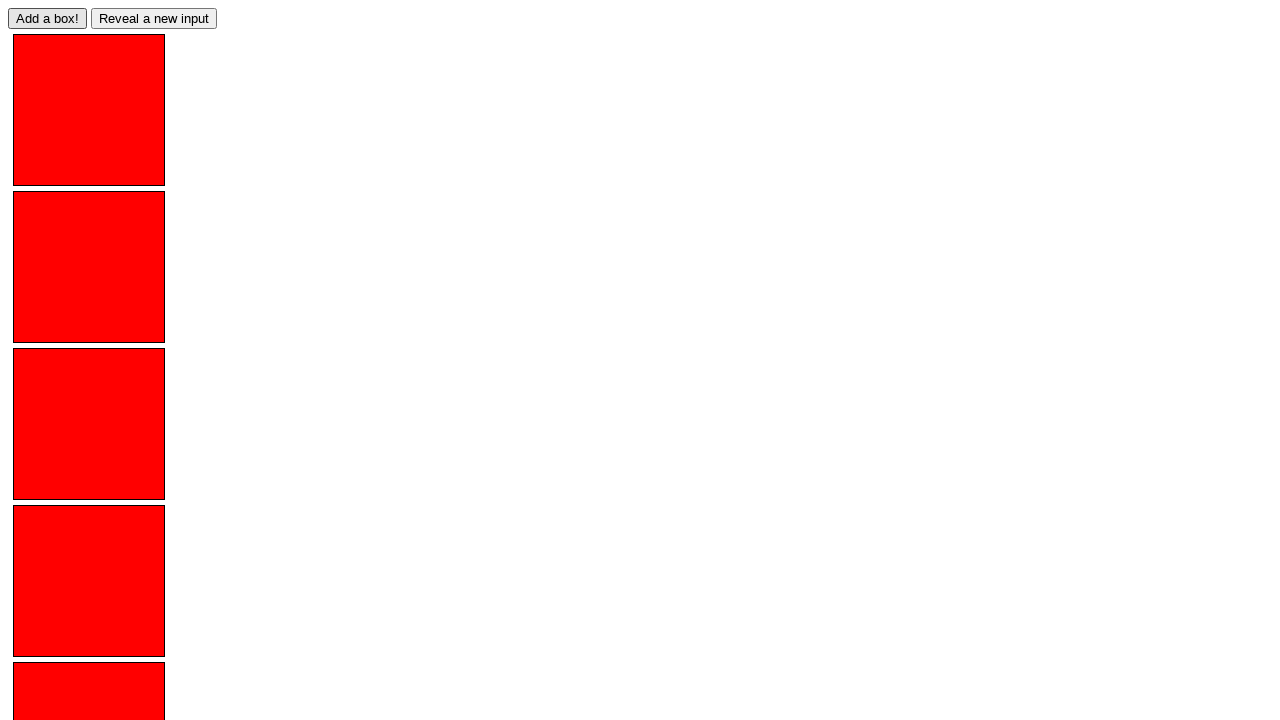

Clicked 'add box' button (iteration 81) at (48, 18) on #adder
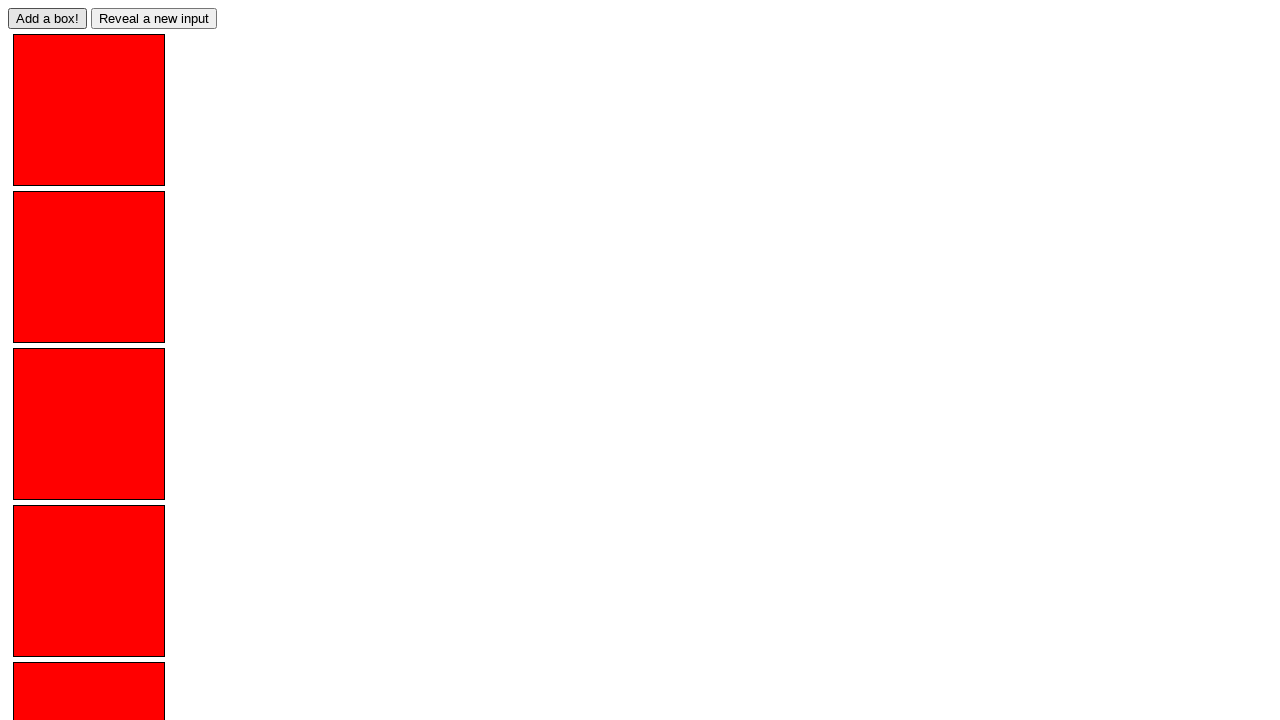

Verified box element with ID 'box80' is visible
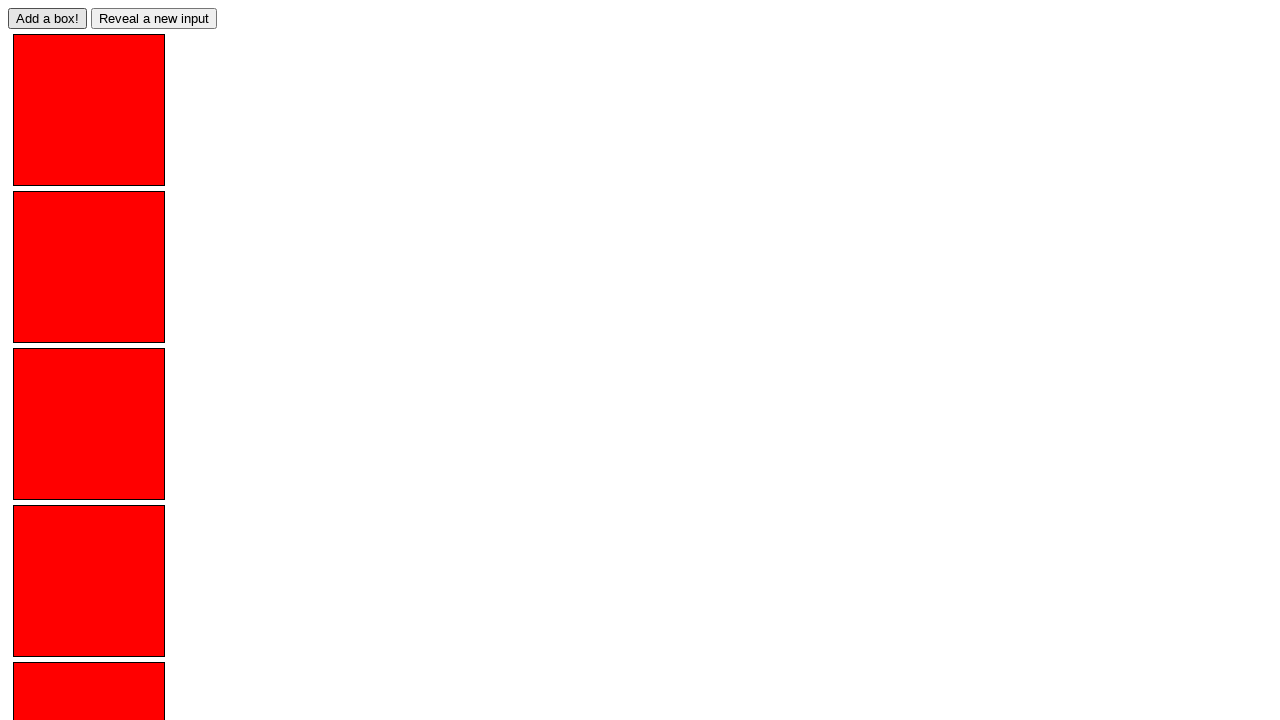

Clicked 'add box' button (iteration 82) at (48, 18) on #adder
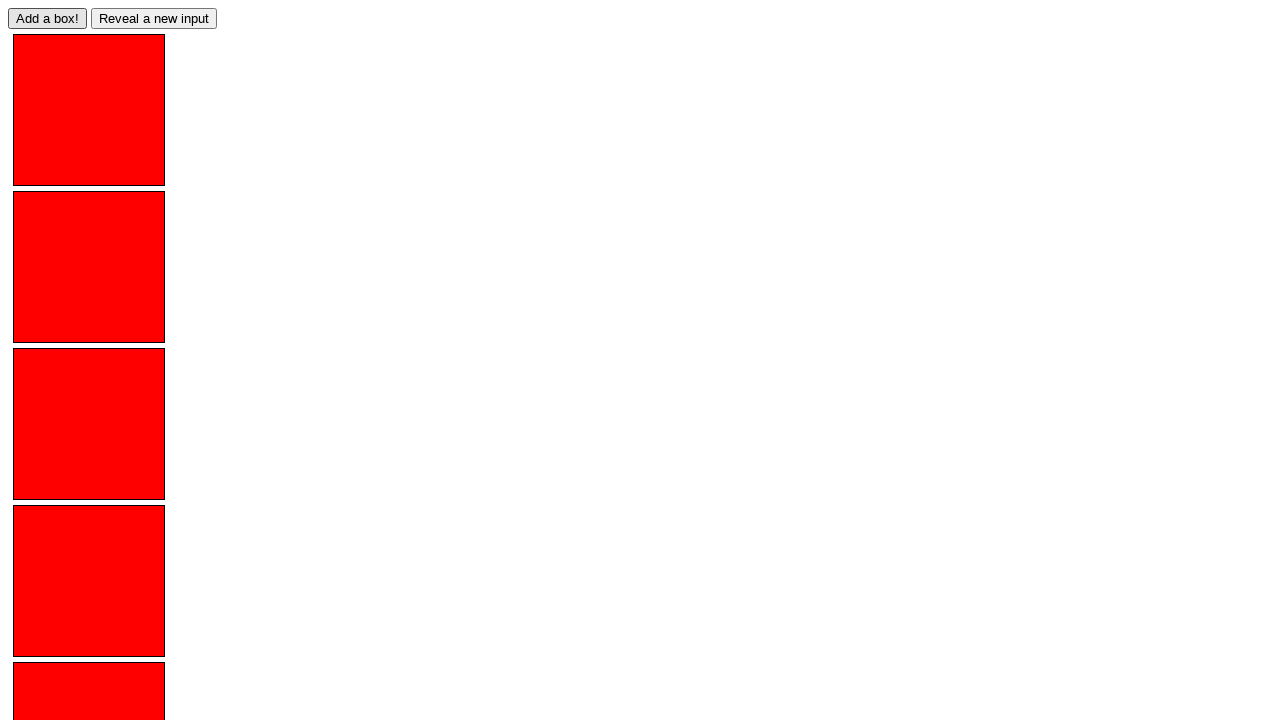

Verified box element with ID 'box81' is visible
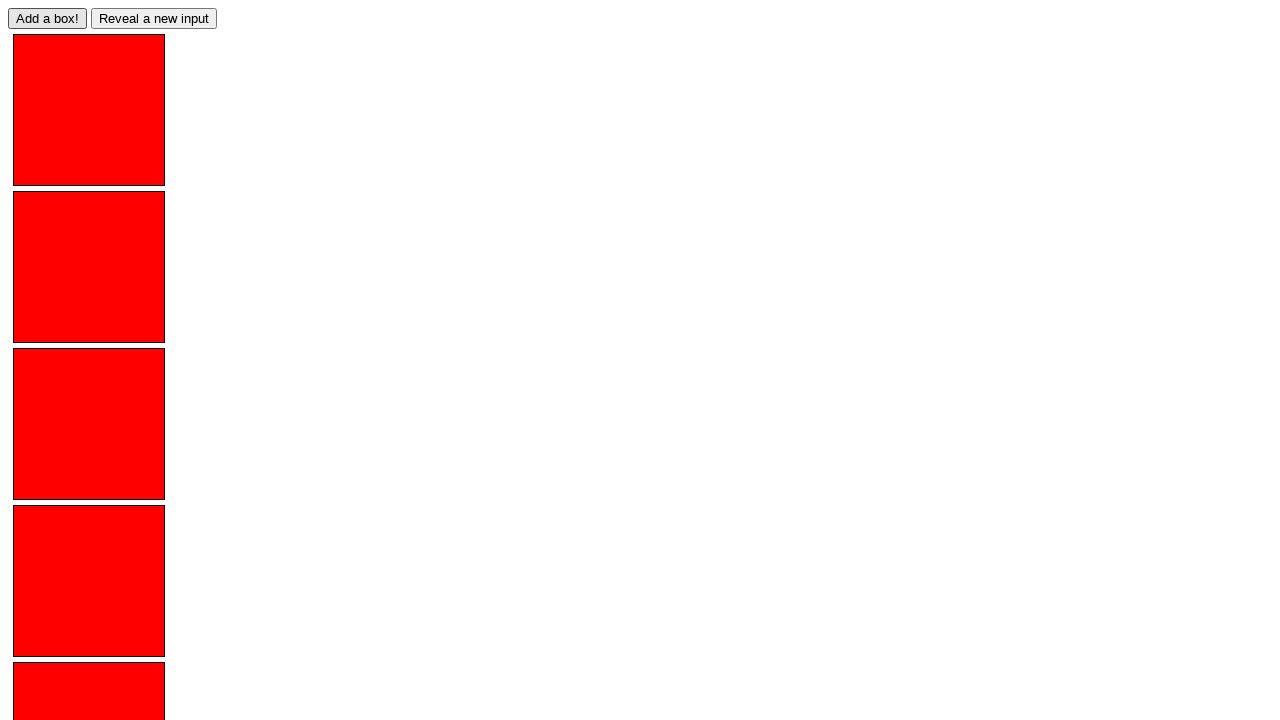

Clicked 'add box' button (iteration 83) at (48, 18) on #adder
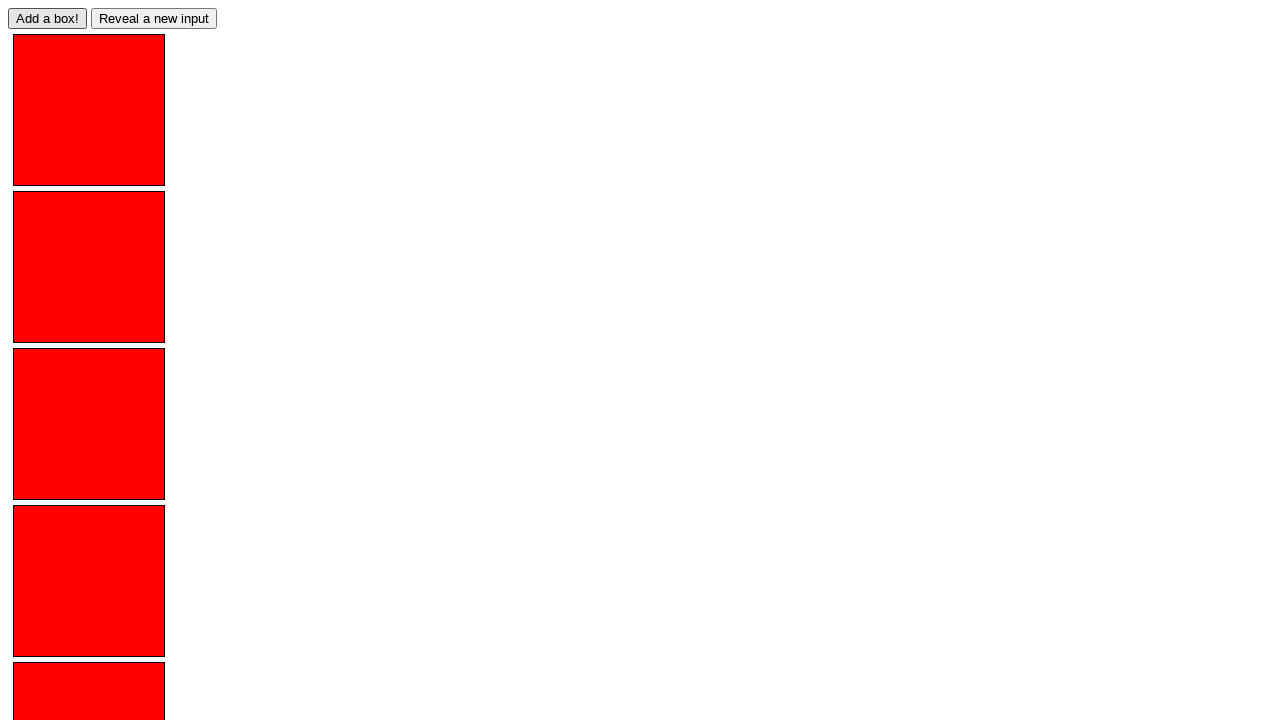

Verified box element with ID 'box82' is visible
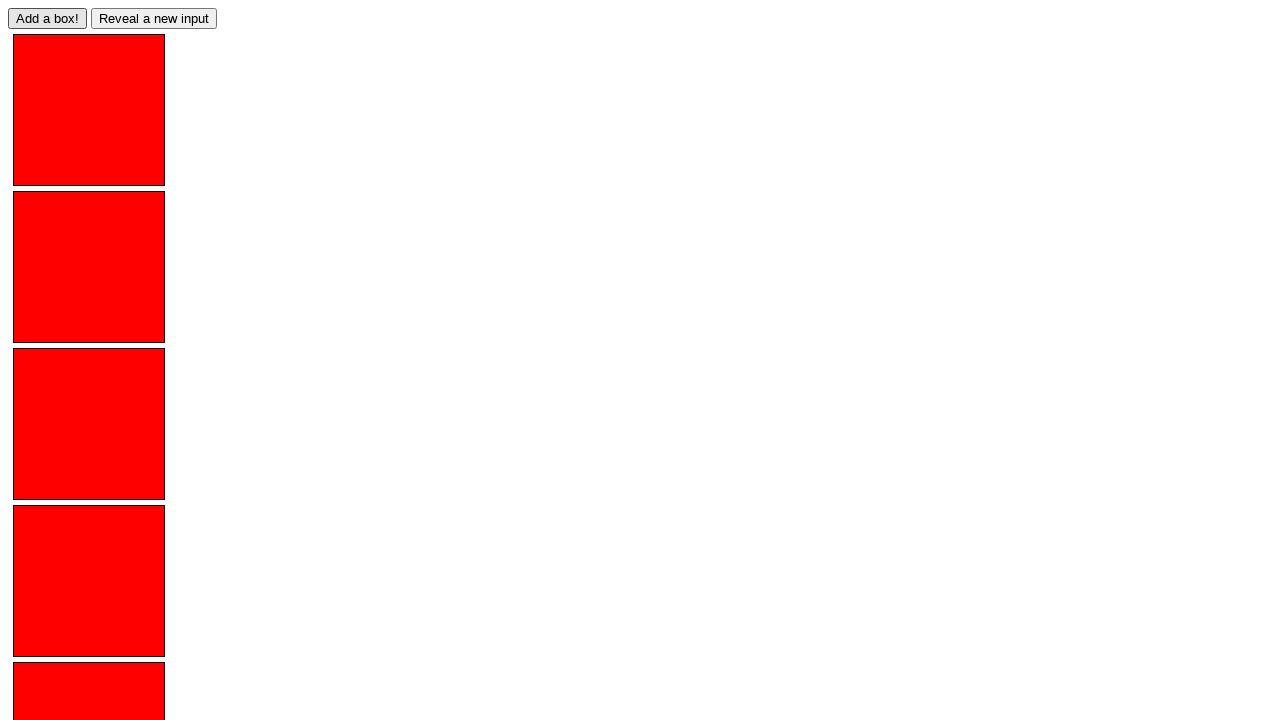

Clicked 'add box' button (iteration 84) at (48, 18) on #adder
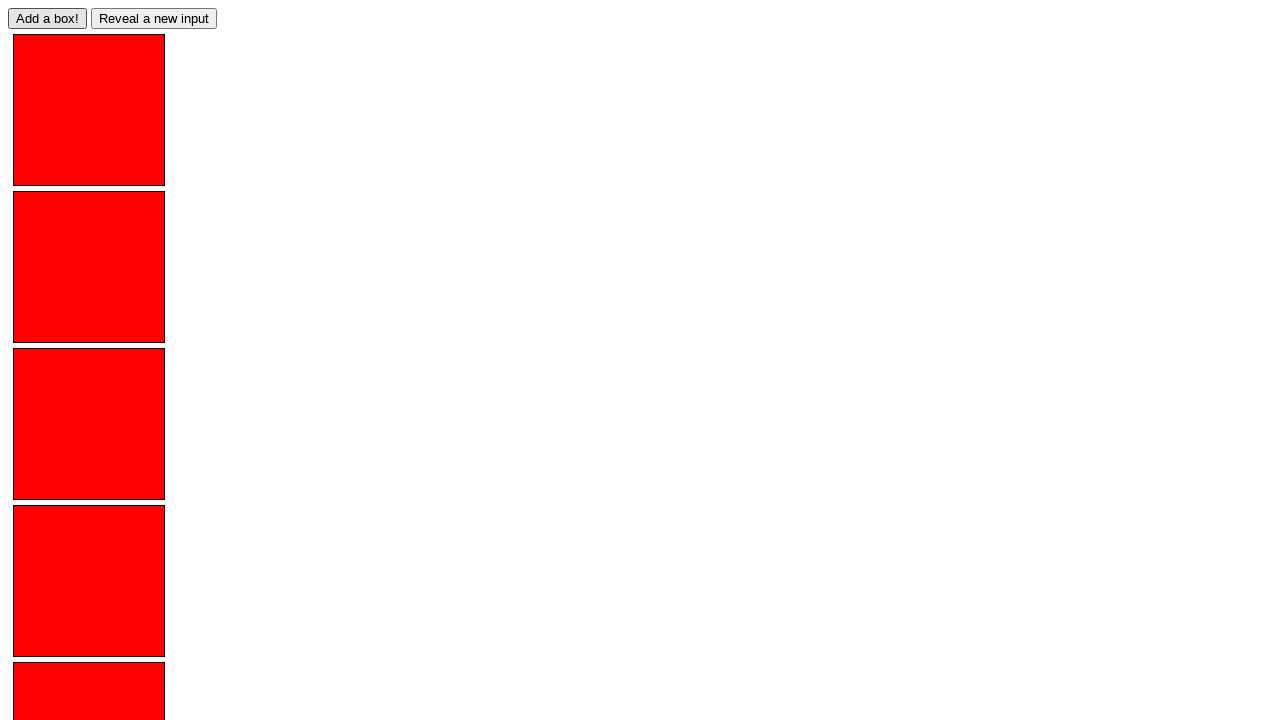

Verified box element with ID 'box83' is visible
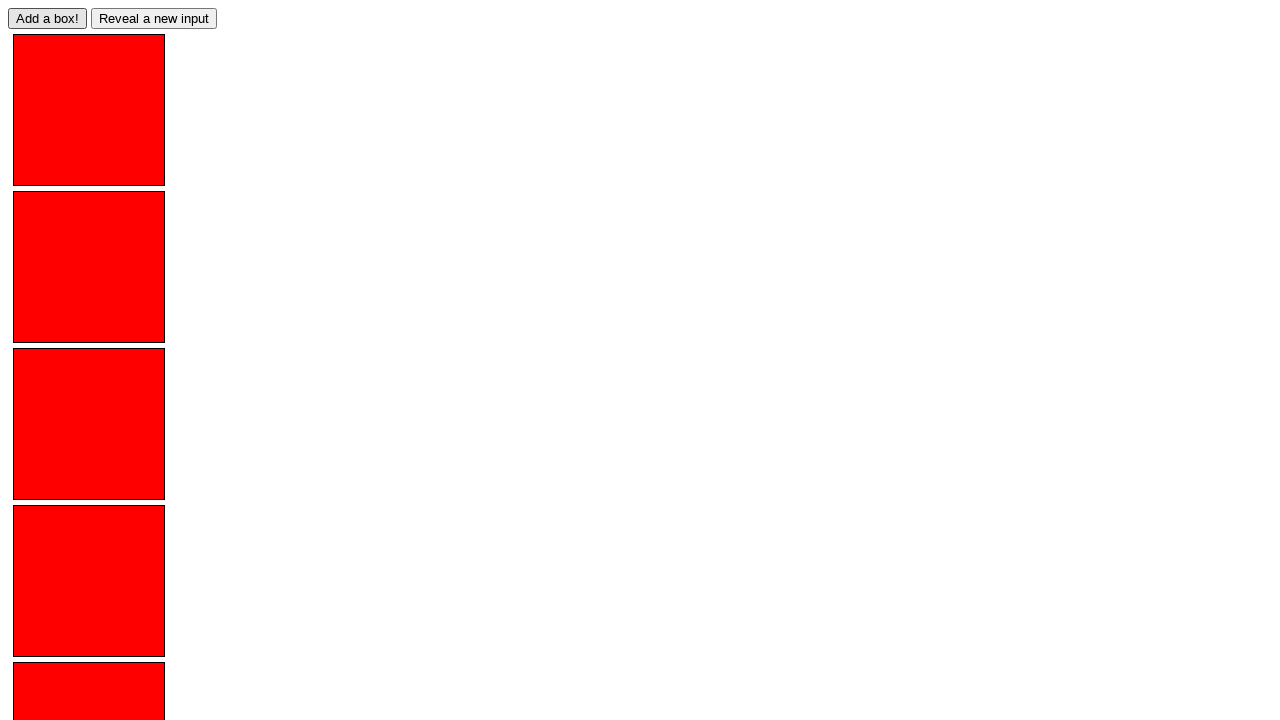

Clicked 'add box' button (iteration 85) at (48, 18) on #adder
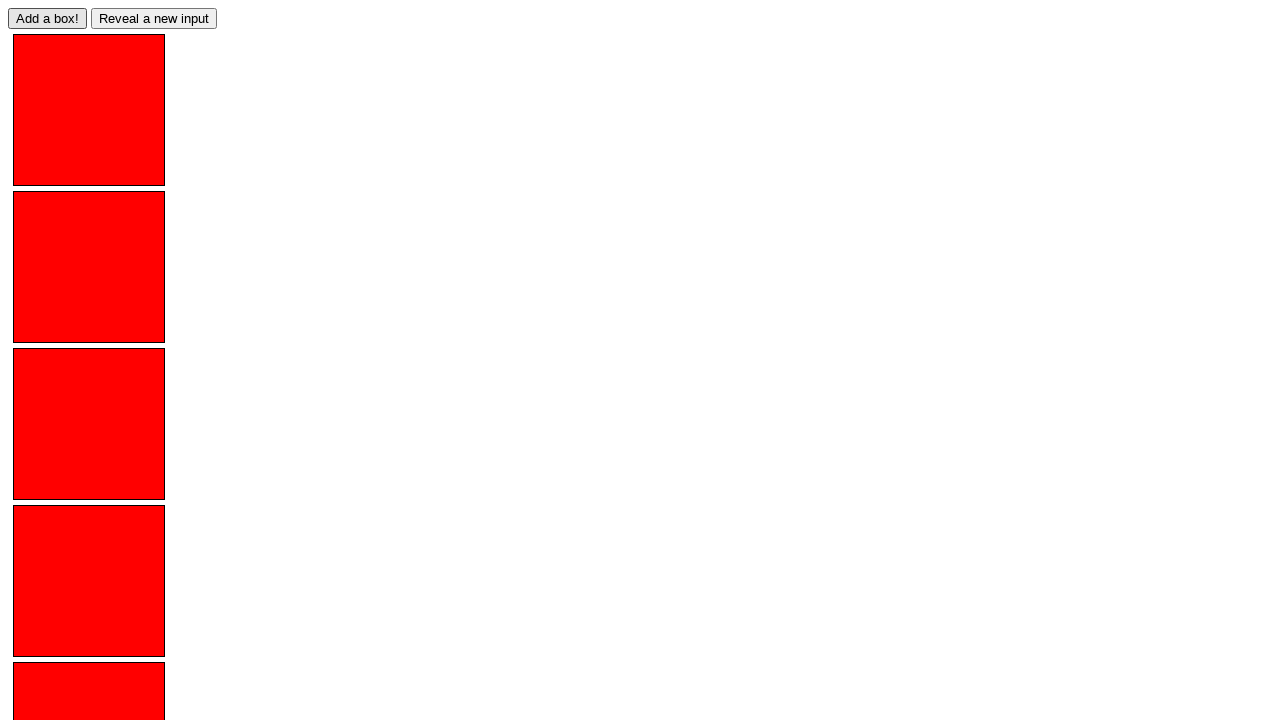

Verified box element with ID 'box84' is visible
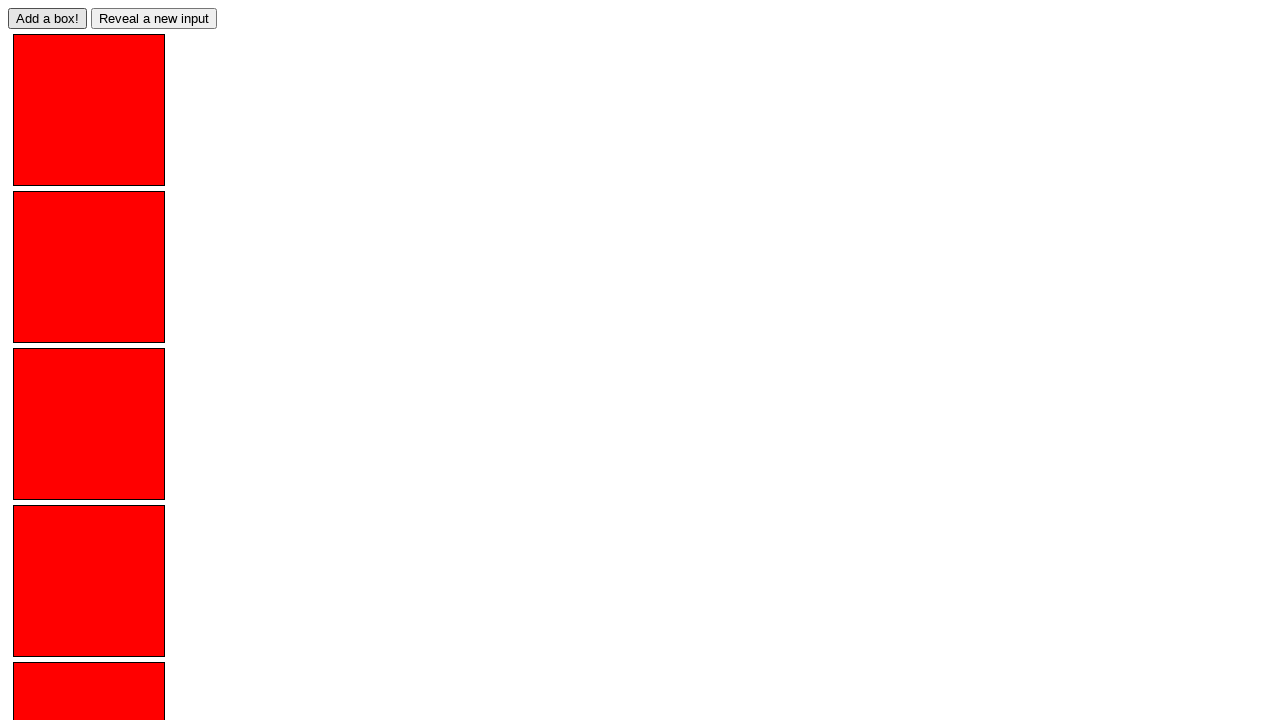

Clicked 'add box' button (iteration 86) at (48, 18) on #adder
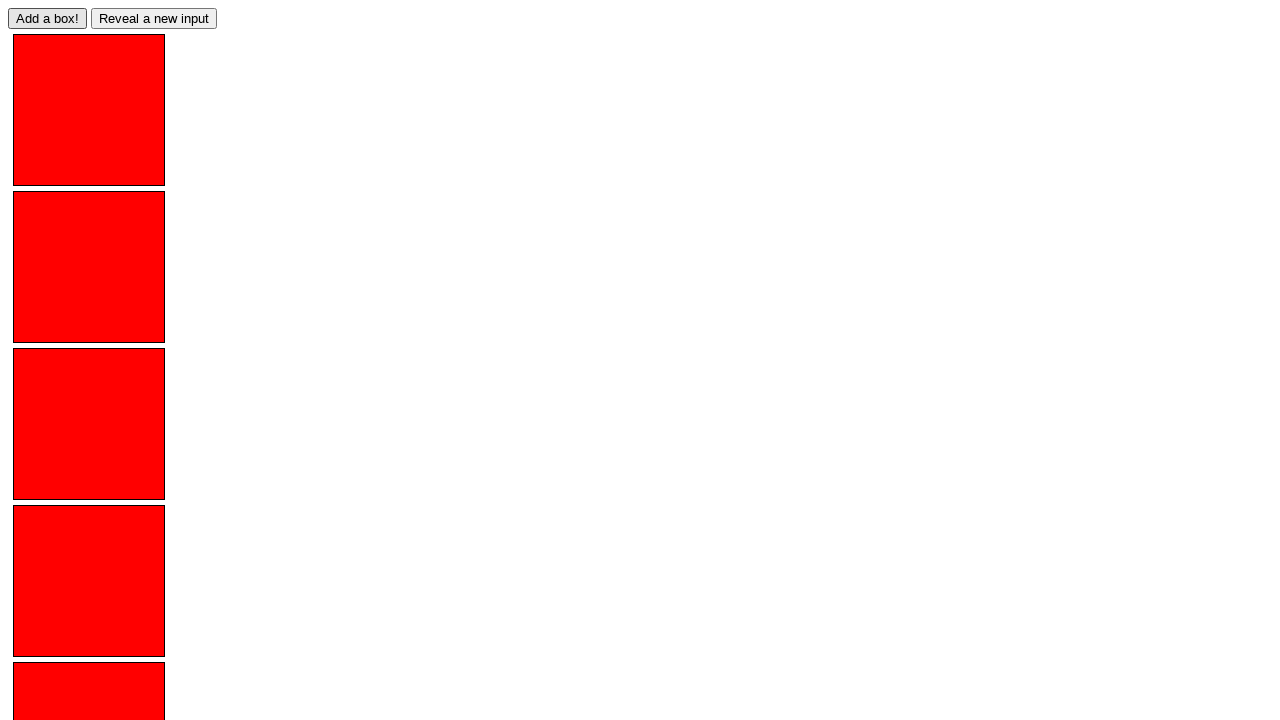

Verified box element with ID 'box85' is visible
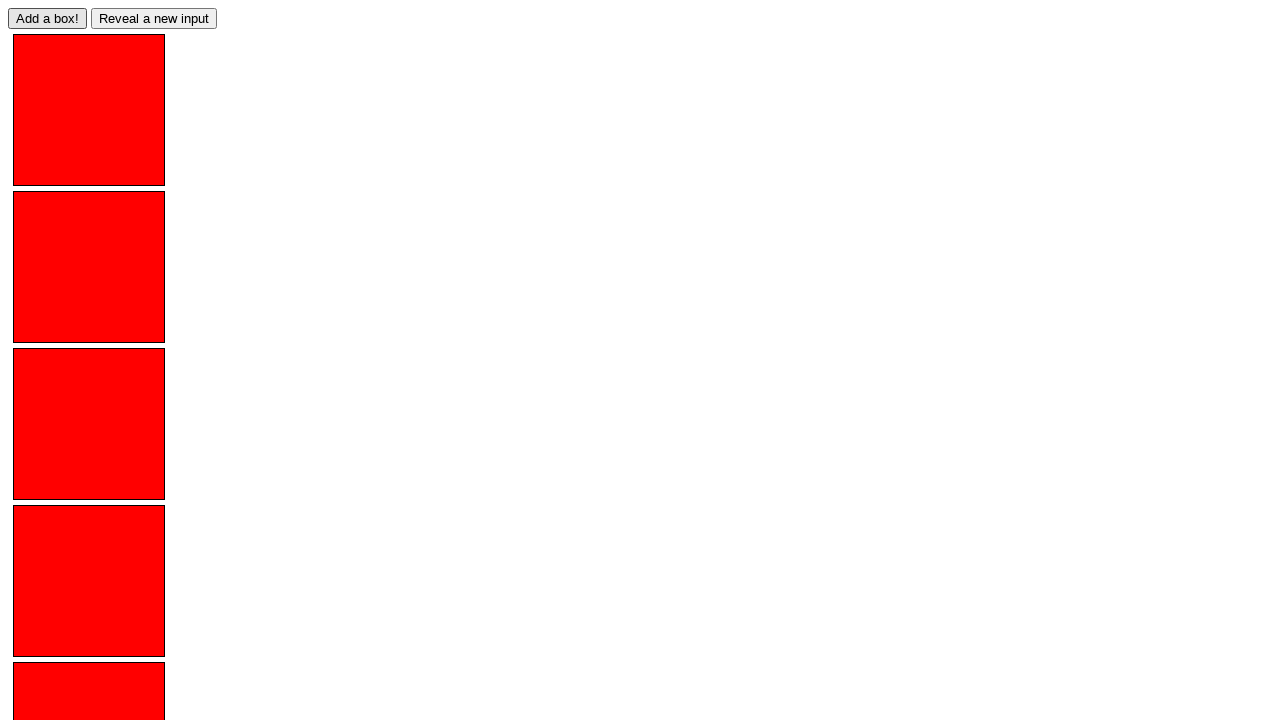

Clicked 'add box' button (iteration 87) at (48, 18) on #adder
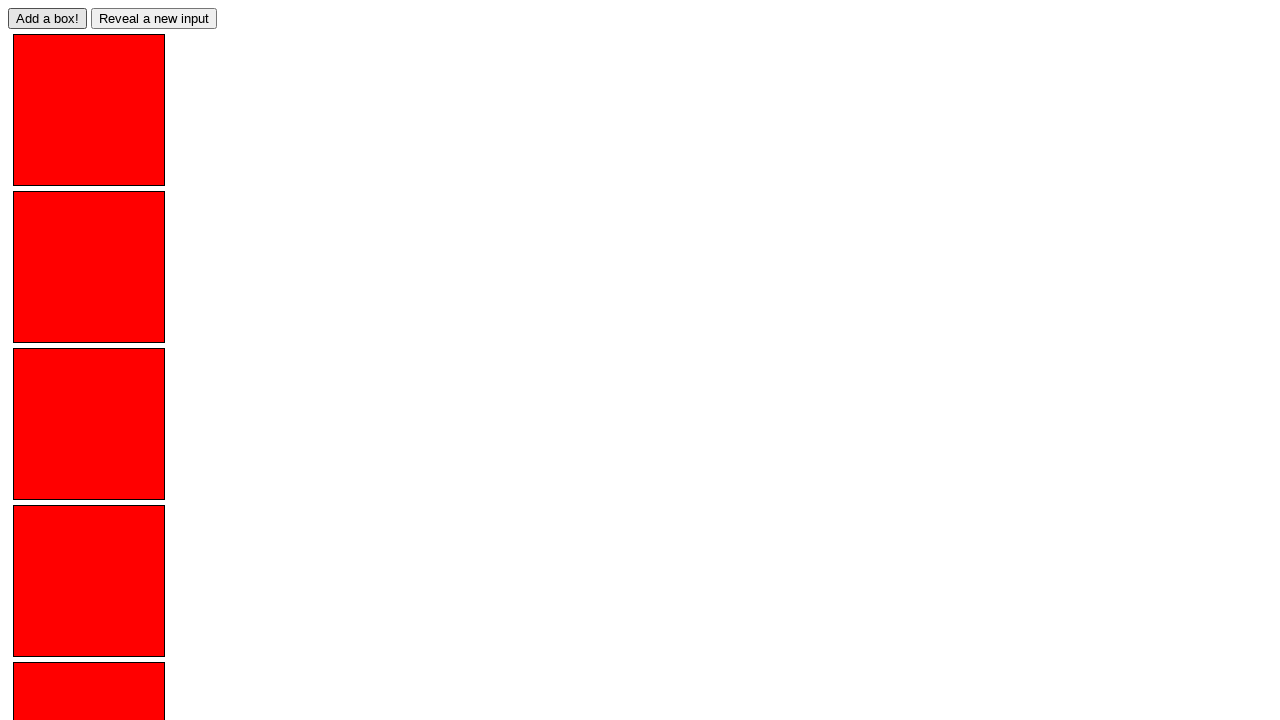

Verified box element with ID 'box86' is visible
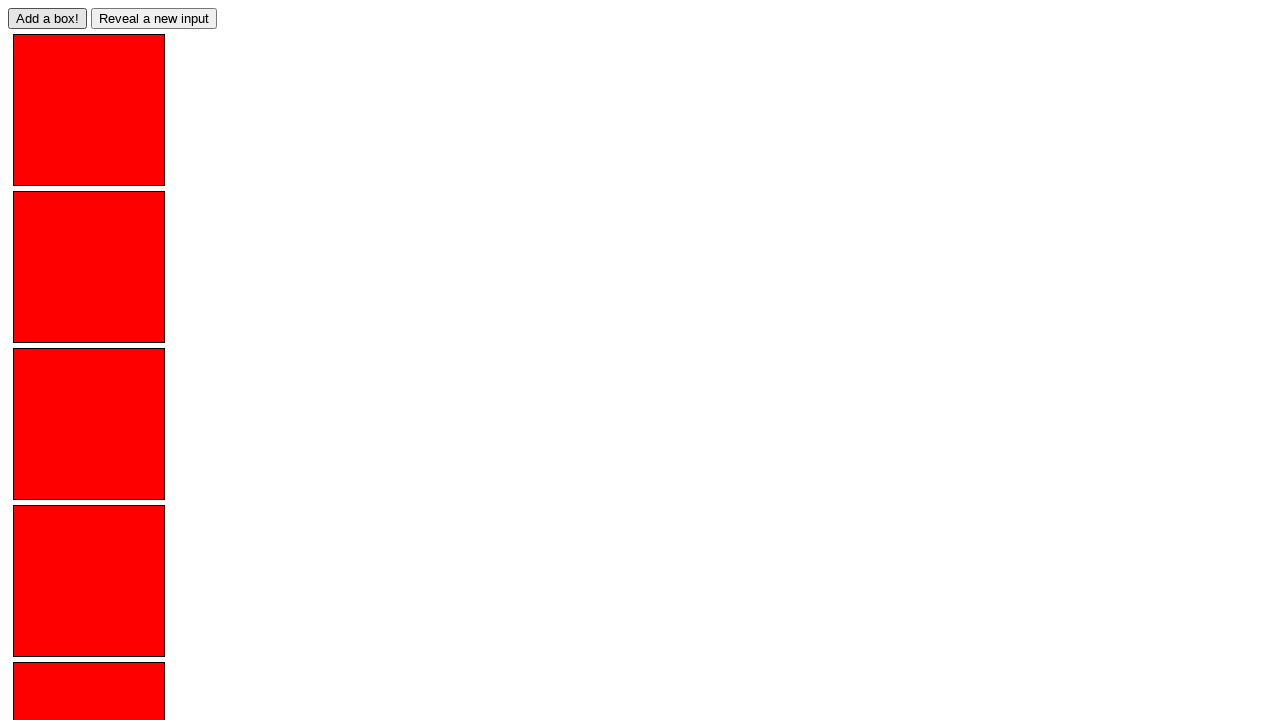

Clicked 'add box' button (iteration 88) at (48, 18) on #adder
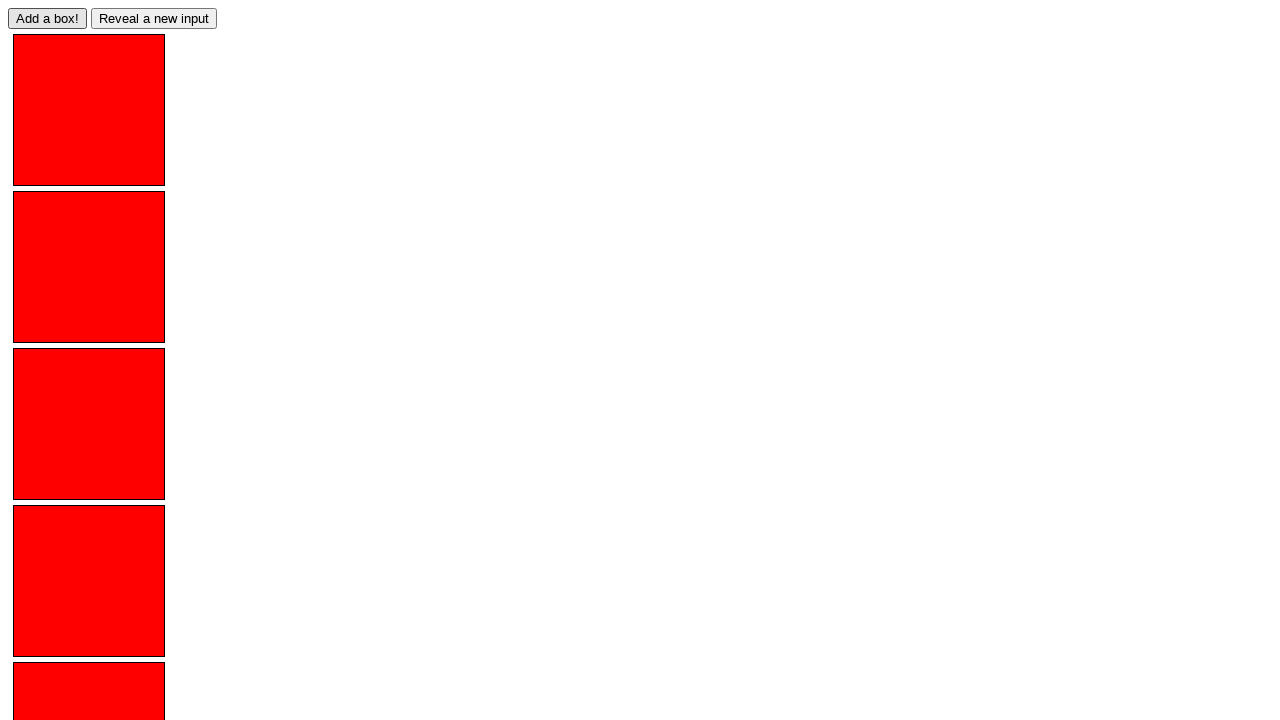

Verified box element with ID 'box87' is visible
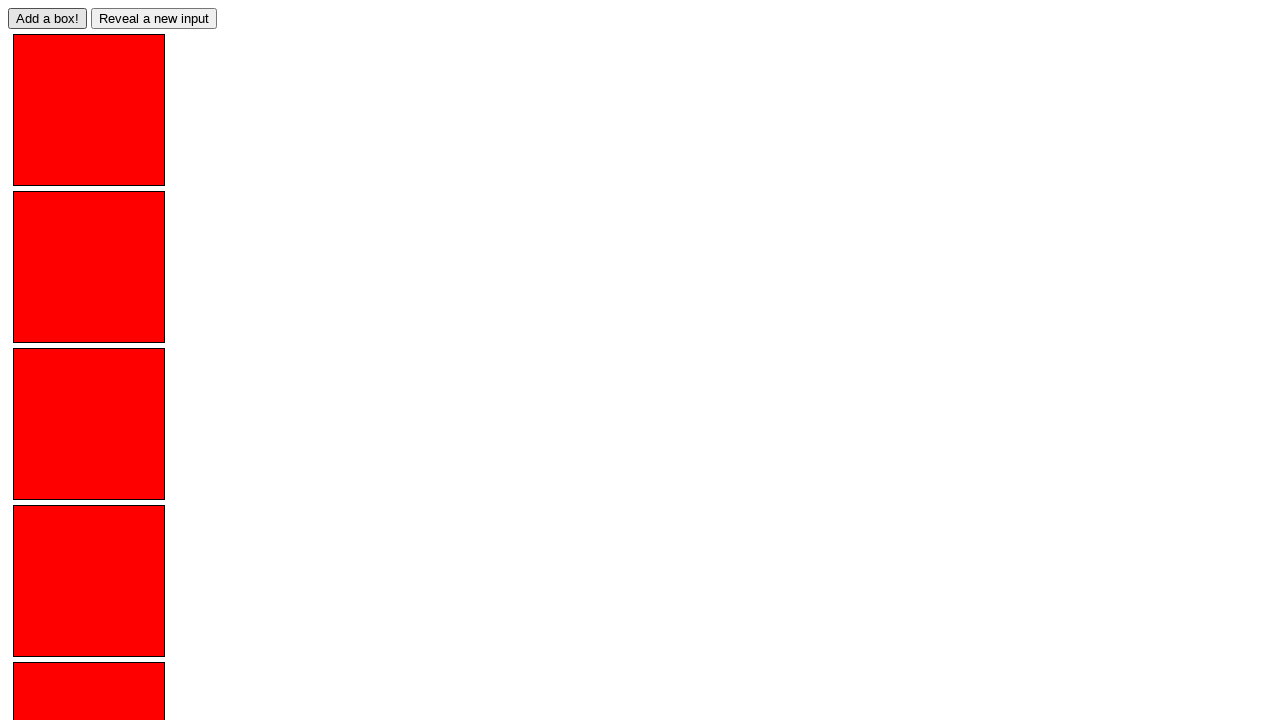

Clicked 'add box' button (iteration 89) at (48, 18) on #adder
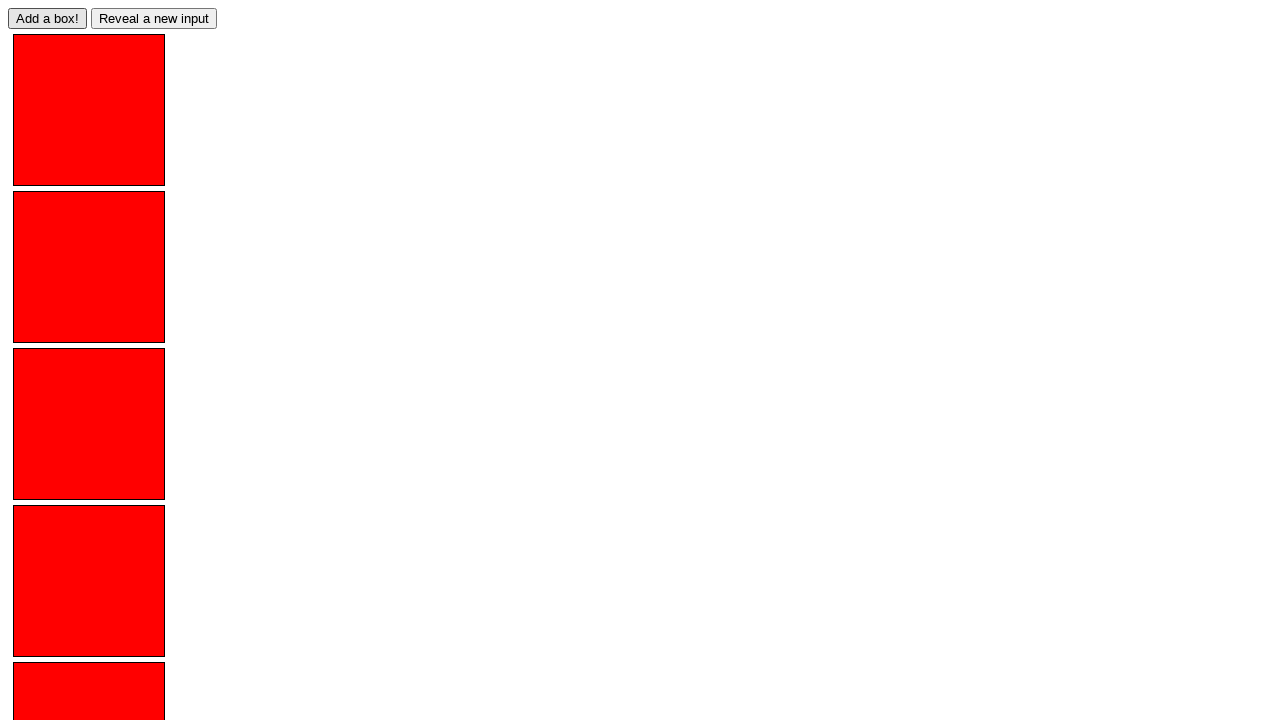

Verified box element with ID 'box88' is visible
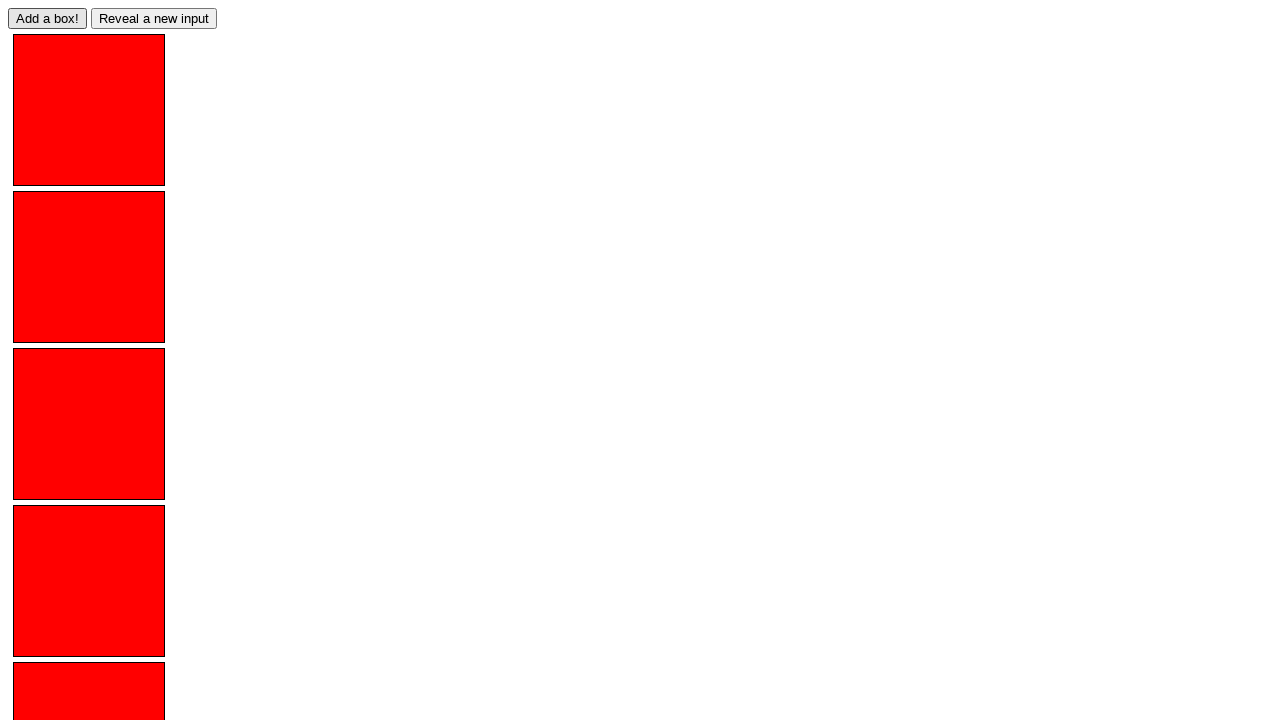

Clicked 'add box' button (iteration 90) at (48, 18) on #adder
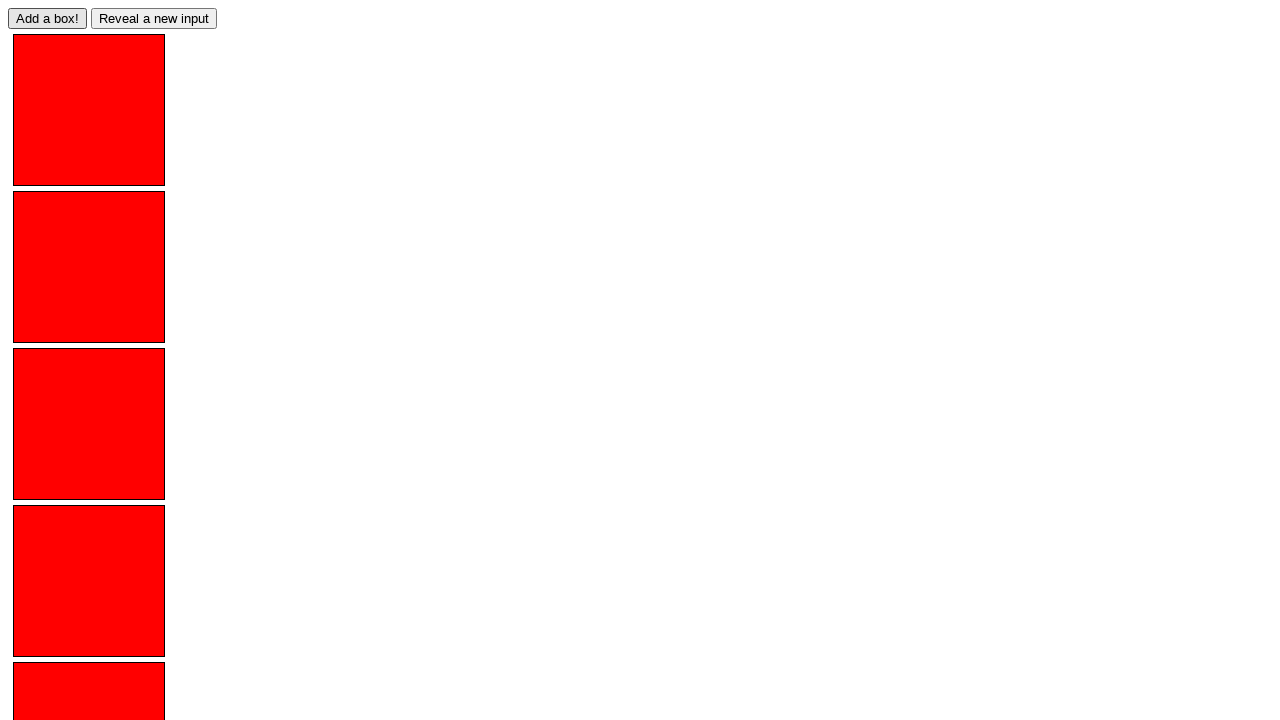

Verified box element with ID 'box89' is visible
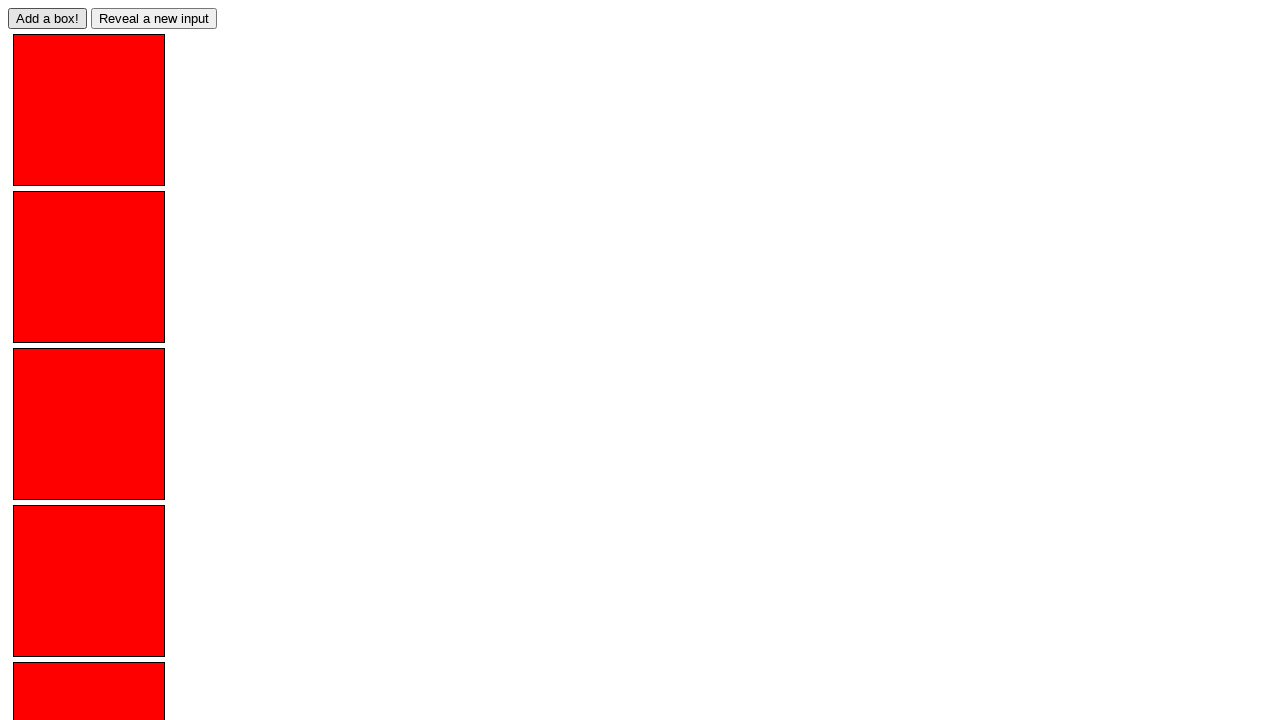

Clicked 'add box' button (iteration 91) at (48, 18) on #adder
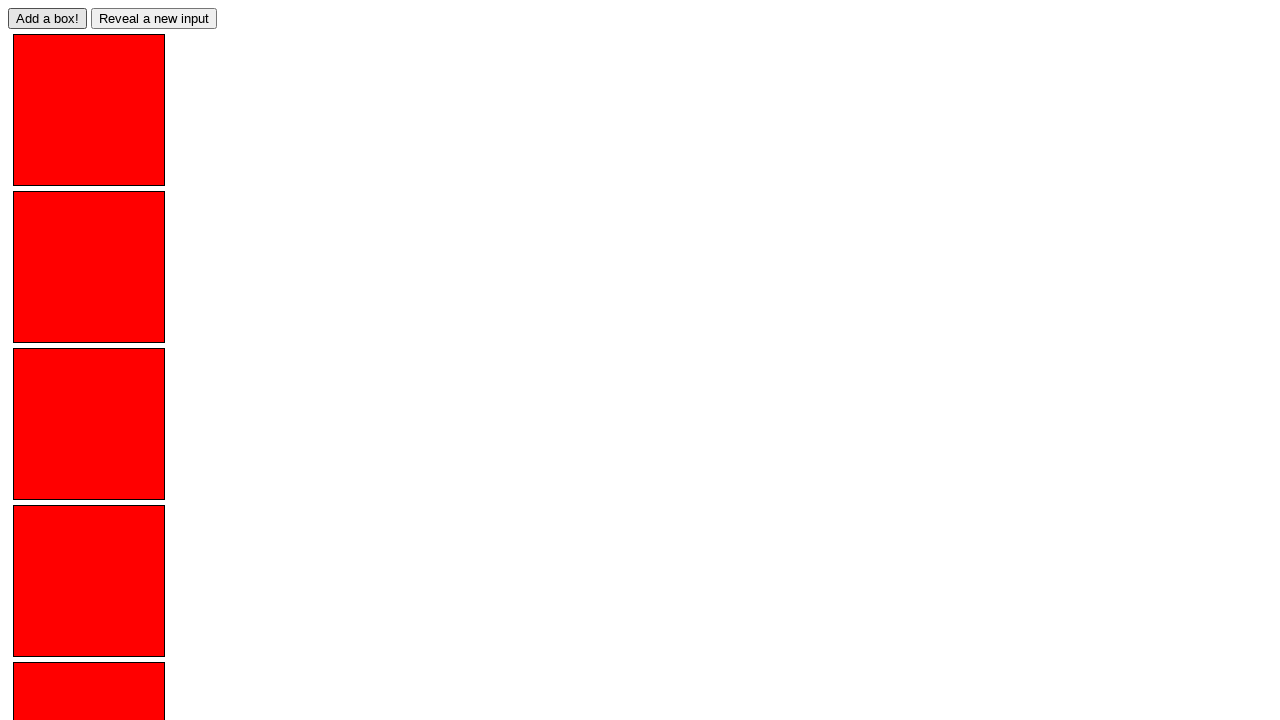

Verified box element with ID 'box90' is visible
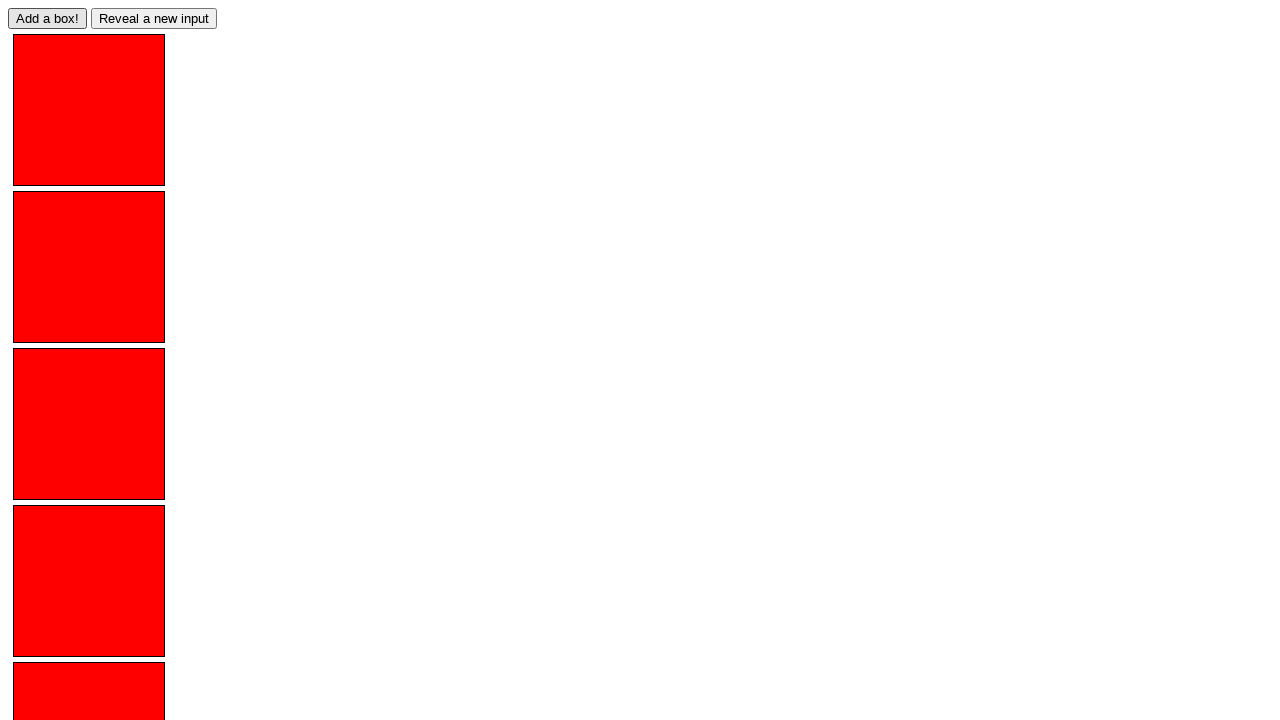

Clicked 'add box' button (iteration 92) at (48, 18) on #adder
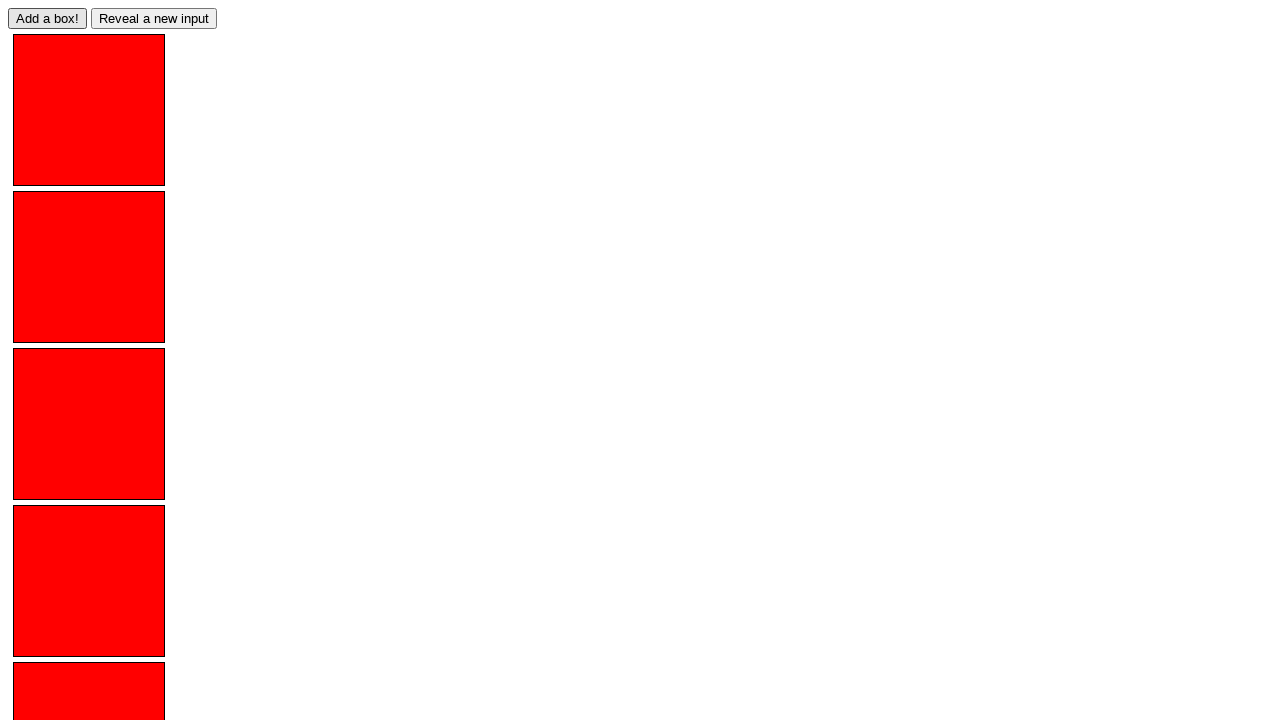

Verified box element with ID 'box91' is visible
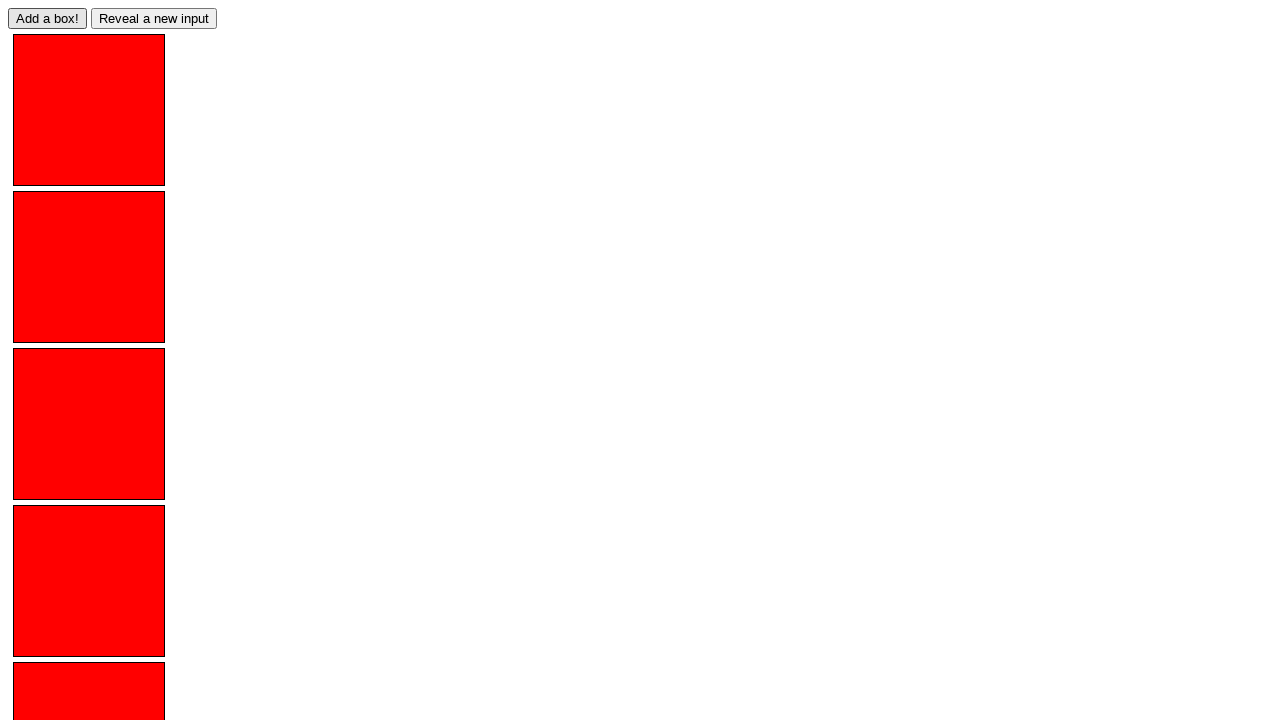

Clicked 'add box' button (iteration 93) at (48, 18) on #adder
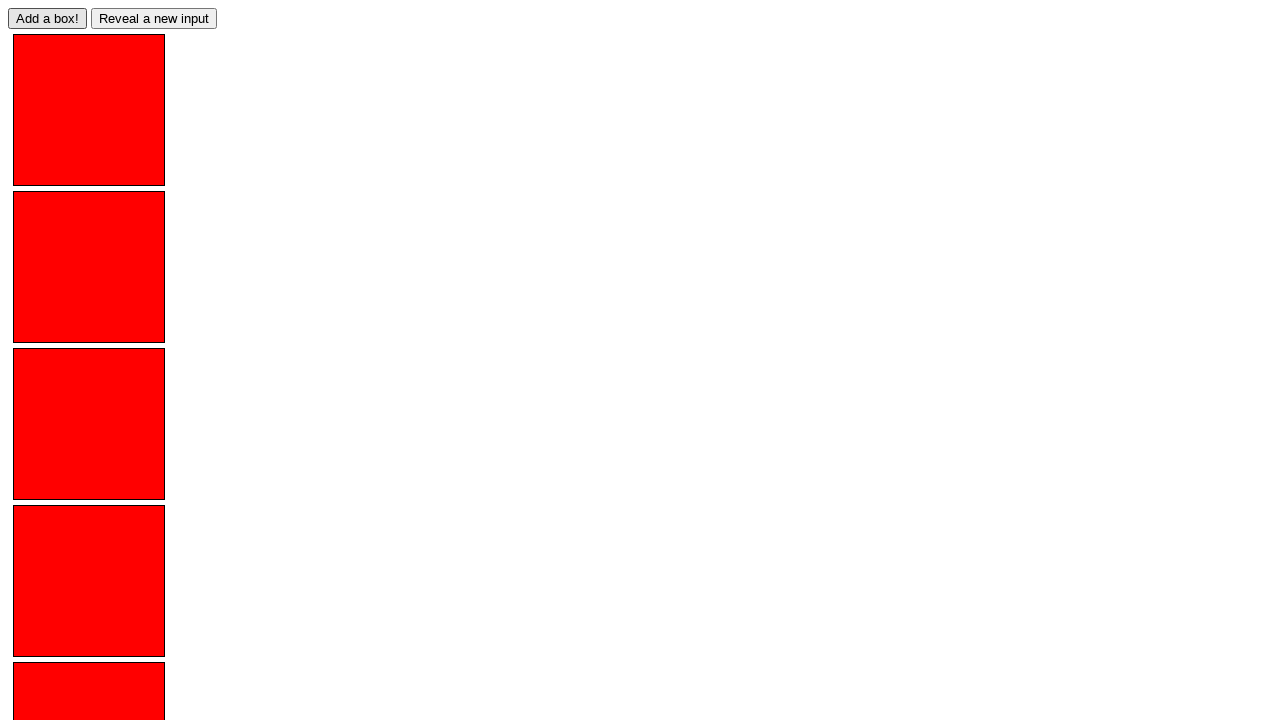

Verified box element with ID 'box92' is visible
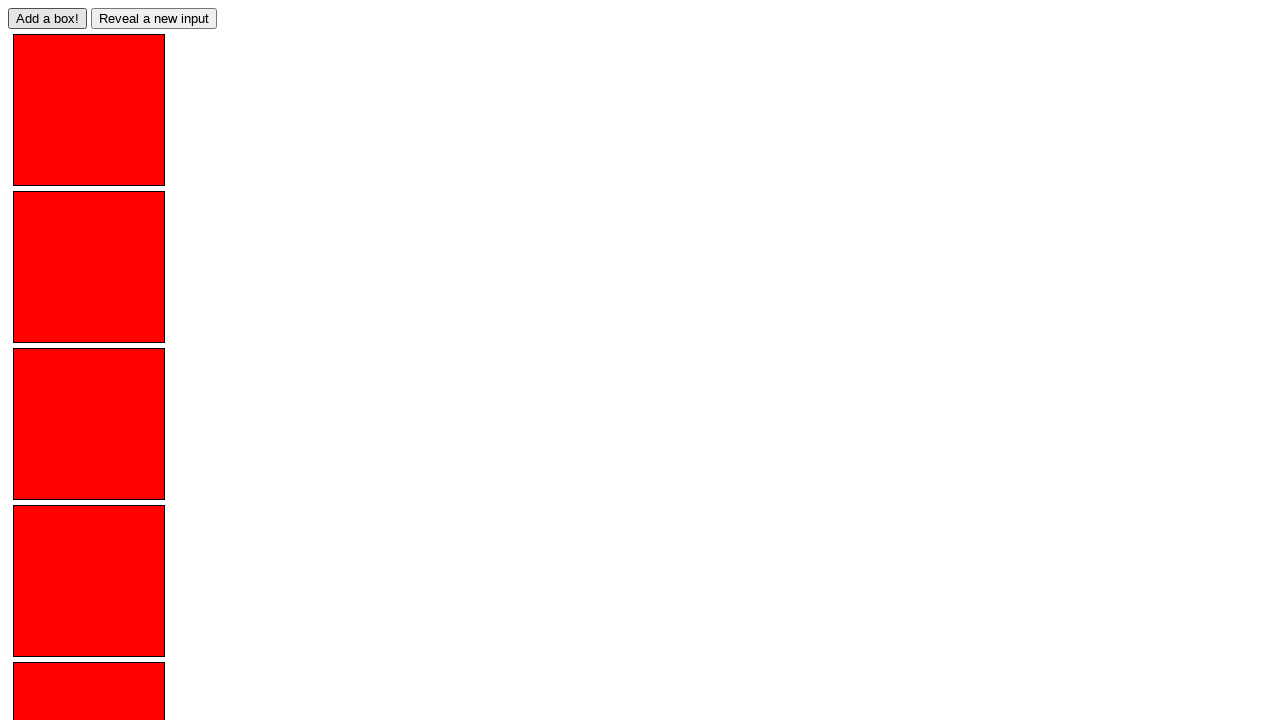

Clicked 'add box' button (iteration 94) at (48, 18) on #adder
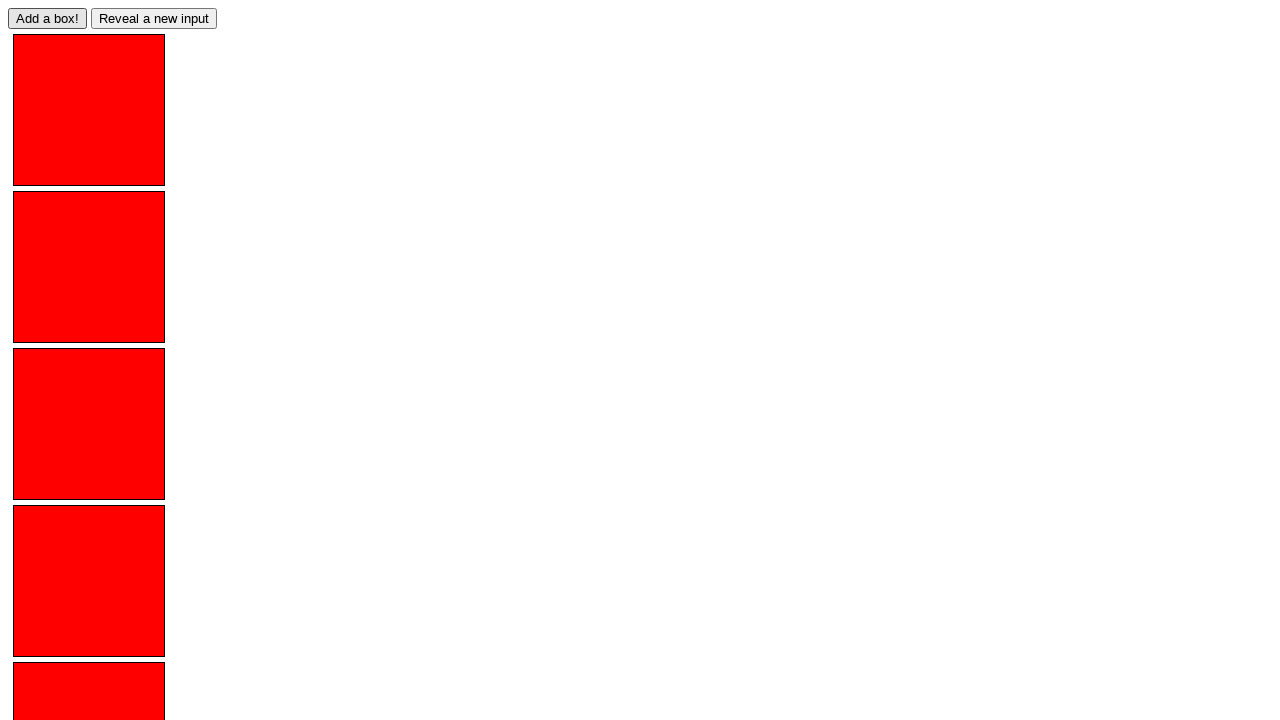

Verified box element with ID 'box93' is visible
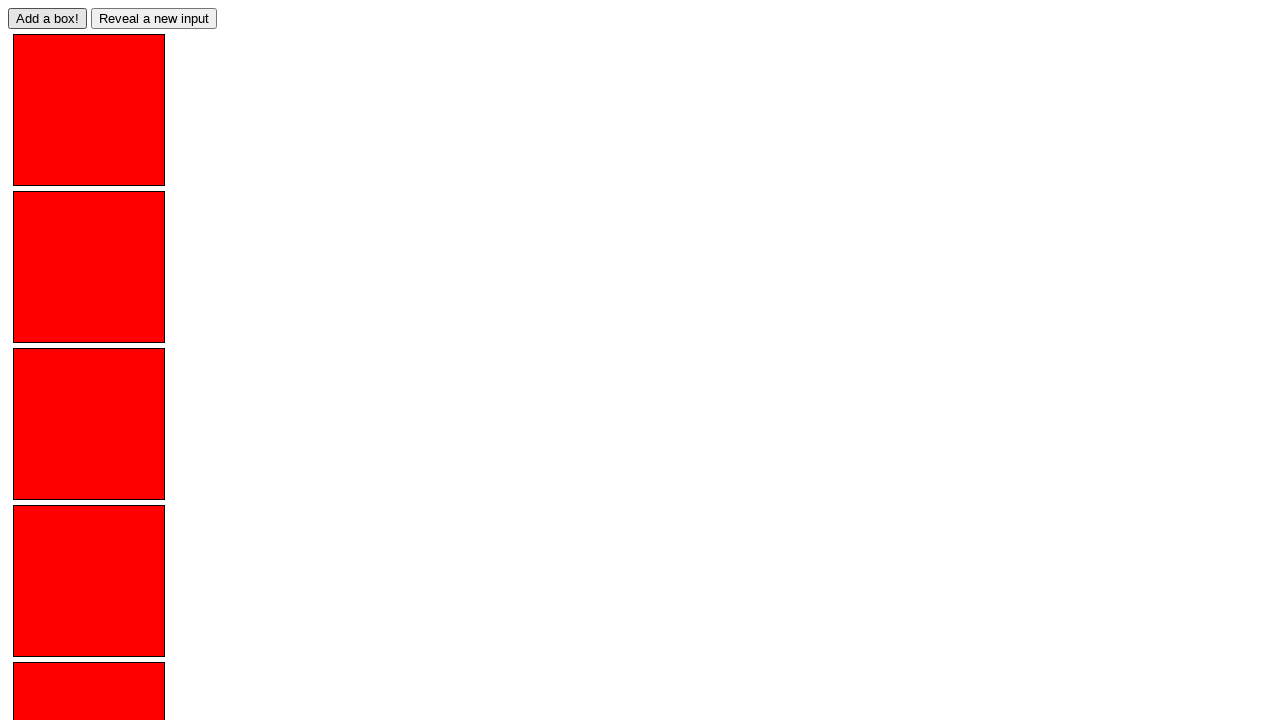

Clicked 'add box' button (iteration 95) at (48, 18) on #adder
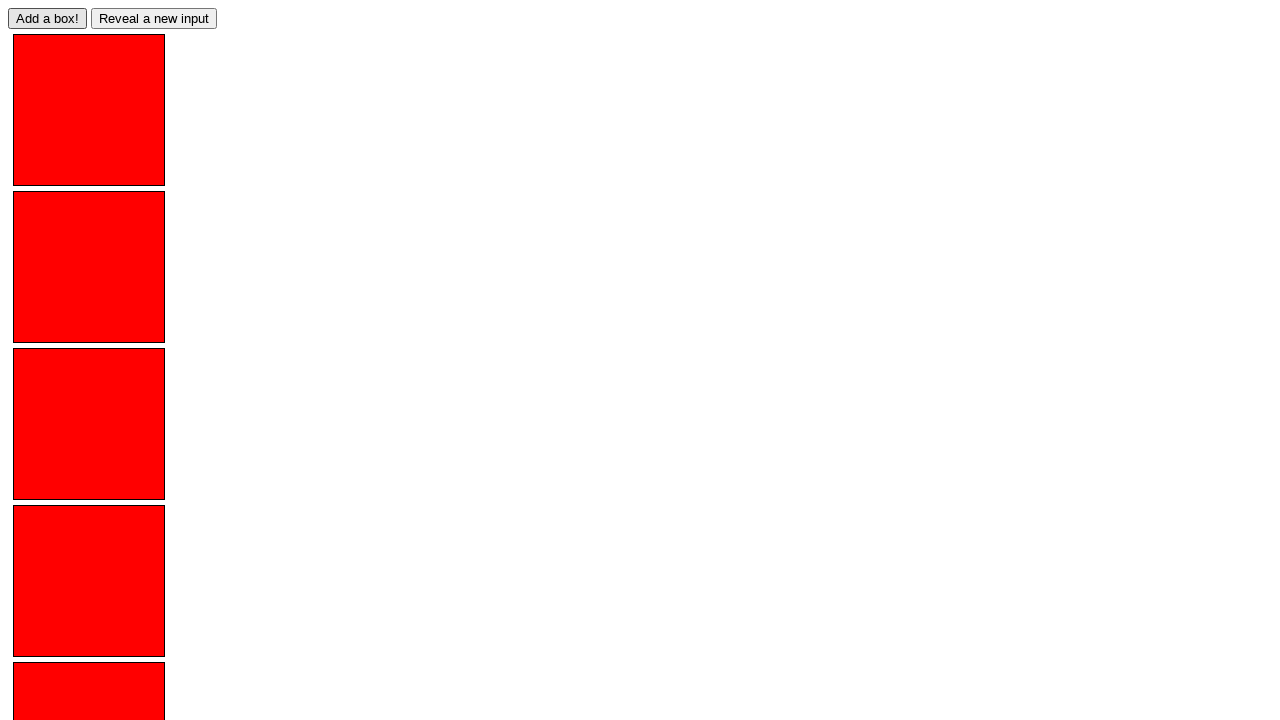

Verified box element with ID 'box94' is visible
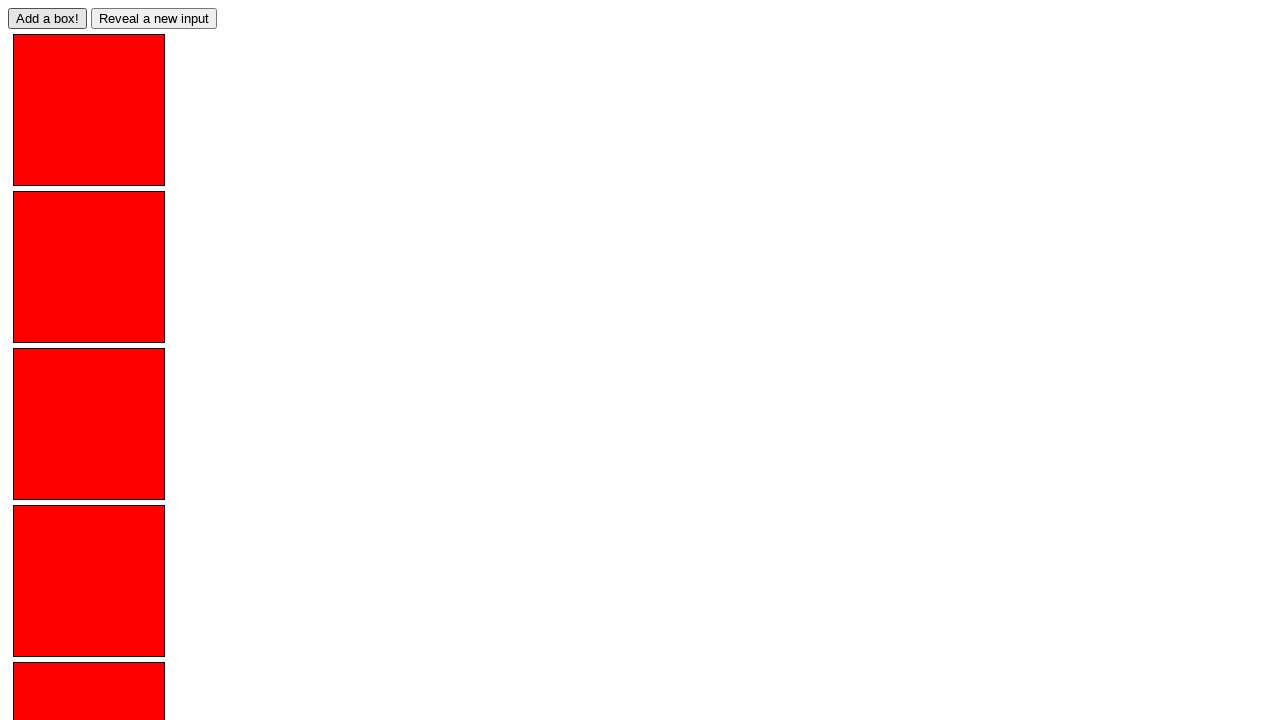

Clicked 'add box' button (iteration 96) at (48, 18) on #adder
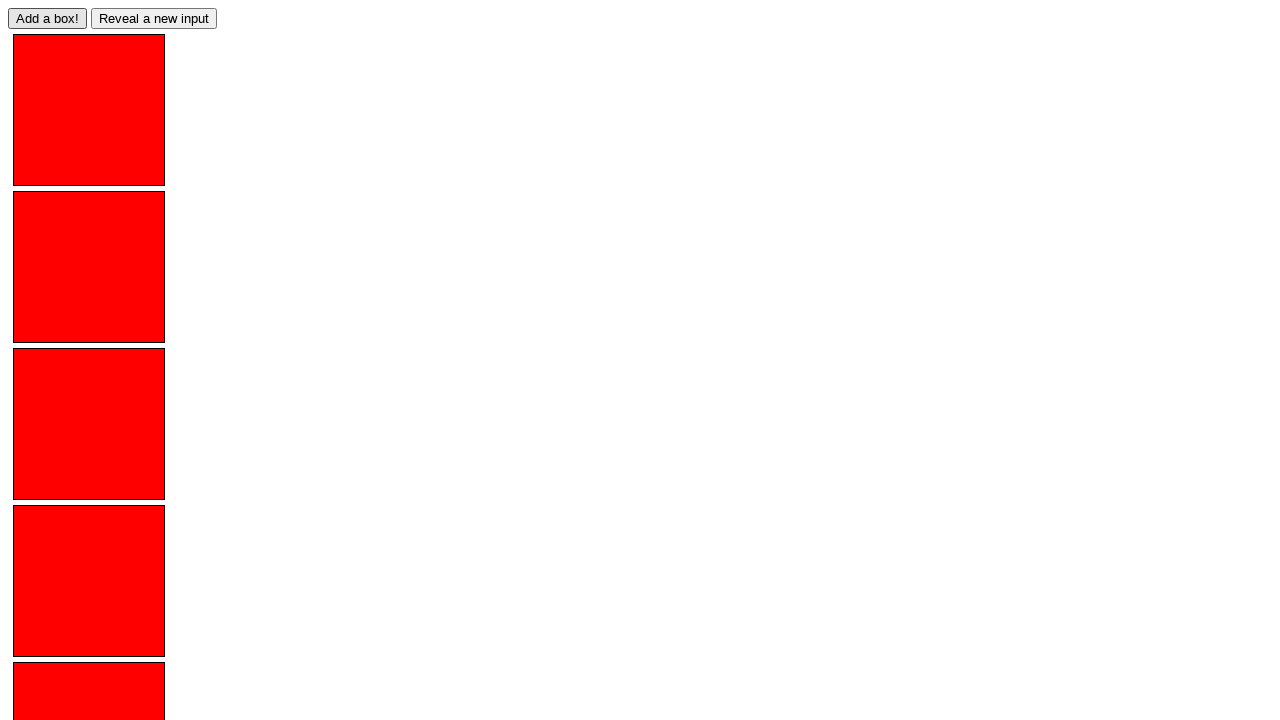

Verified box element with ID 'box95' is visible
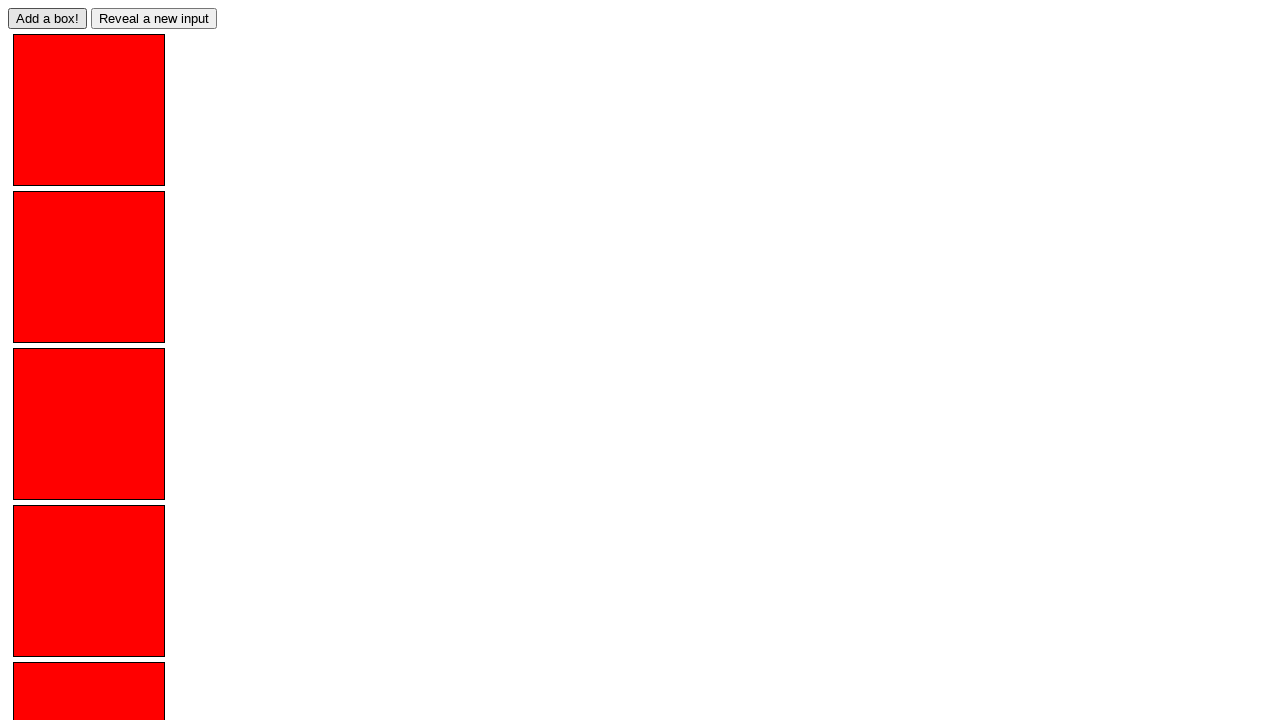

Clicked 'add box' button (iteration 97) at (48, 18) on #adder
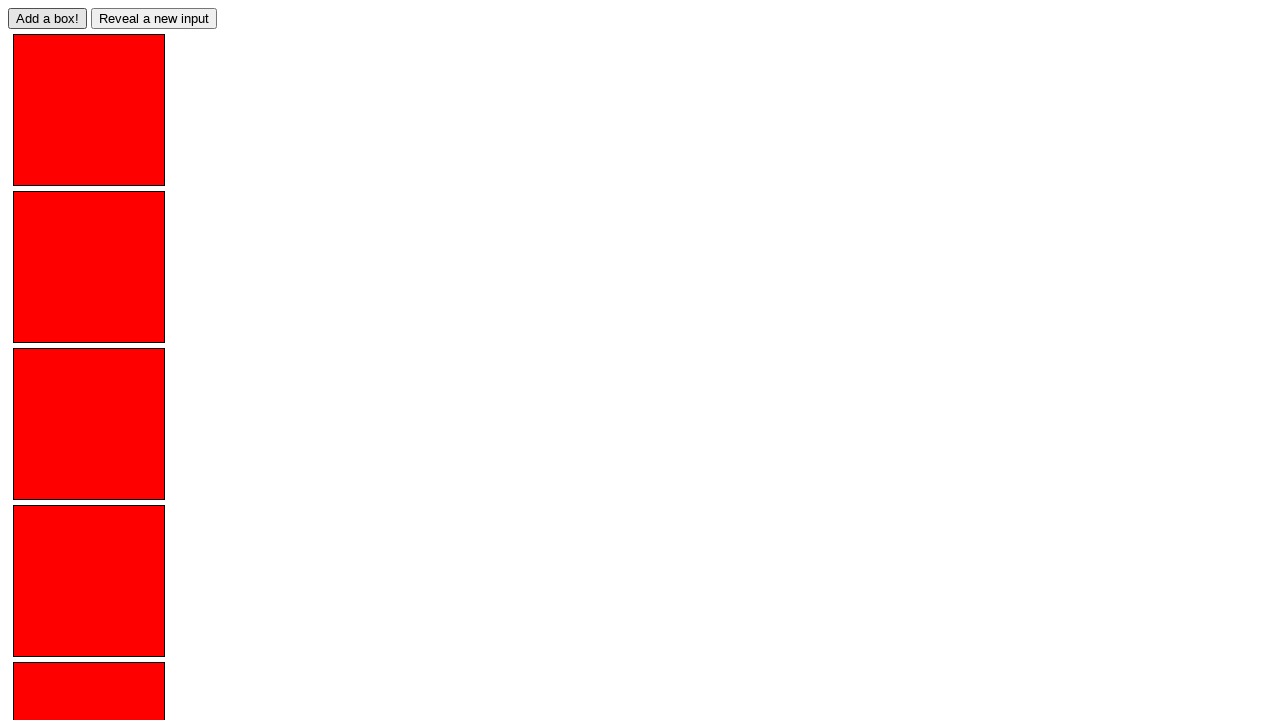

Verified box element with ID 'box96' is visible
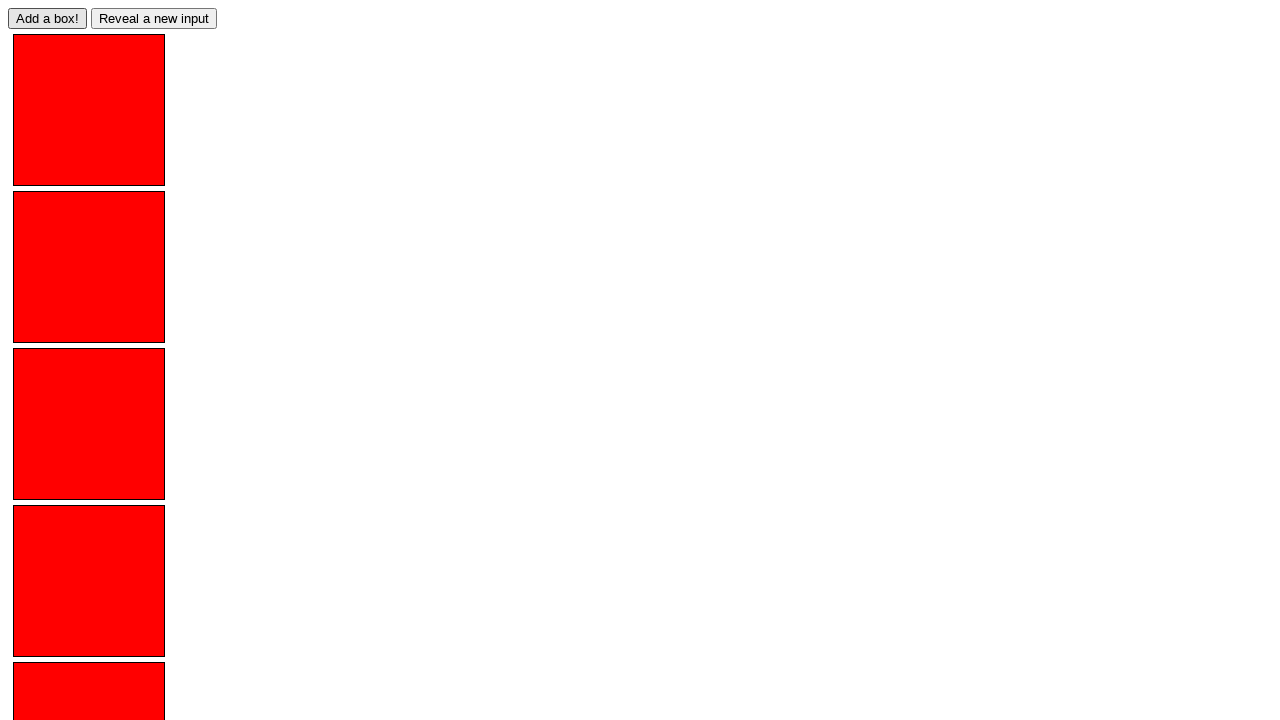

Clicked 'add box' button (iteration 98) at (48, 18) on #adder
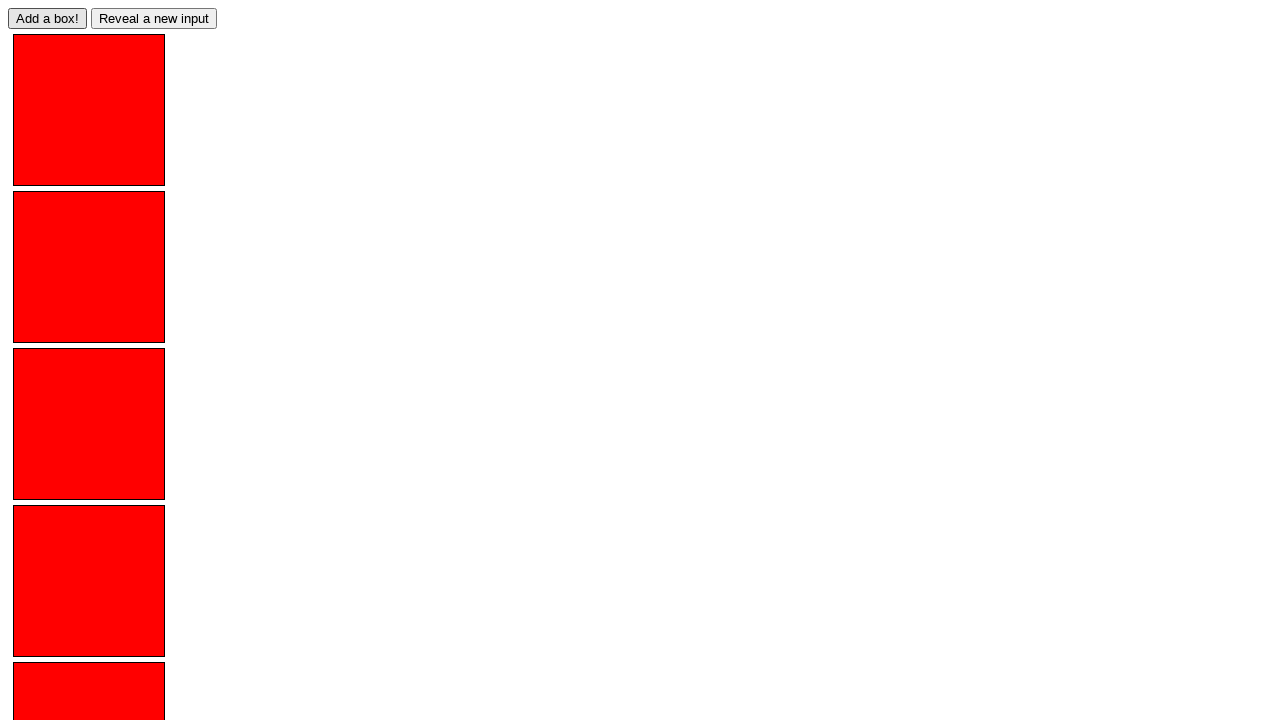

Verified box element with ID 'box97' is visible
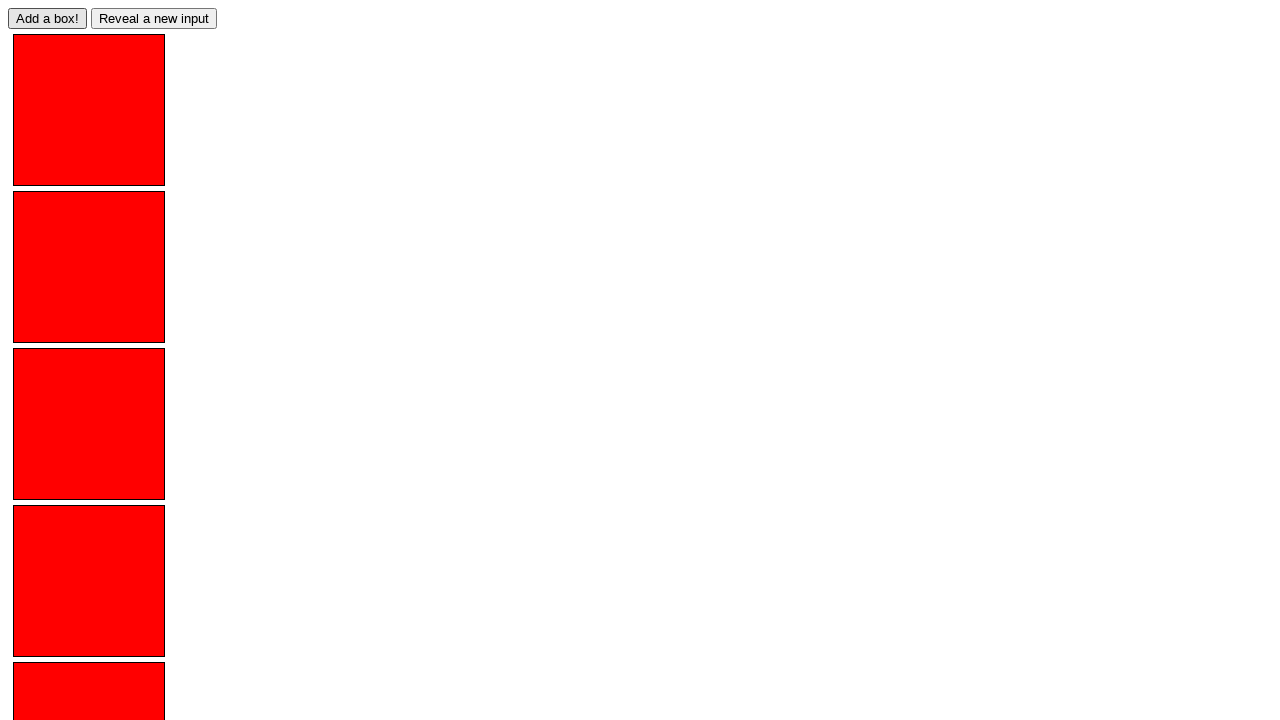

Clicked 'add box' button (iteration 99) at (48, 18) on #adder
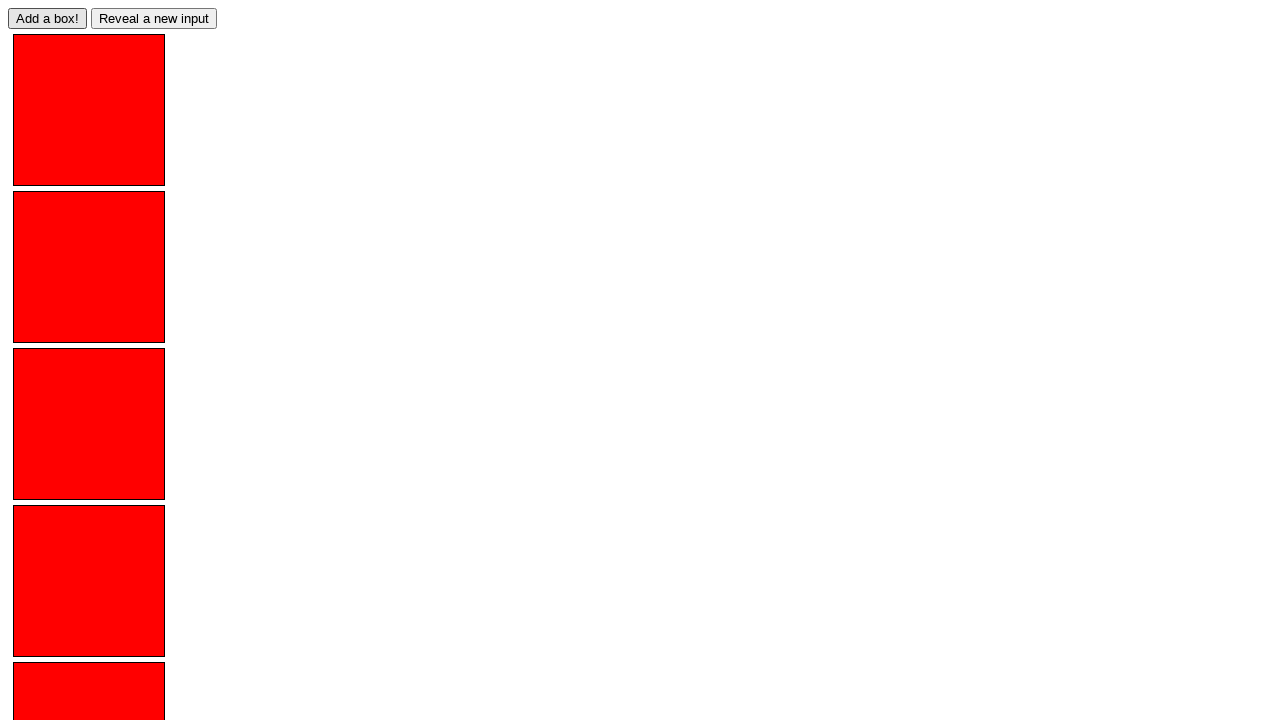

Verified box element with ID 'box98' is visible
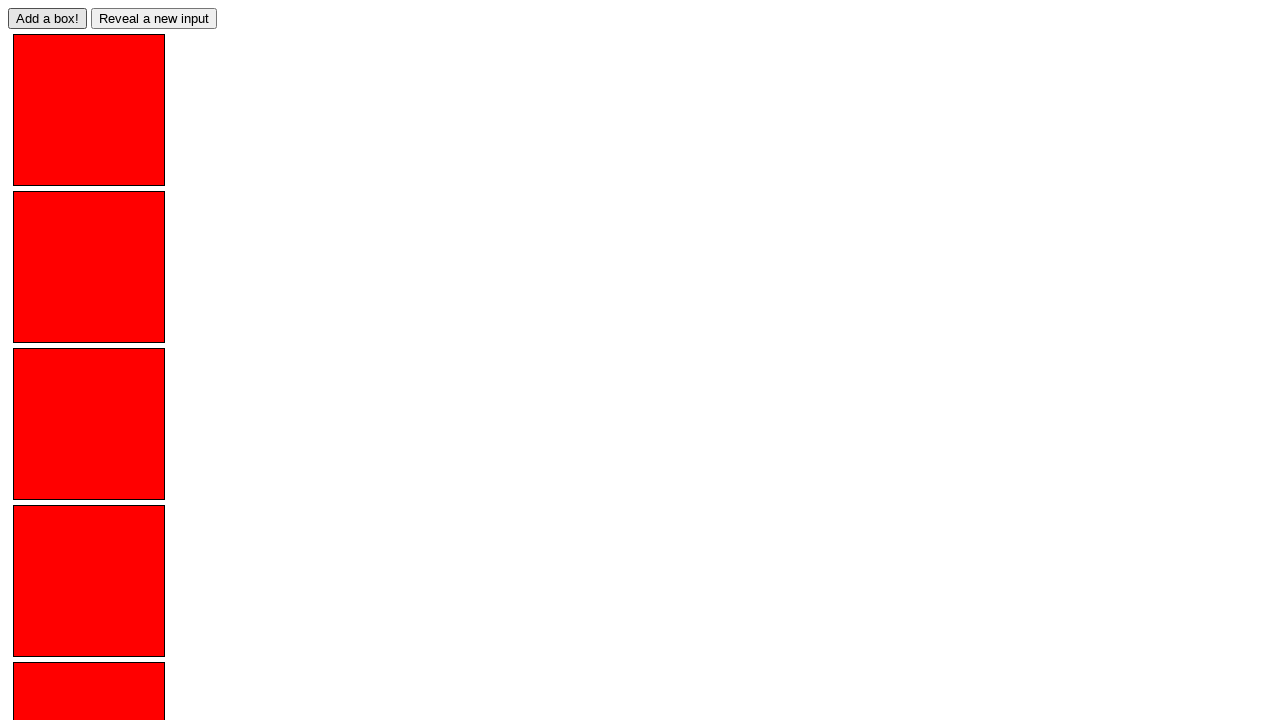

Clicked 'add box' button (iteration 100) at (48, 18) on #adder
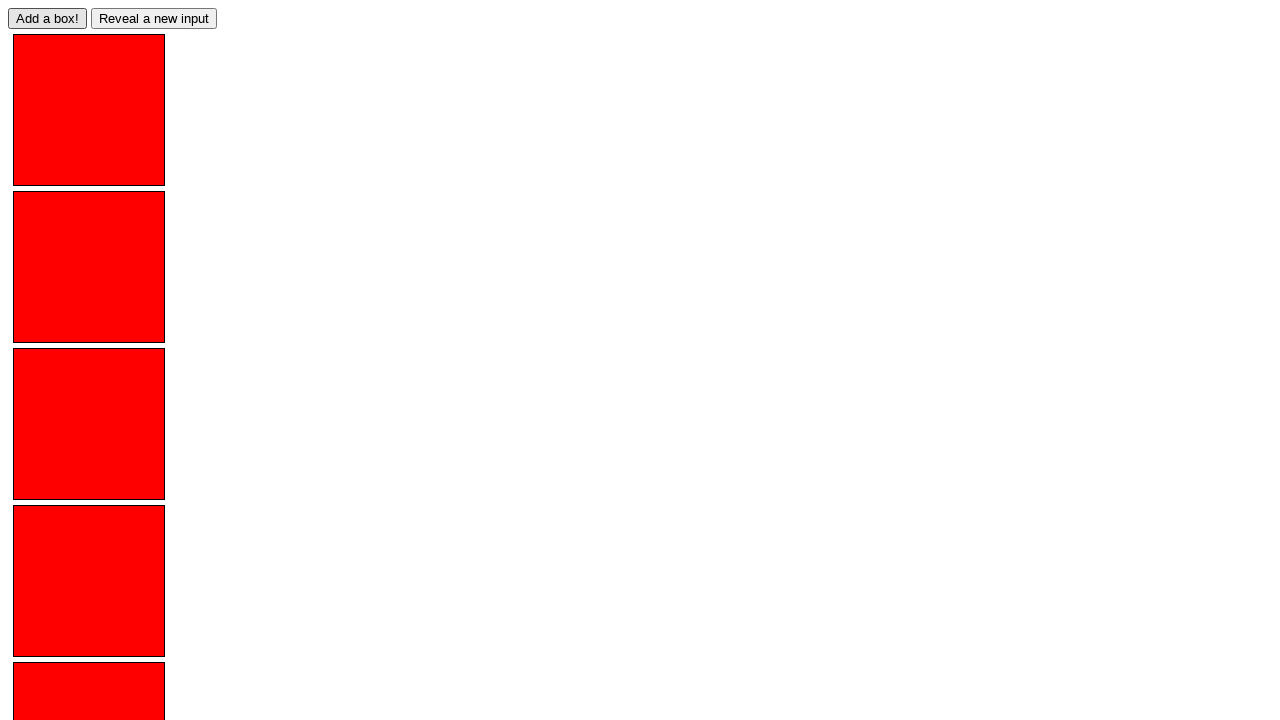

Verified box element with ID 'box99' is visible
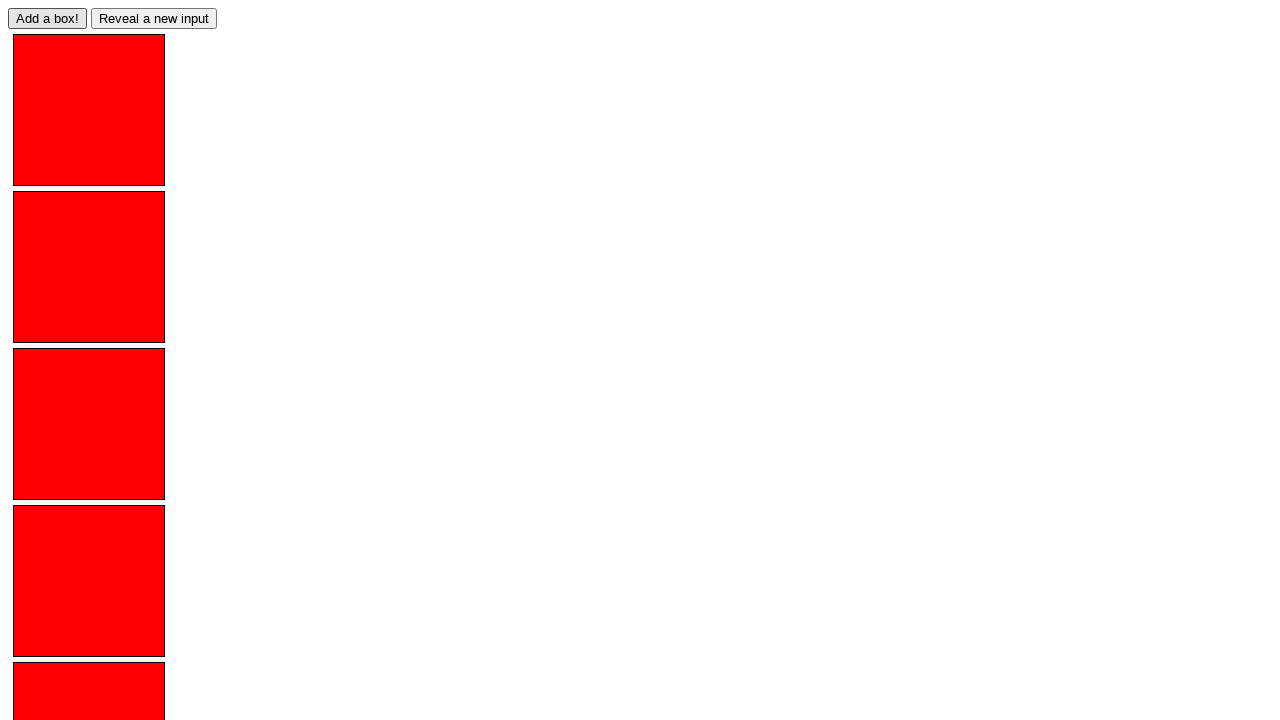

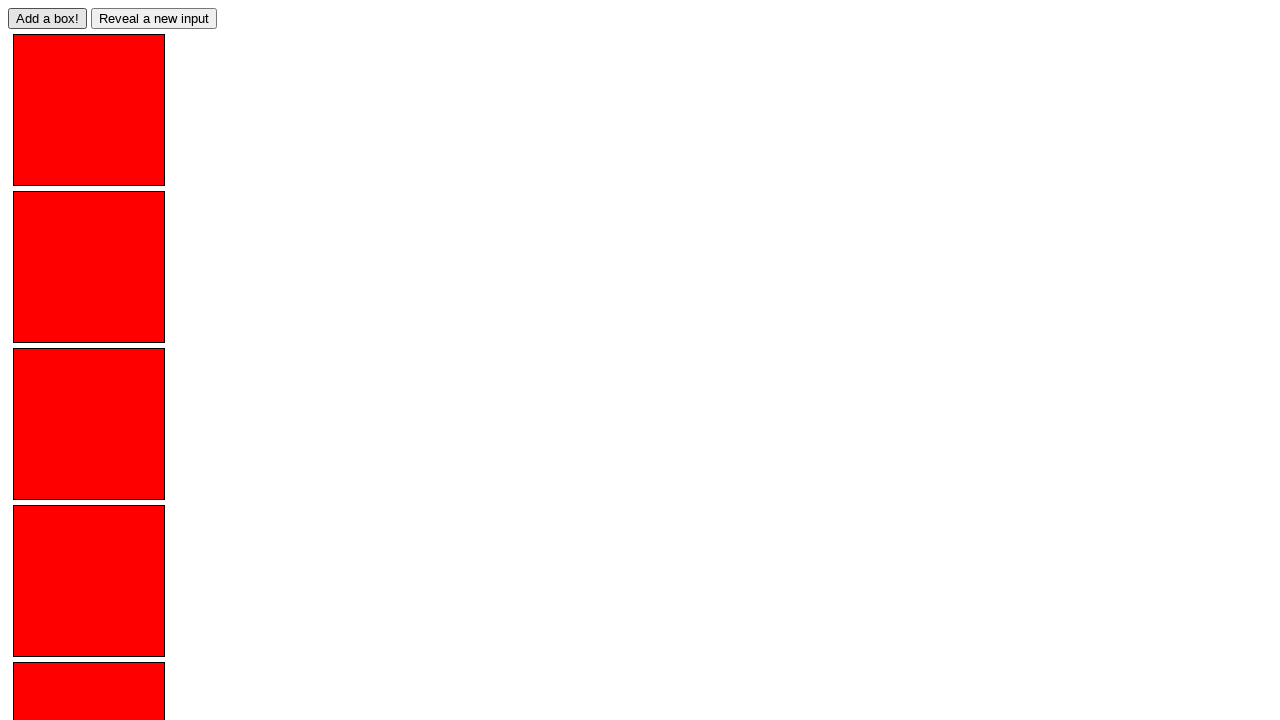